Tests dropdown functionality on a registration form by selecting different skill options from a dropdown menu and iterating through all available options.

Starting URL: https://demo.automationtesting.in/Register.html

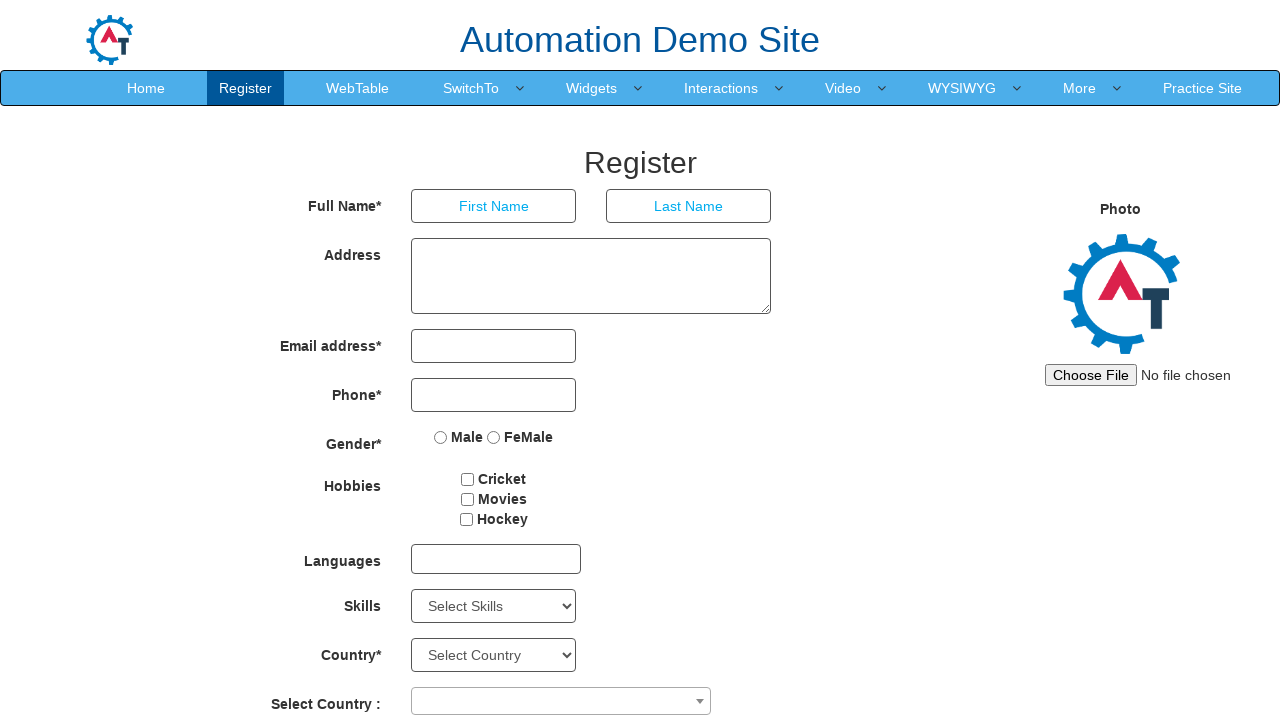

Skills dropdown became visible
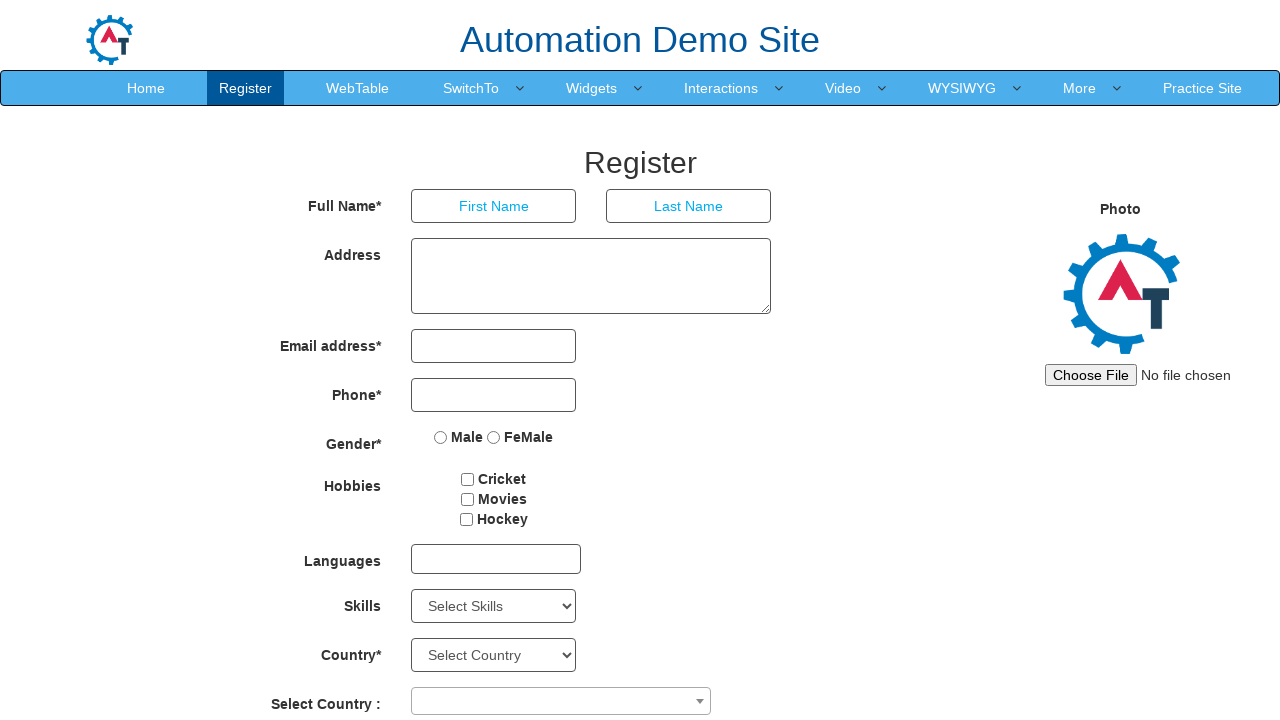

Selected 'Android' from the Skills dropdown on select#Skills
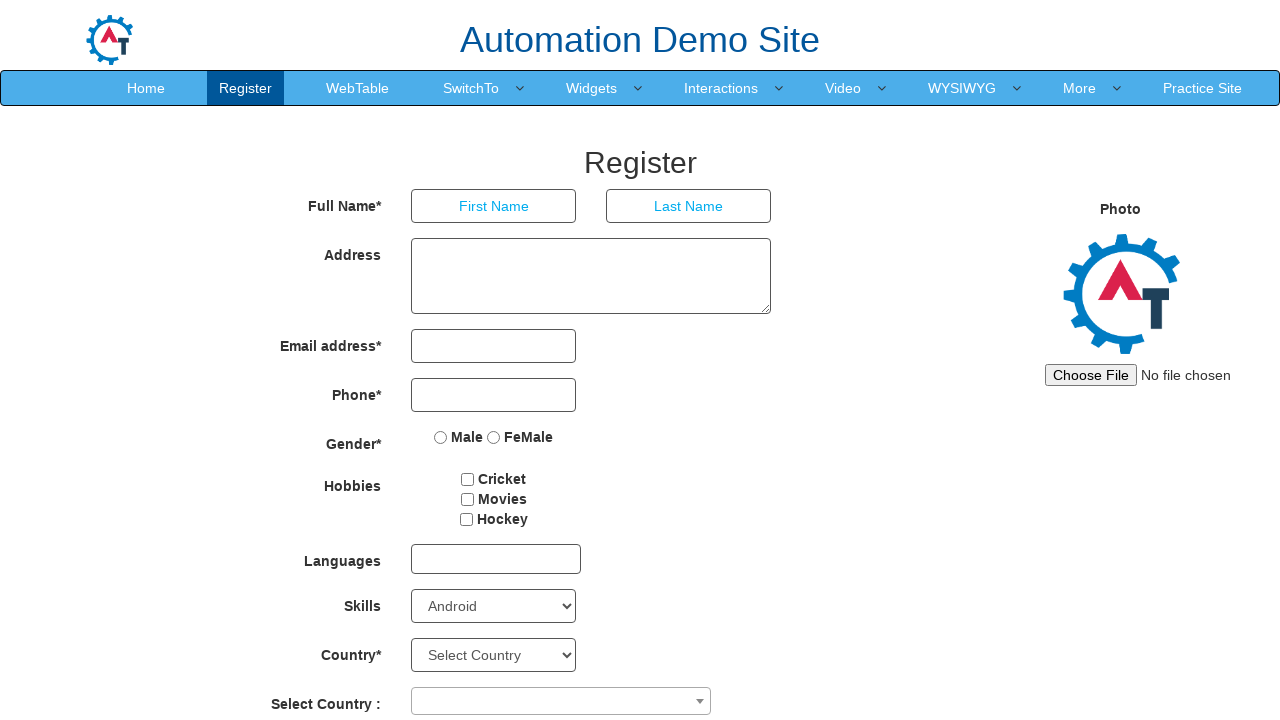

Retrieved all available options from Skills dropdown
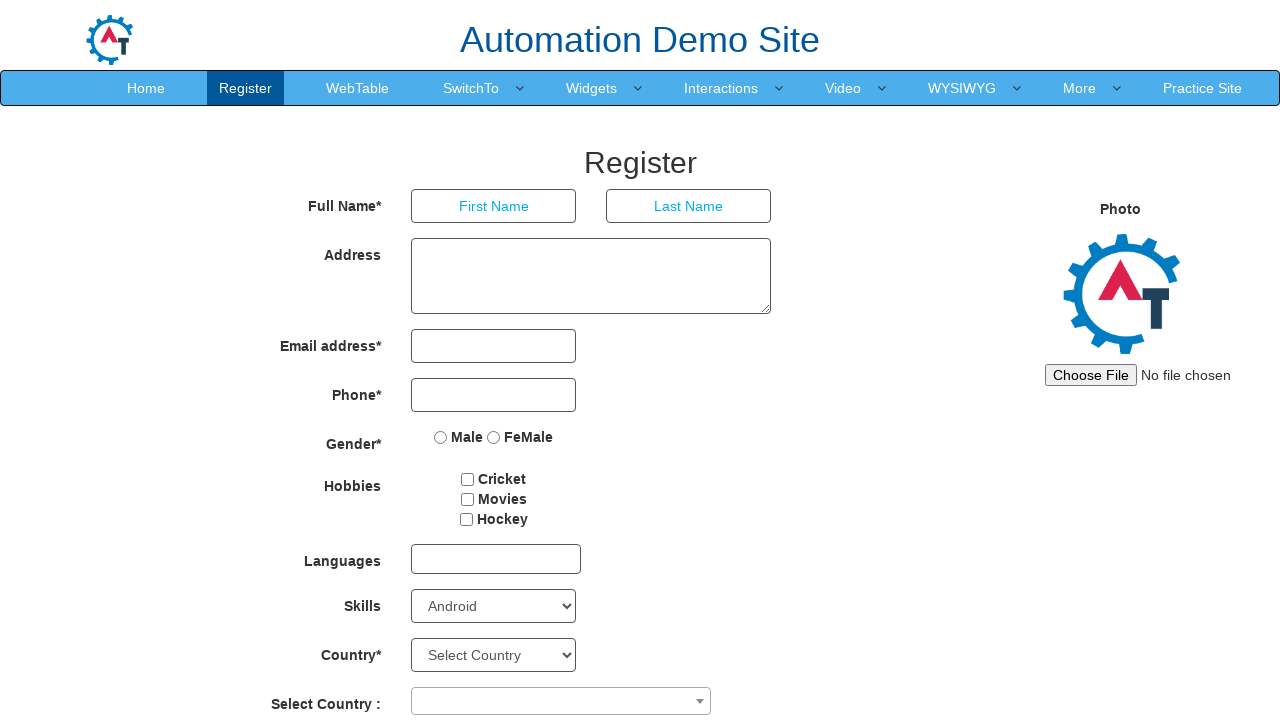

Selected 'Select Skills' from the Skills dropdown on select#Skills
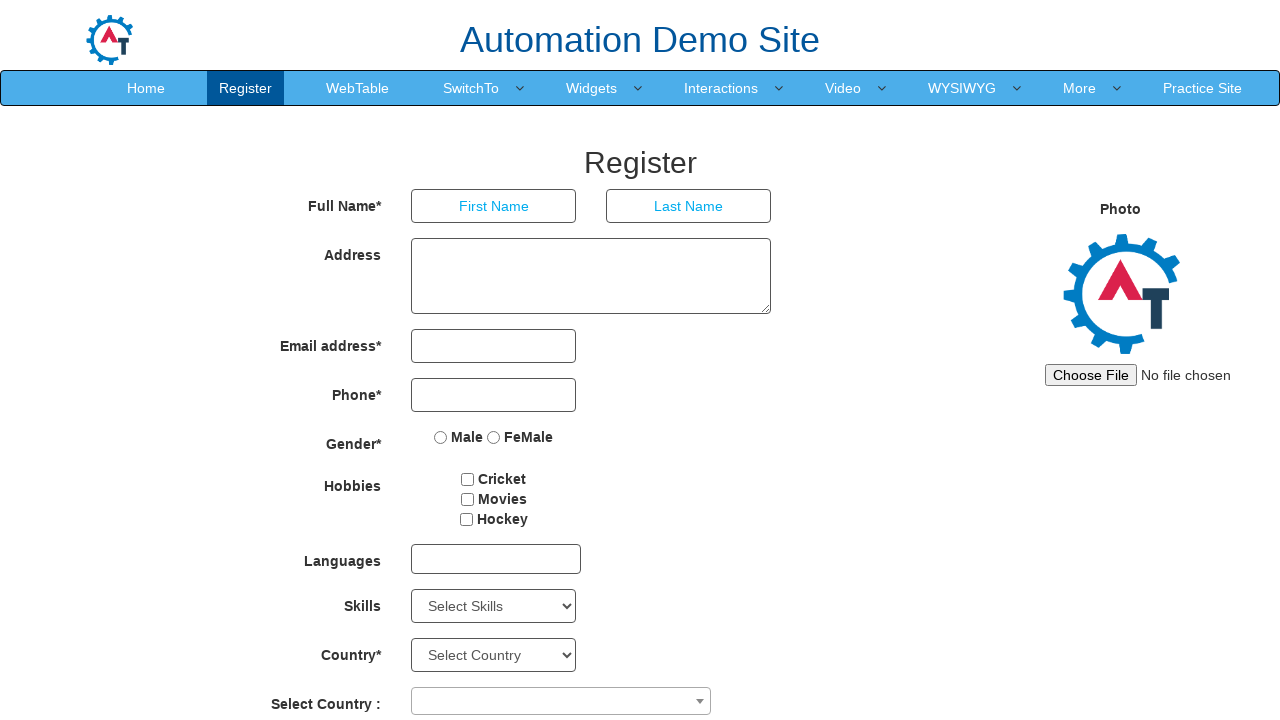

Waited 500ms after selecting 'Select Skills'
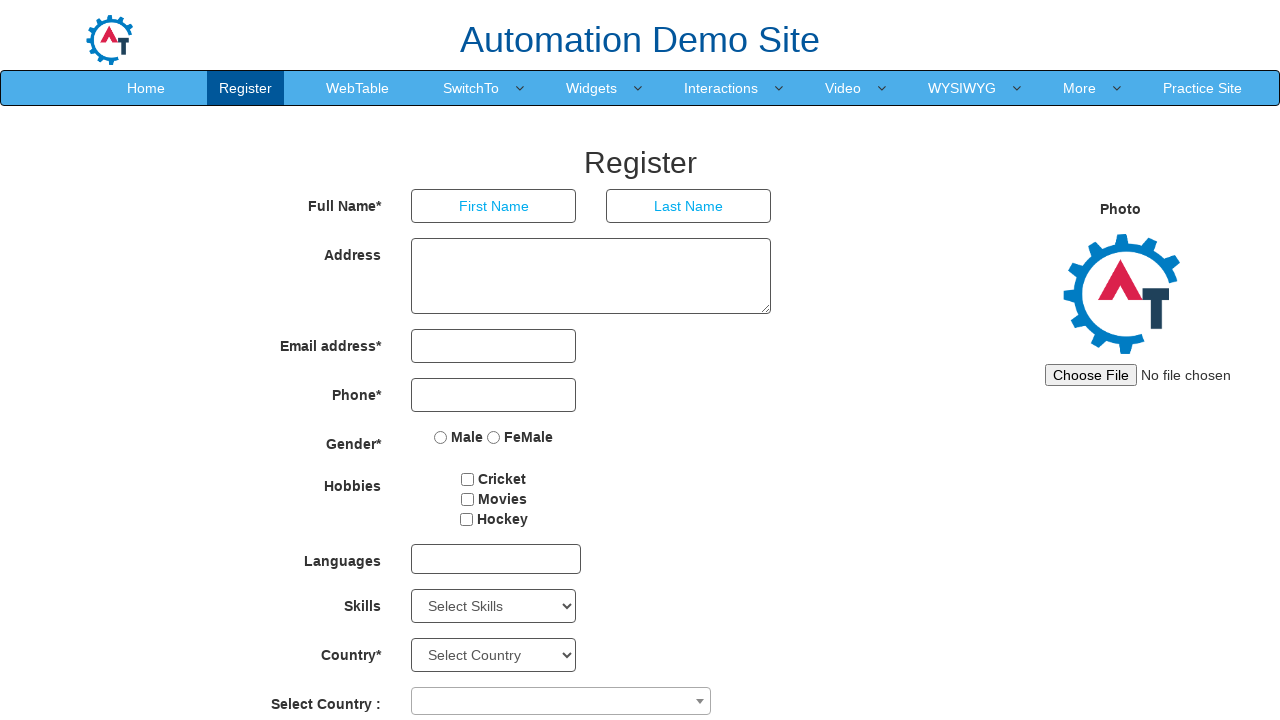

Selected 'Adobe InDesign' from the Skills dropdown on select#Skills
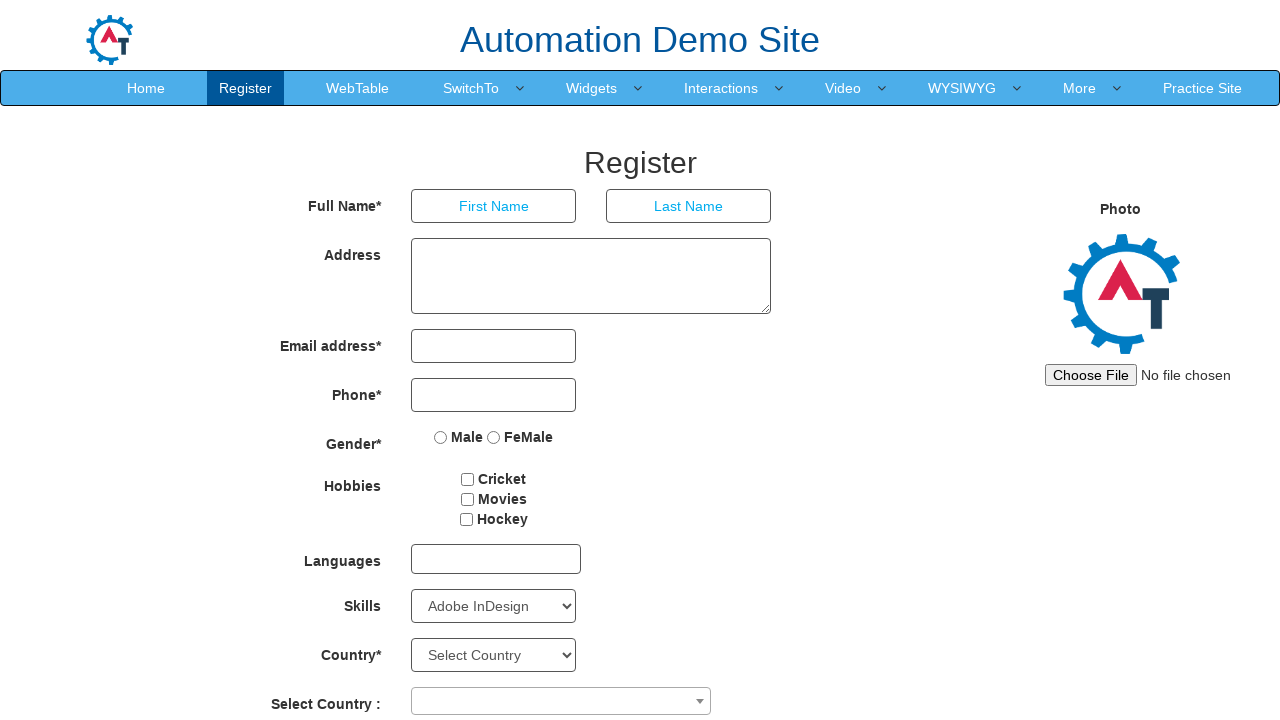

Waited 500ms after selecting 'Adobe InDesign'
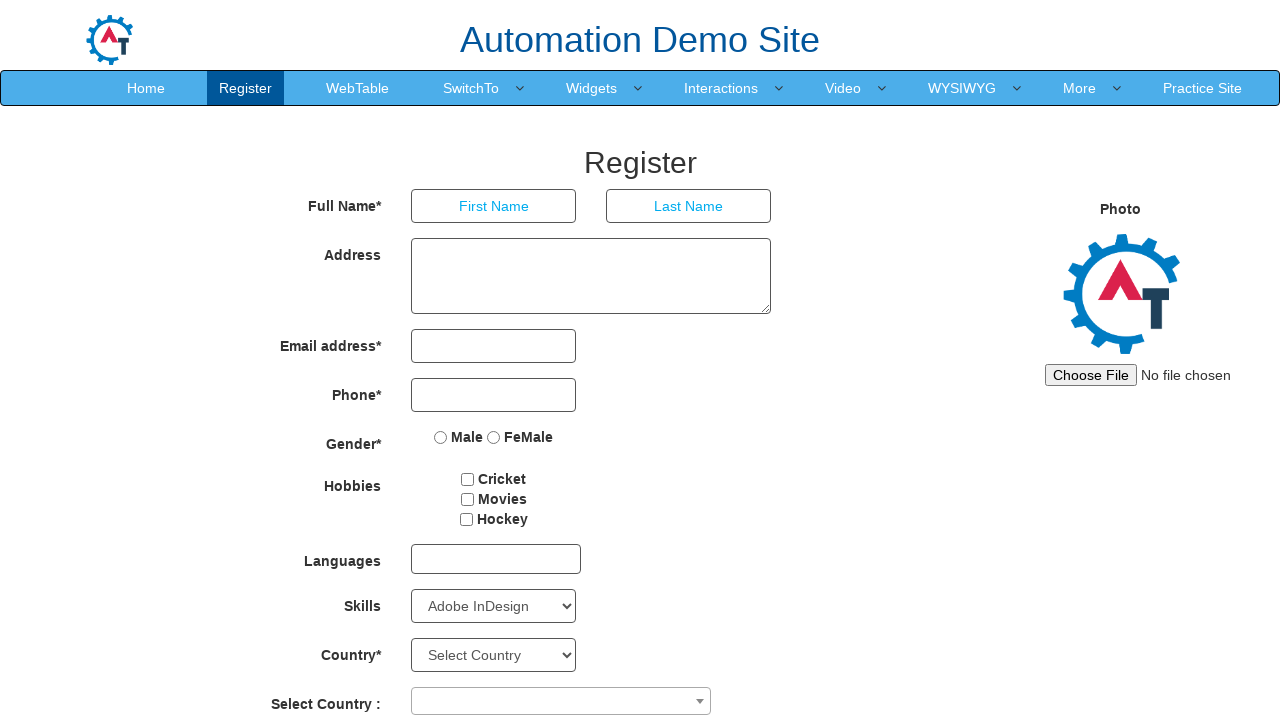

Selected 'Adobe Photoshop' from the Skills dropdown on select#Skills
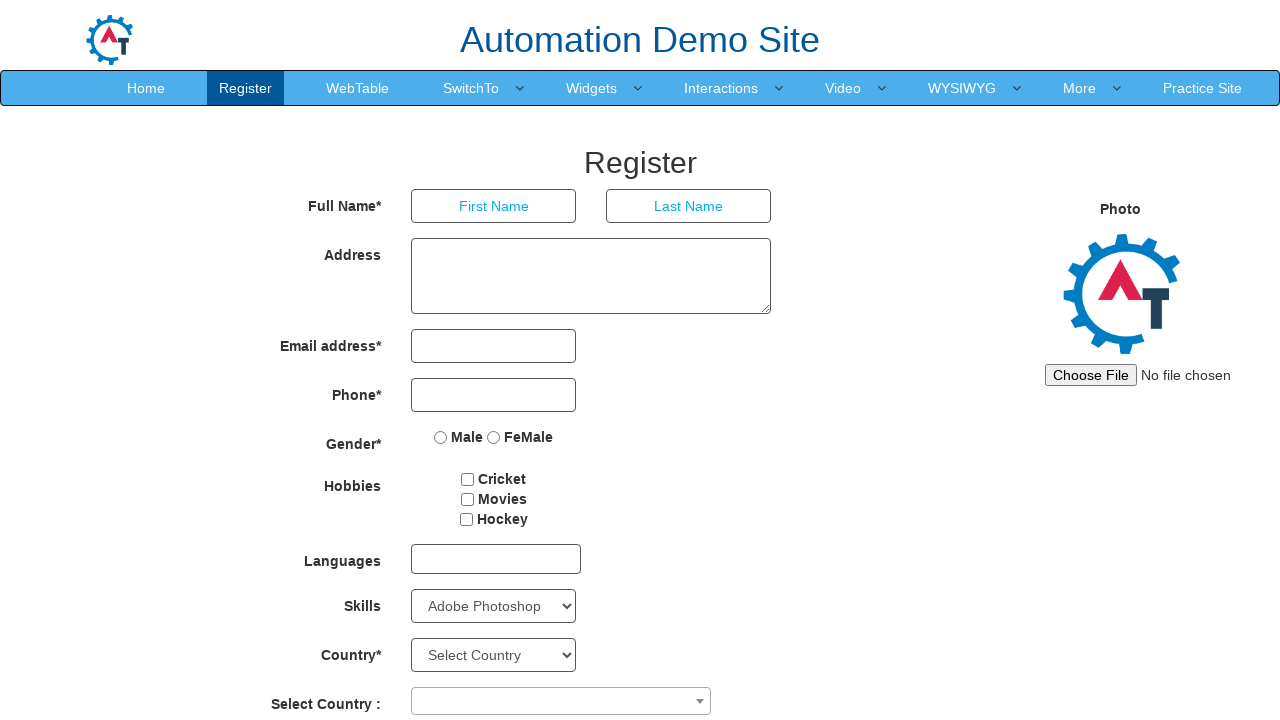

Waited 500ms after selecting 'Adobe Photoshop'
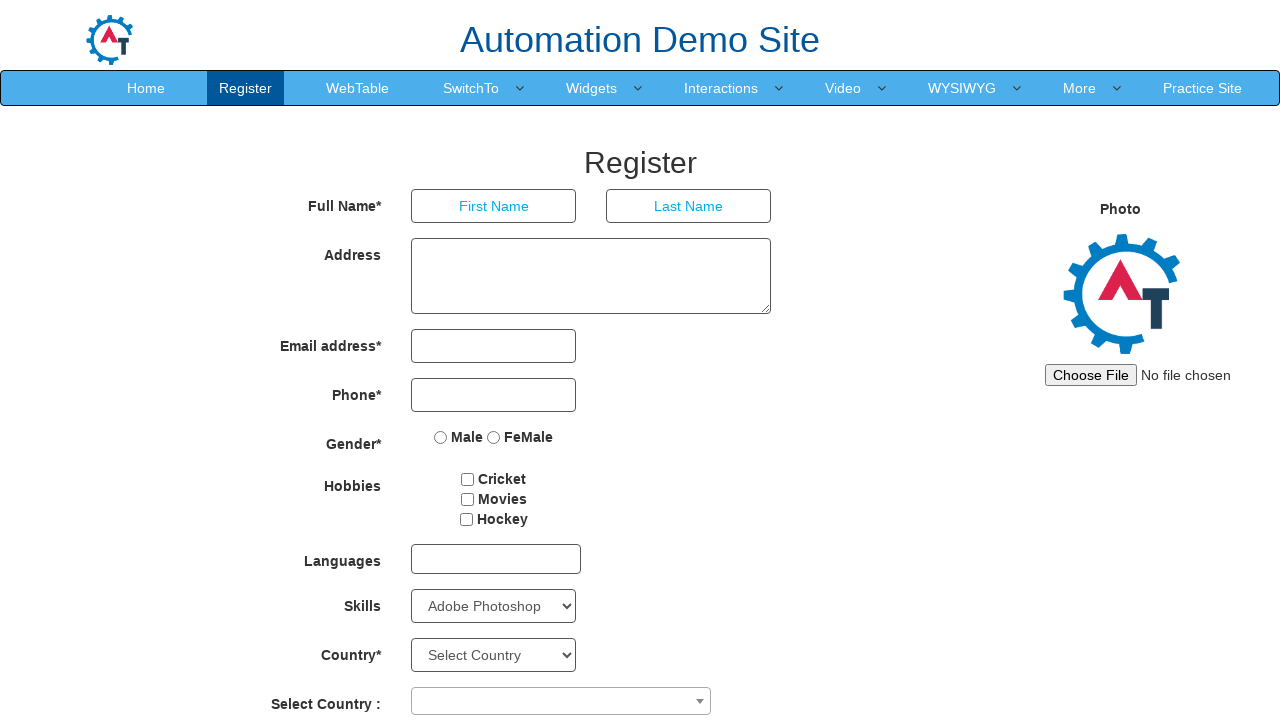

Selected 'Analytics' from the Skills dropdown on select#Skills
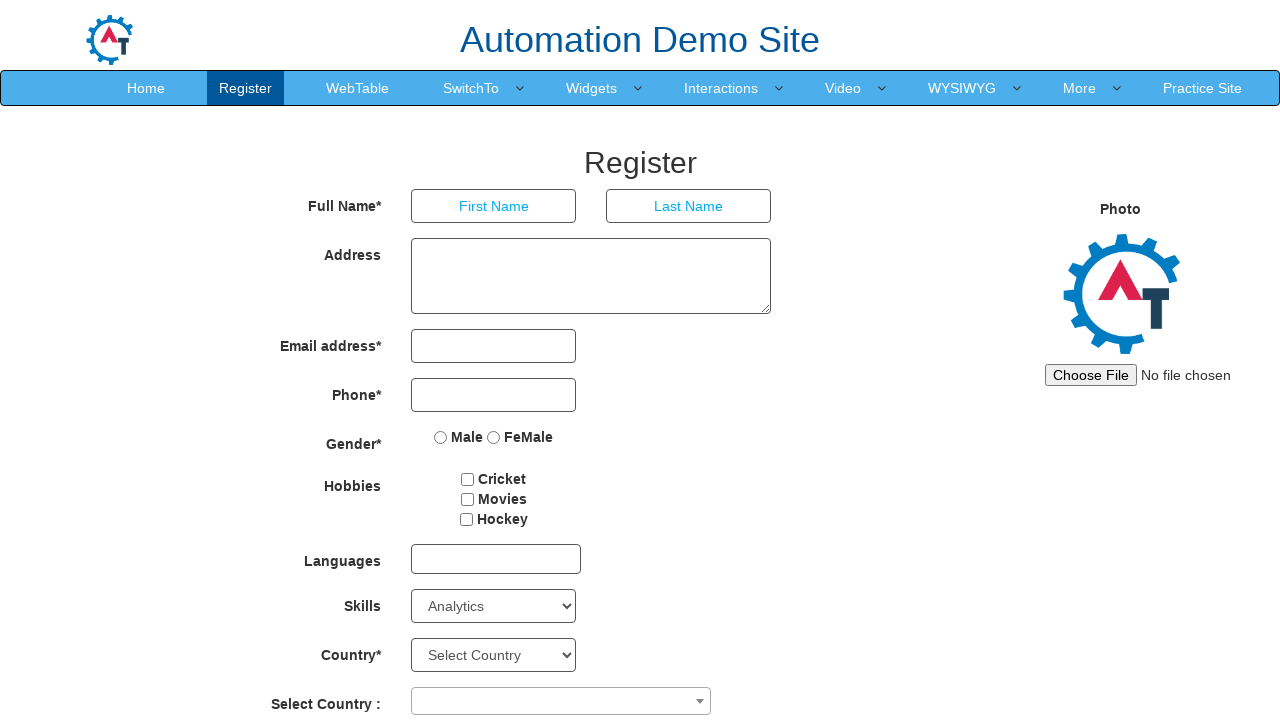

Waited 500ms after selecting 'Analytics'
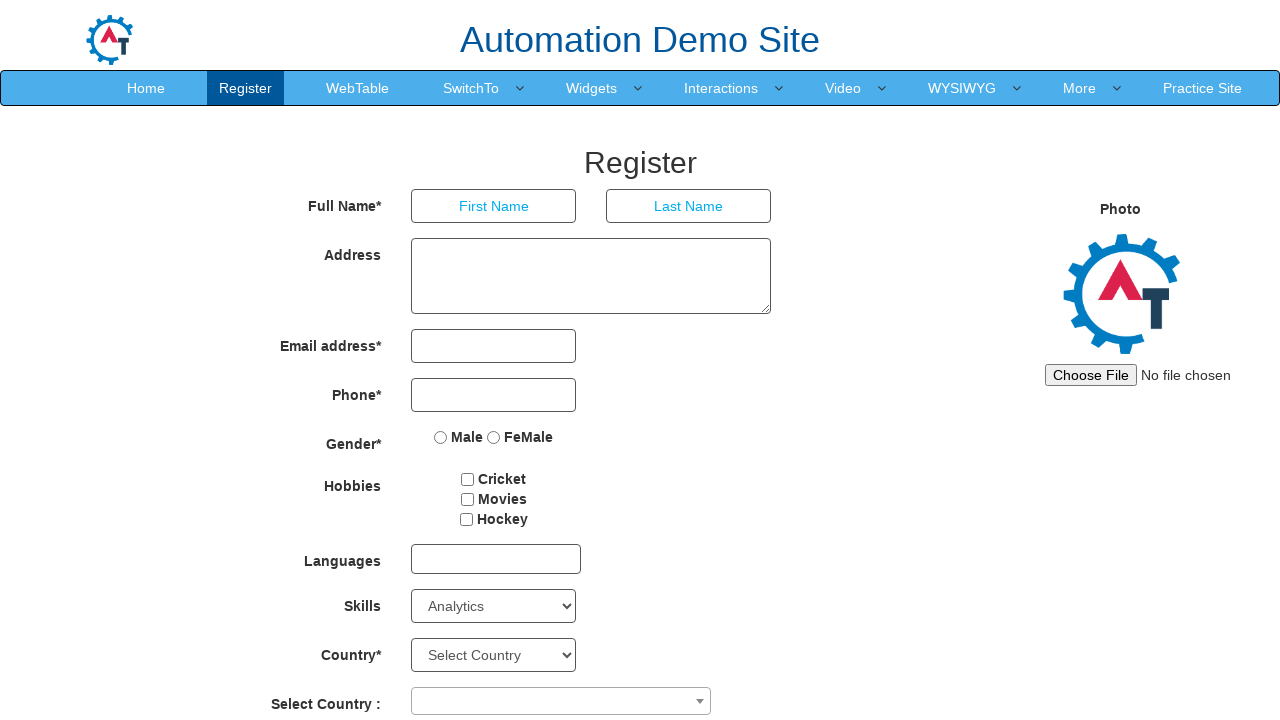

Selected 'Android' from the Skills dropdown on select#Skills
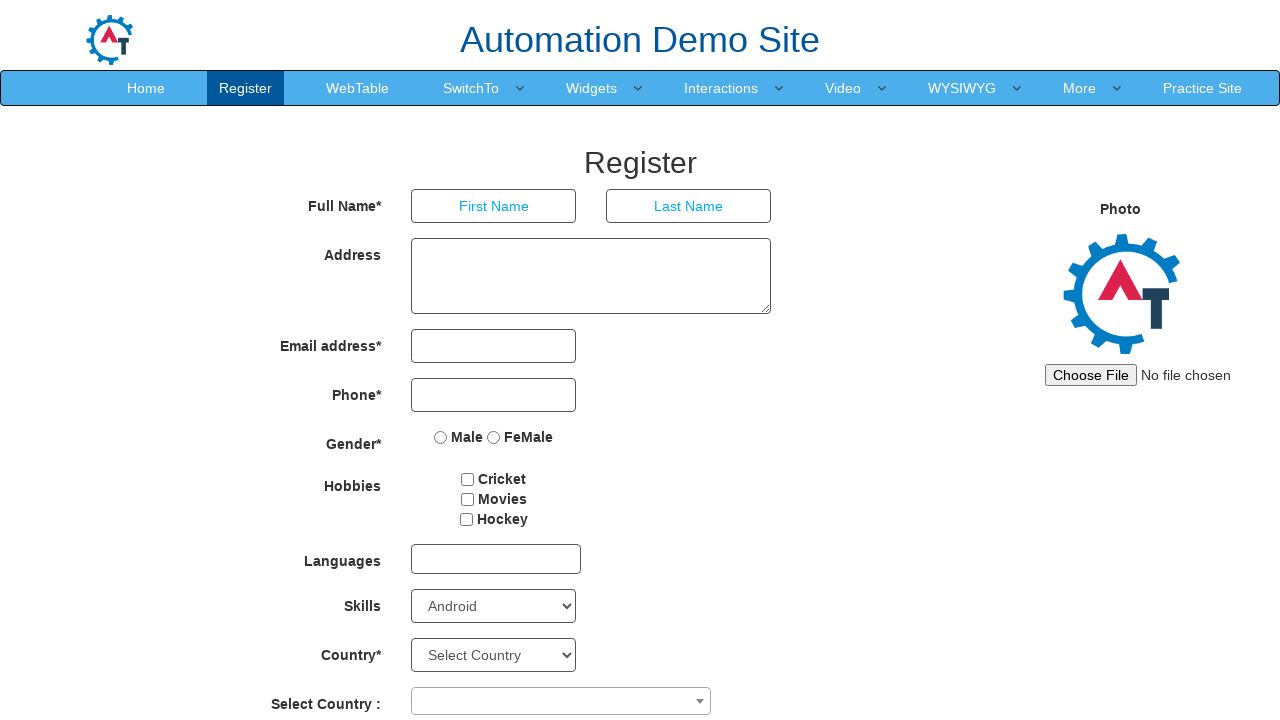

Waited 500ms after selecting 'Android'
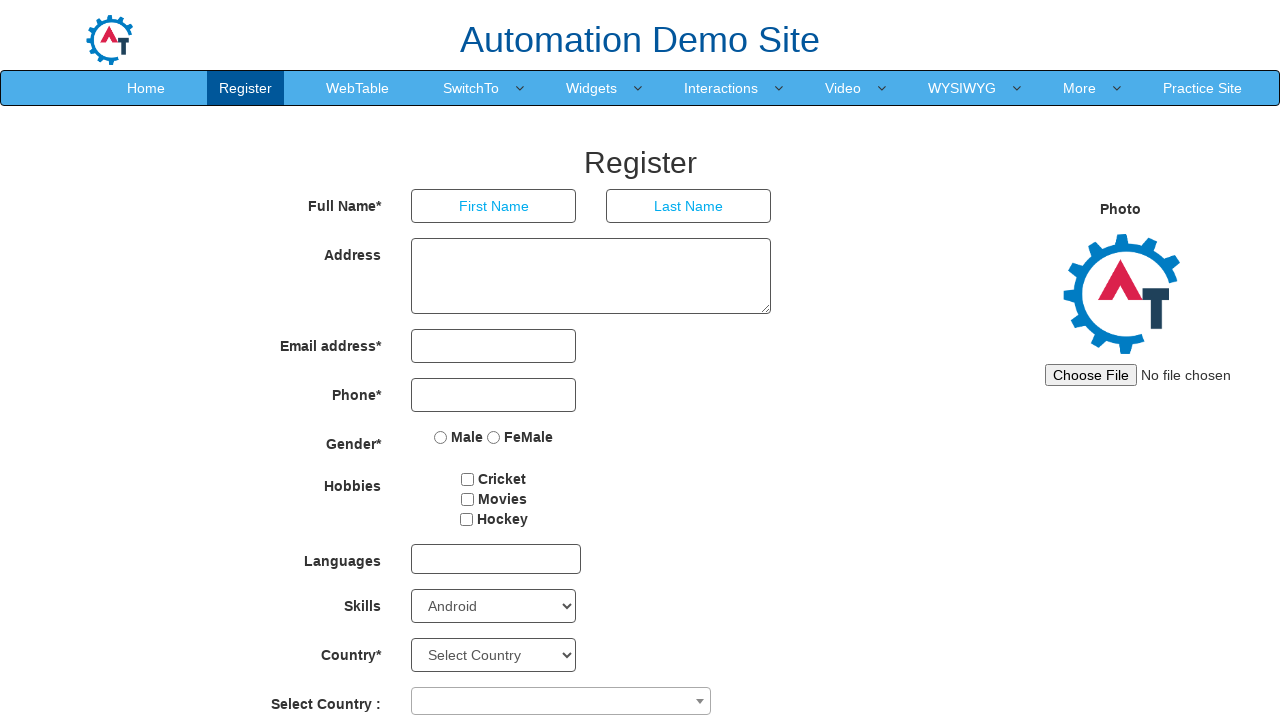

Selected 'APIs' from the Skills dropdown on select#Skills
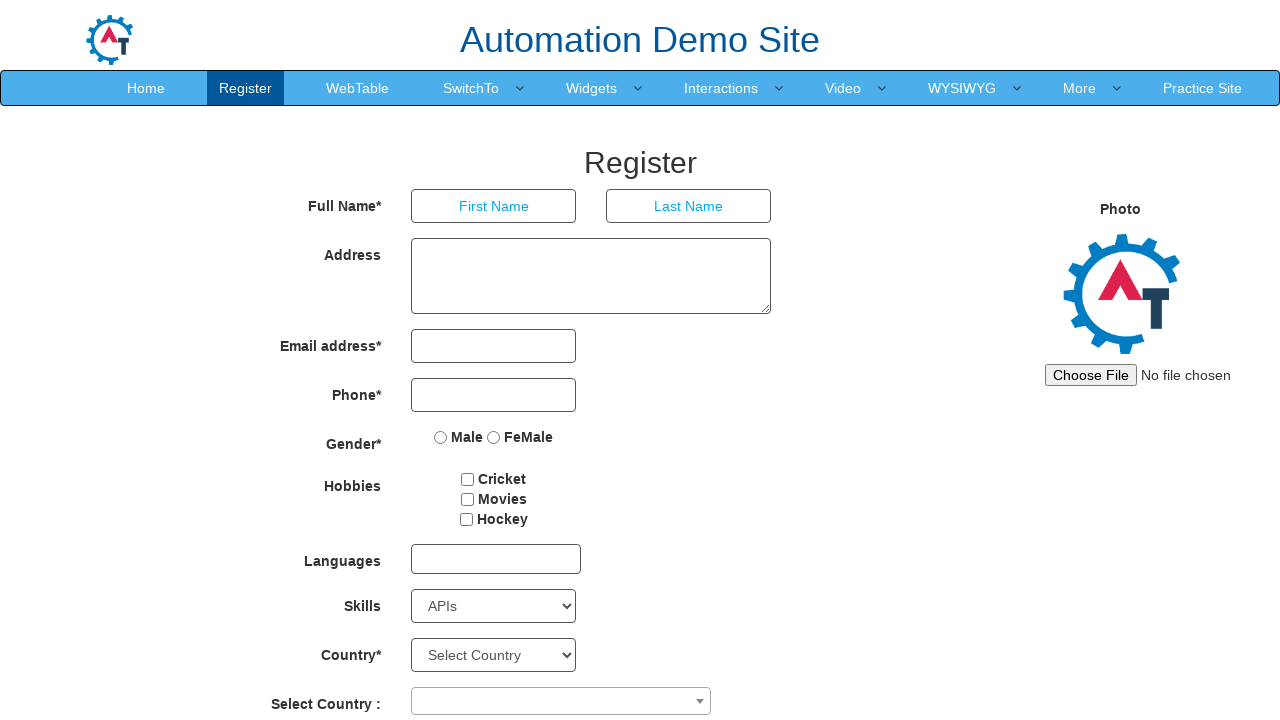

Waited 500ms after selecting 'APIs'
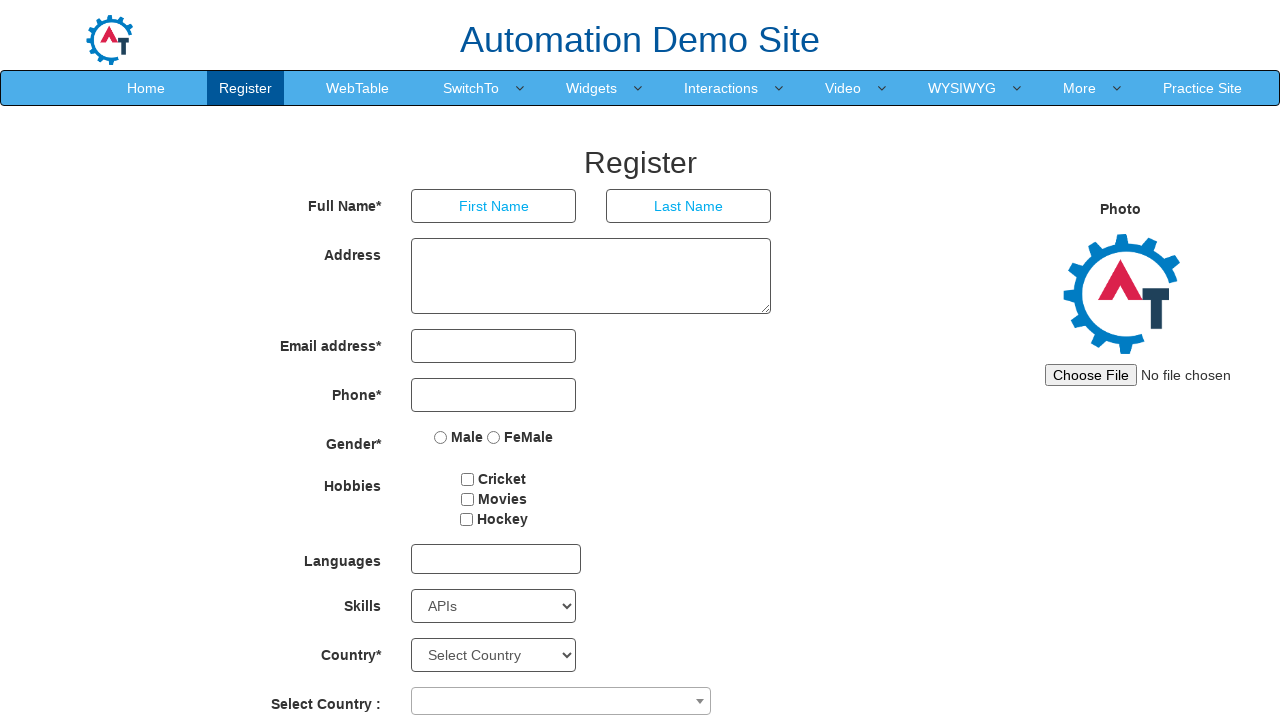

Selected 'Art Design' from the Skills dropdown on select#Skills
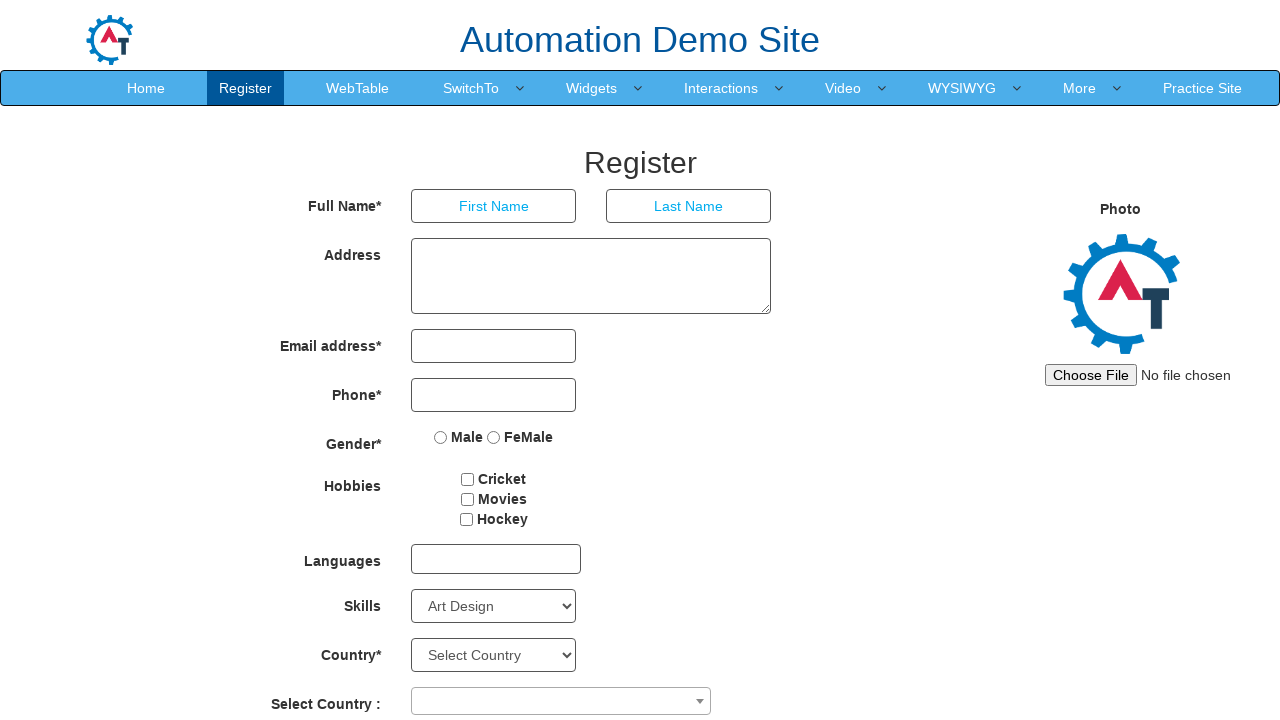

Waited 500ms after selecting 'Art Design'
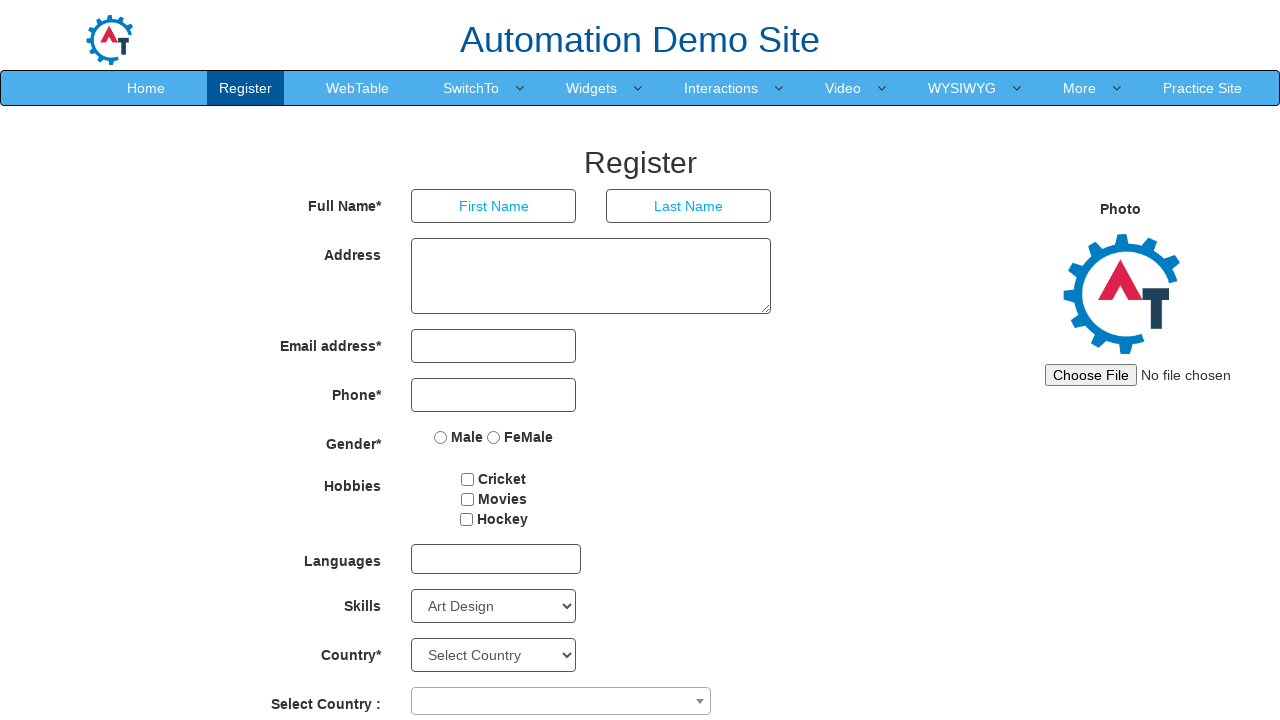

Selected 'AutoCAD' from the Skills dropdown on select#Skills
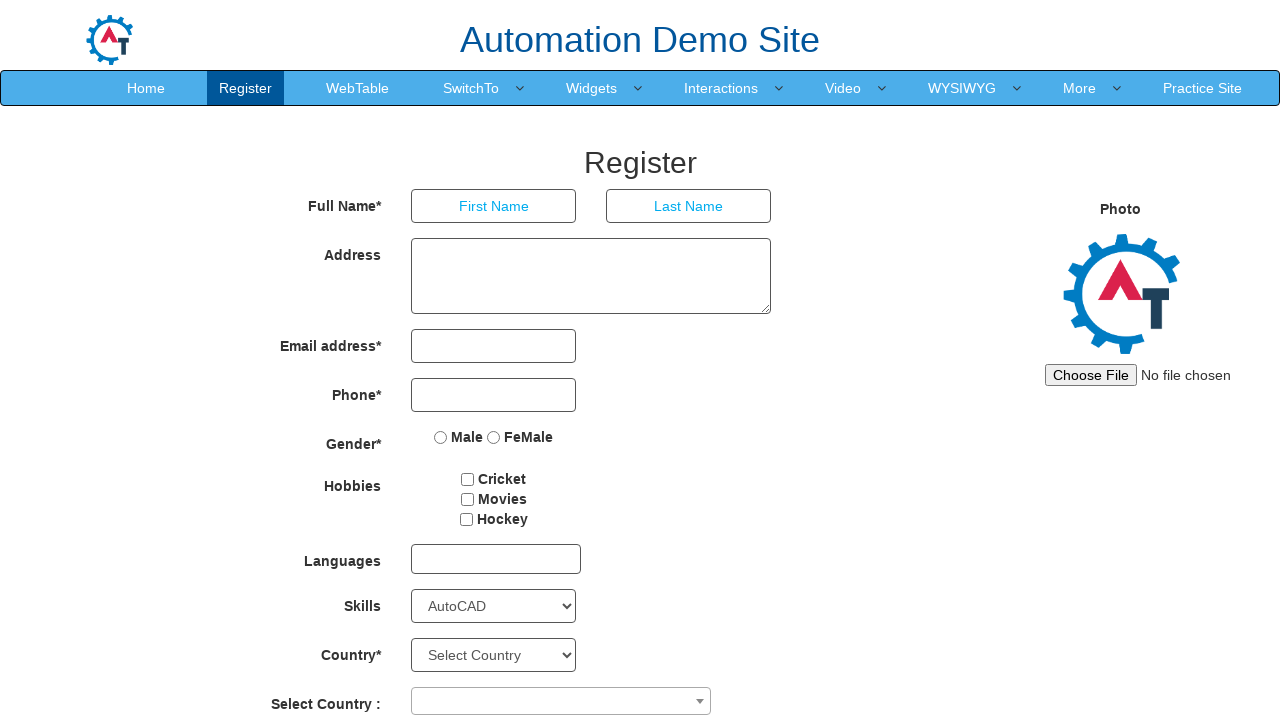

Waited 500ms after selecting 'AutoCAD'
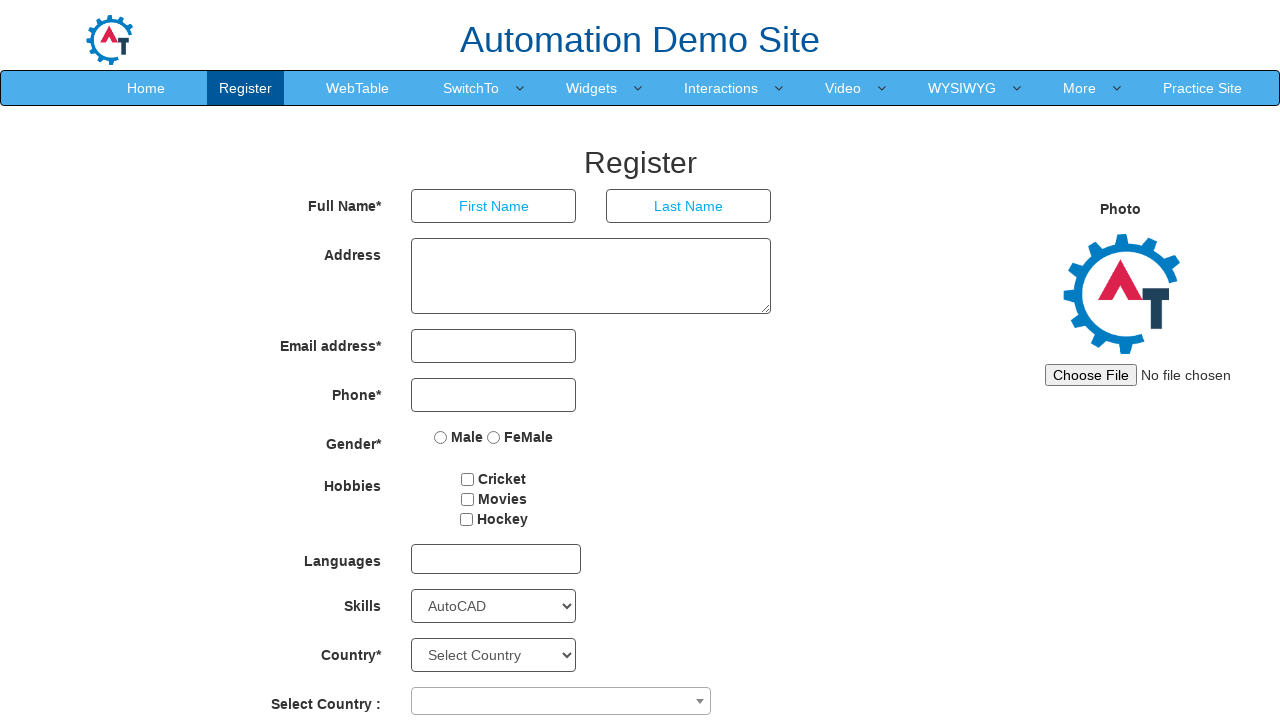

Selected 'Backup Management' from the Skills dropdown on select#Skills
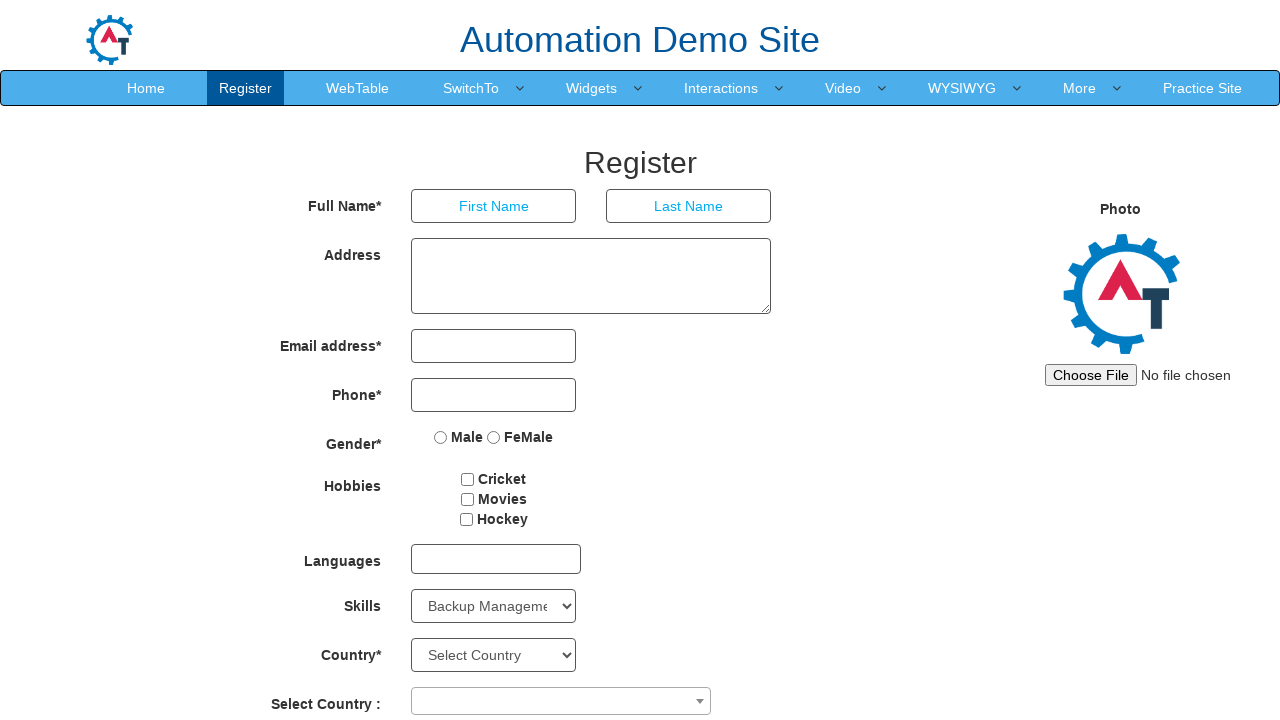

Waited 500ms after selecting 'Backup Management'
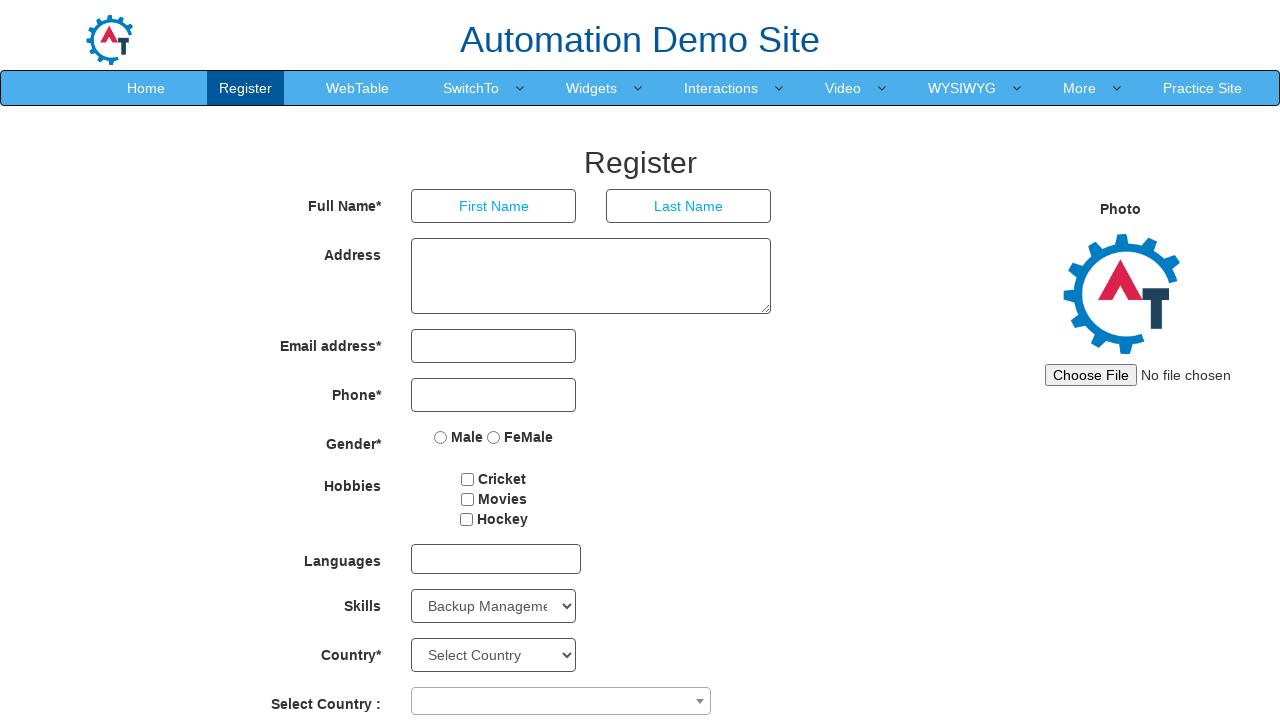

Selected 'C' from the Skills dropdown on select#Skills
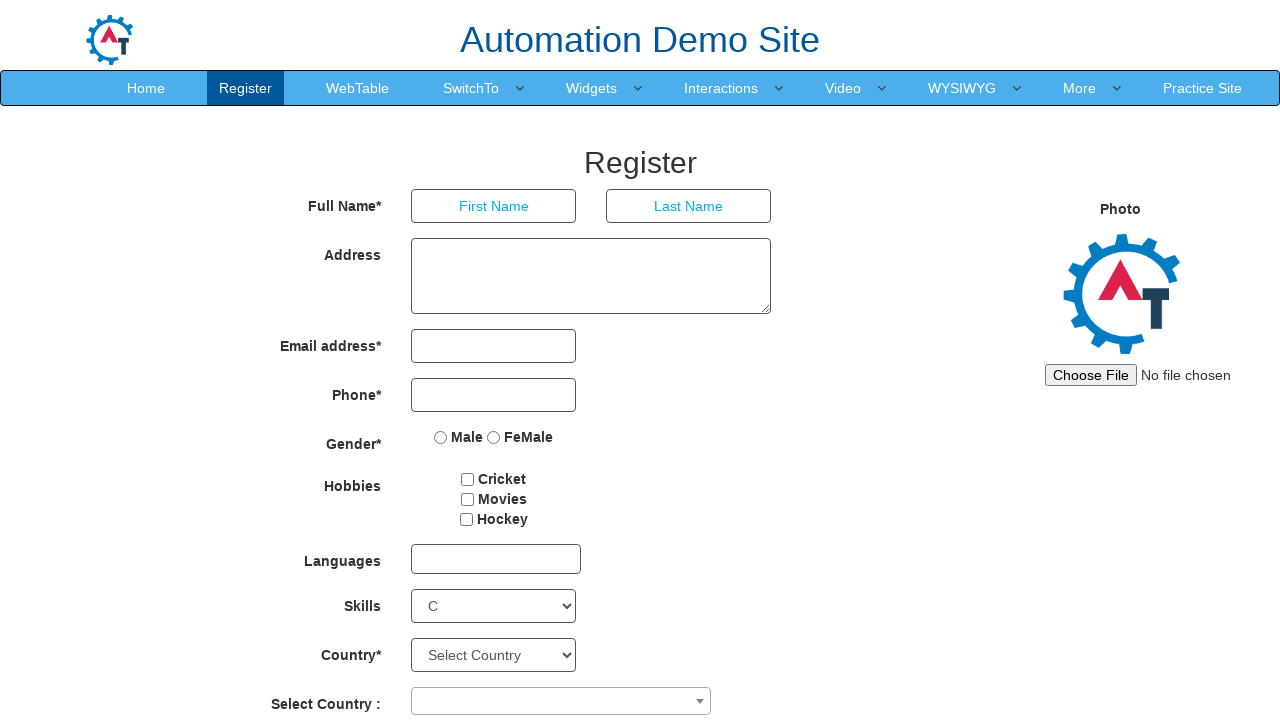

Waited 500ms after selecting 'C'
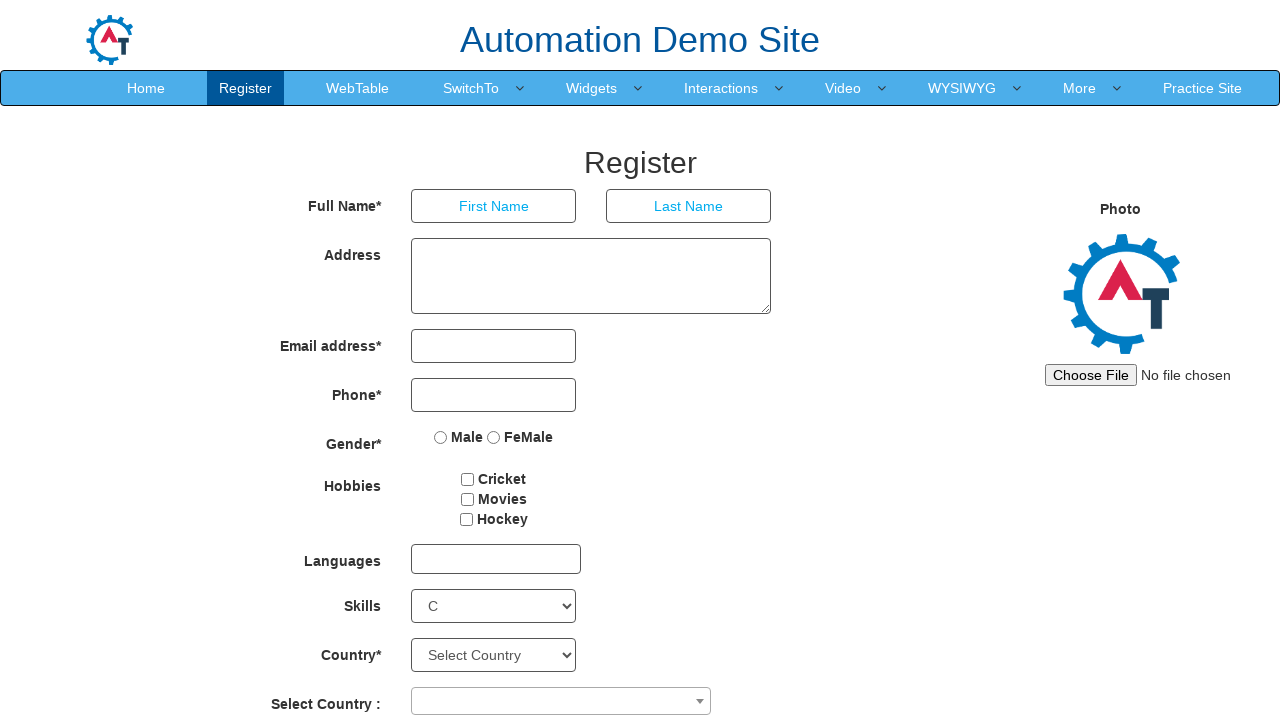

Selected 'C++' from the Skills dropdown on select#Skills
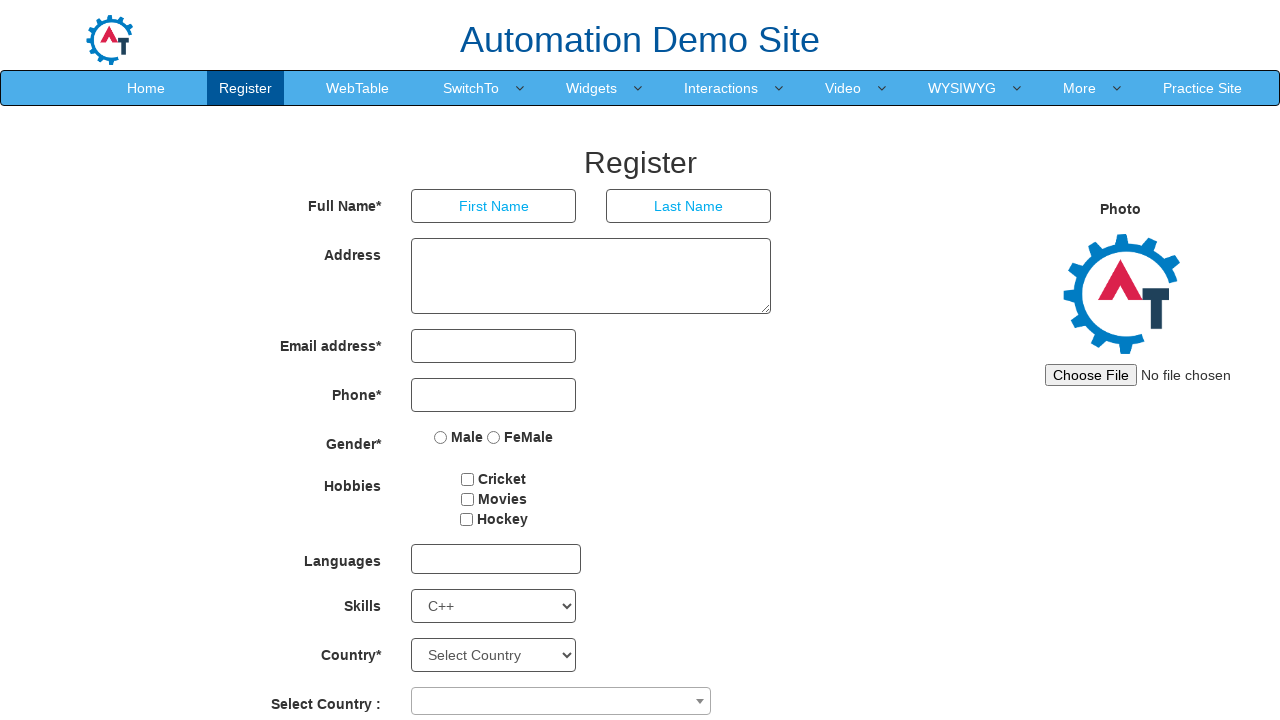

Waited 500ms after selecting 'C++'
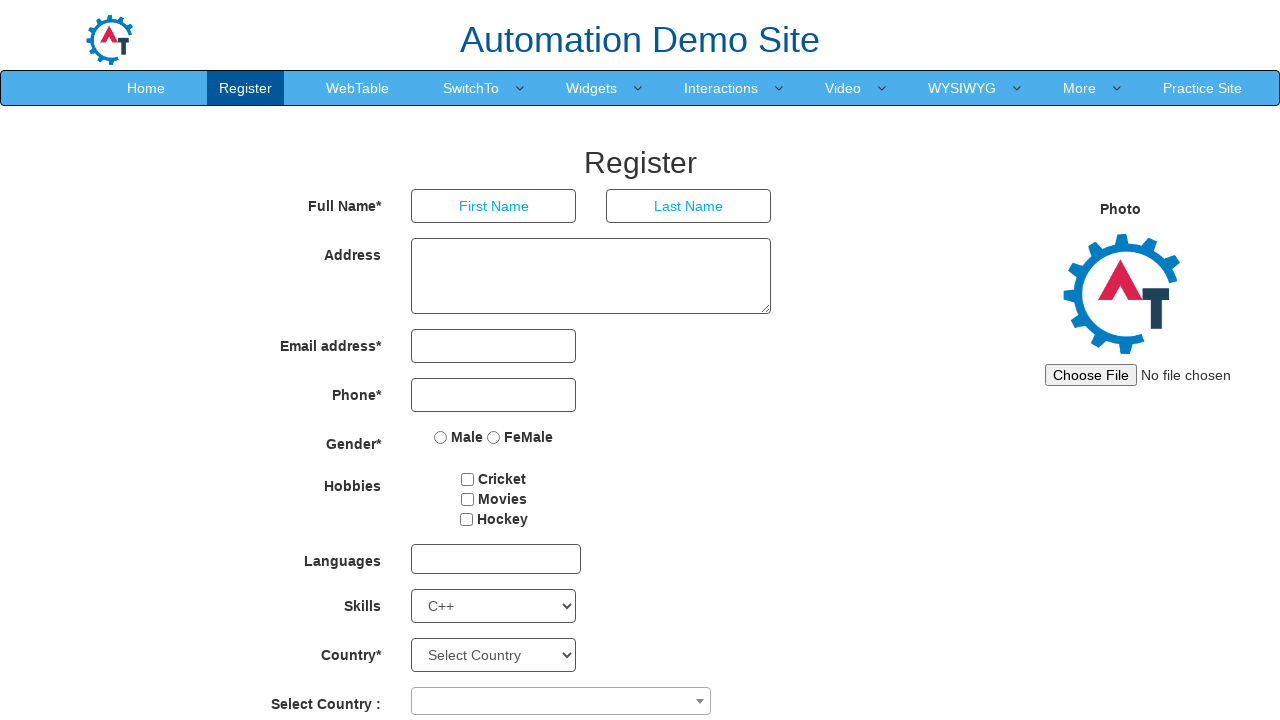

Selected 'Certifications' from the Skills dropdown on select#Skills
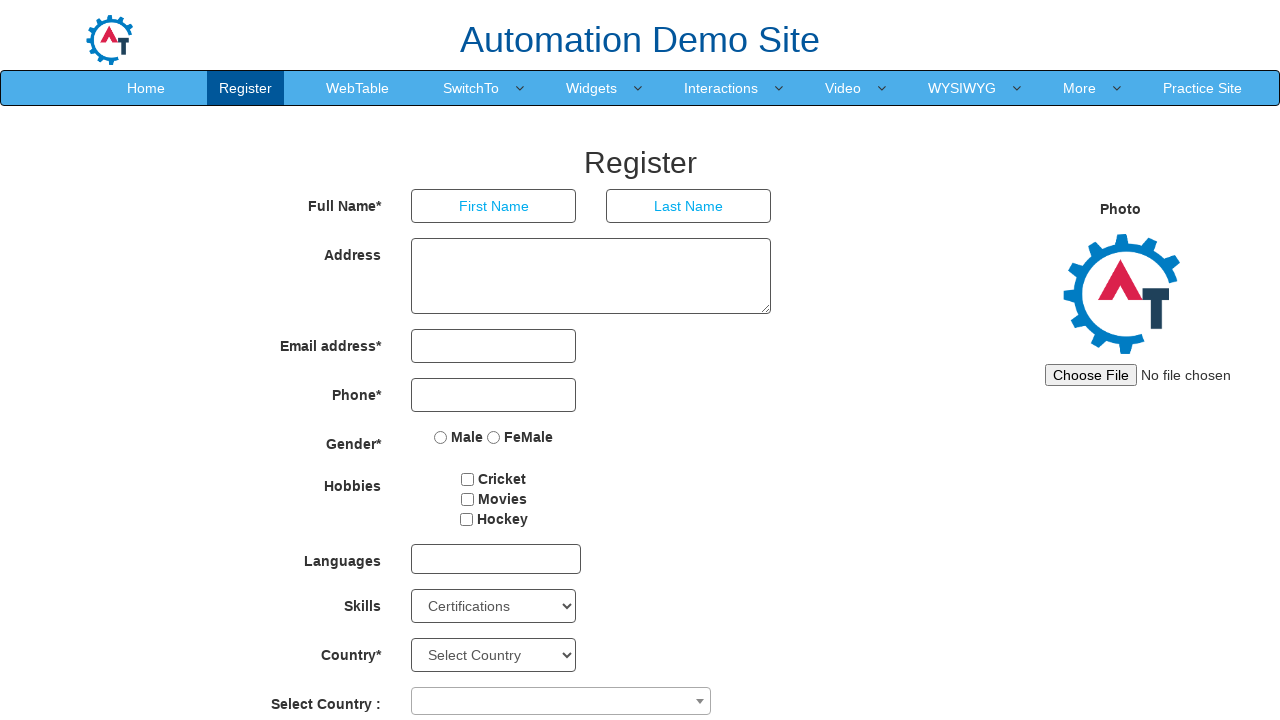

Waited 500ms after selecting 'Certifications'
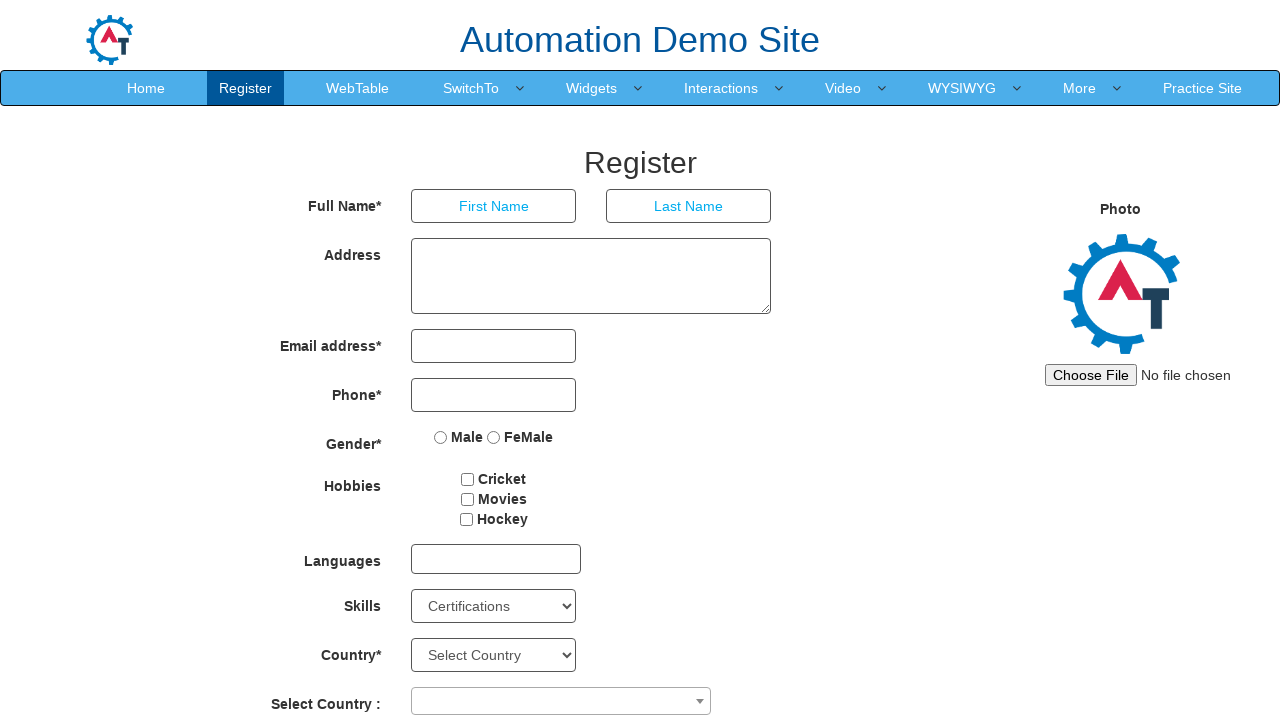

Selected 'Client Server' from the Skills dropdown on select#Skills
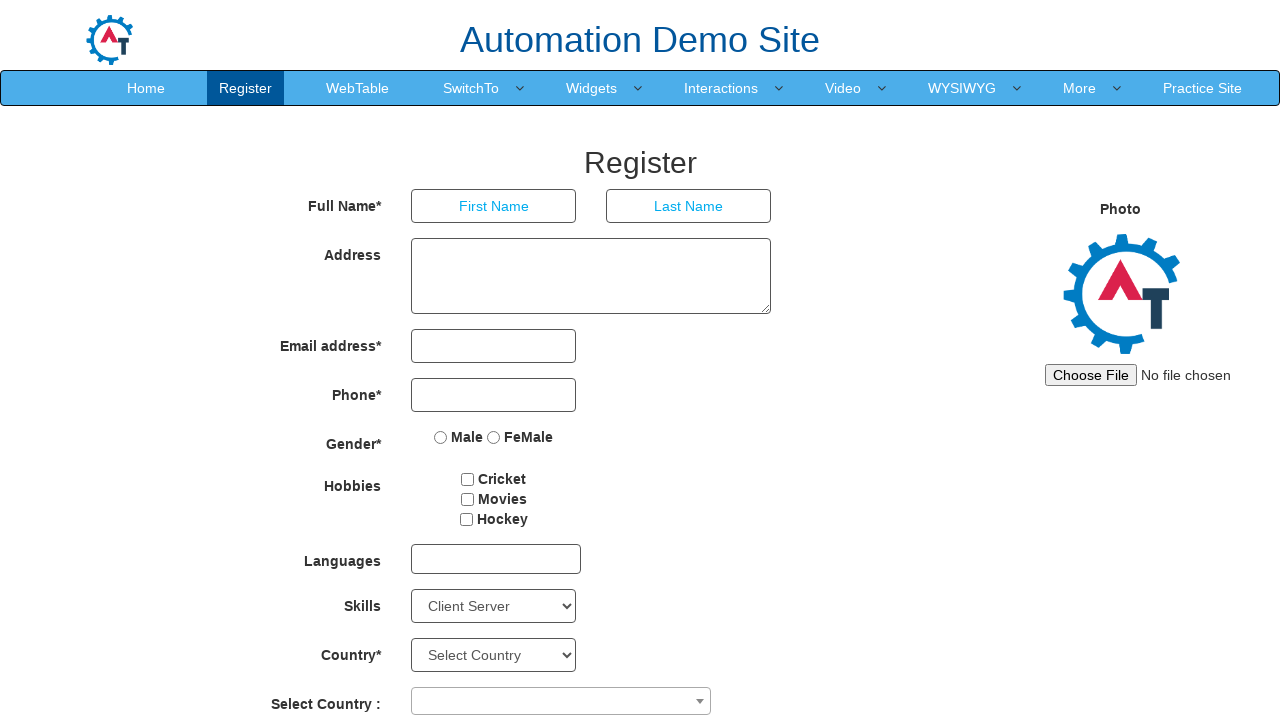

Waited 500ms after selecting 'Client Server'
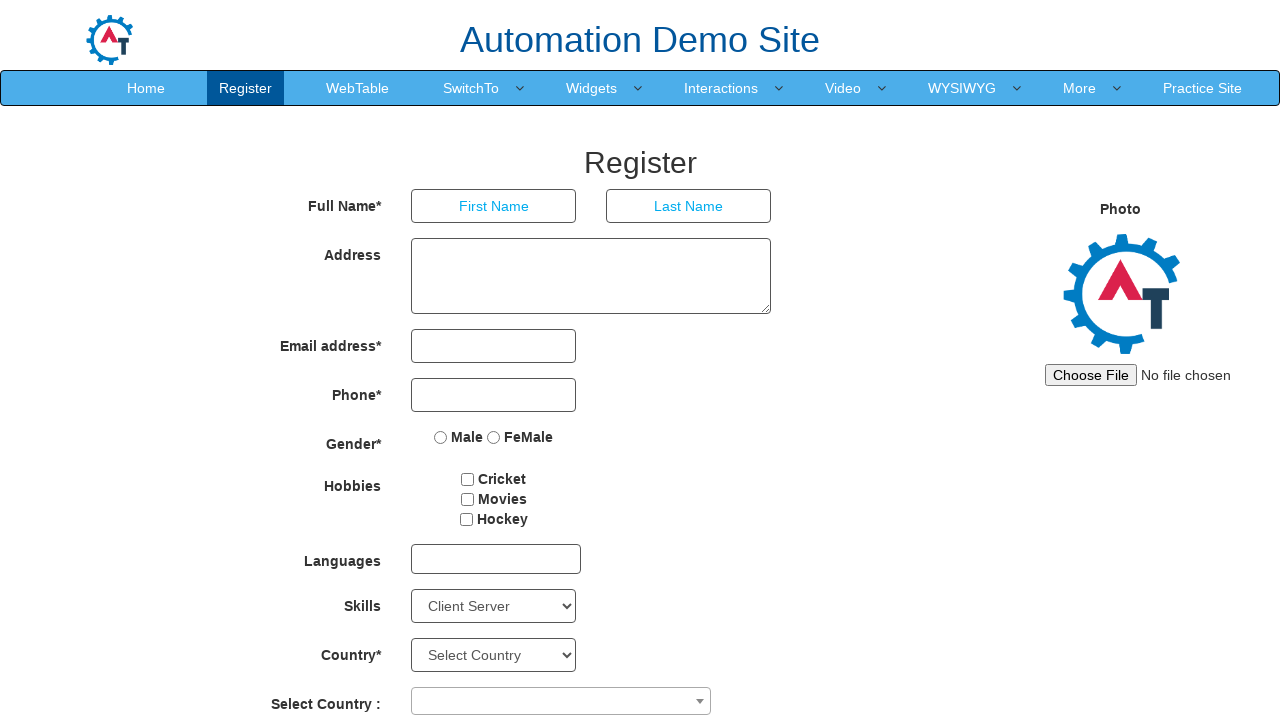

Selected 'Client Support' from the Skills dropdown on select#Skills
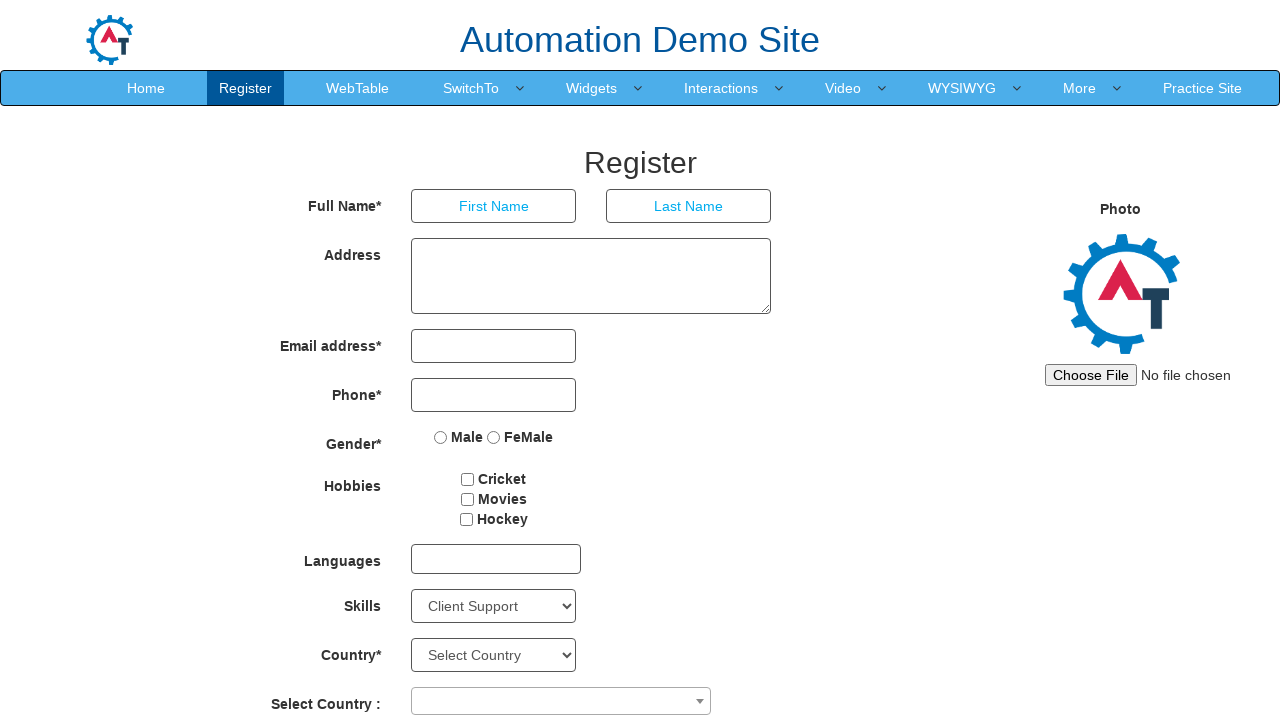

Waited 500ms after selecting 'Client Support'
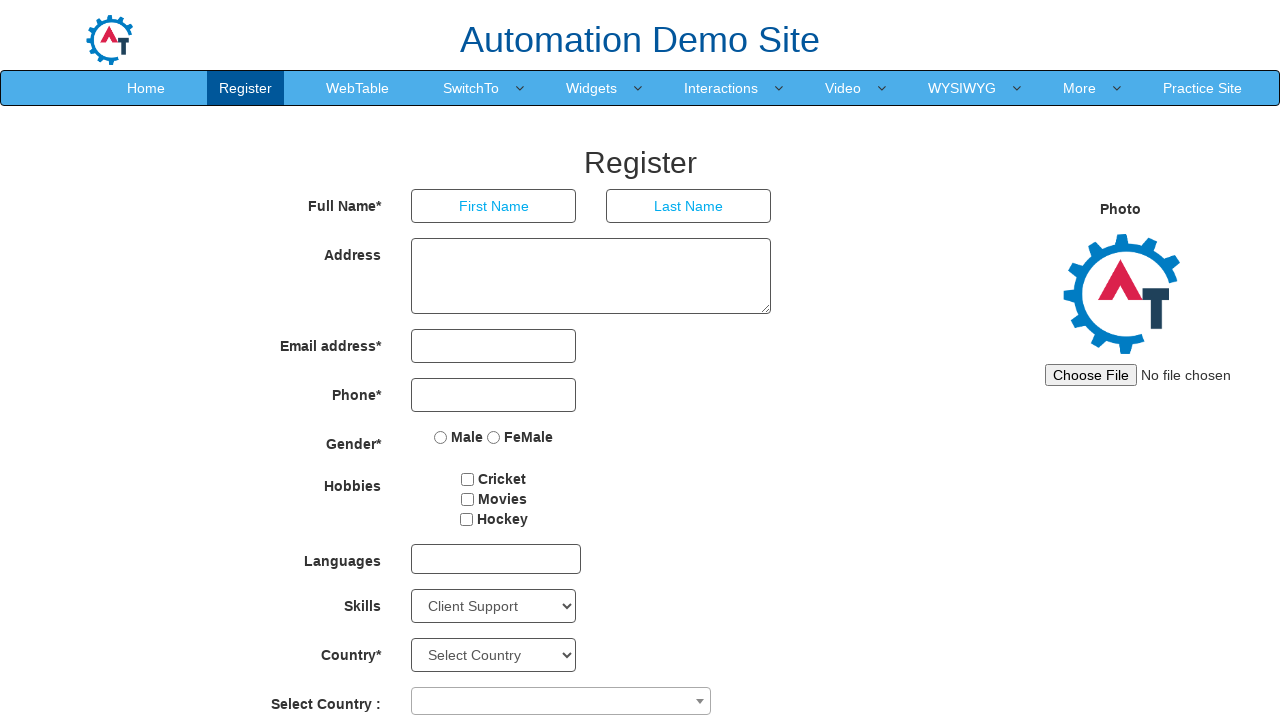

Selected 'Configuration' from the Skills dropdown on select#Skills
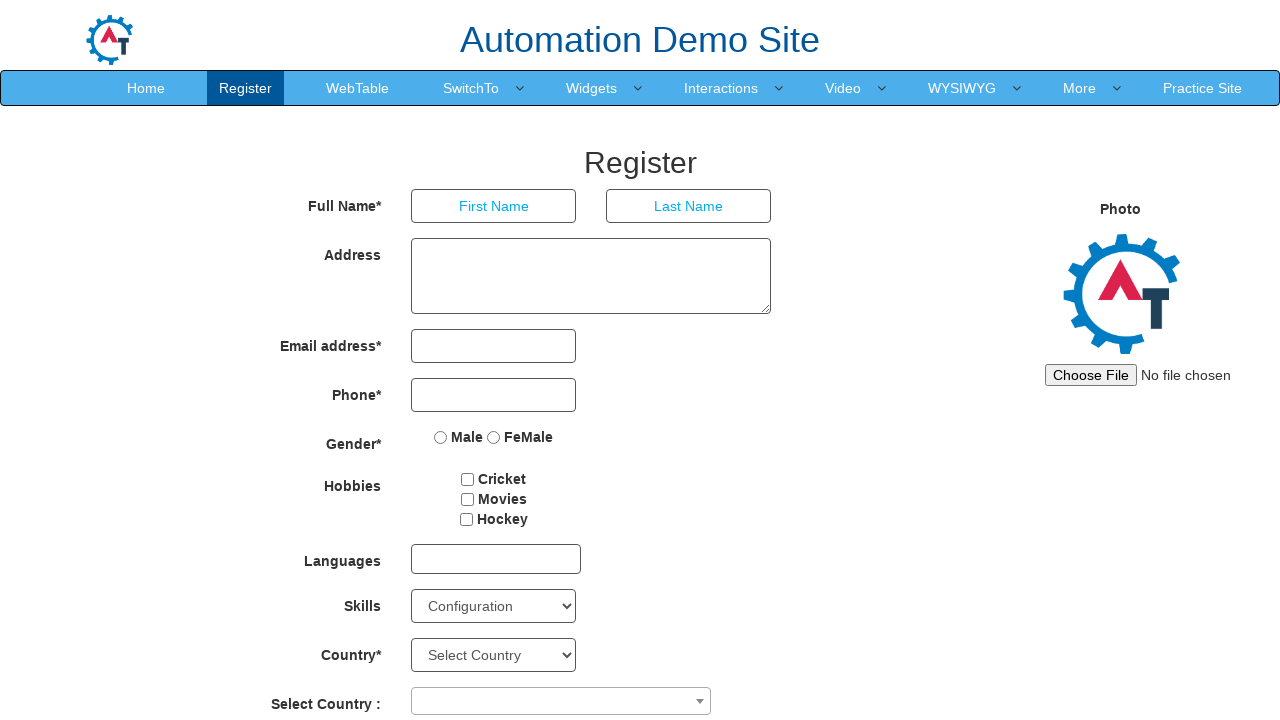

Waited 500ms after selecting 'Configuration'
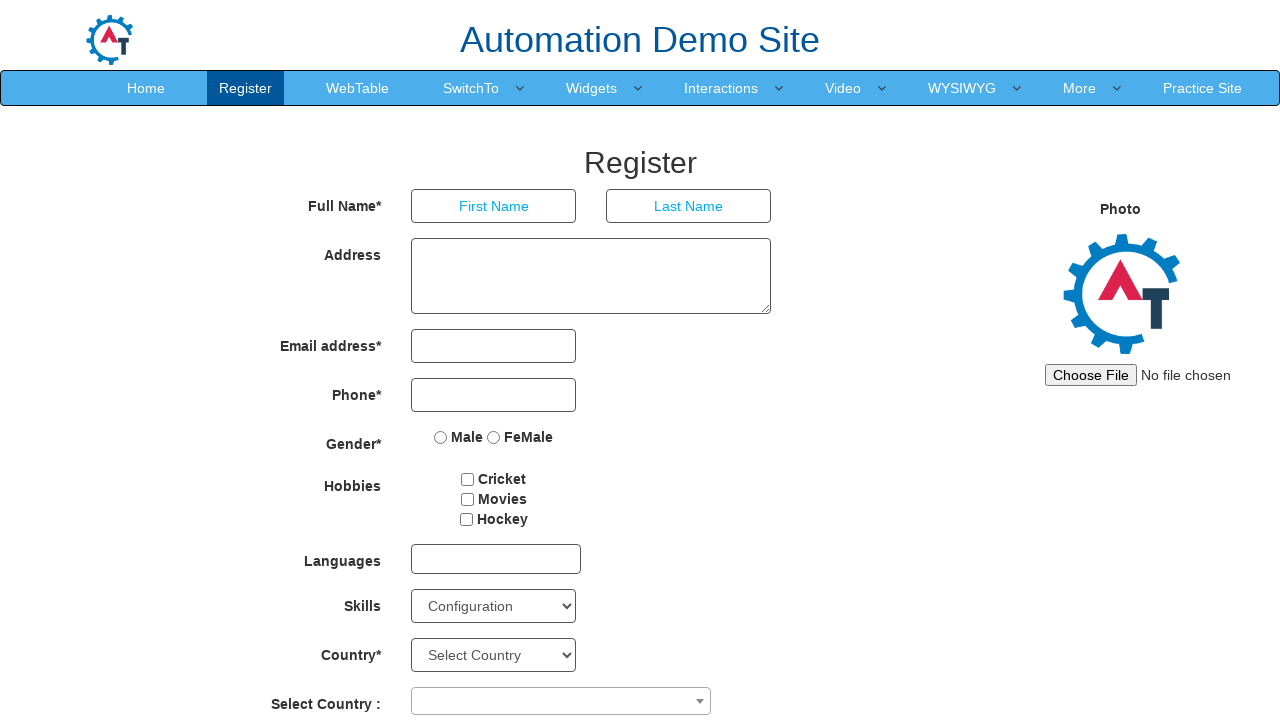

Selected 'Content Managment' from the Skills dropdown on select#Skills
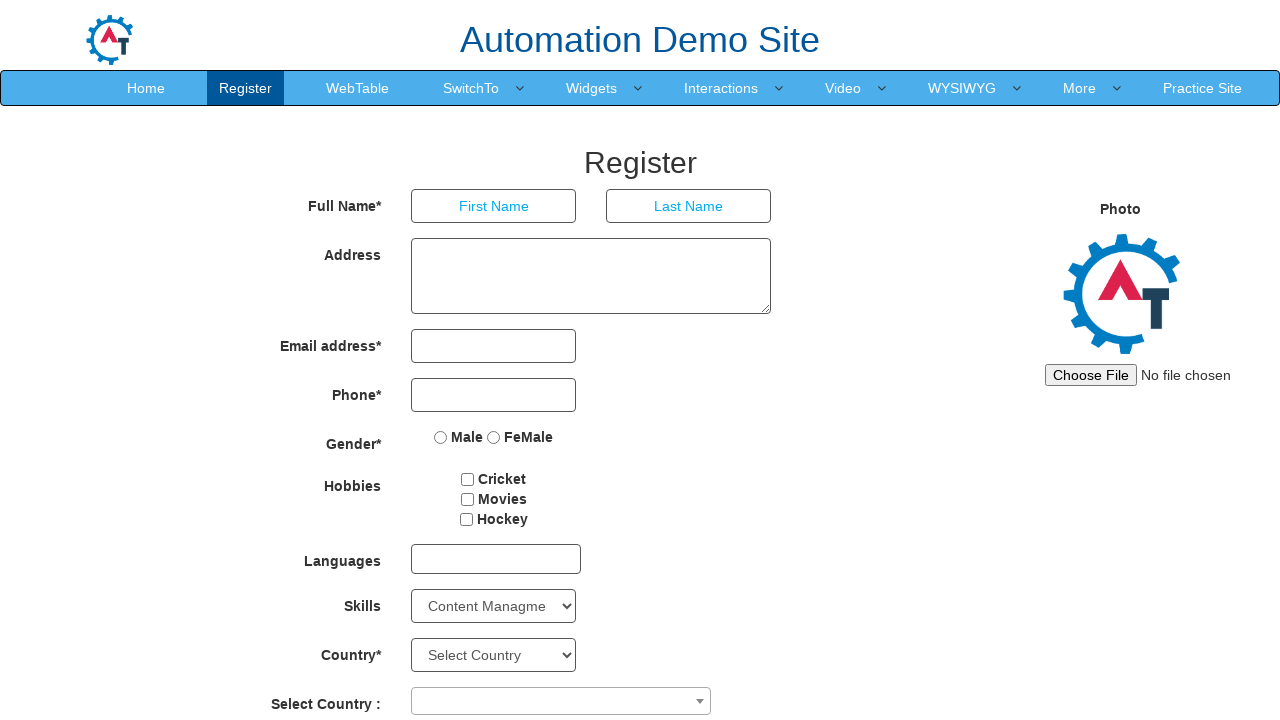

Waited 500ms after selecting 'Content Managment'
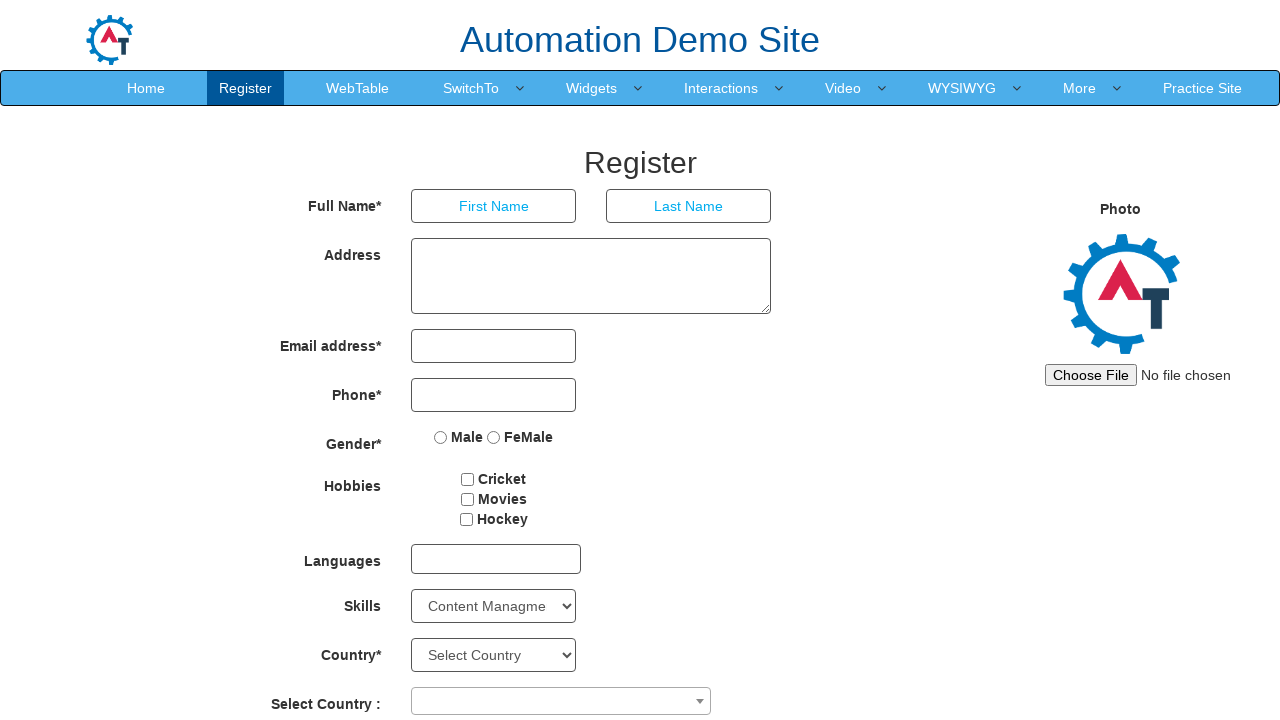

Selected 'Content Management Systems (CMS)' from the Skills dropdown on select#Skills
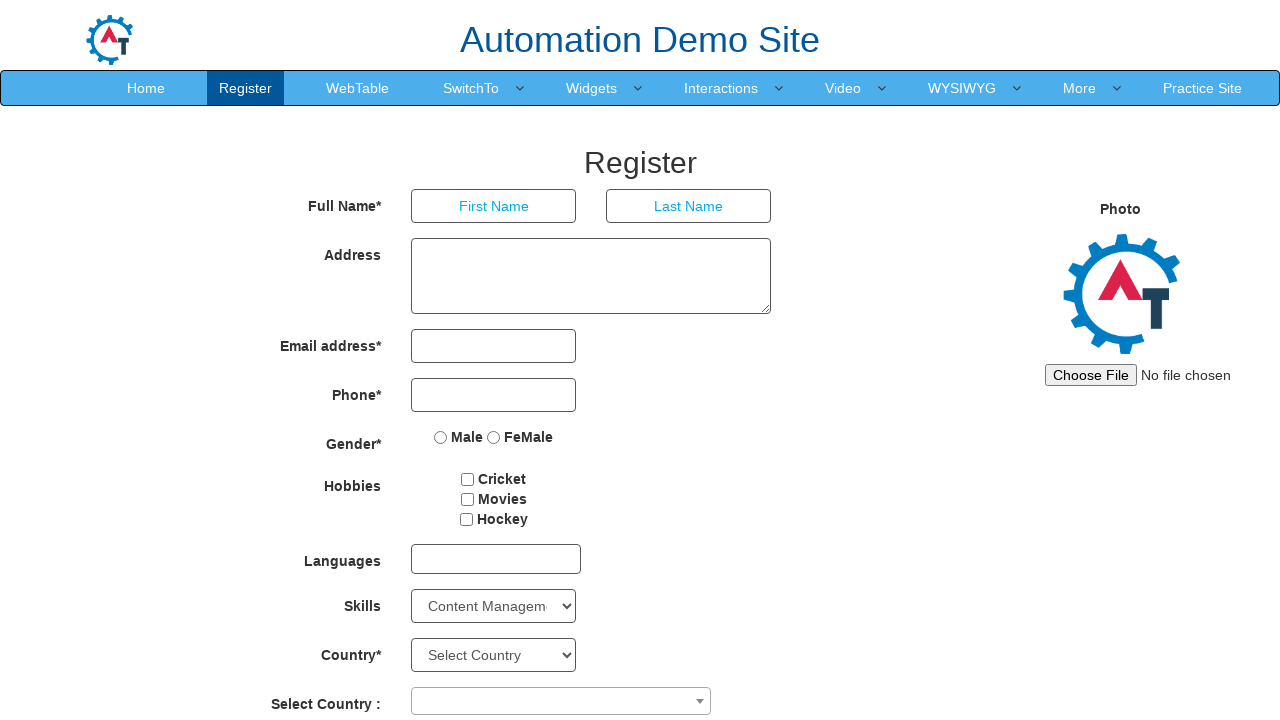

Waited 500ms after selecting 'Content Management Systems (CMS)'
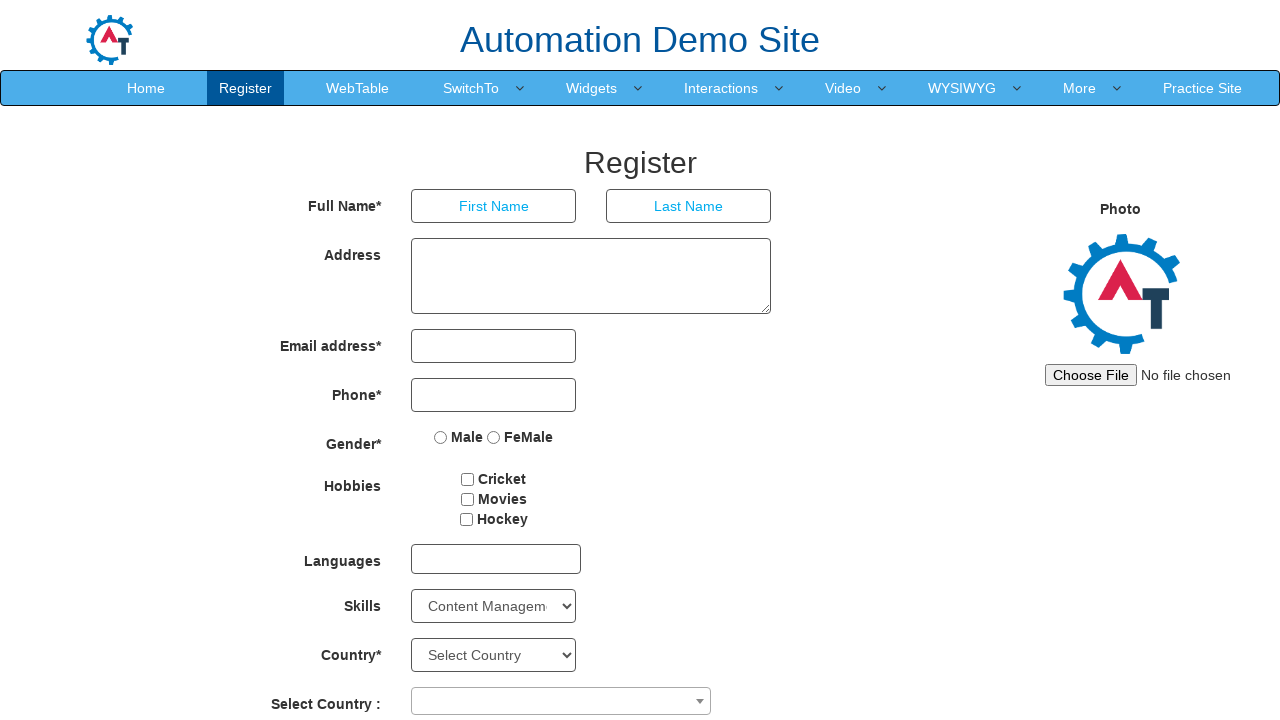

Selected 'Corel Draw' from the Skills dropdown on select#Skills
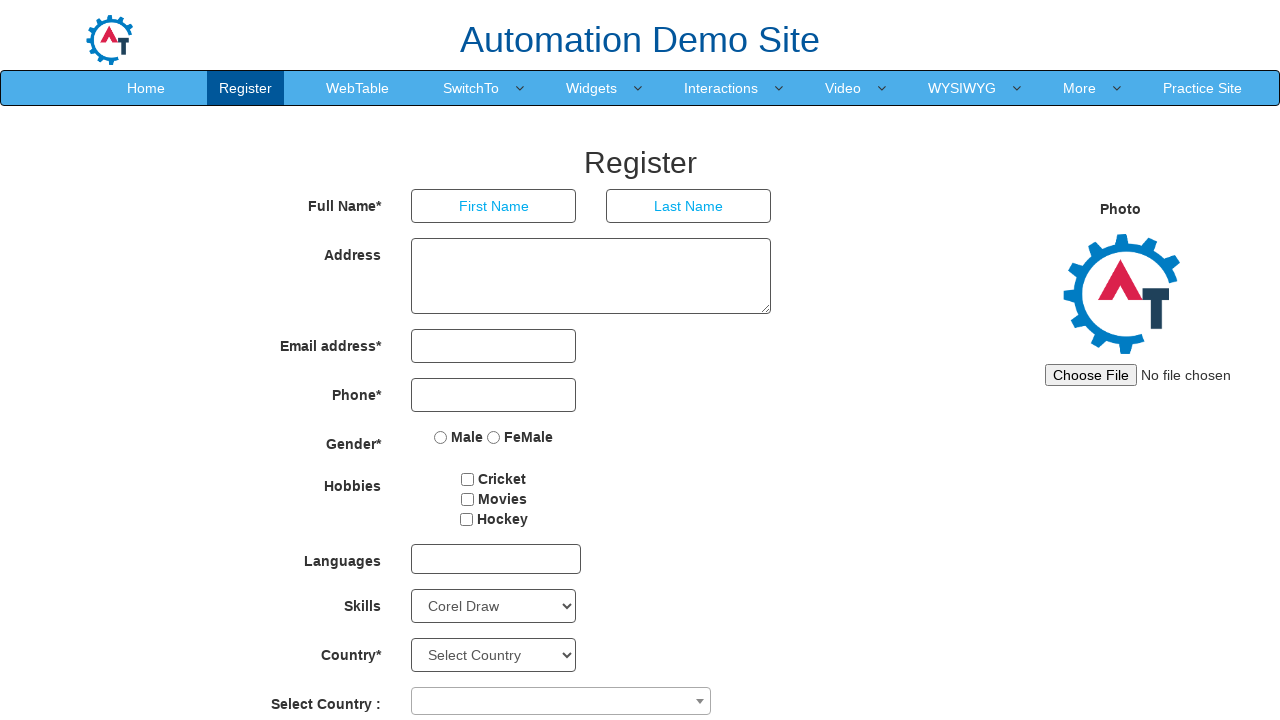

Waited 500ms after selecting 'Corel Draw'
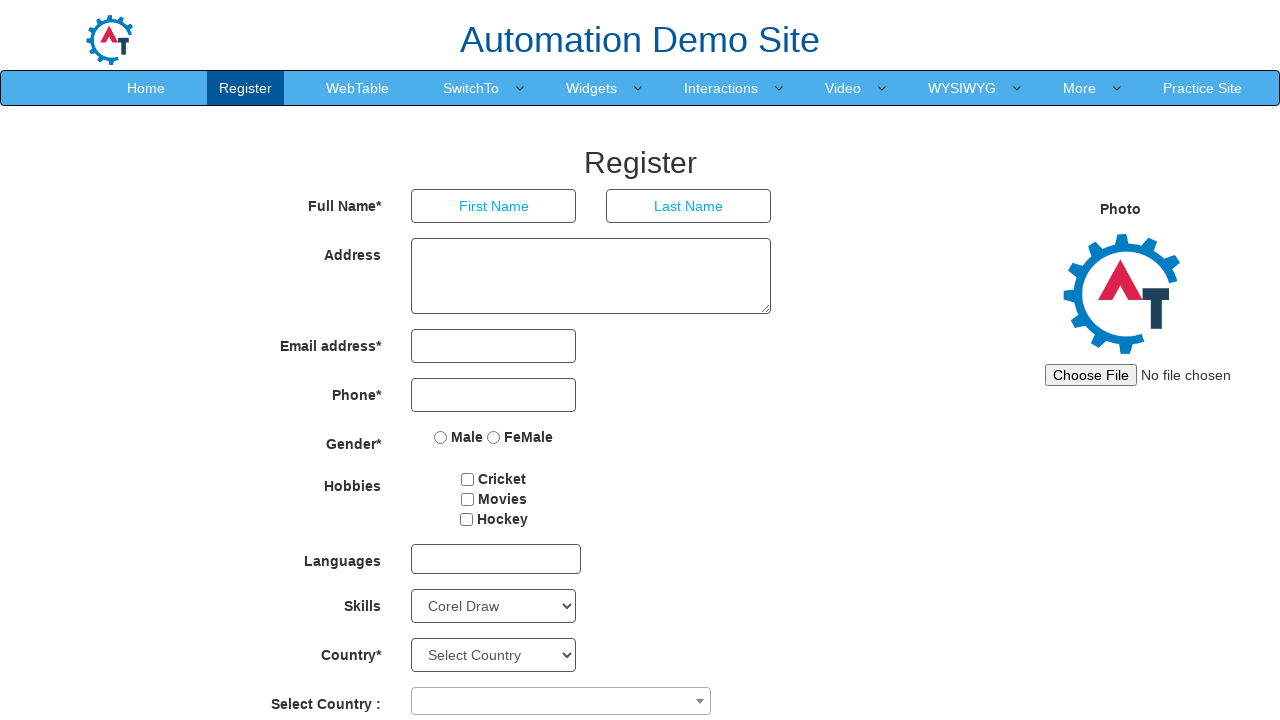

Selected 'Corel Word Perfect' from the Skills dropdown on select#Skills
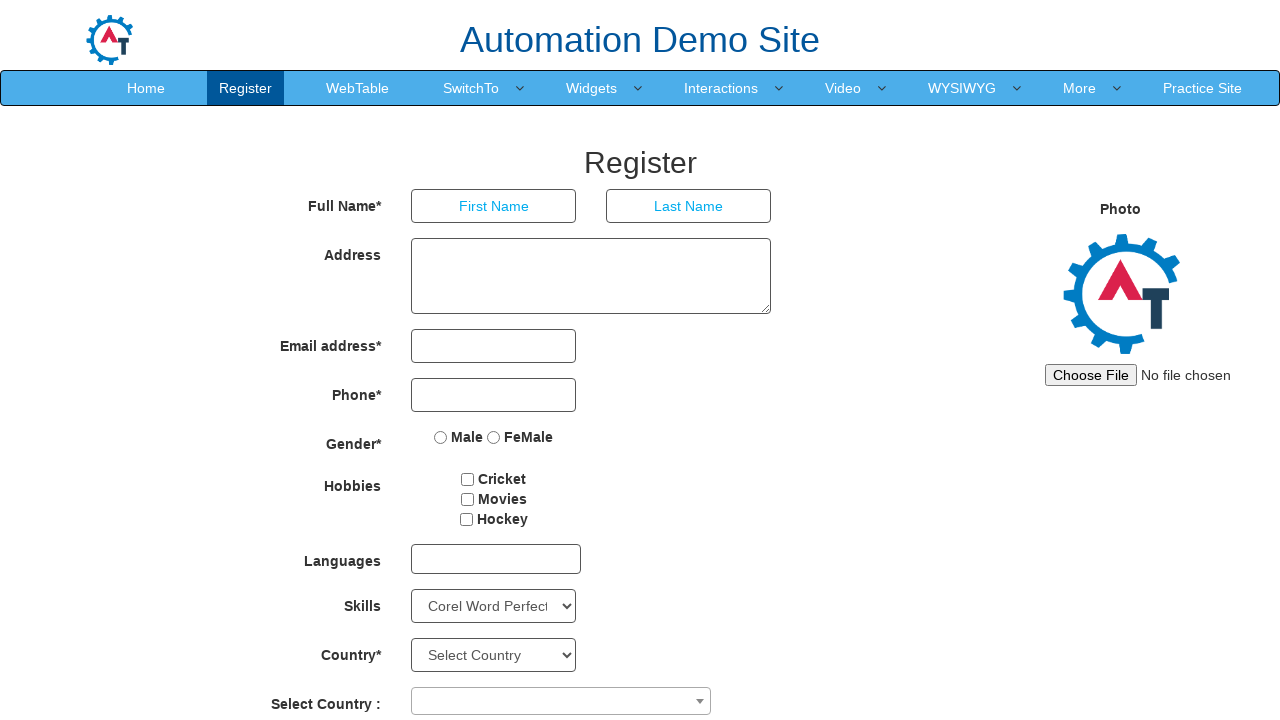

Waited 500ms after selecting 'Corel Word Perfect'
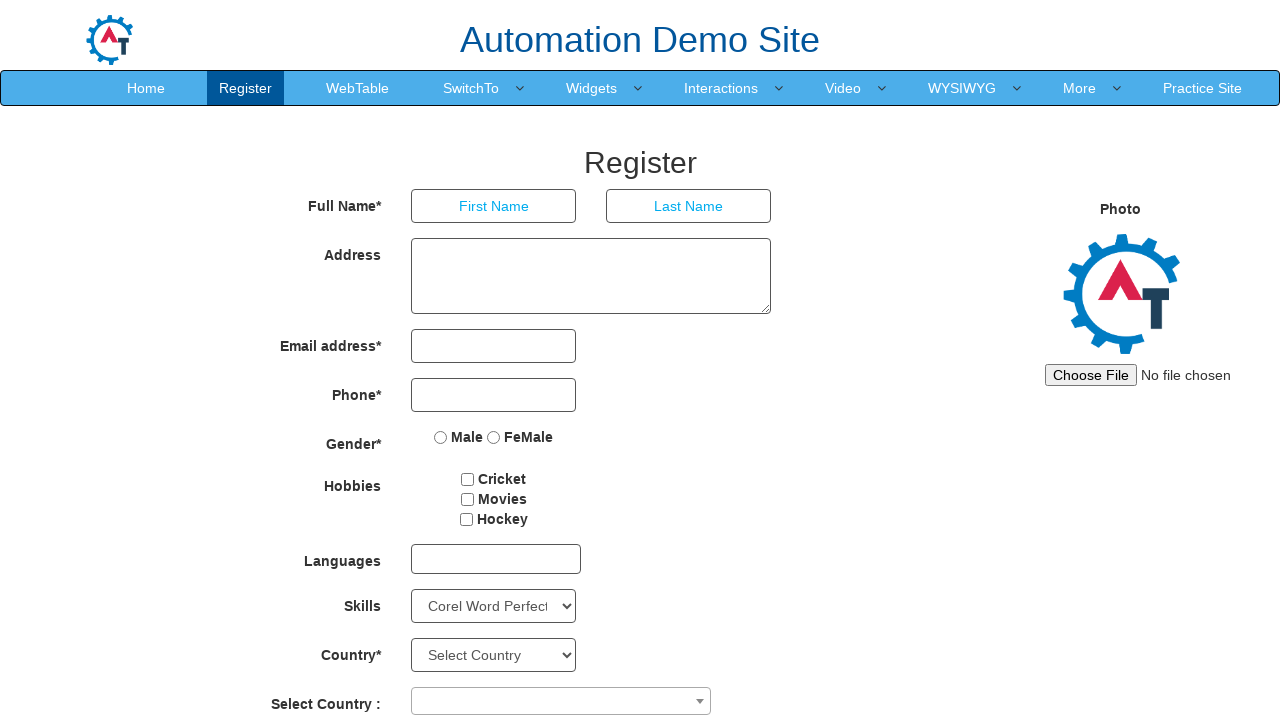

Selected 'CSS' from the Skills dropdown on select#Skills
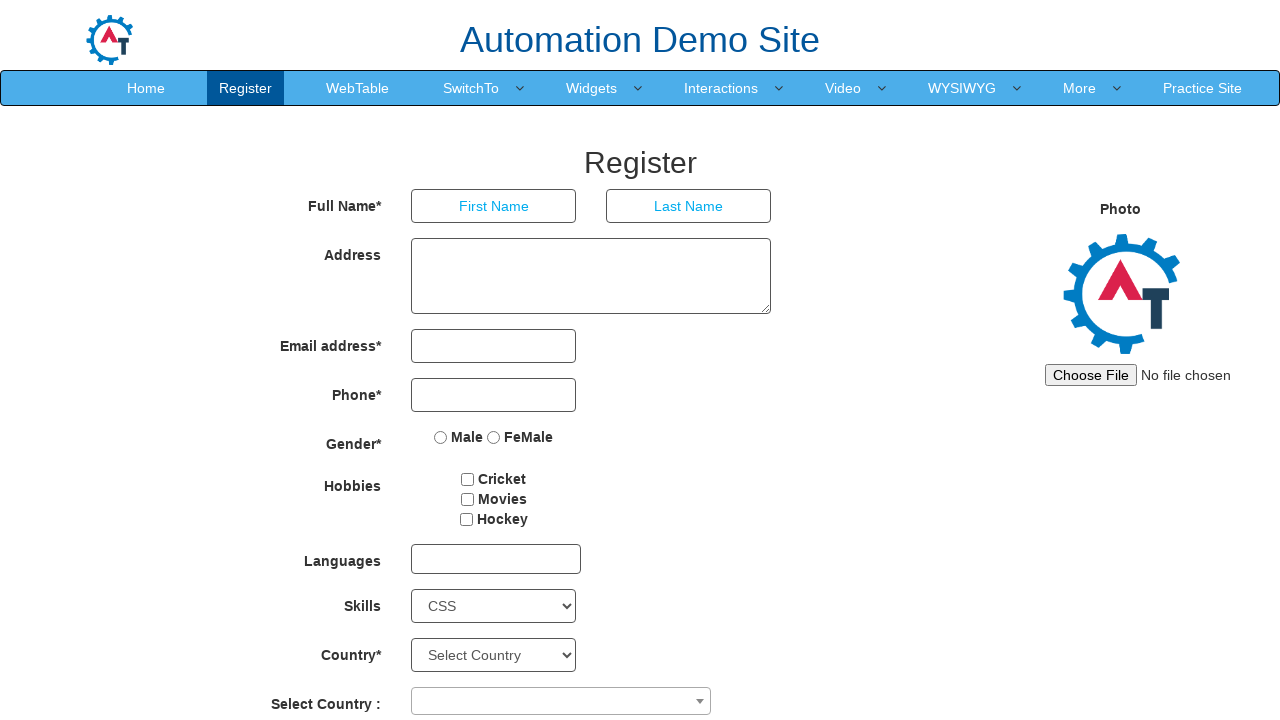

Waited 500ms after selecting 'CSS'
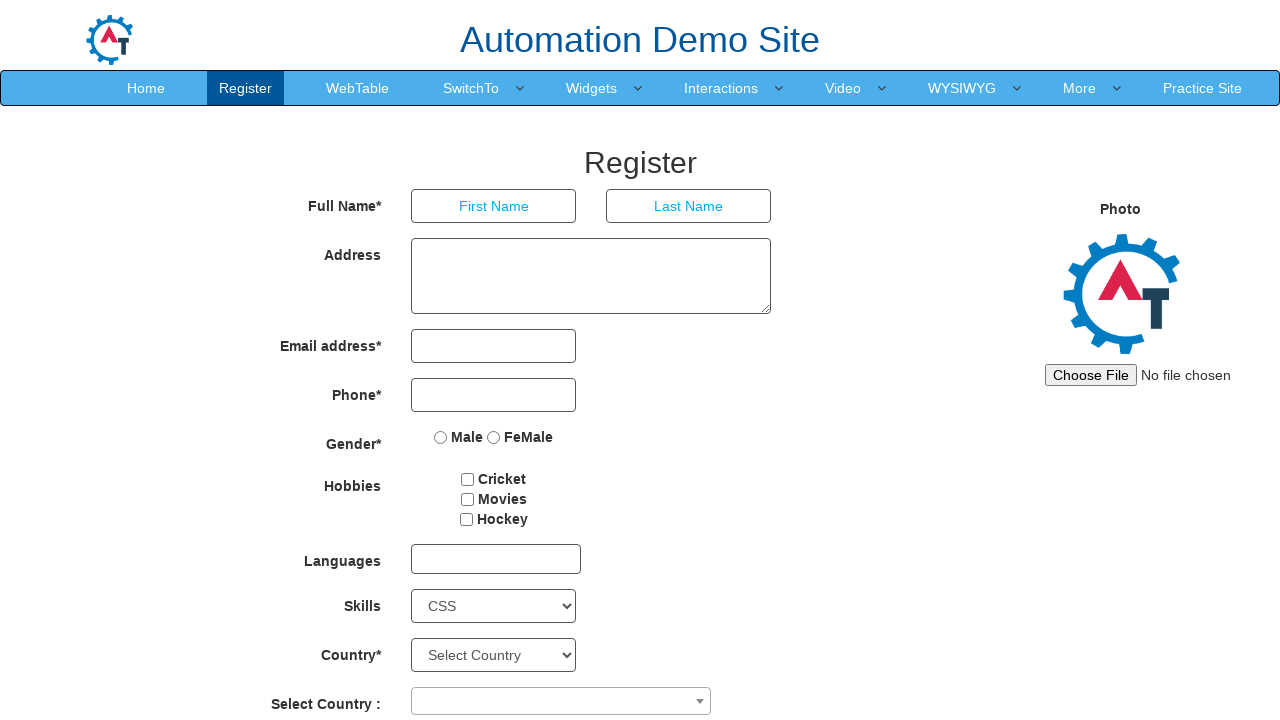

Selected 'Data Analytics' from the Skills dropdown on select#Skills
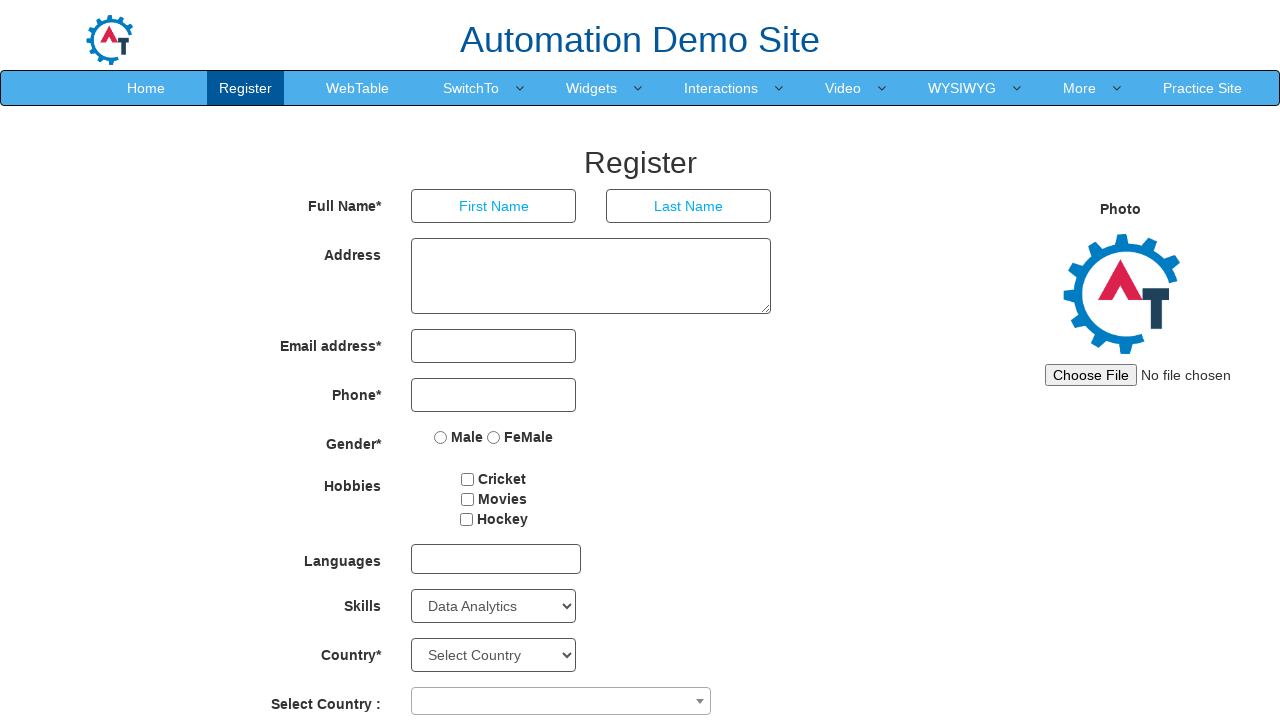

Waited 500ms after selecting 'Data Analytics'
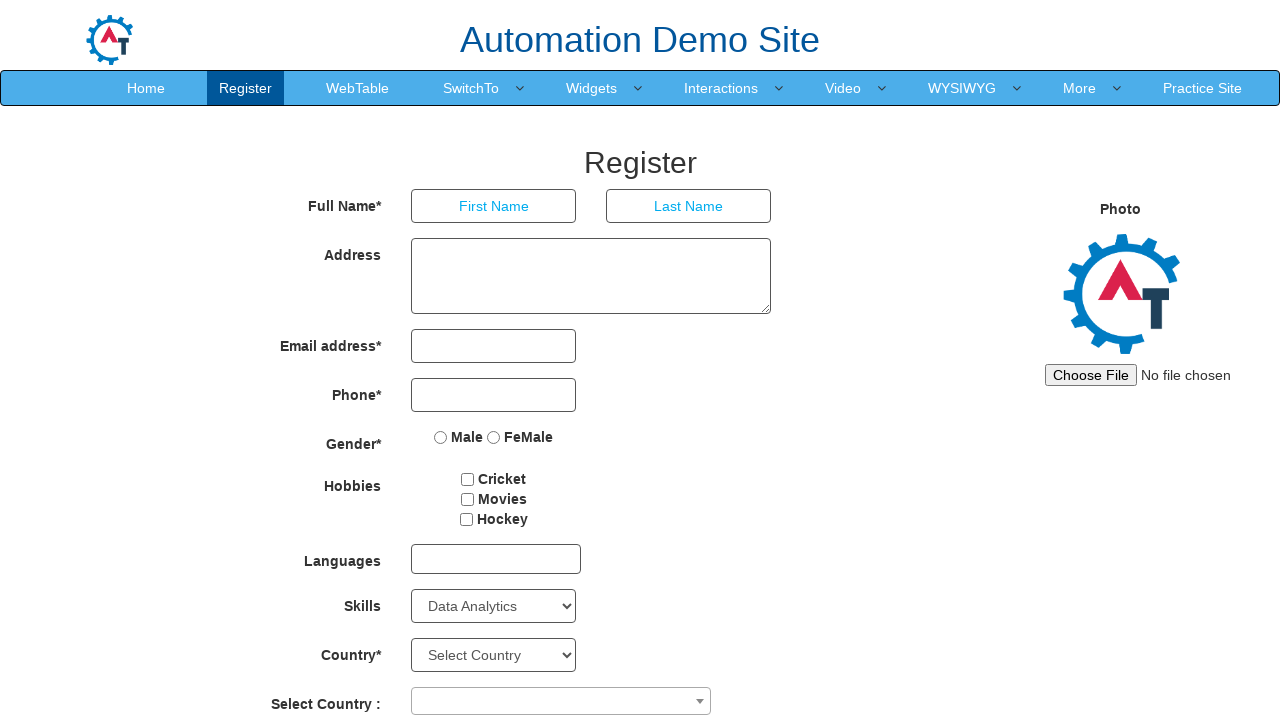

Selected 'Desktop Publishing' from the Skills dropdown on select#Skills
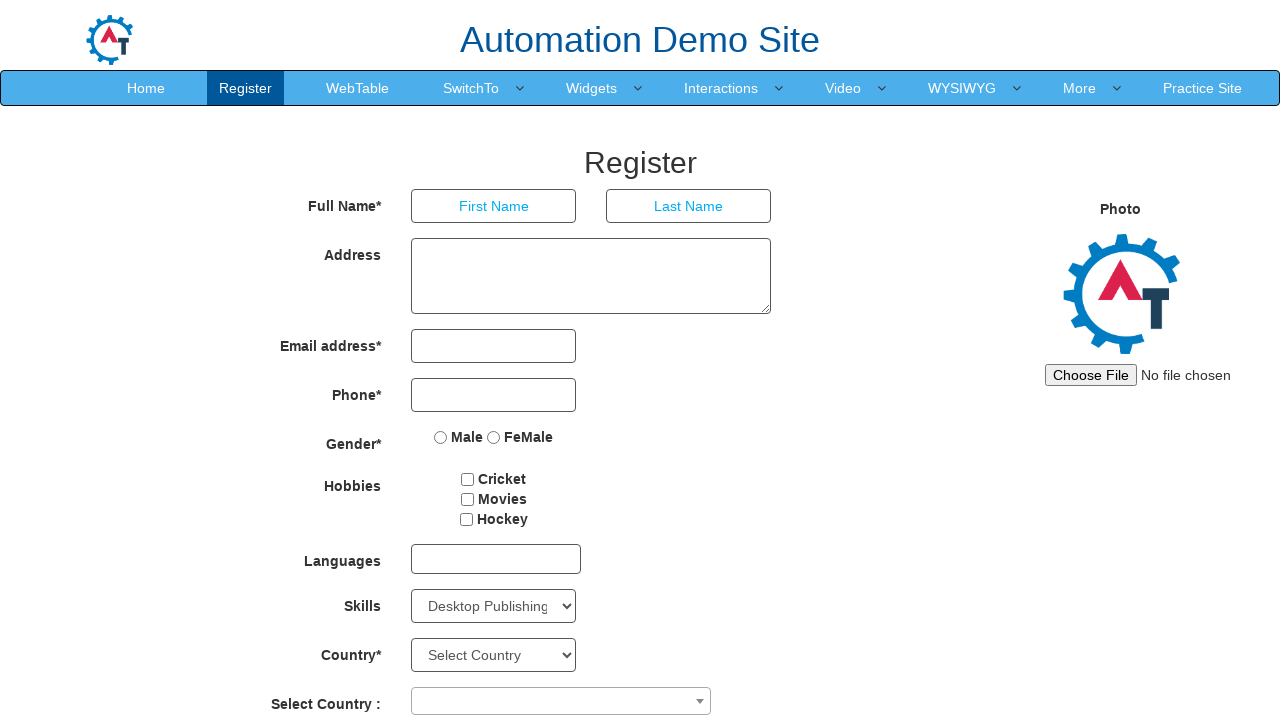

Waited 500ms after selecting 'Desktop Publishing'
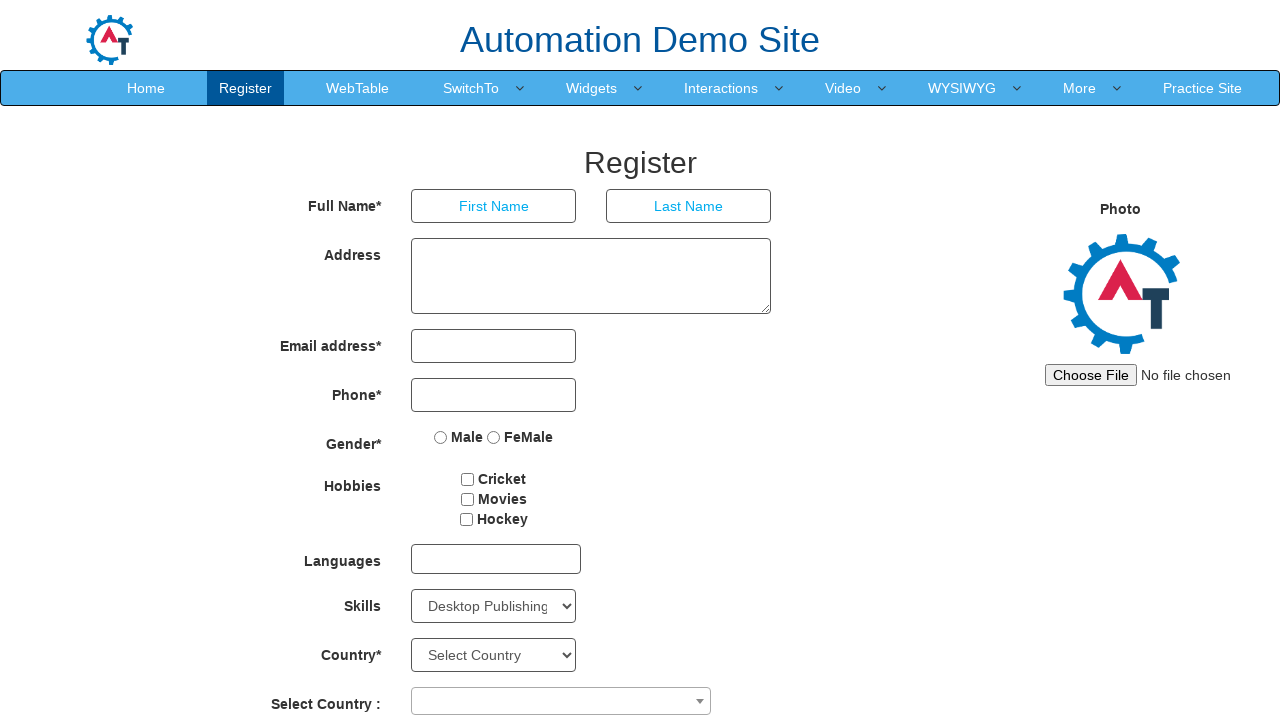

Selected 'Design' from the Skills dropdown on select#Skills
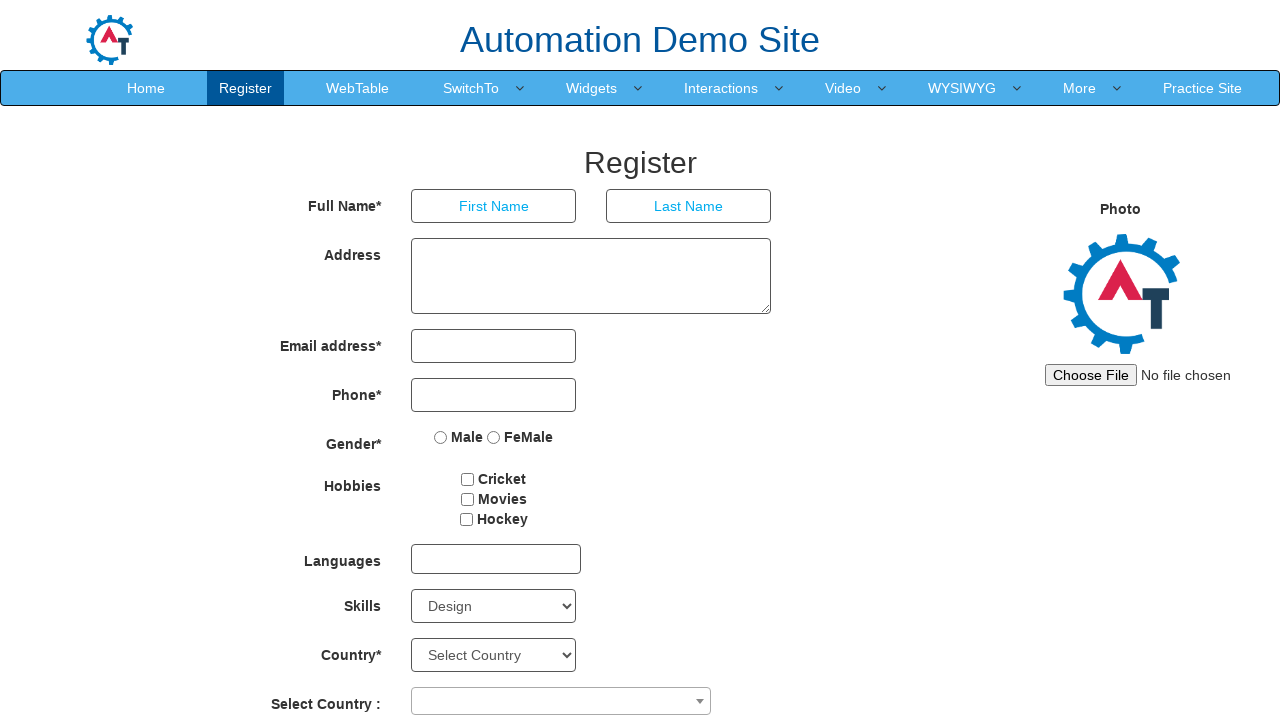

Waited 500ms after selecting 'Design'
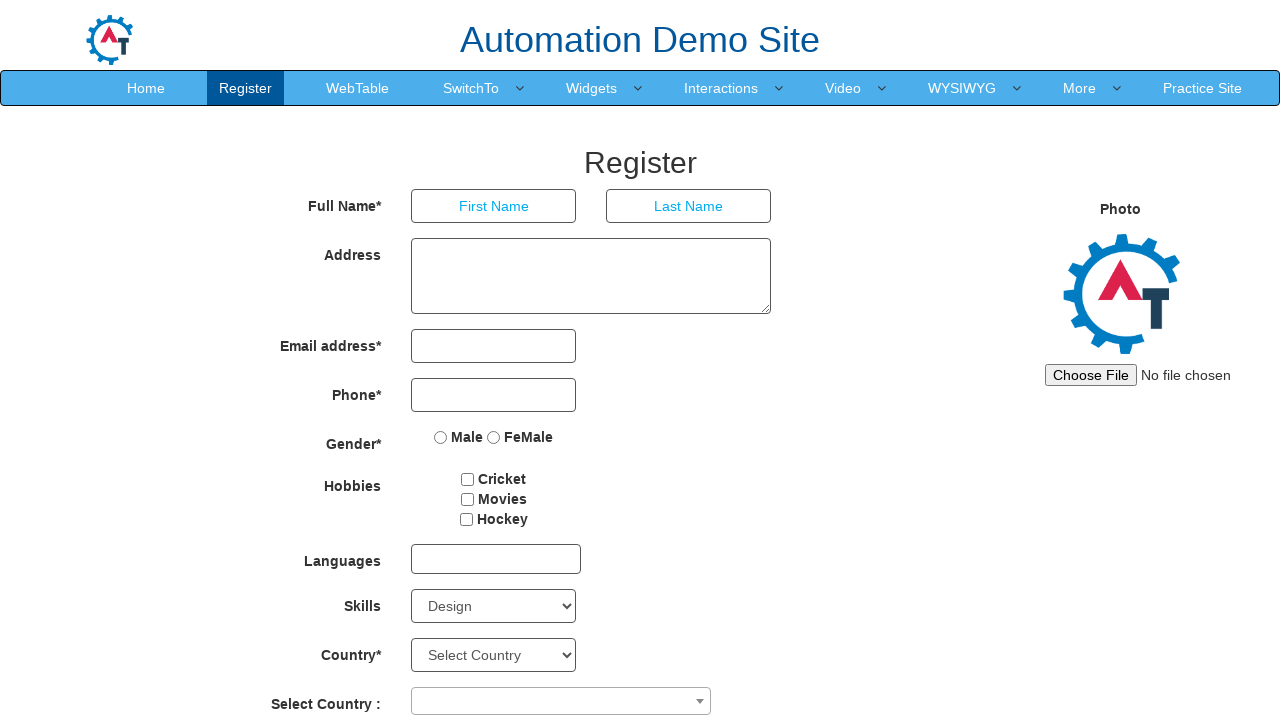

Selected 'Diagnostics' from the Skills dropdown on select#Skills
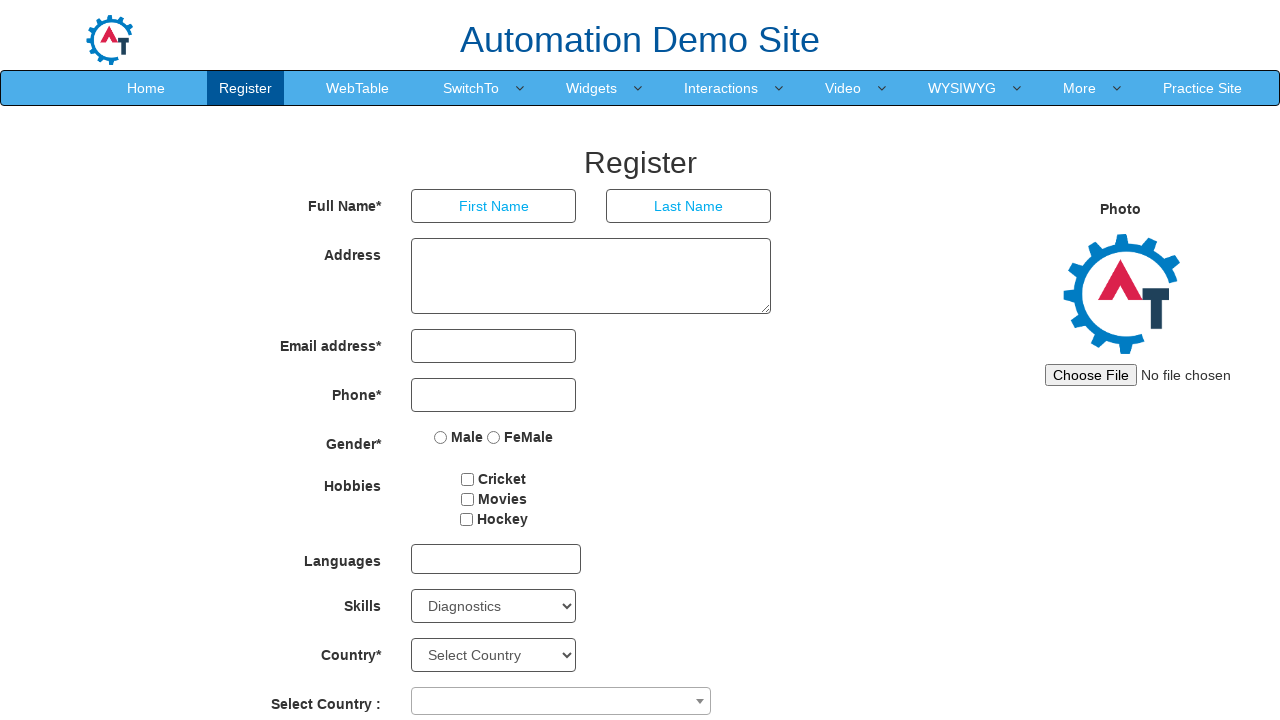

Waited 500ms after selecting 'Diagnostics'
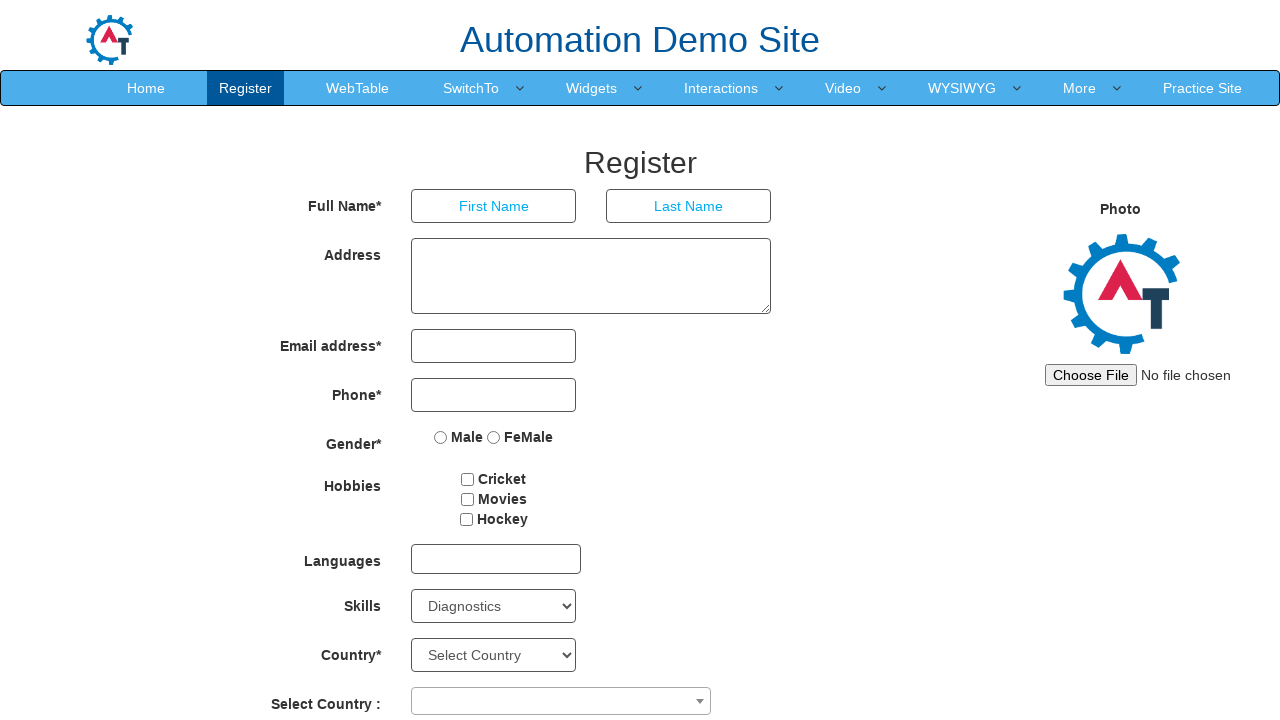

Selected 'Documentation' from the Skills dropdown on select#Skills
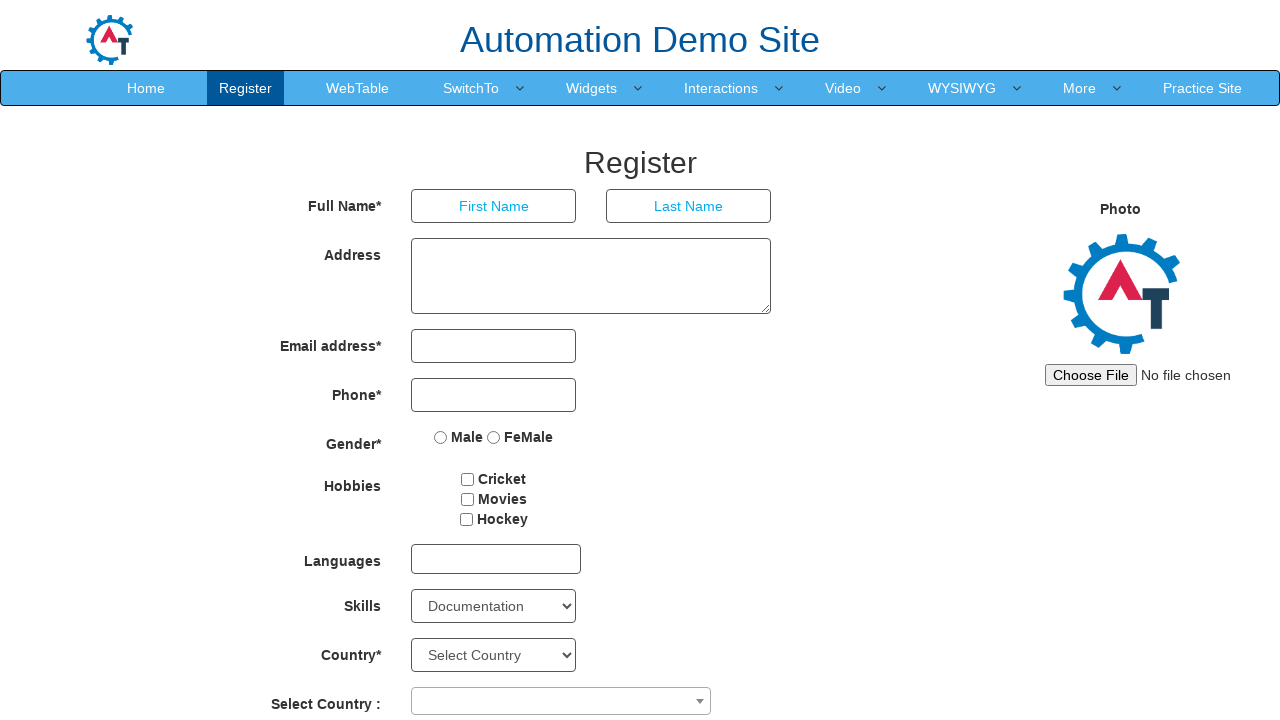

Waited 500ms after selecting 'Documentation'
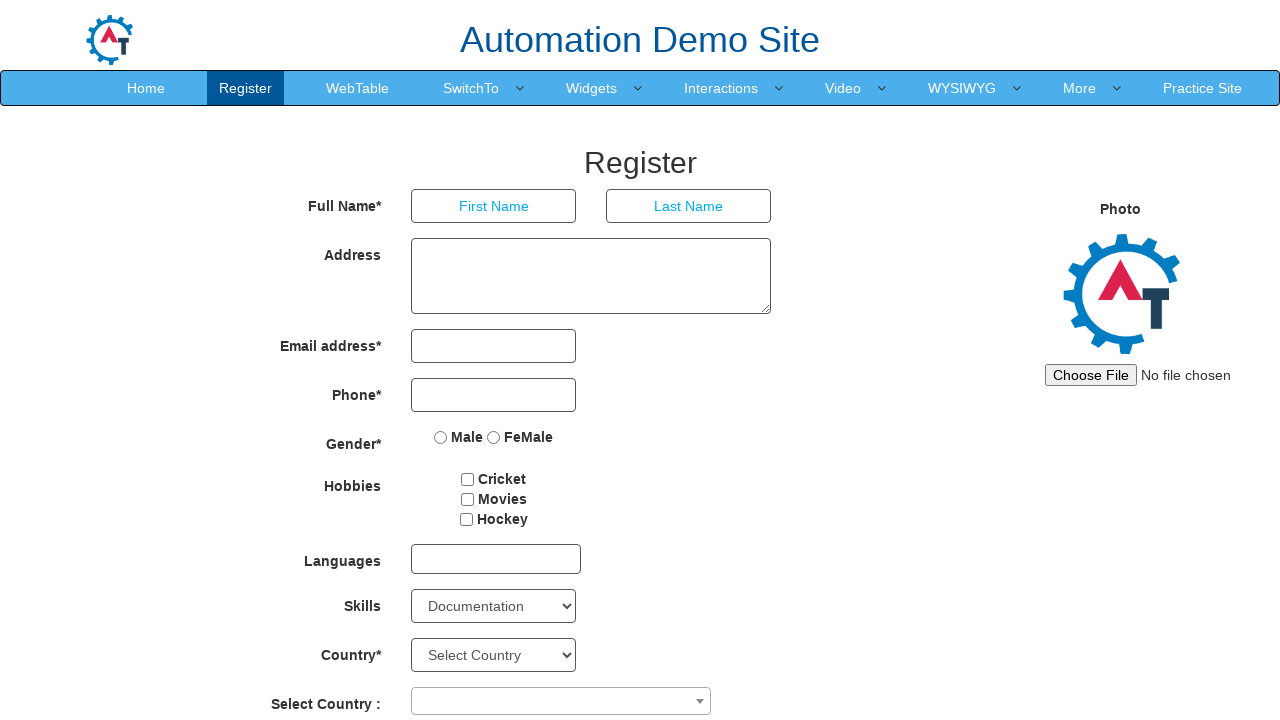

Selected 'End User Support' from the Skills dropdown on select#Skills
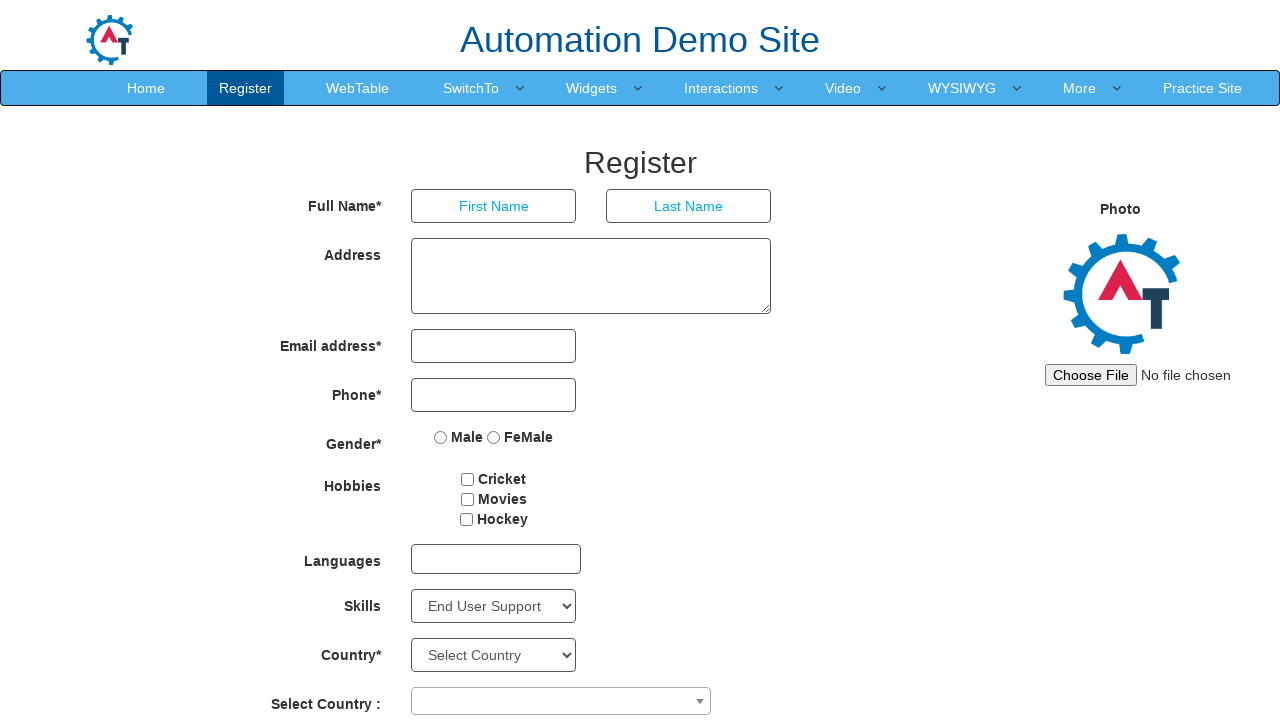

Waited 500ms after selecting 'End User Support'
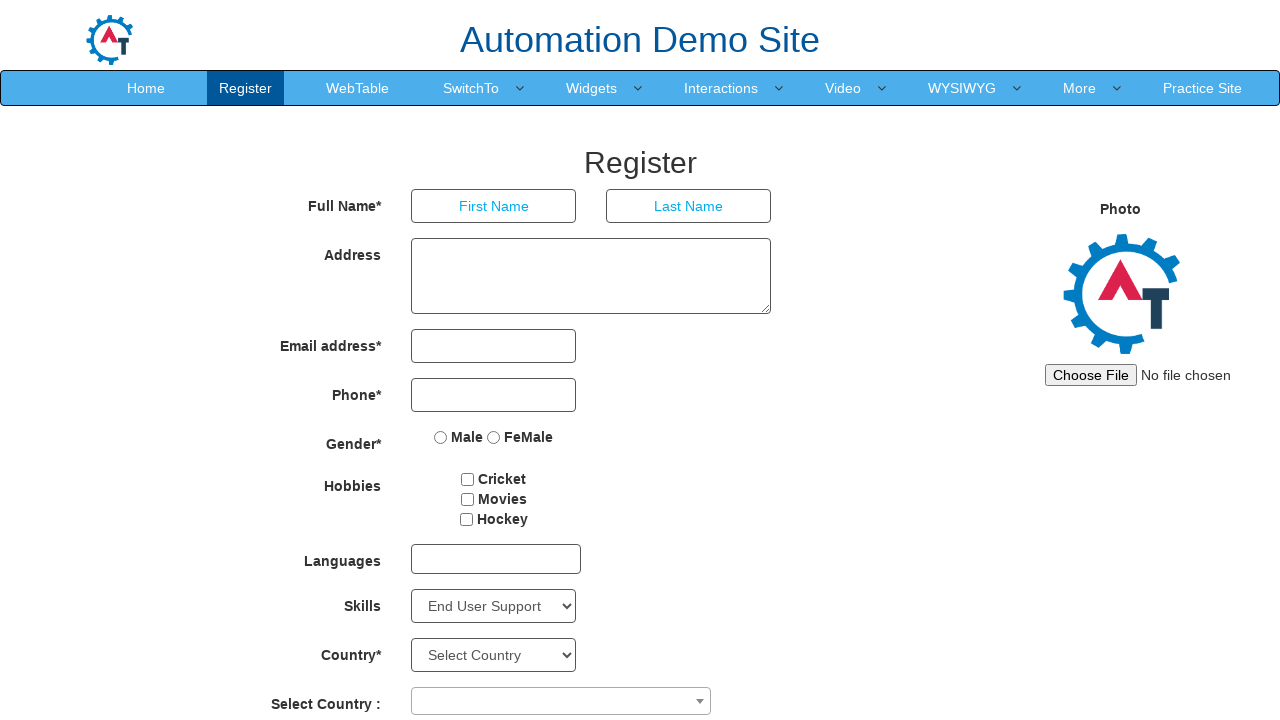

Selected 'Email' from the Skills dropdown on select#Skills
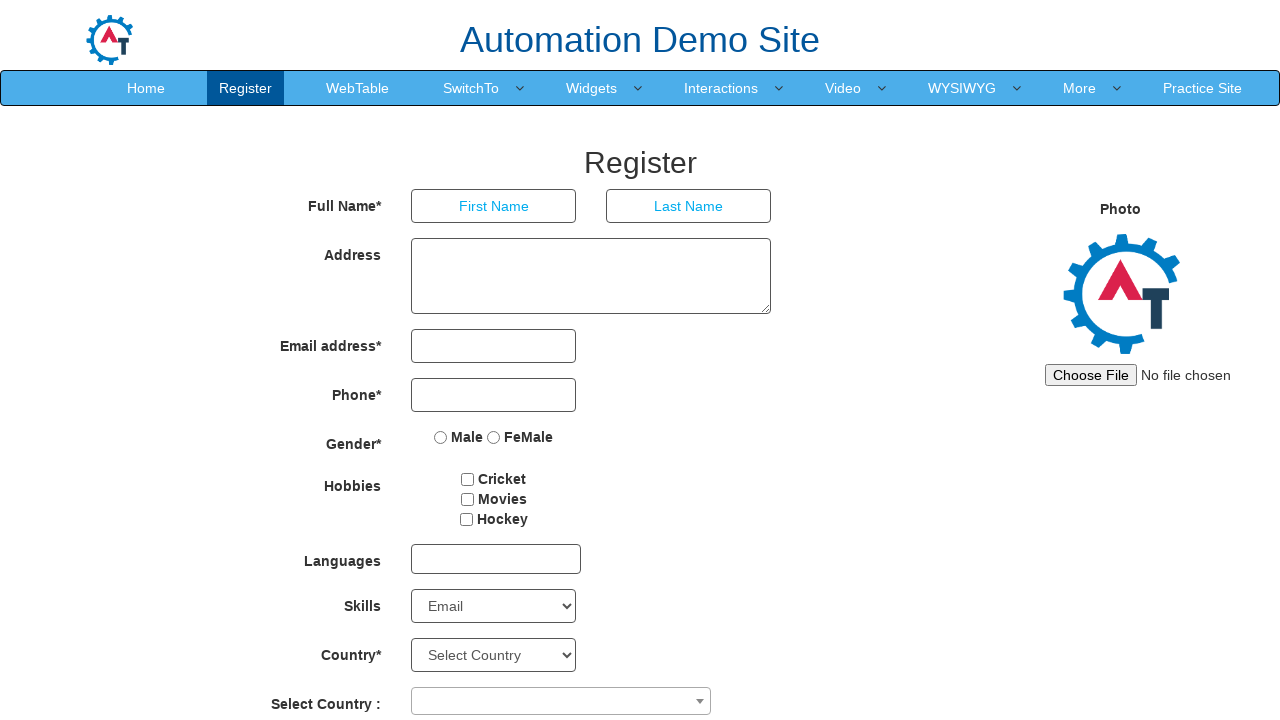

Waited 500ms after selecting 'Email'
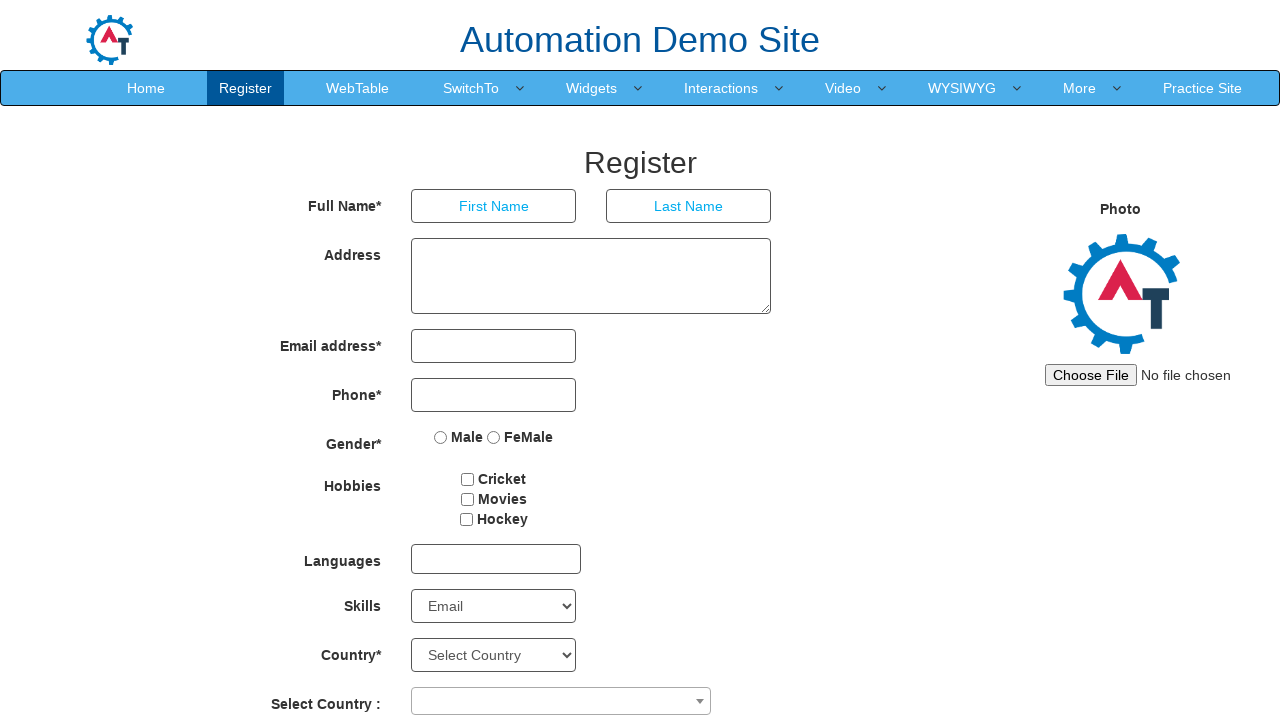

Selected 'Engineering' from the Skills dropdown on select#Skills
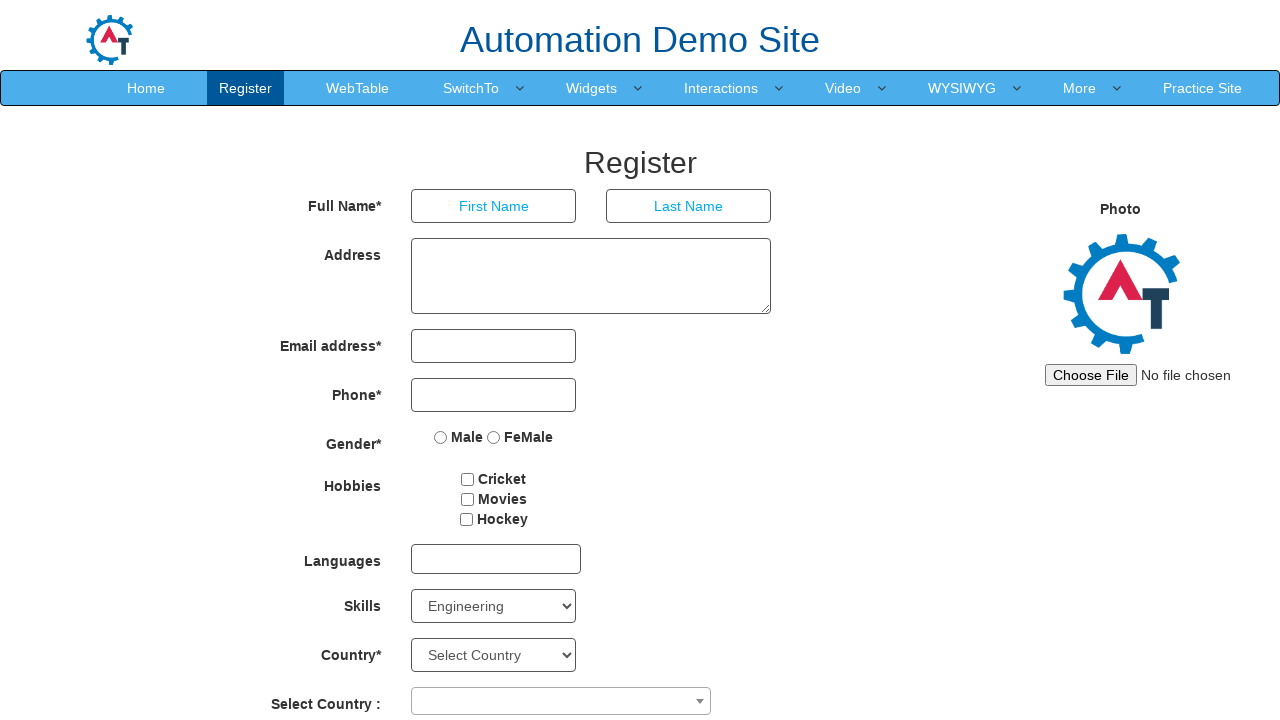

Waited 500ms after selecting 'Engineering'
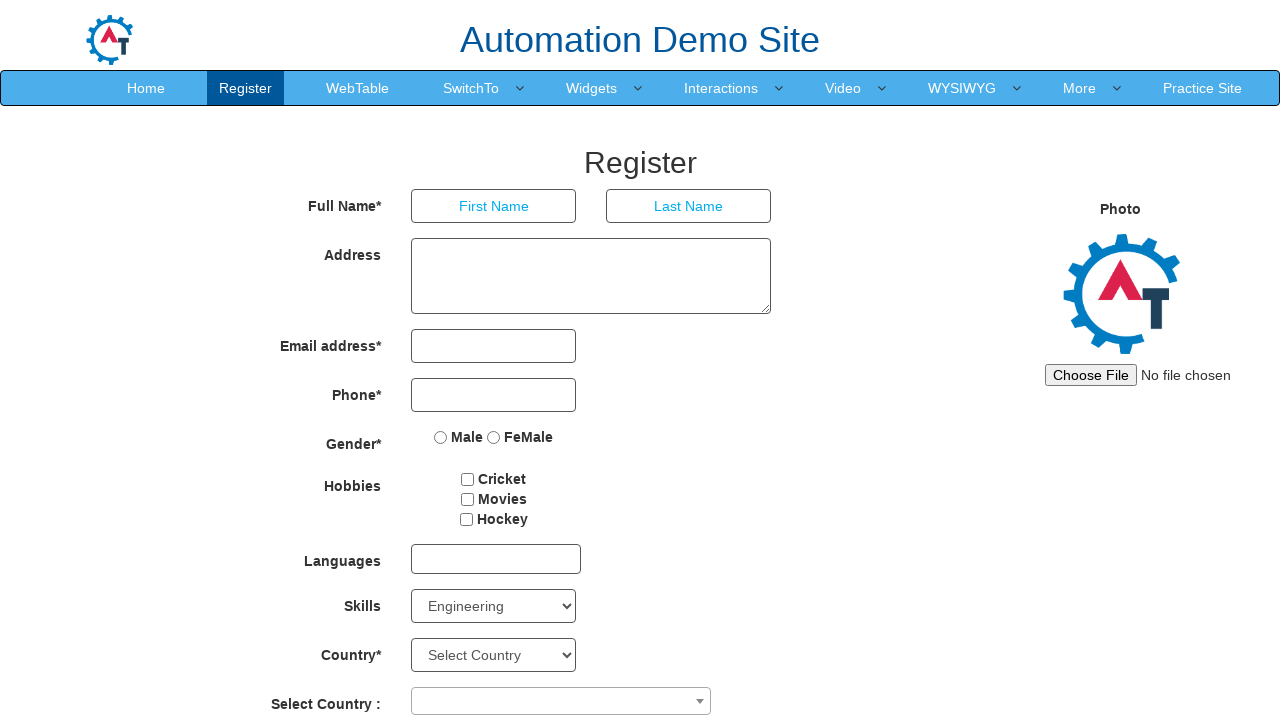

Selected 'Excel' from the Skills dropdown on select#Skills
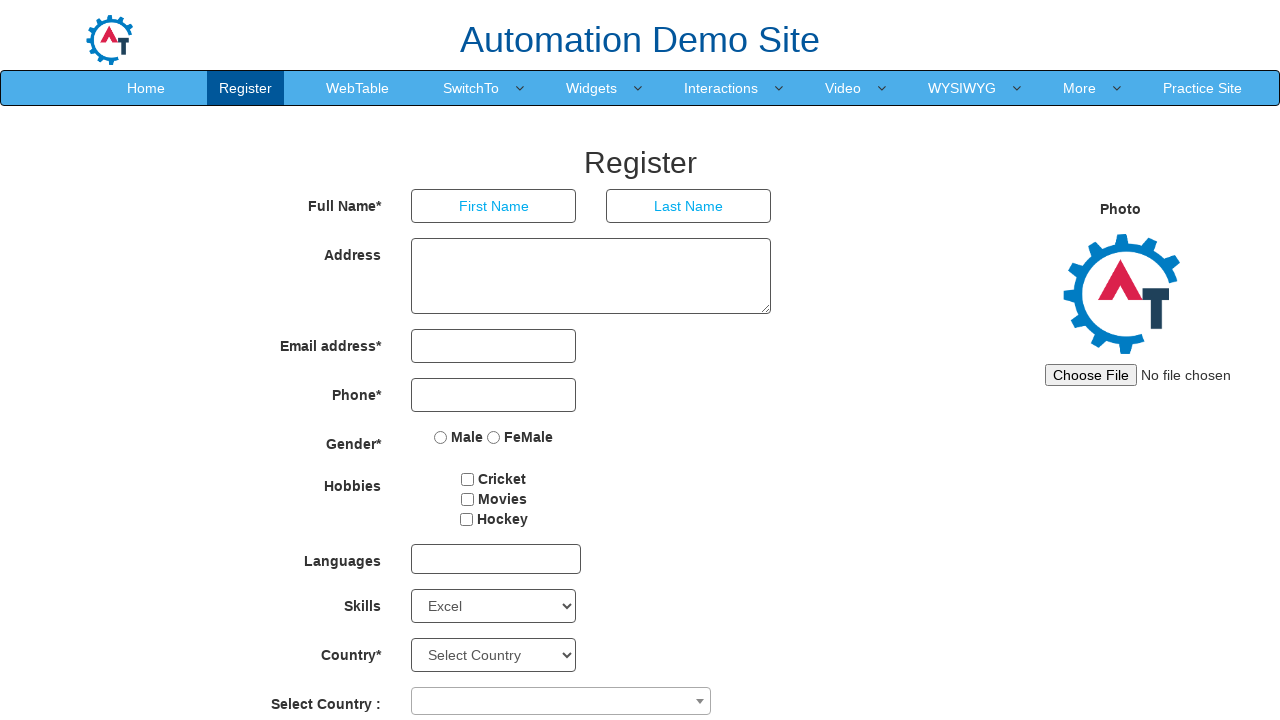

Waited 500ms after selecting 'Excel'
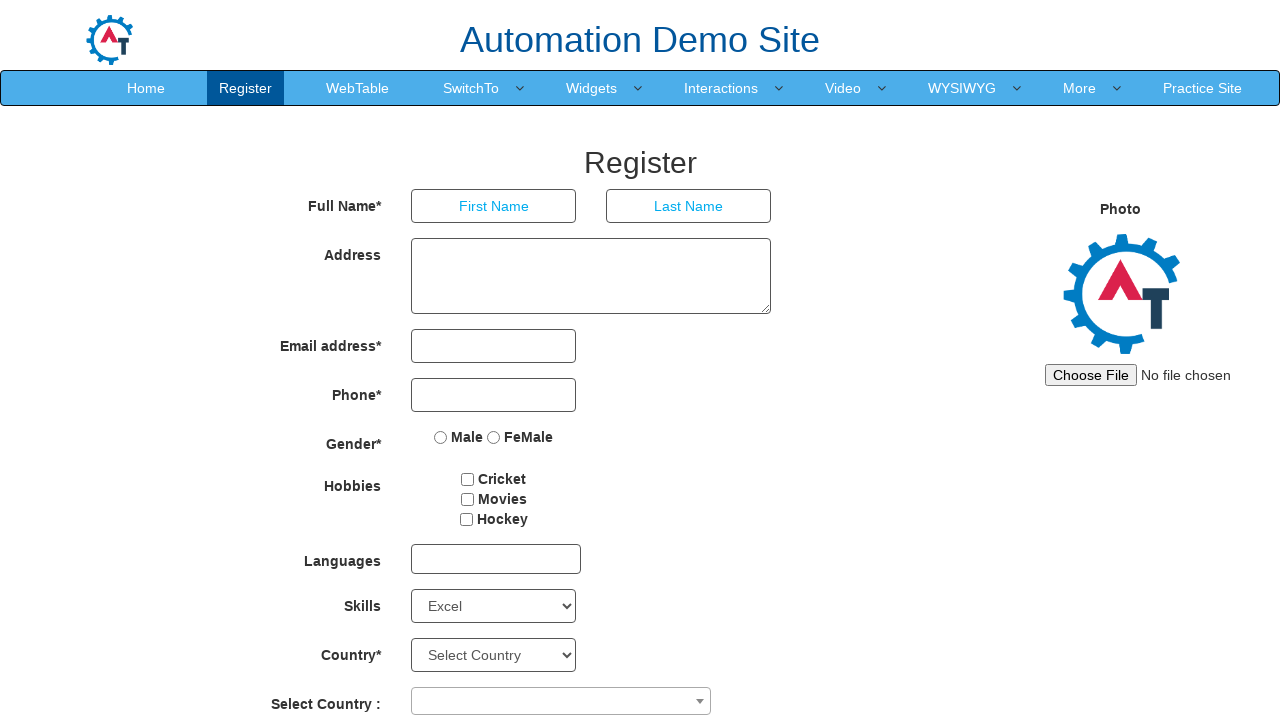

Selected 'FileMaker Pro' from the Skills dropdown on select#Skills
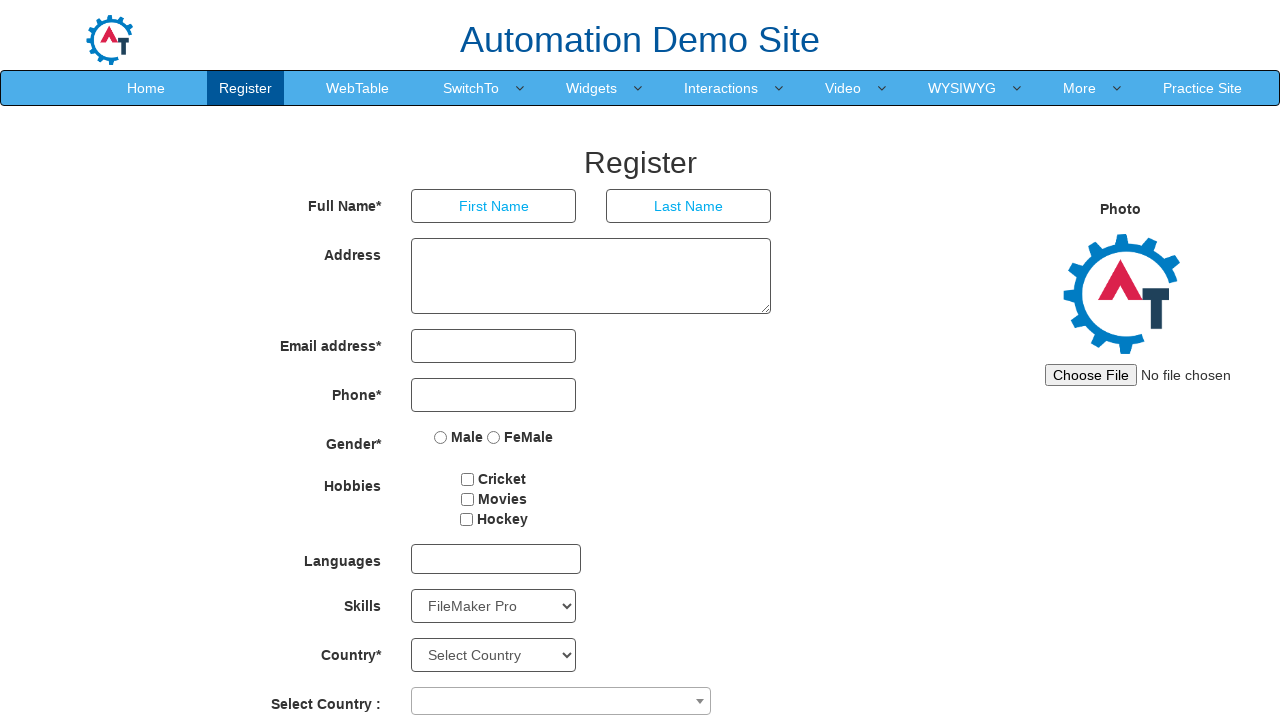

Waited 500ms after selecting 'FileMaker Pro'
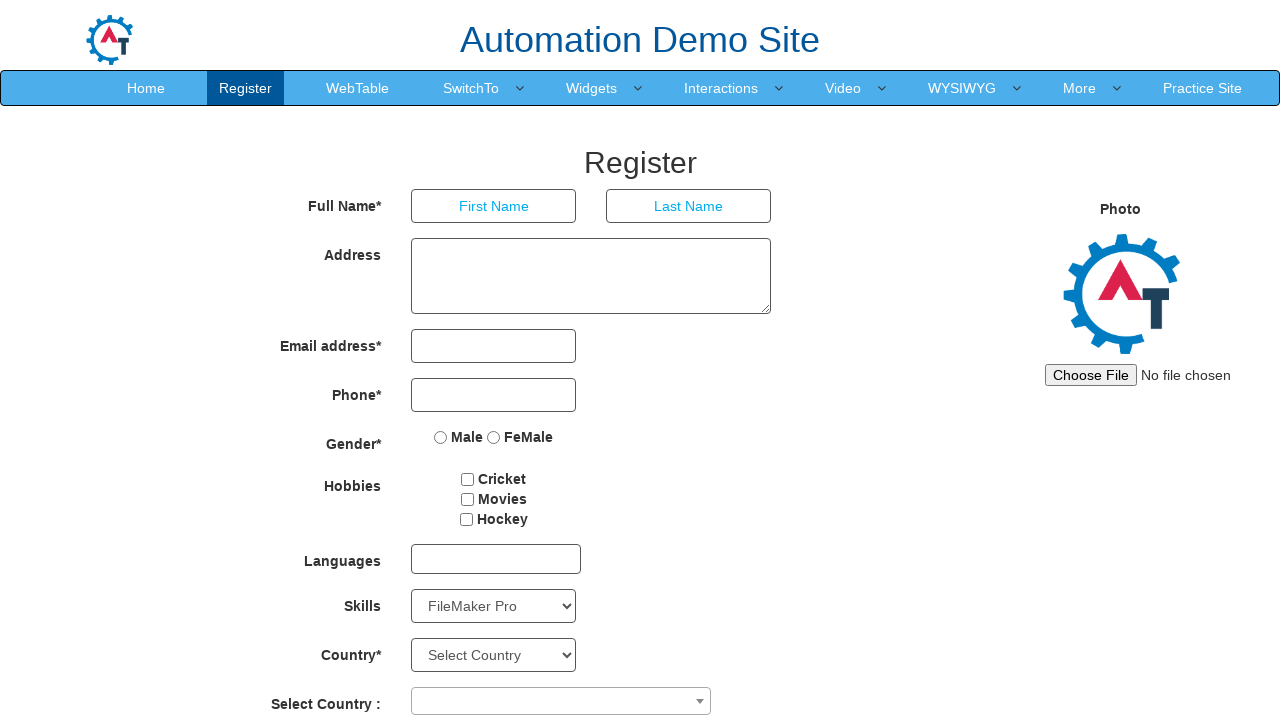

Selected 'Fortran' from the Skills dropdown on select#Skills
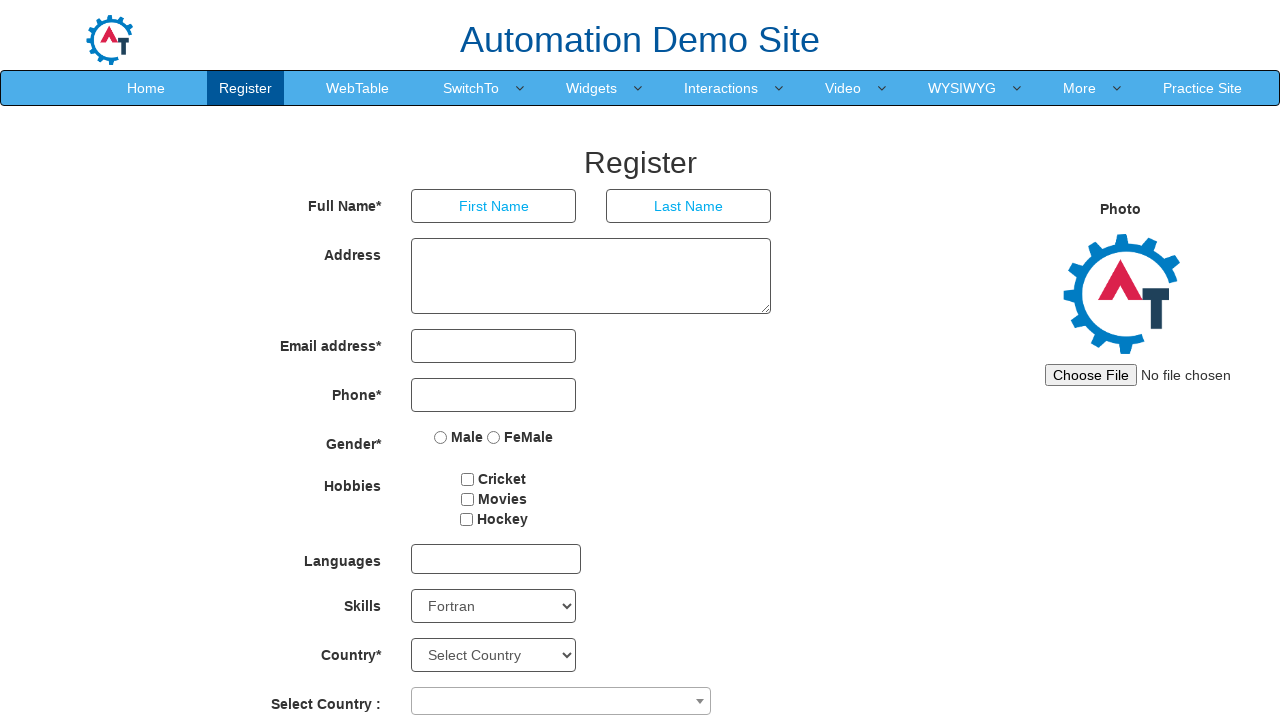

Waited 500ms after selecting 'Fortran'
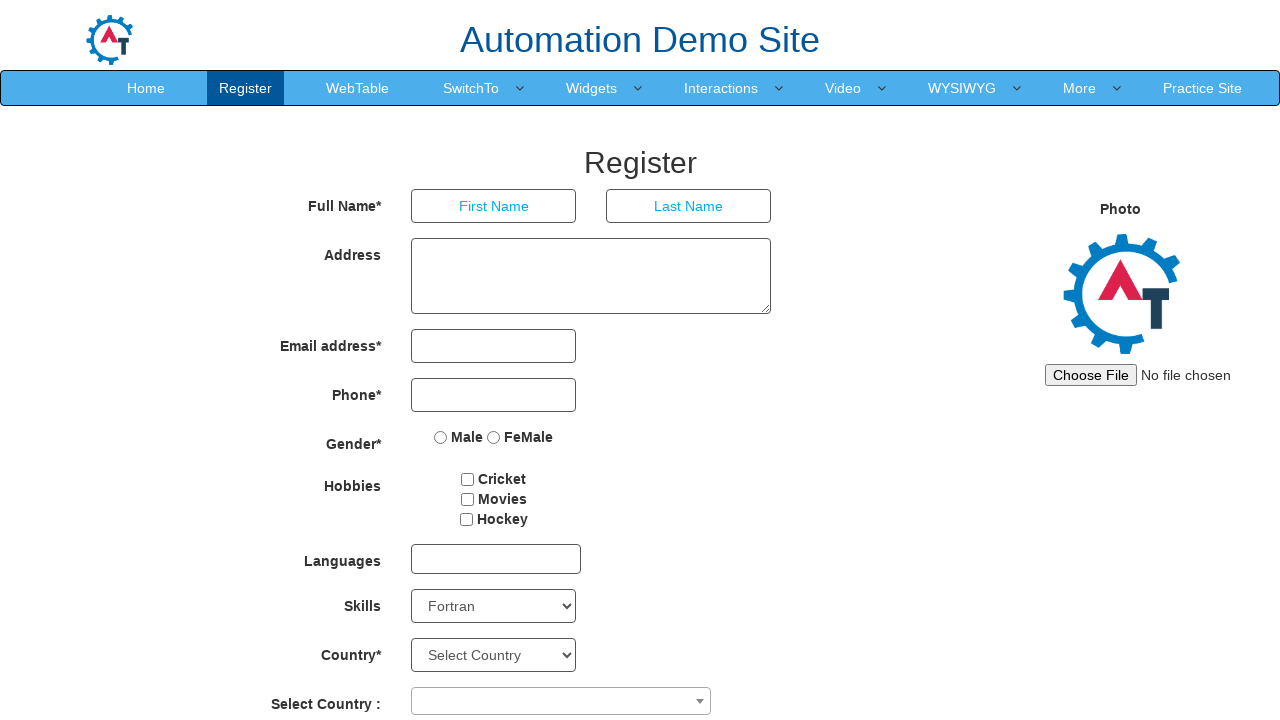

Selected 'HTML' from the Skills dropdown on select#Skills
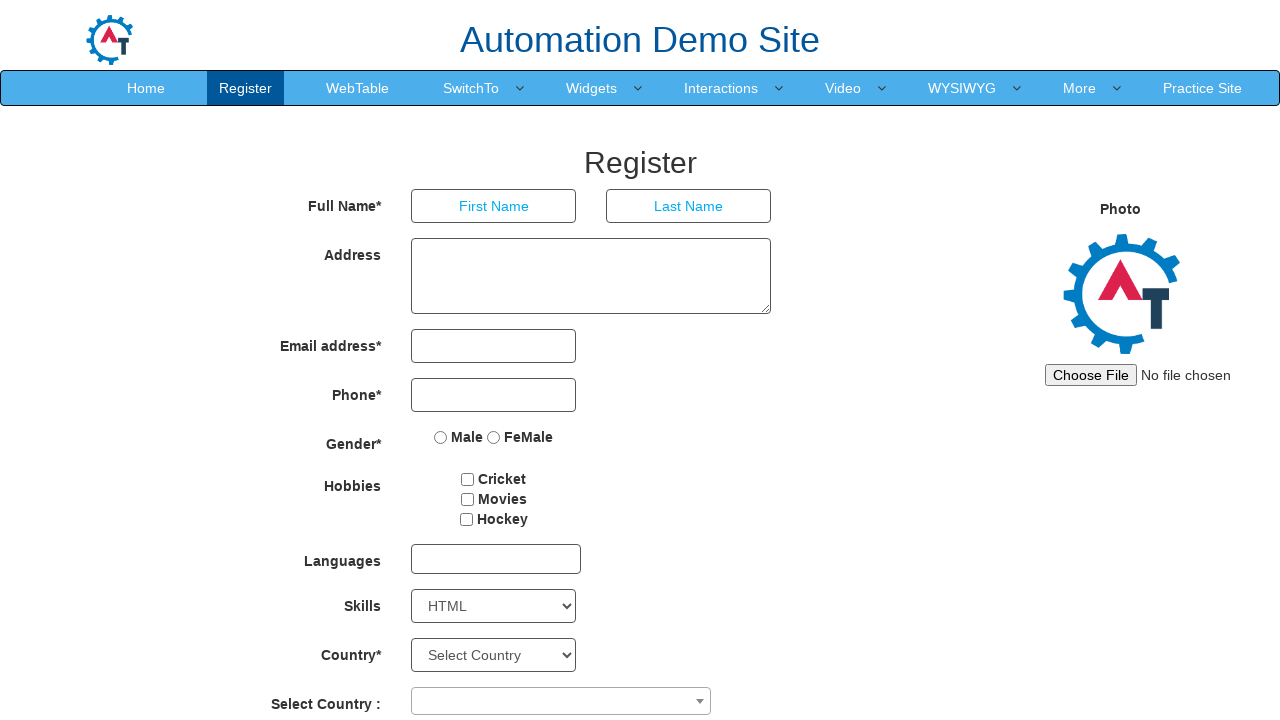

Waited 500ms after selecting 'HTML'
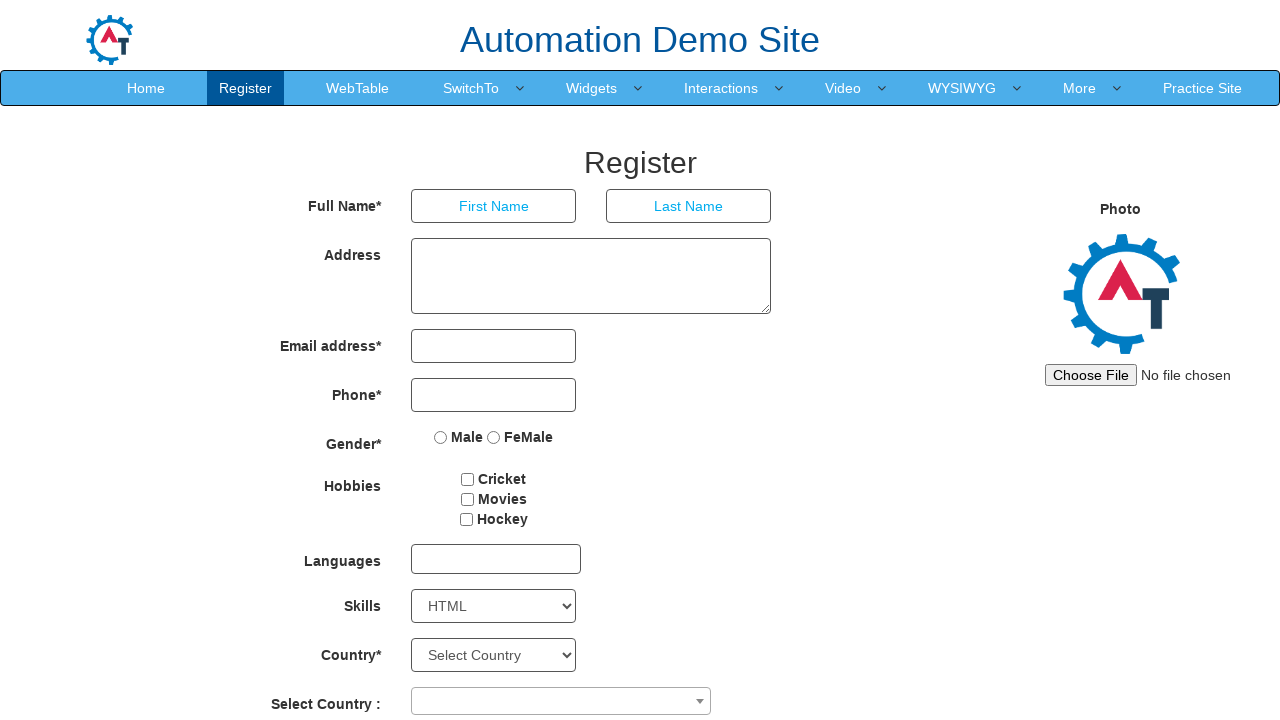

Selected 'Implementation' from the Skills dropdown on select#Skills
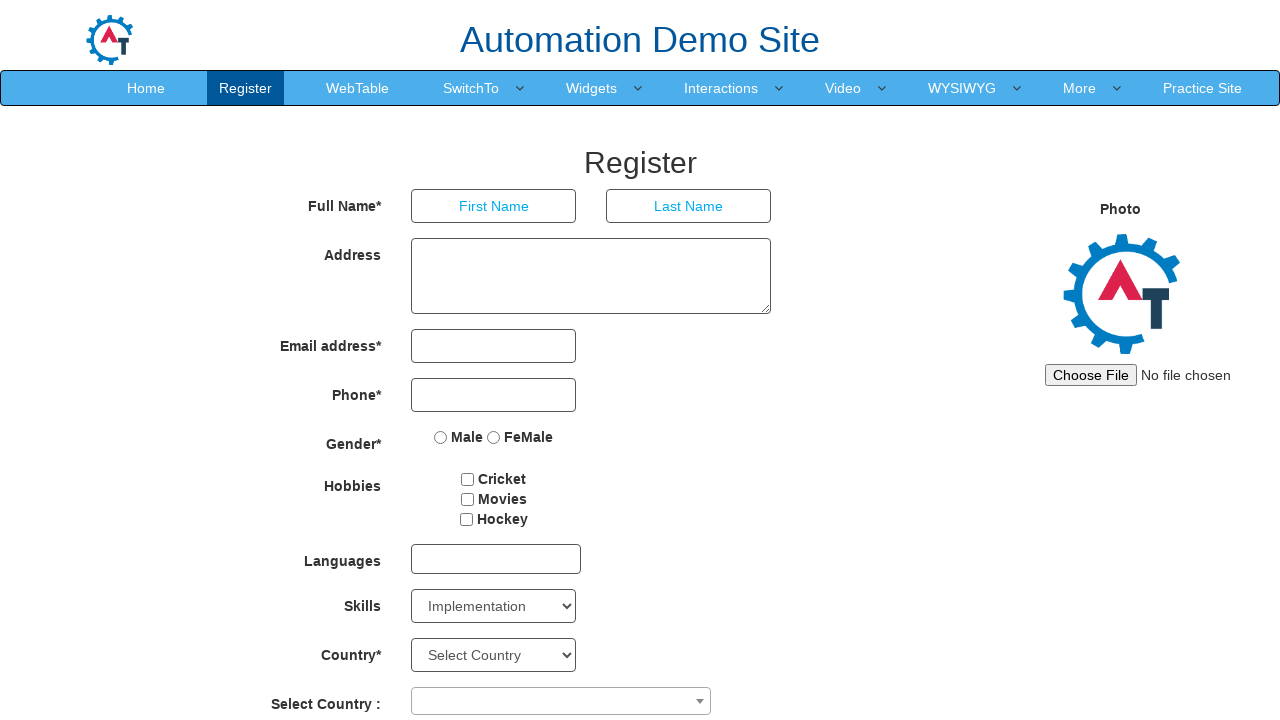

Waited 500ms after selecting 'Implementation'
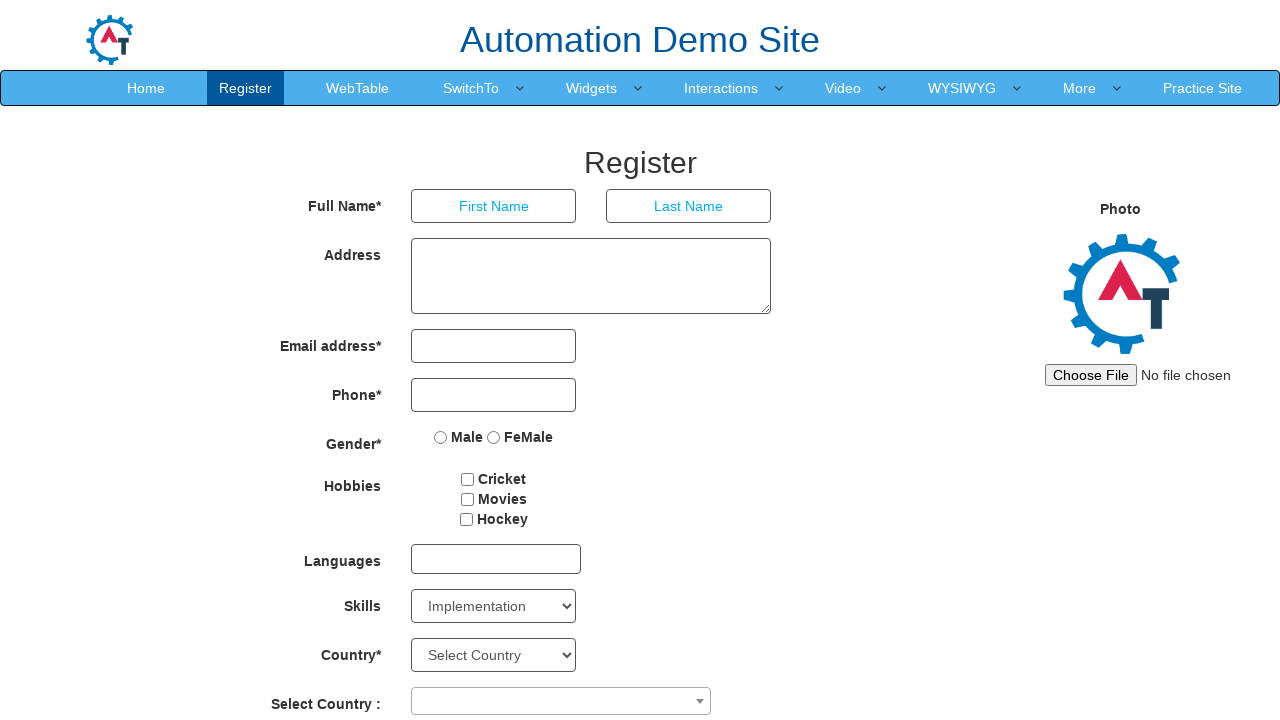

Selected 'Installation' from the Skills dropdown on select#Skills
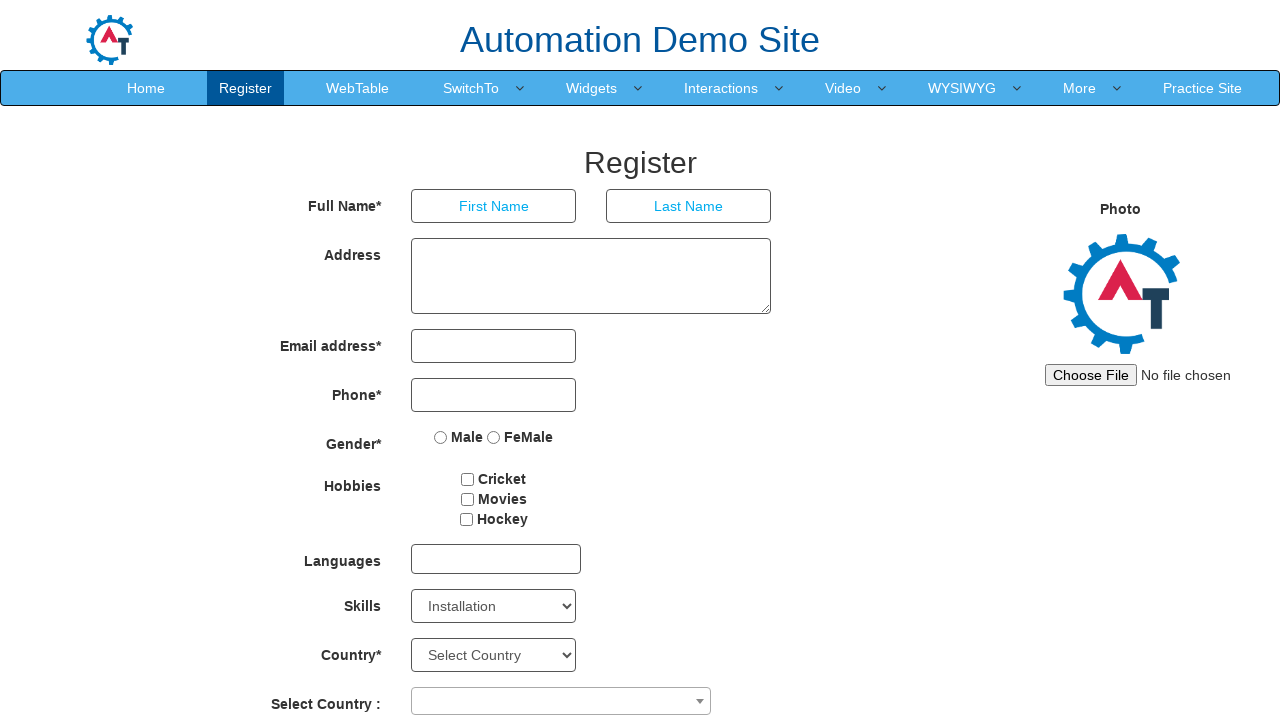

Waited 500ms after selecting 'Installation'
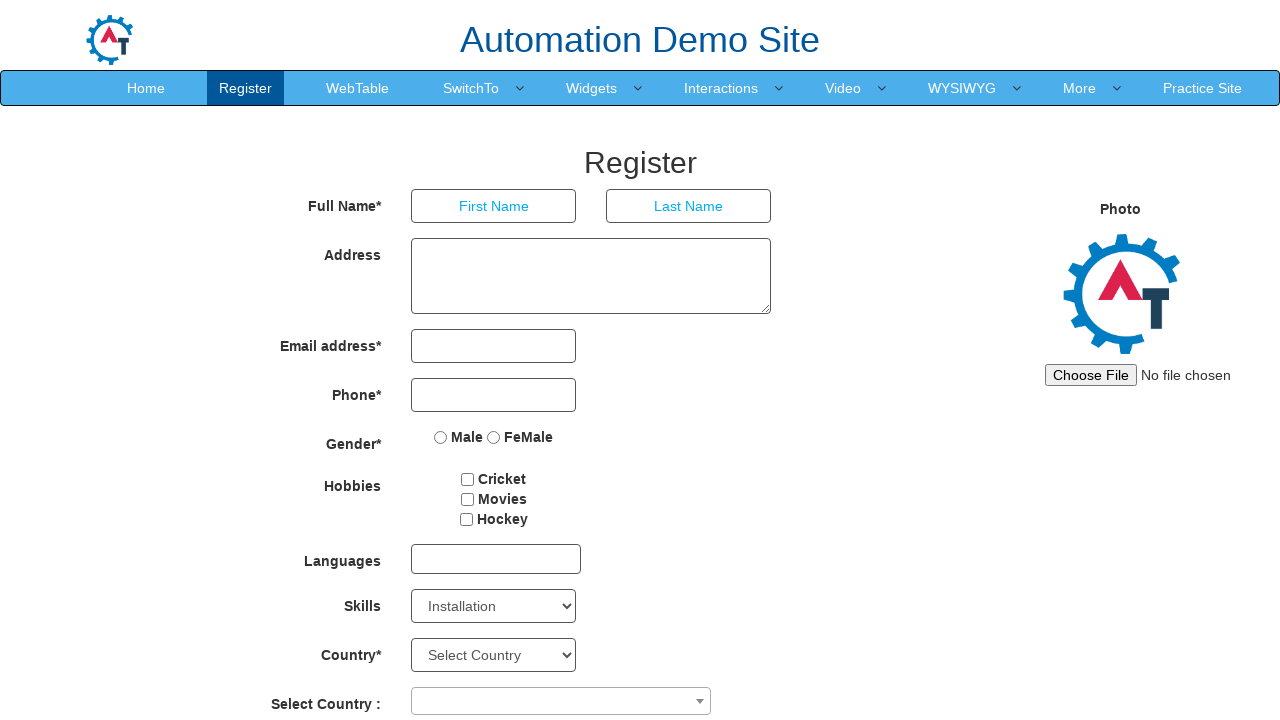

Selected 'Internet' from the Skills dropdown on select#Skills
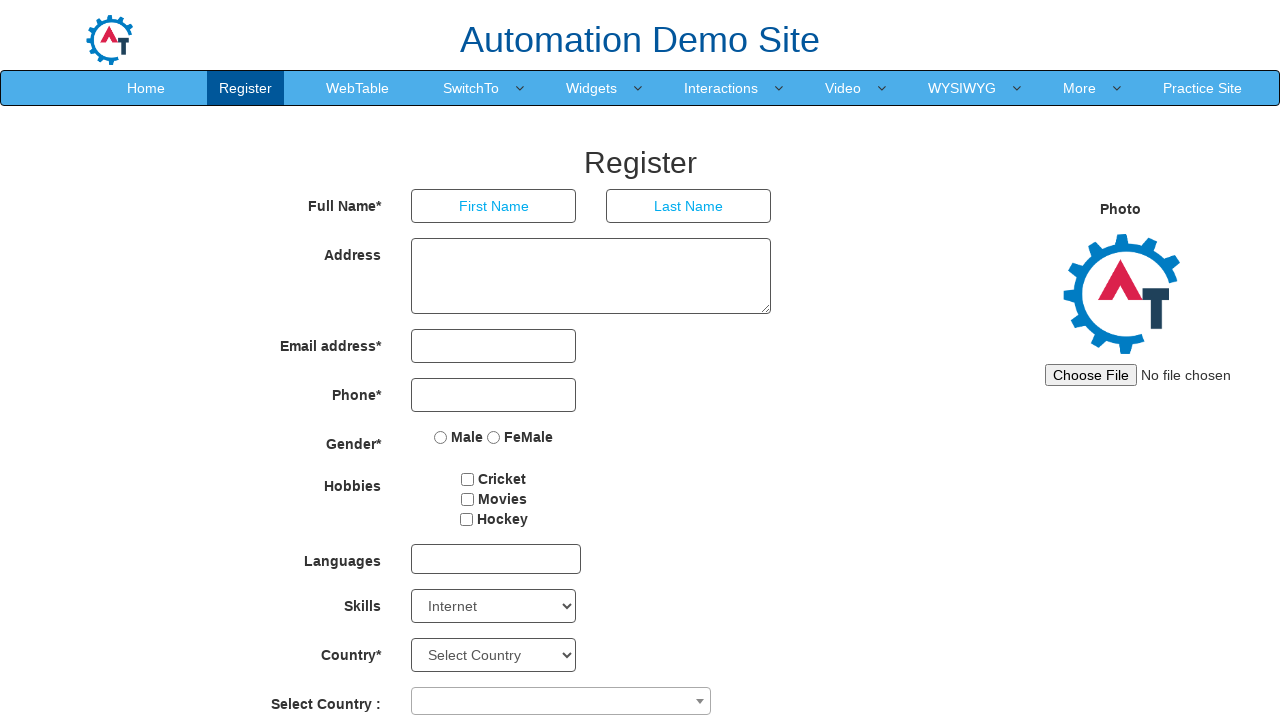

Waited 500ms after selecting 'Internet'
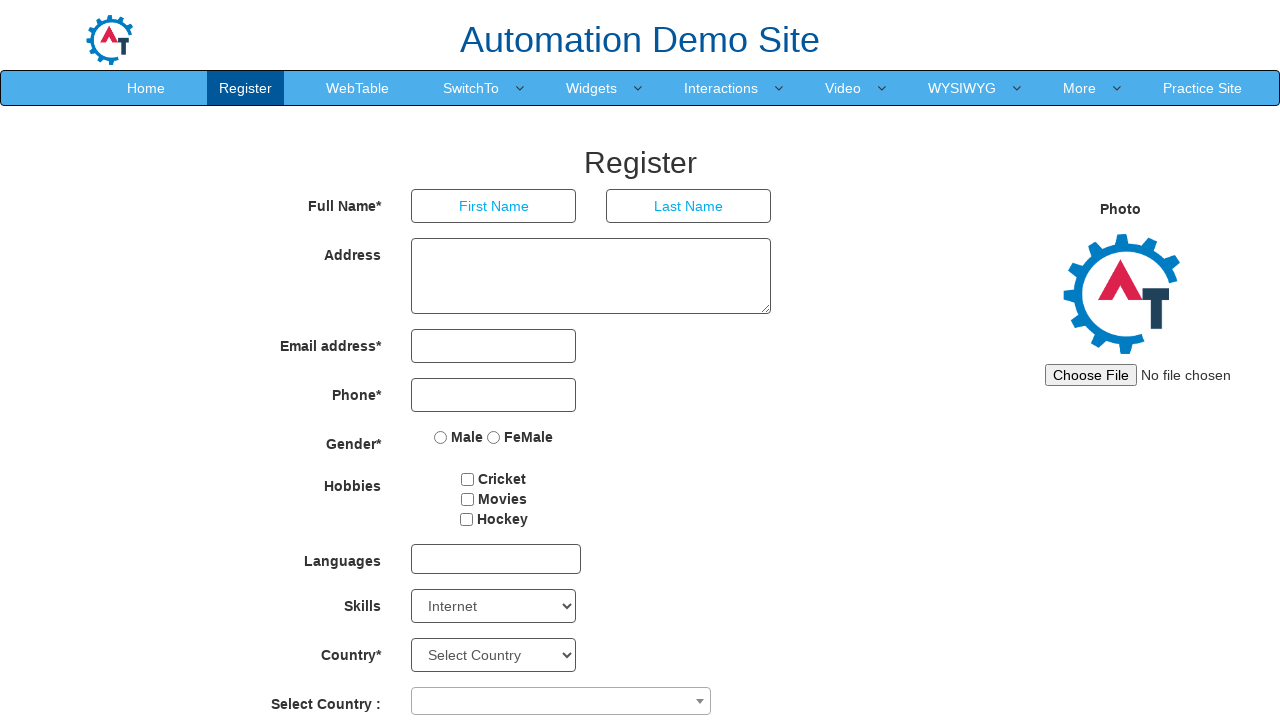

Selected 'iOS' from the Skills dropdown on select#Skills
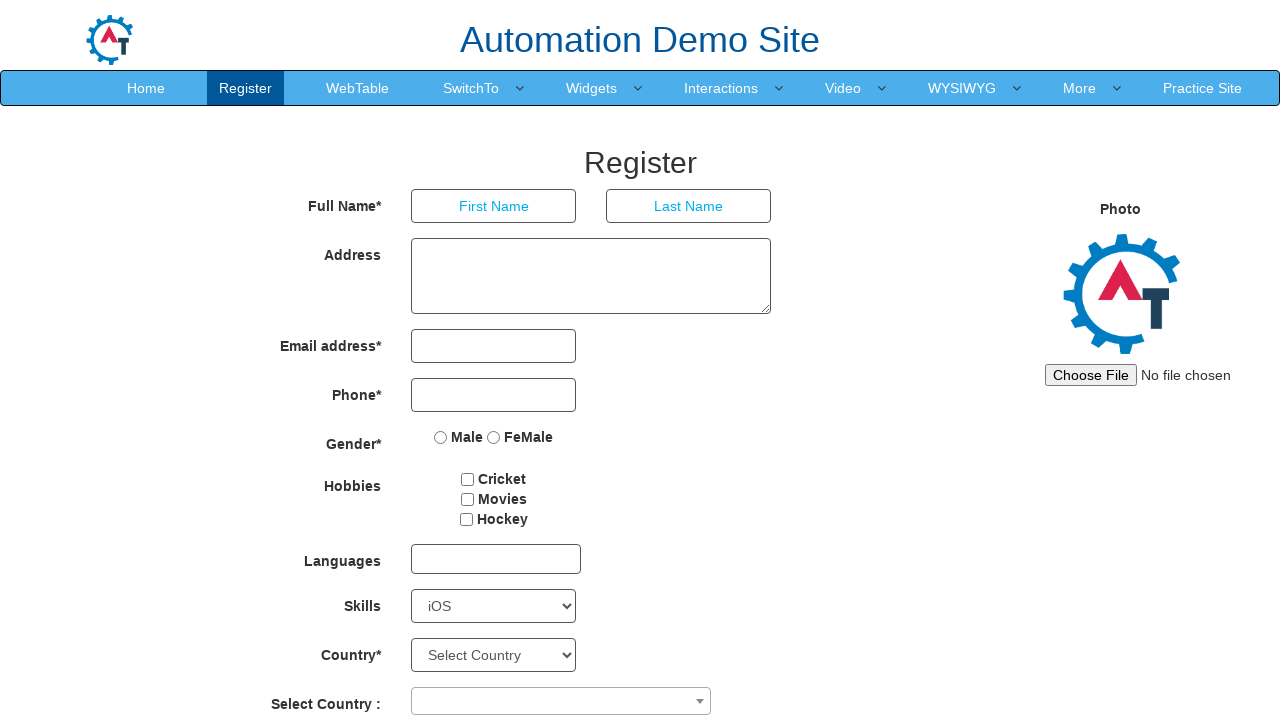

Waited 500ms after selecting 'iOS'
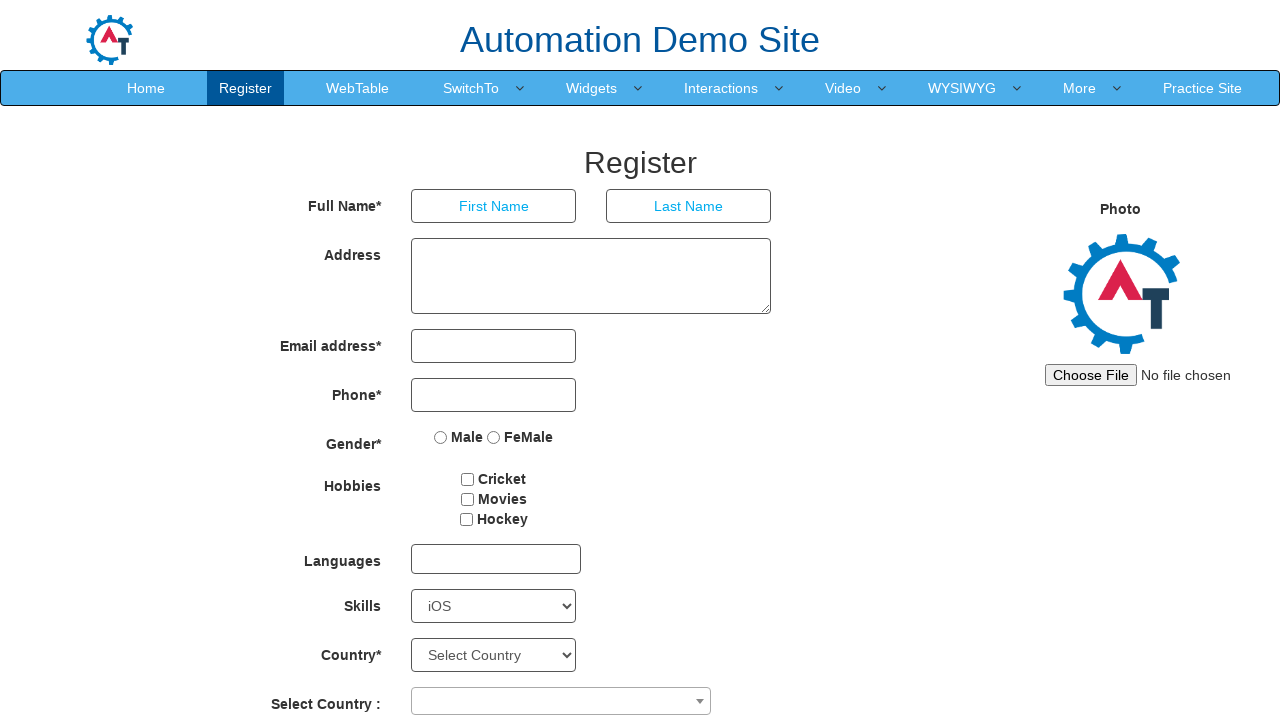

Selected 'iPhone' from the Skills dropdown on select#Skills
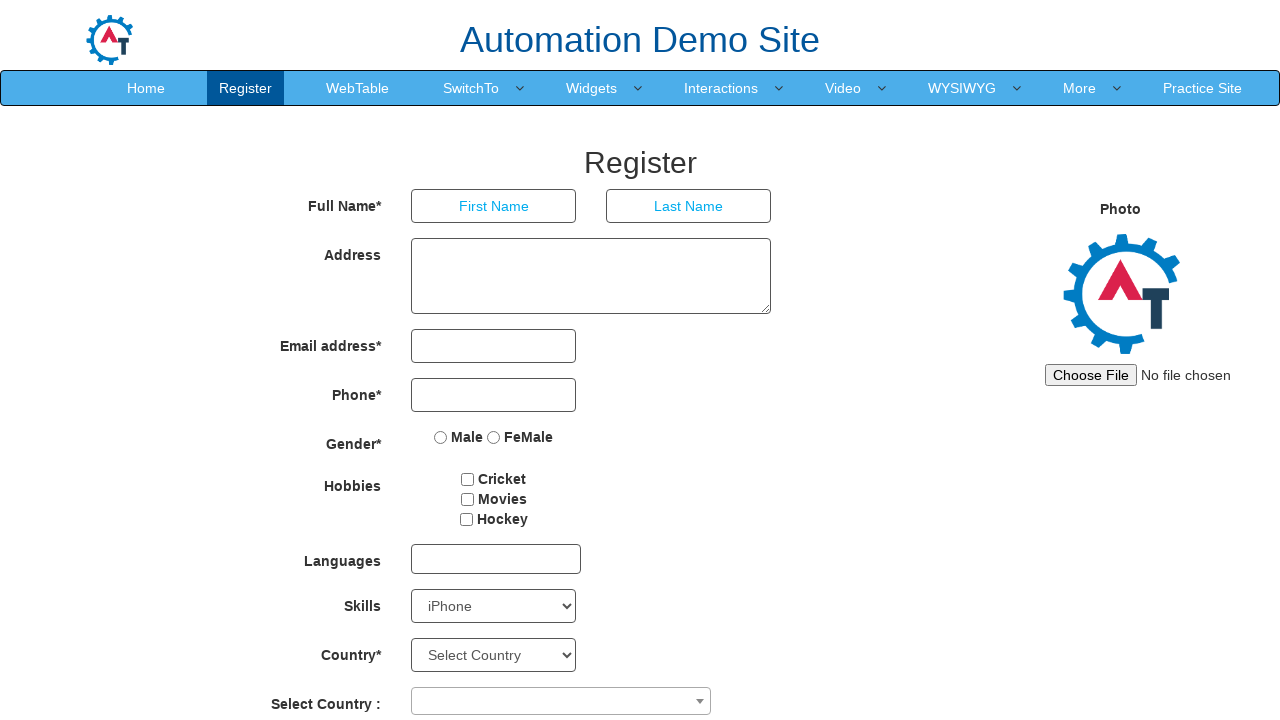

Waited 500ms after selecting 'iPhone'
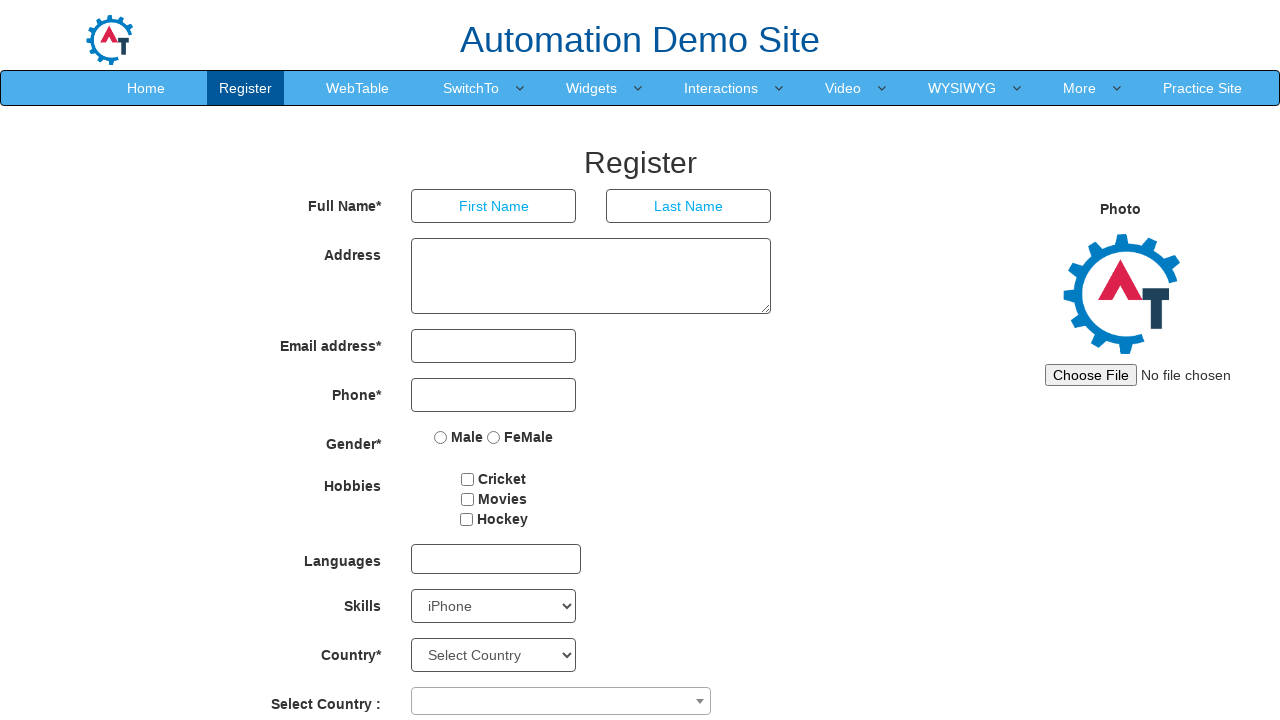

Selected 'Linux' from the Skills dropdown on select#Skills
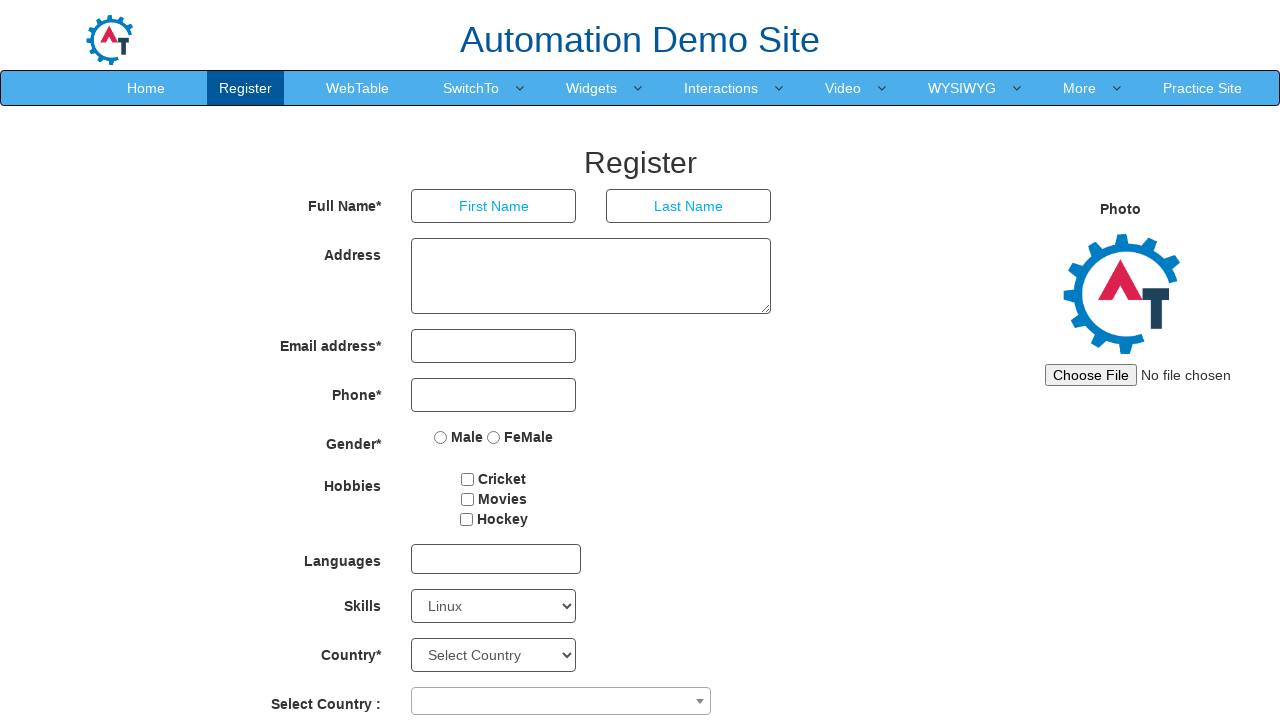

Waited 500ms after selecting 'Linux'
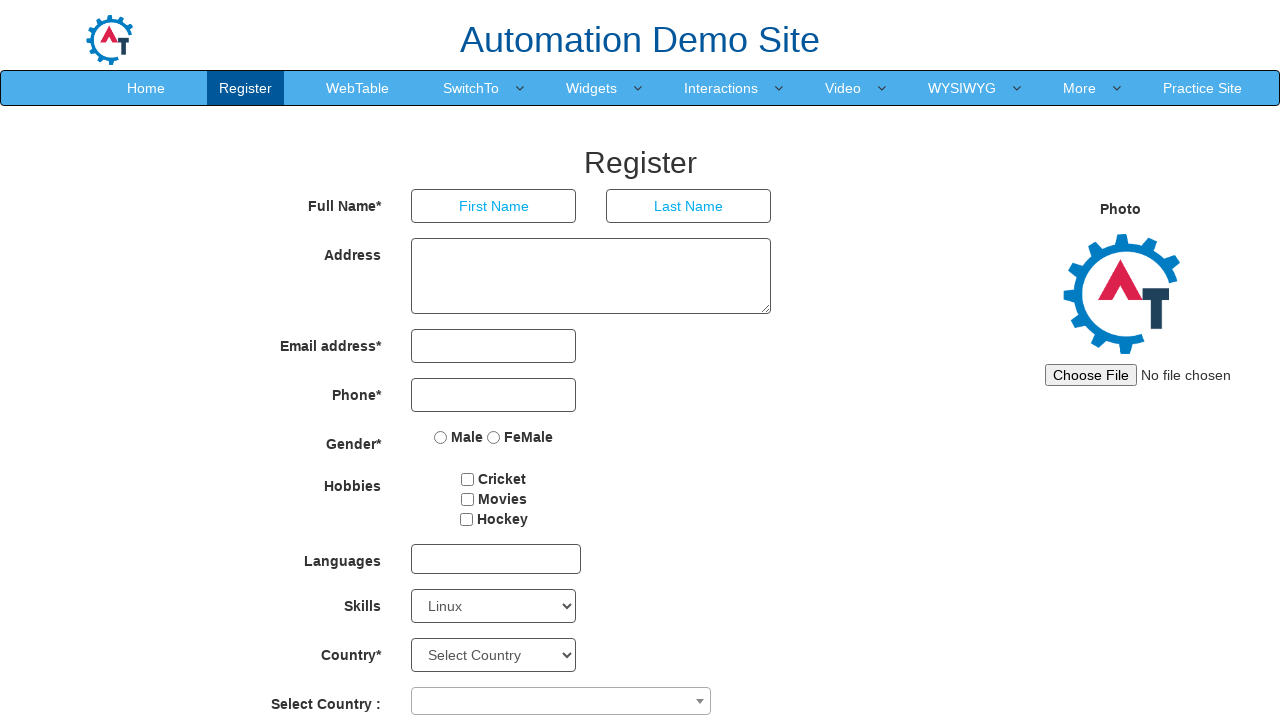

Selected 'Java' from the Skills dropdown on select#Skills
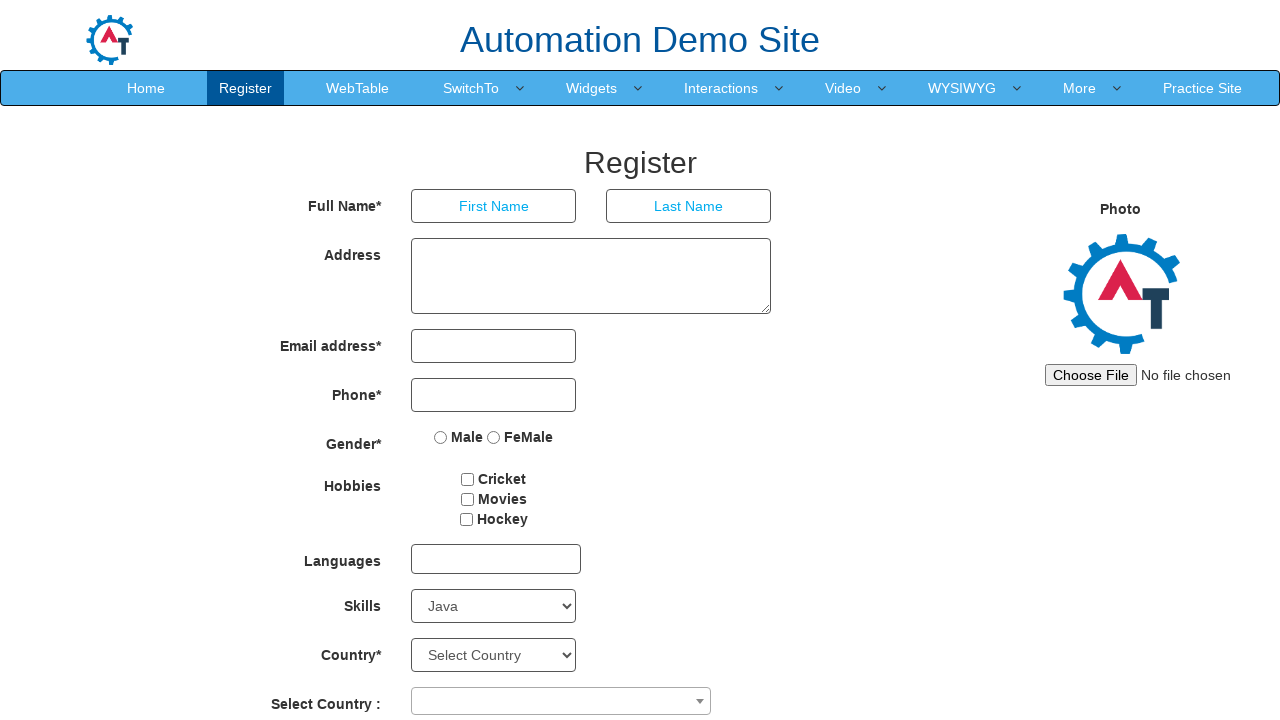

Waited 500ms after selecting 'Java'
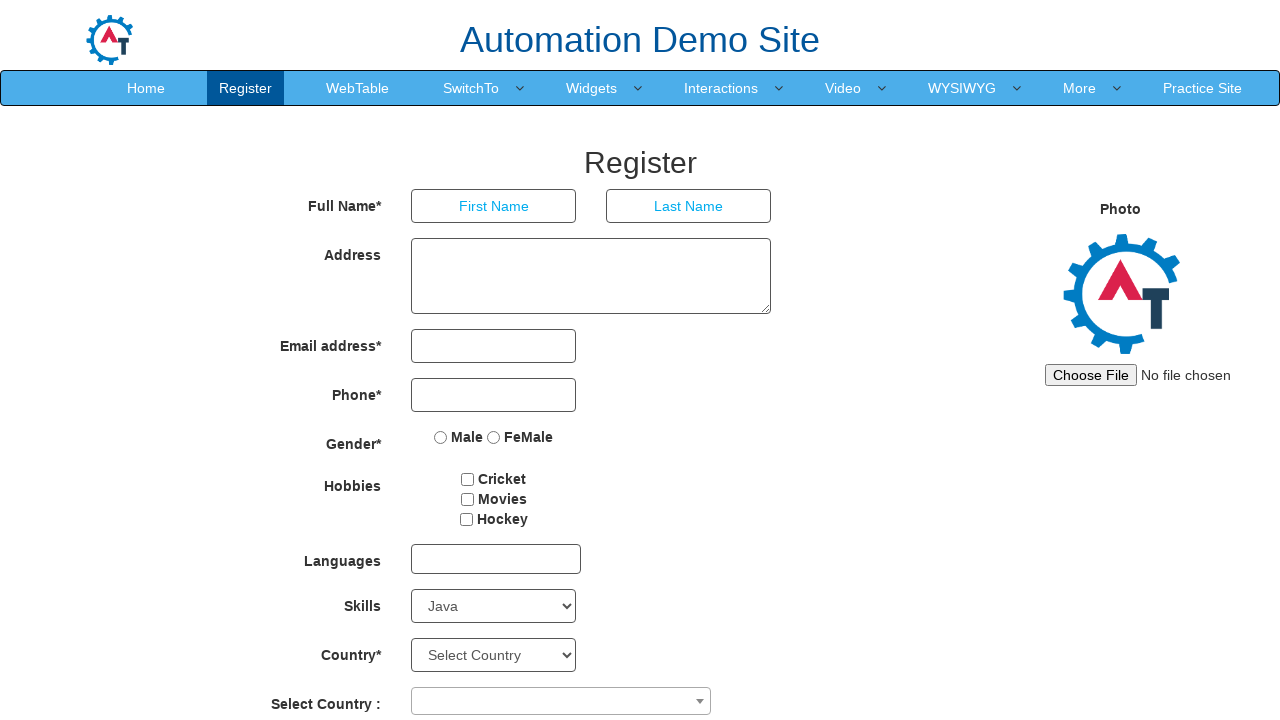

Selected 'Javascript' from the Skills dropdown on select#Skills
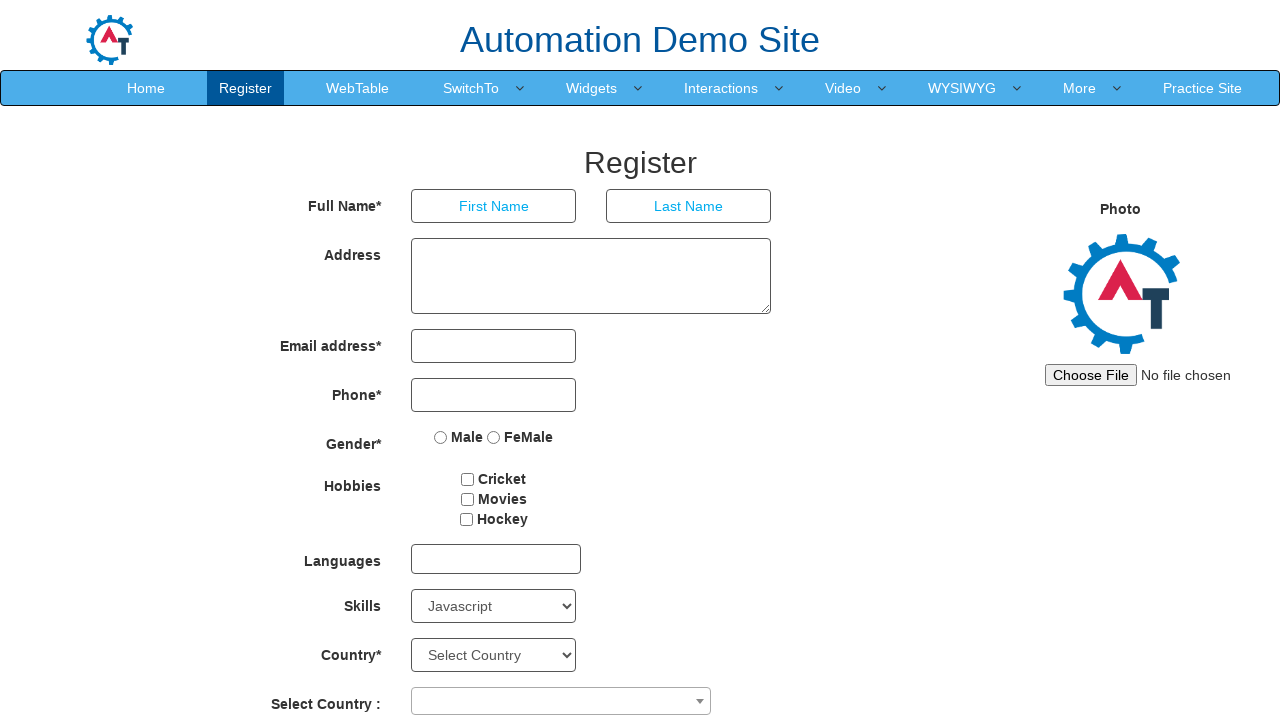

Waited 500ms after selecting 'Javascript'
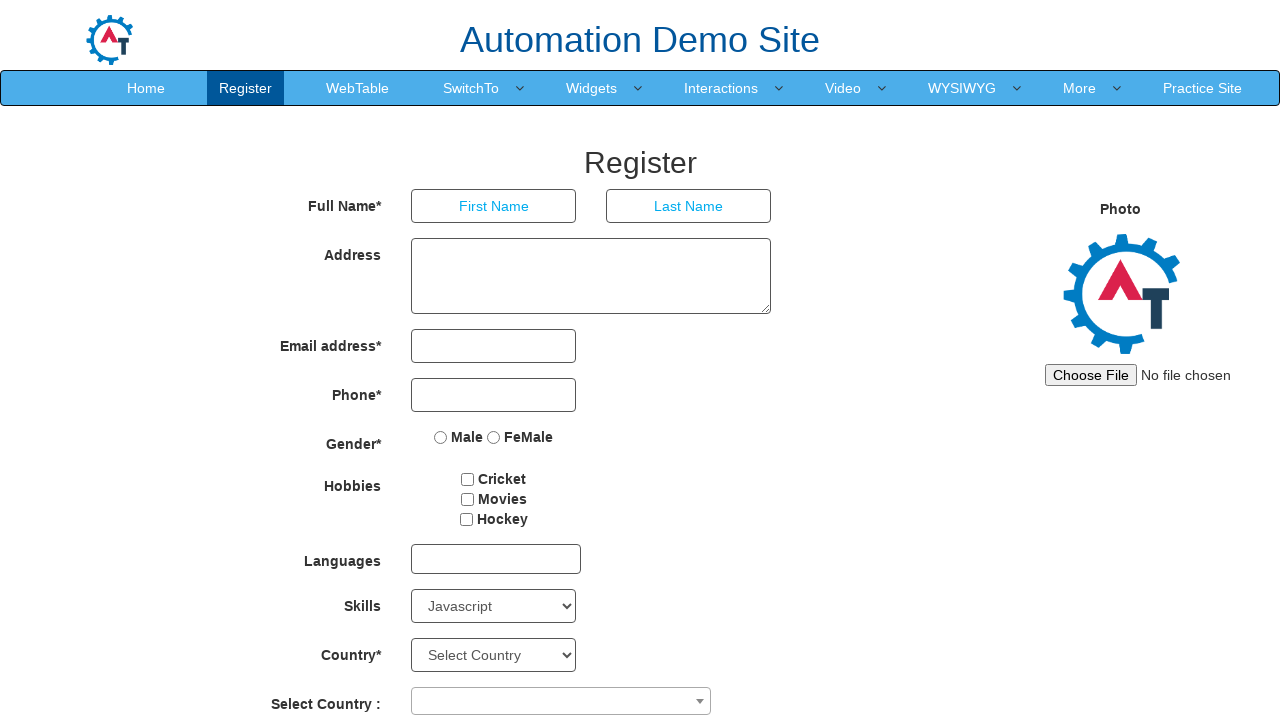

Selected 'Mac' from the Skills dropdown on select#Skills
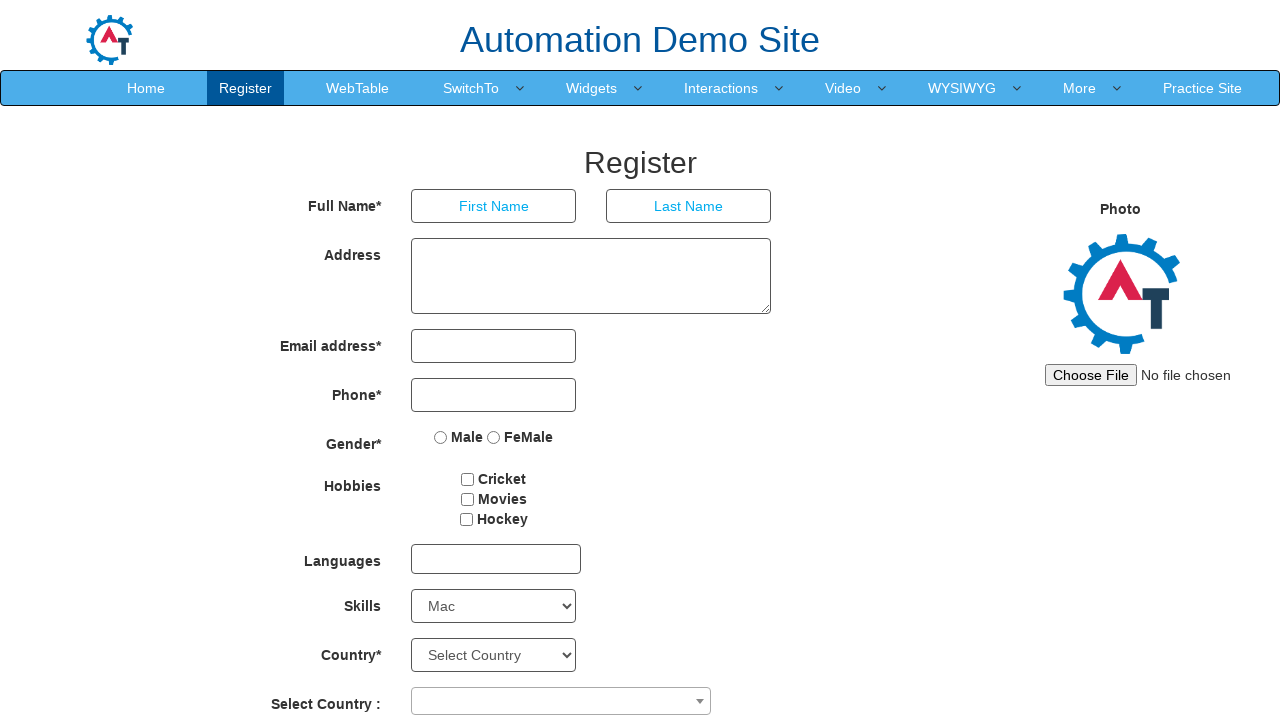

Waited 500ms after selecting 'Mac'
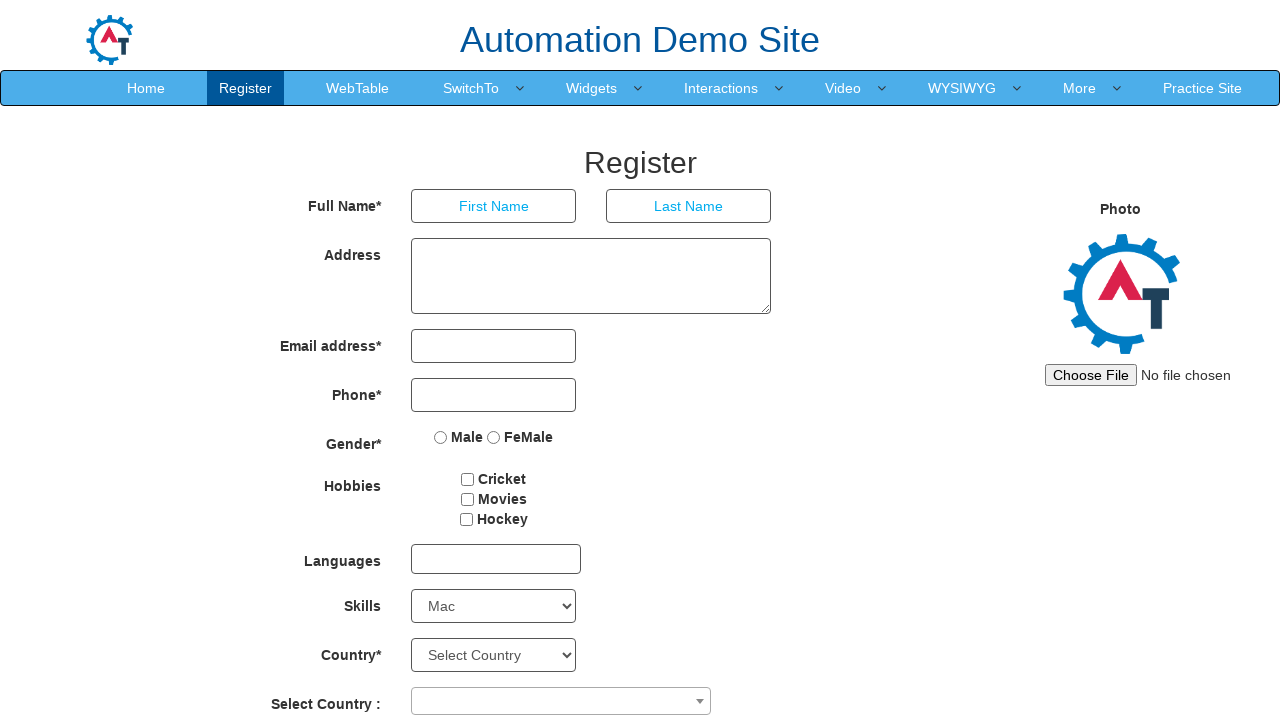

Selected 'Matlab' from the Skills dropdown on select#Skills
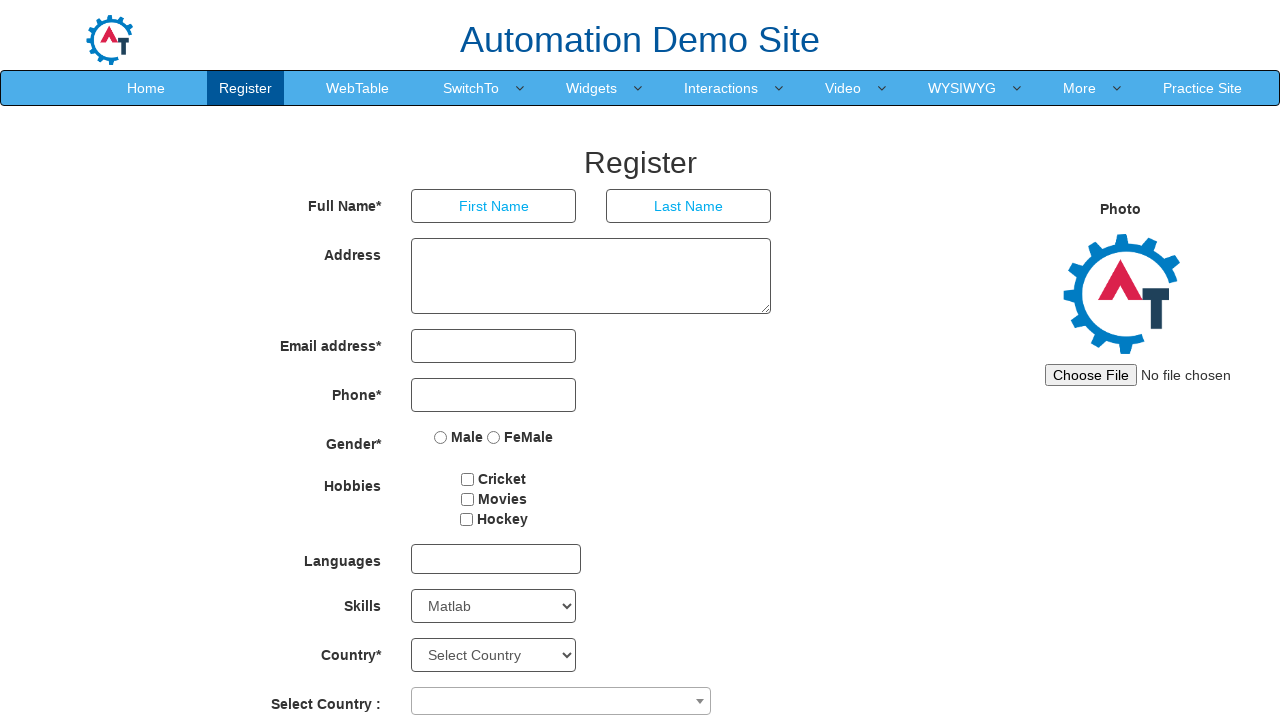

Waited 500ms after selecting 'Matlab'
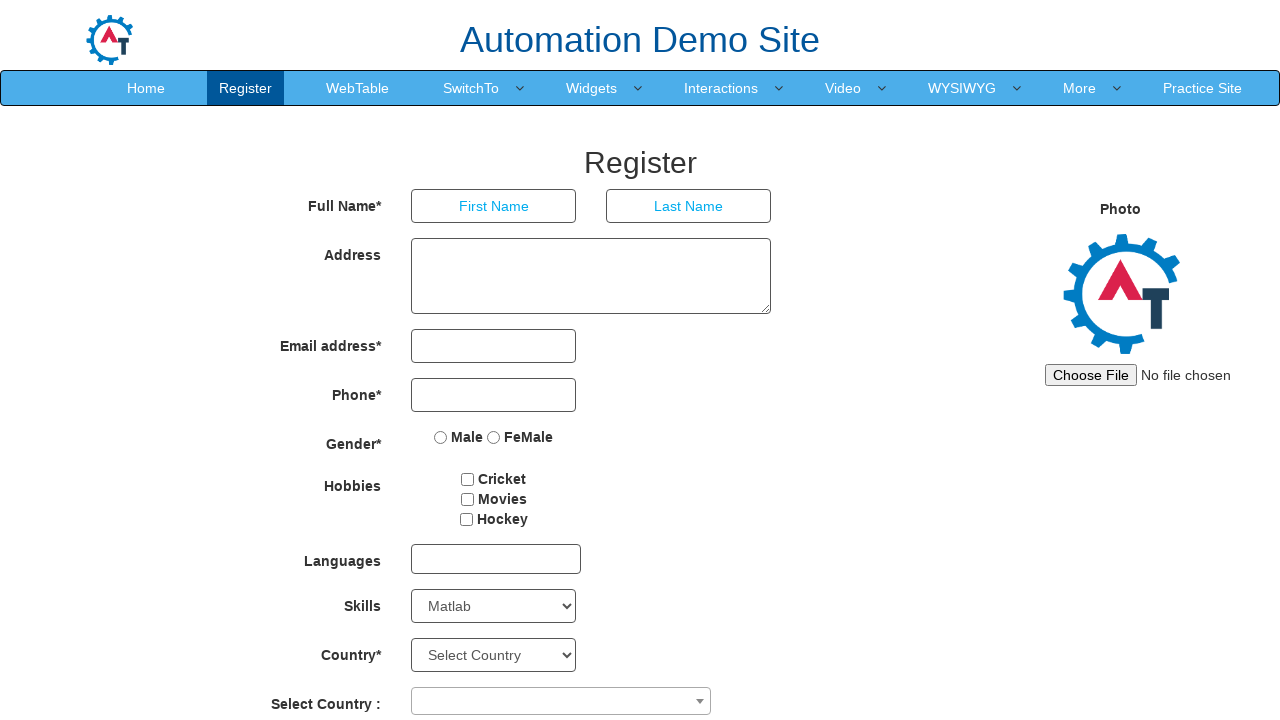

Selected 'Maya' from the Skills dropdown on select#Skills
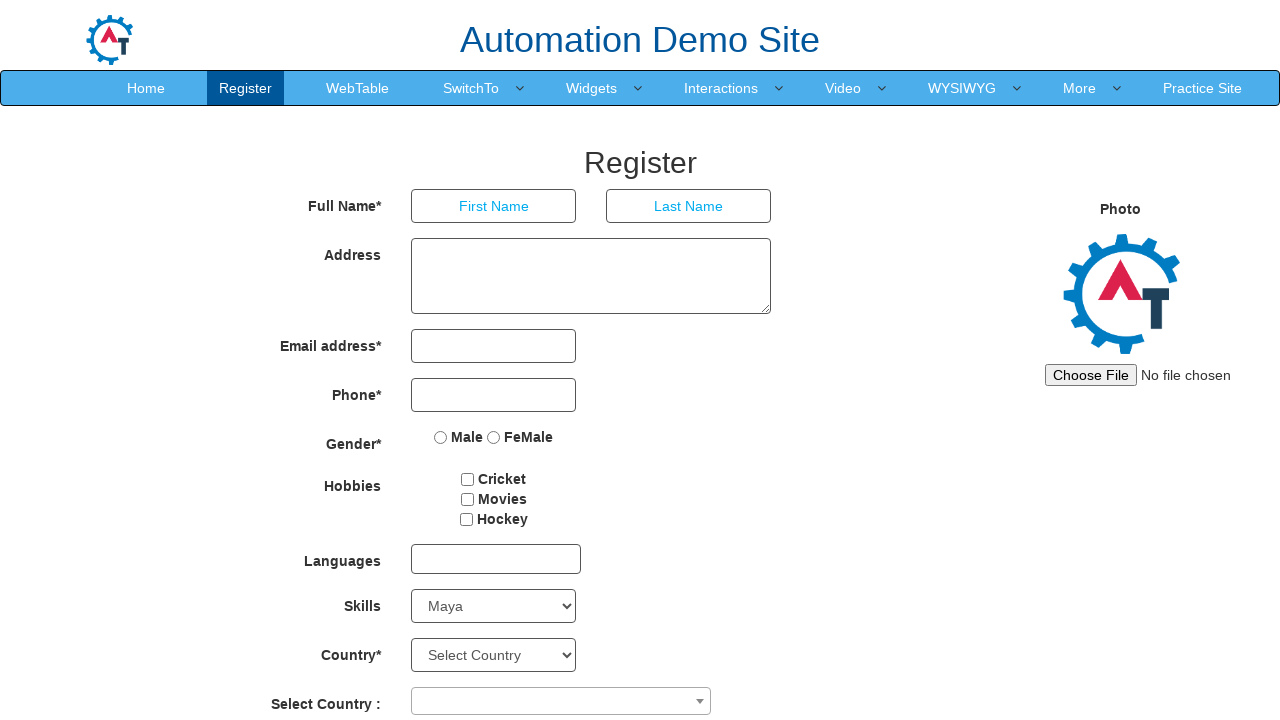

Waited 500ms after selecting 'Maya'
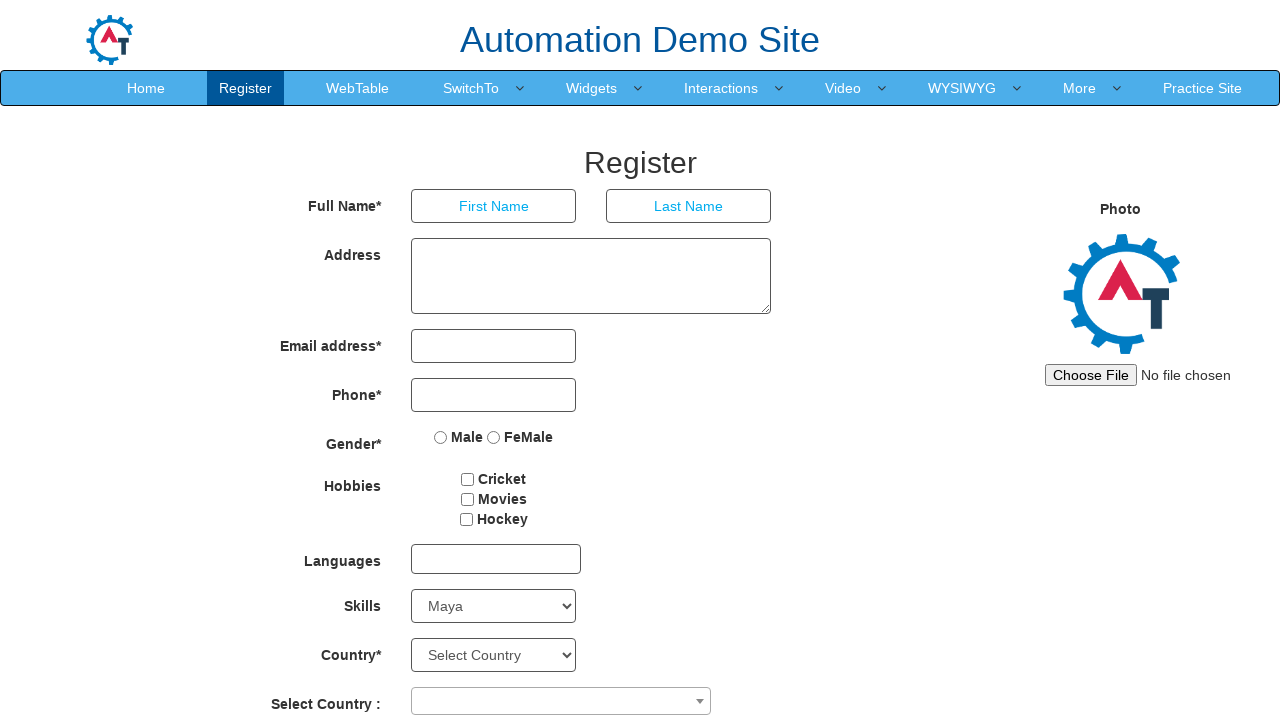

Selected 'Microsoft Excel' from the Skills dropdown on select#Skills
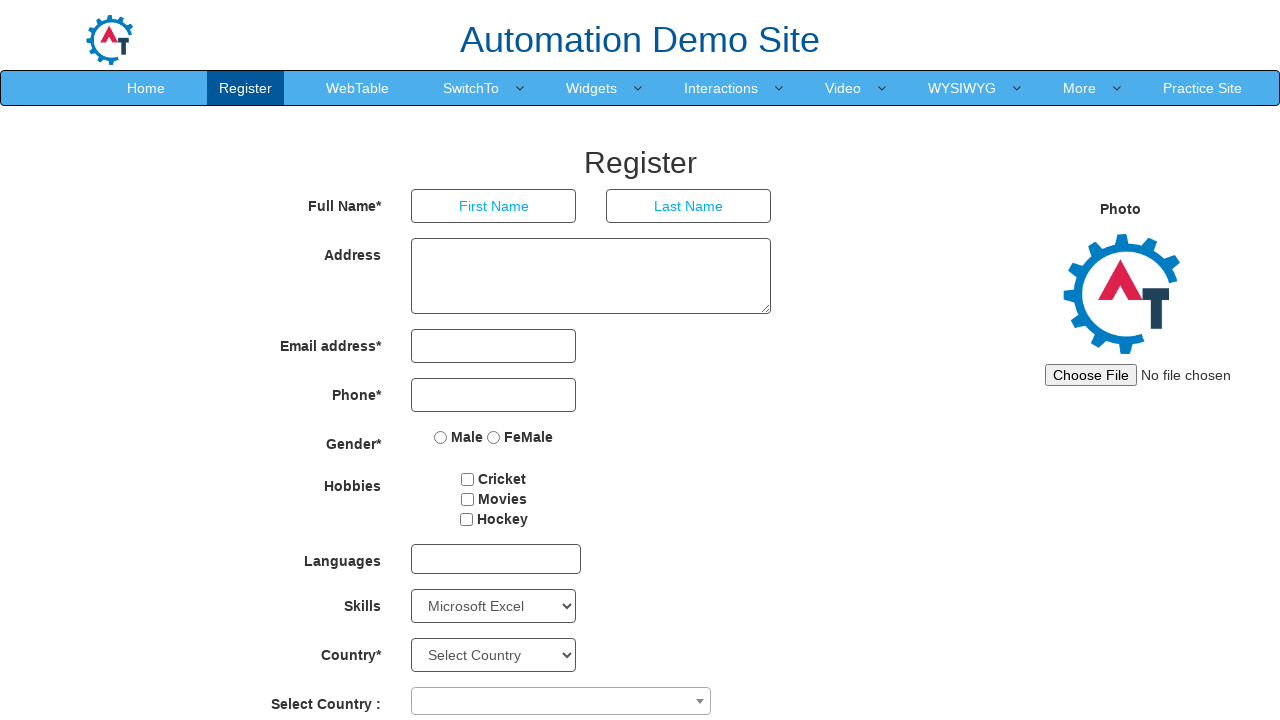

Waited 500ms after selecting 'Microsoft Excel'
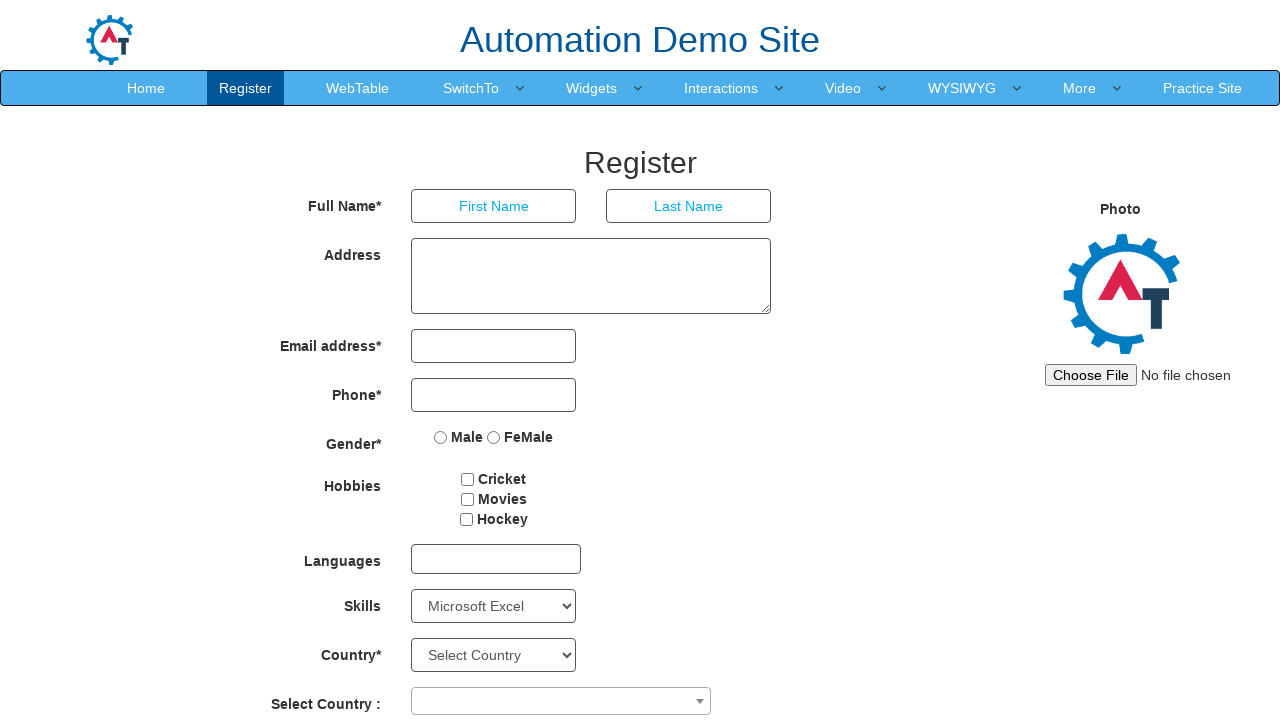

Selected 'Microsoft Office' from the Skills dropdown on select#Skills
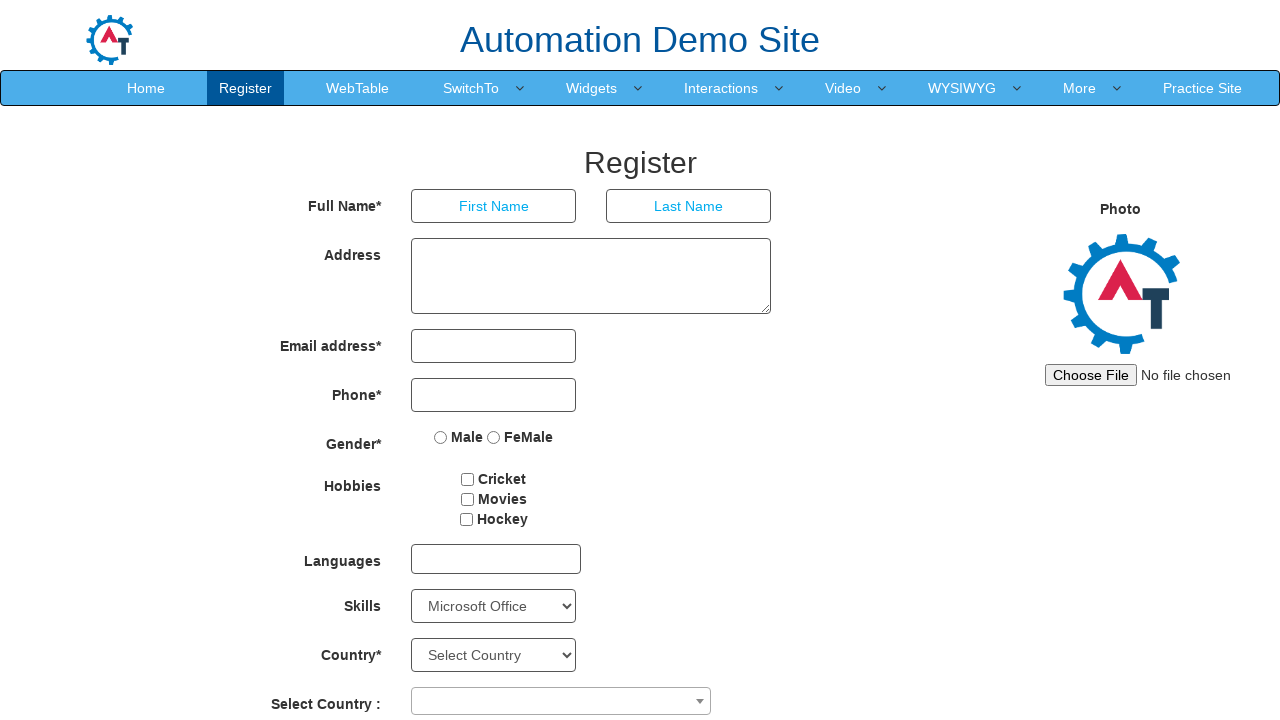

Waited 500ms after selecting 'Microsoft Office'
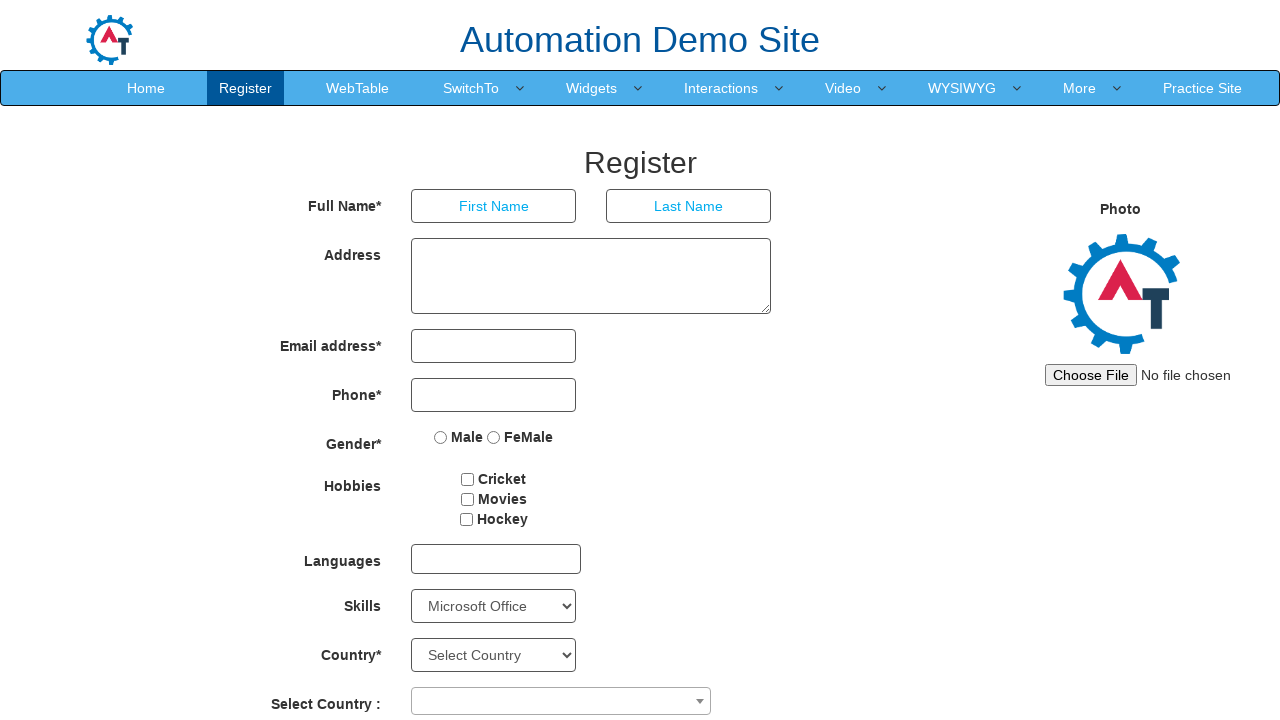

Selected 'Microsoft Outlook' from the Skills dropdown on select#Skills
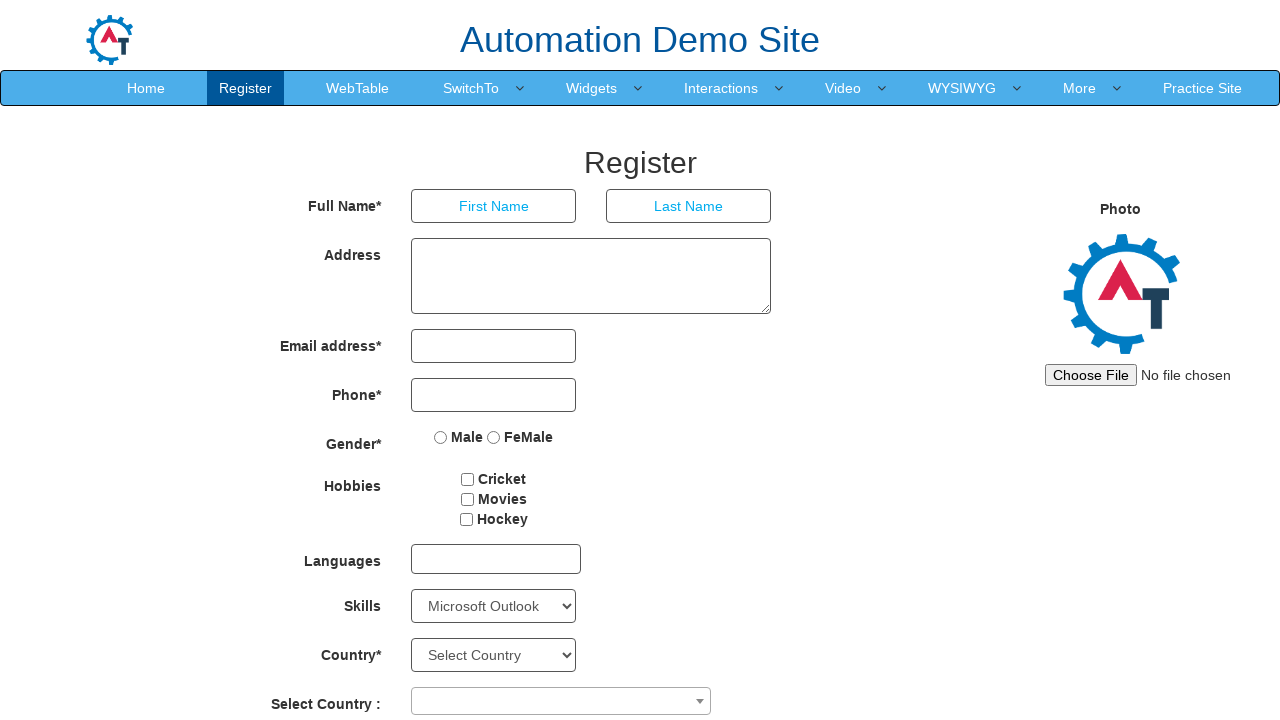

Waited 500ms after selecting 'Microsoft Outlook'
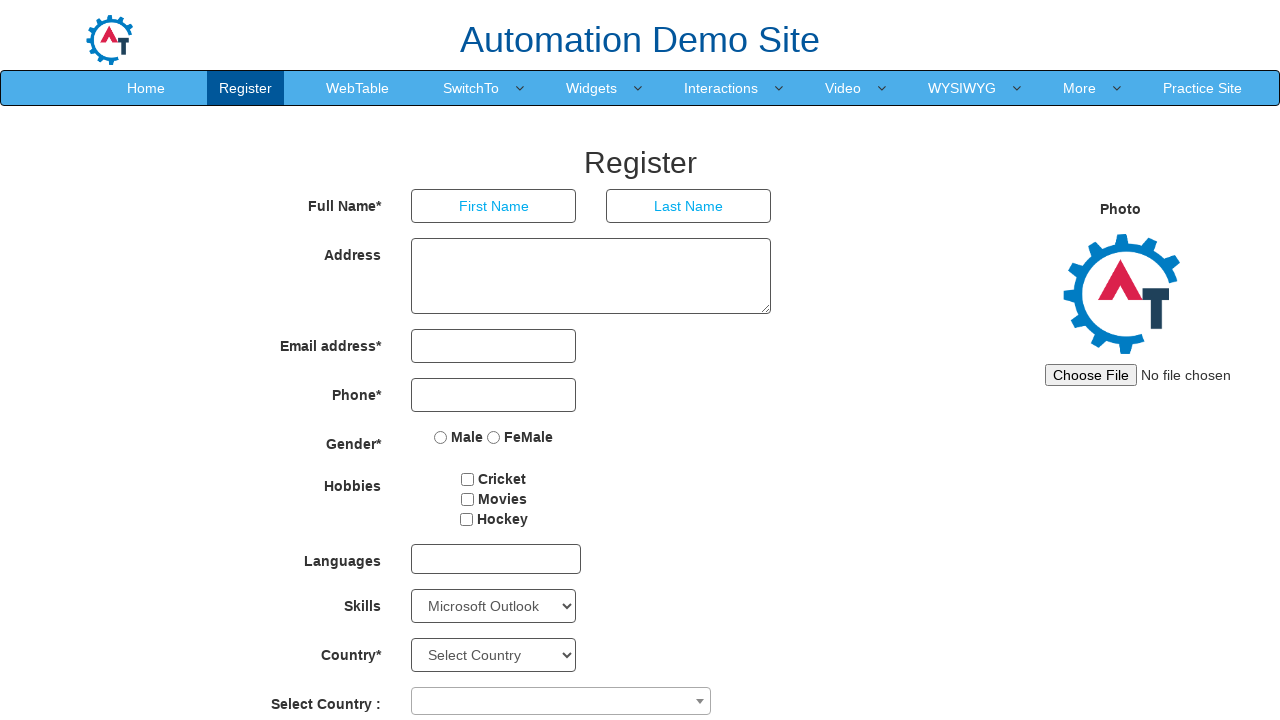

Selected 'Microsoft Publisher' from the Skills dropdown on select#Skills
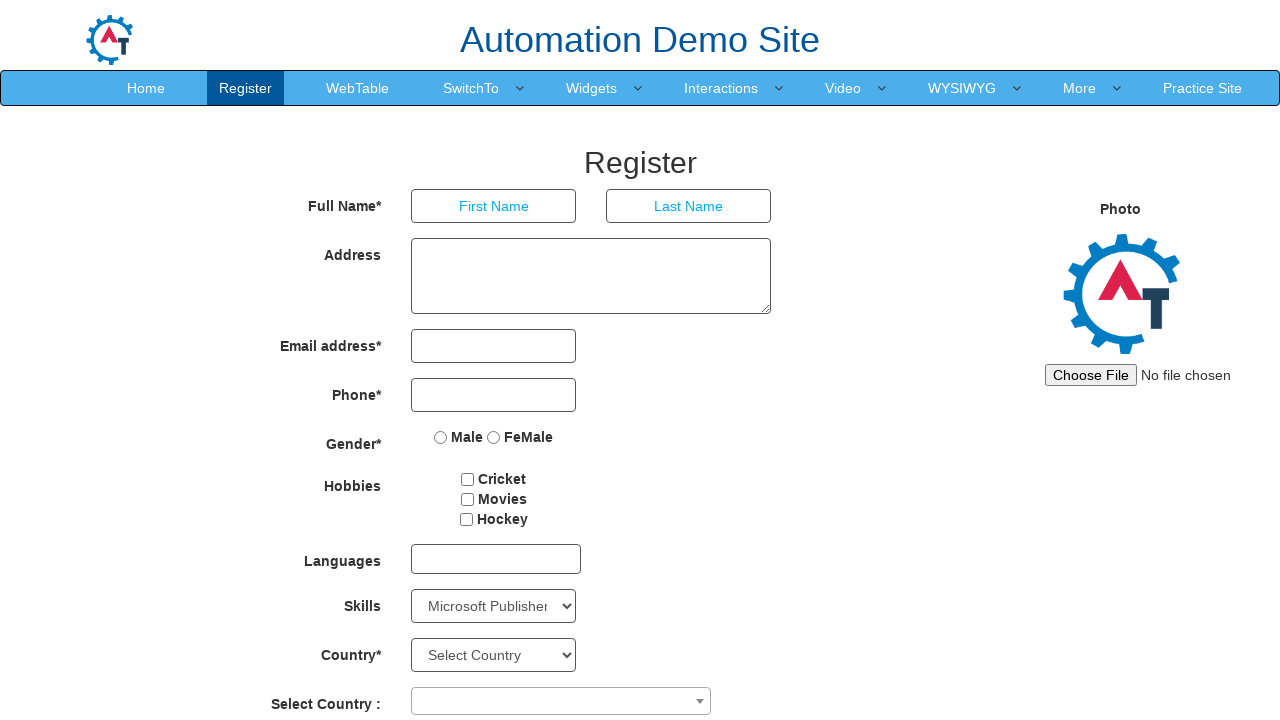

Waited 500ms after selecting 'Microsoft Publisher'
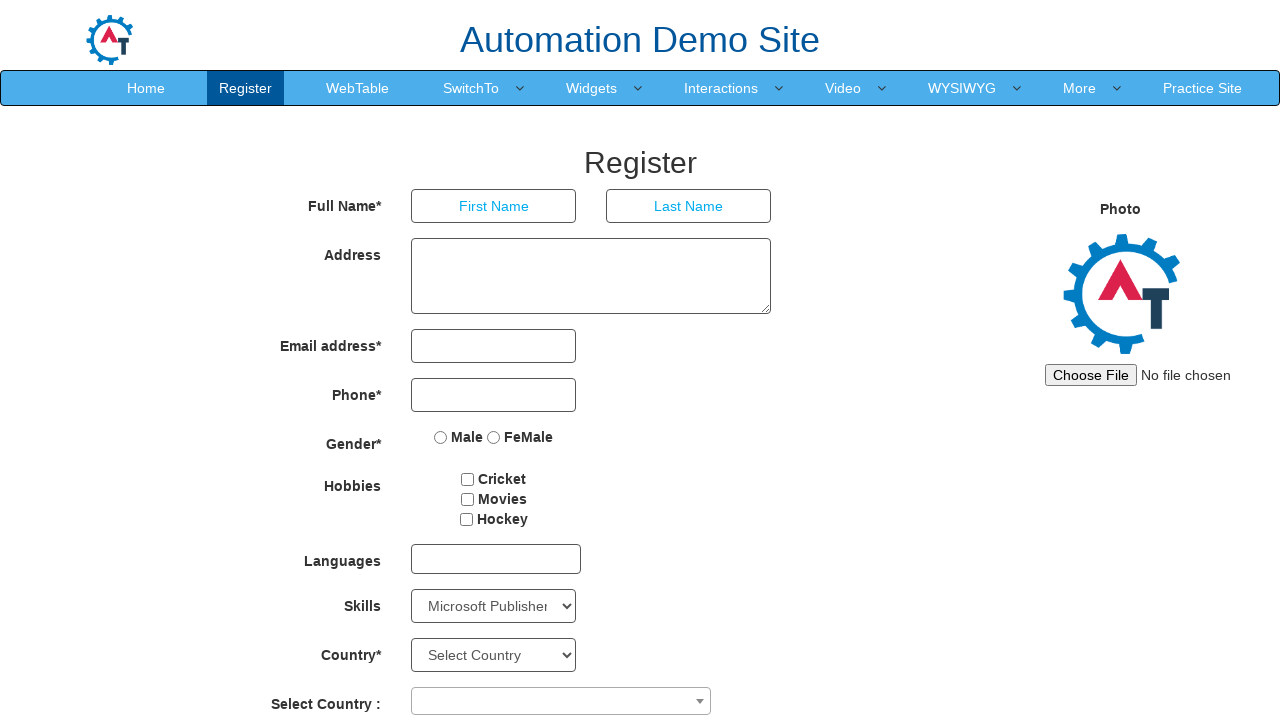

Selected 'Microsoft Word' from the Skills dropdown on select#Skills
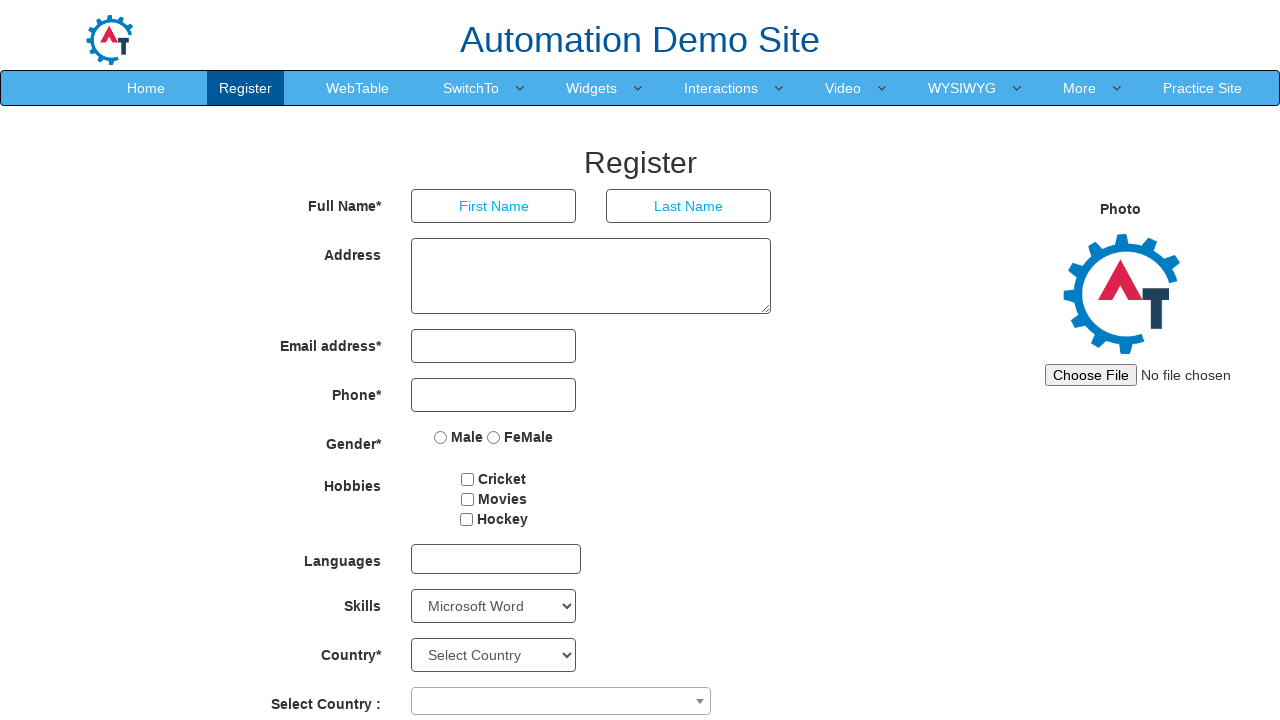

Waited 500ms after selecting 'Microsoft Word'
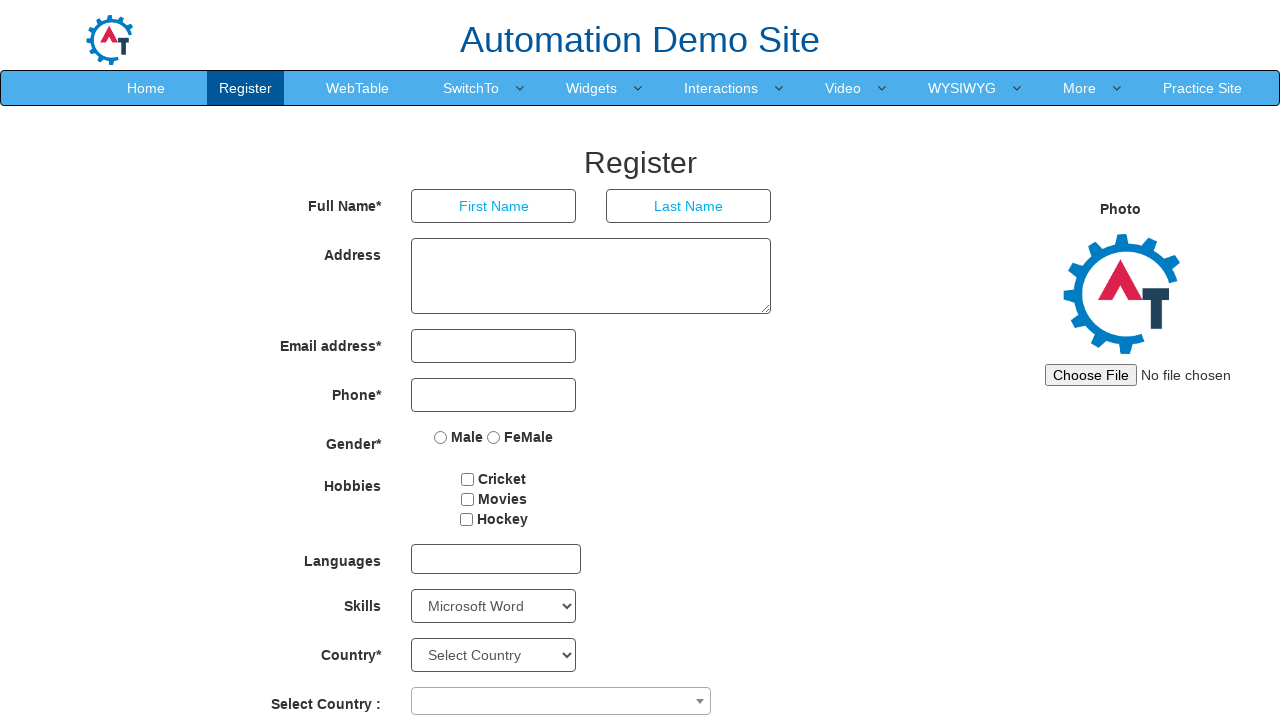

Selected 'Microsoft Visual' from the Skills dropdown on select#Skills
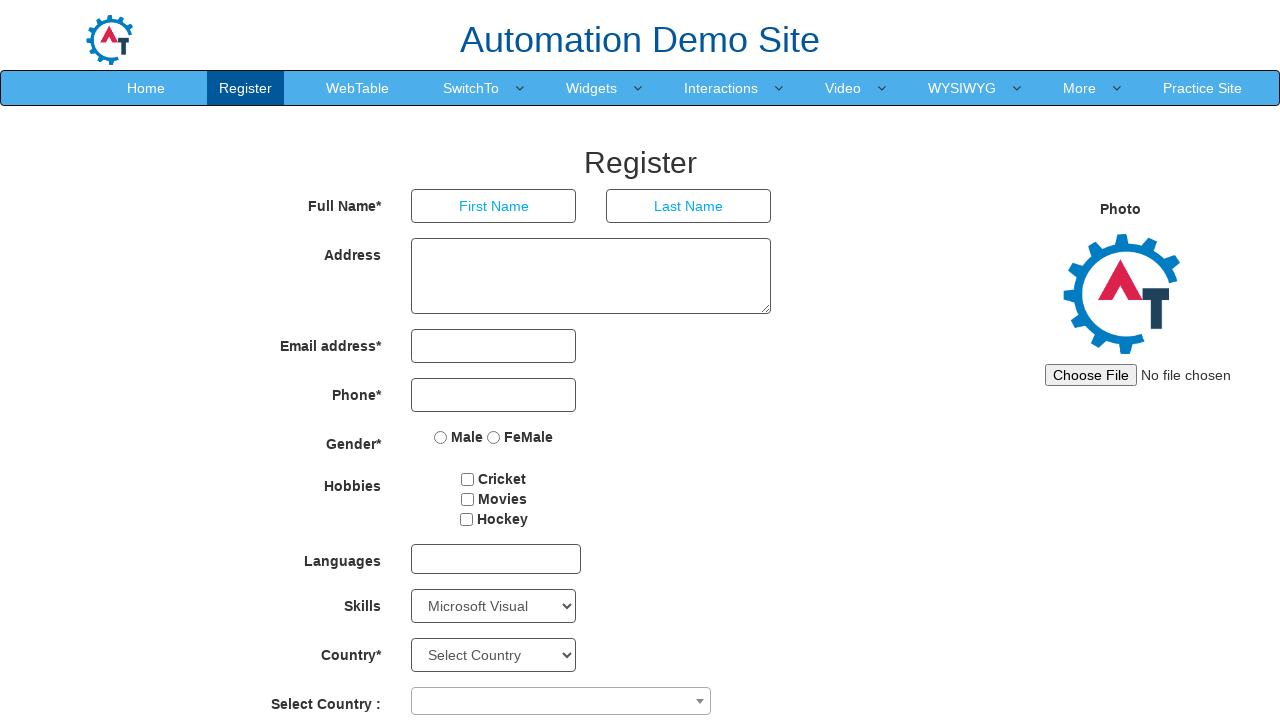

Waited 500ms after selecting 'Microsoft Visual'
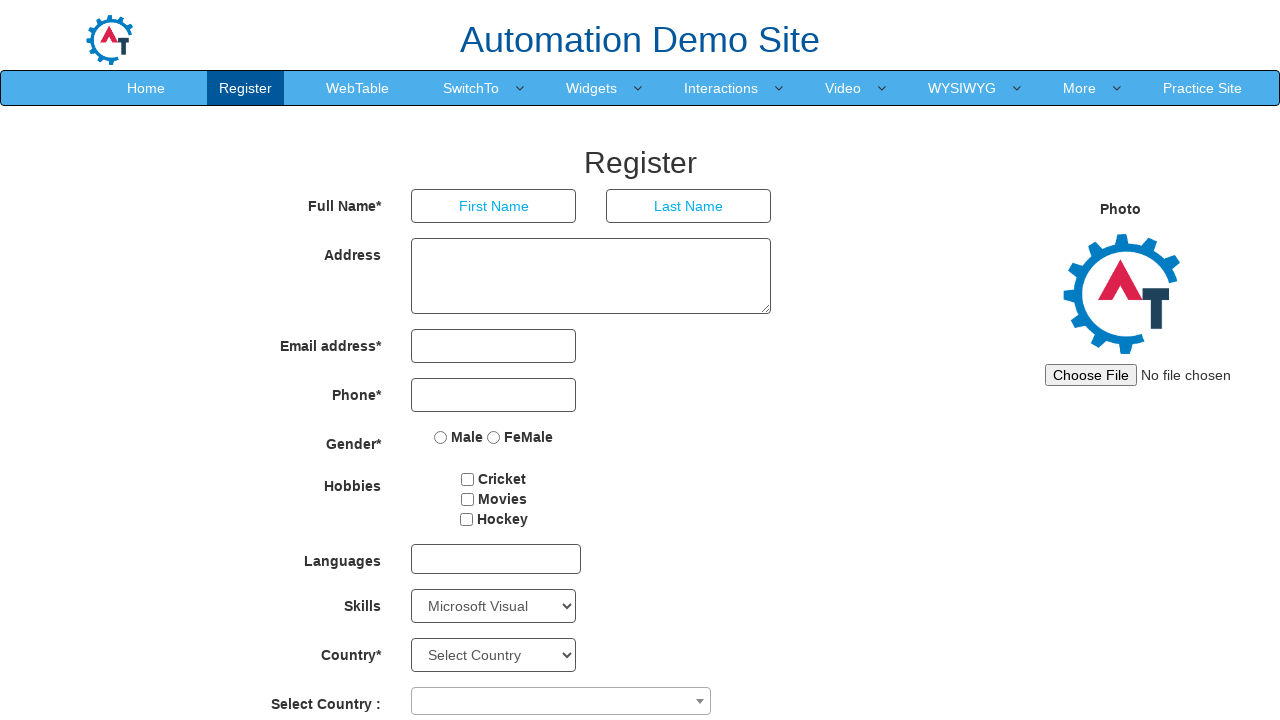

Selected 'Mobile' from the Skills dropdown on select#Skills
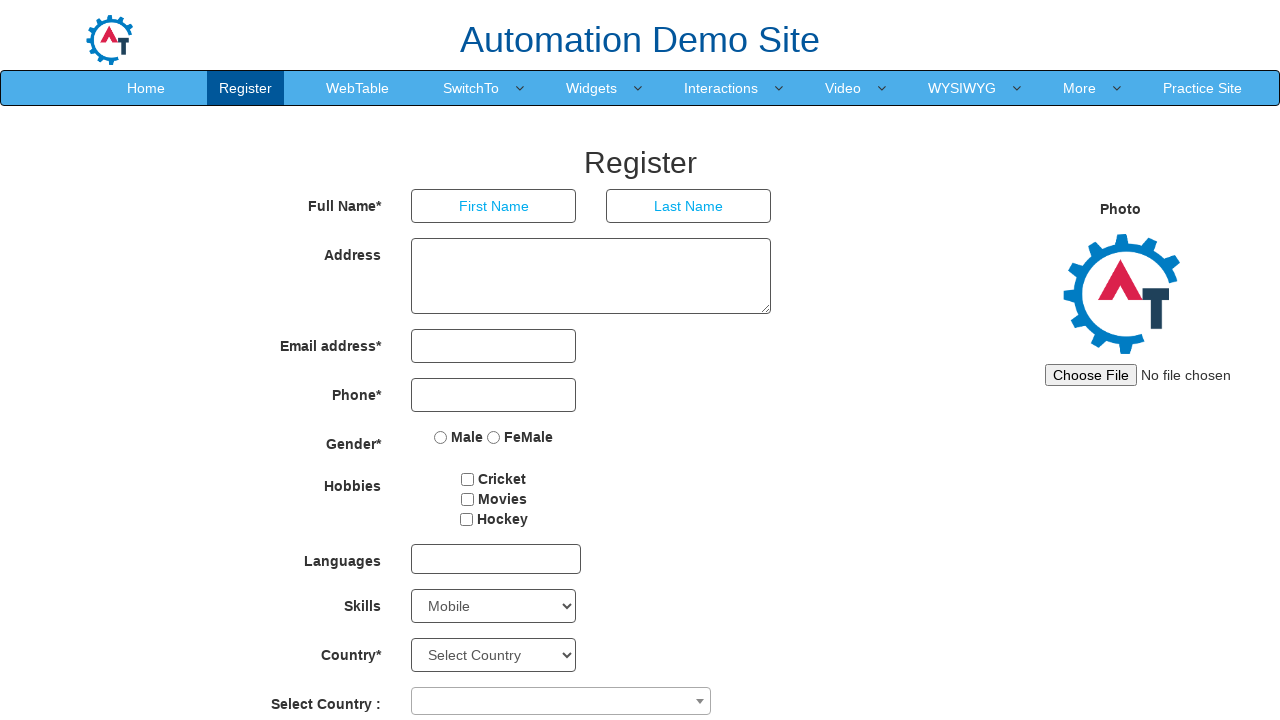

Waited 500ms after selecting 'Mobile'
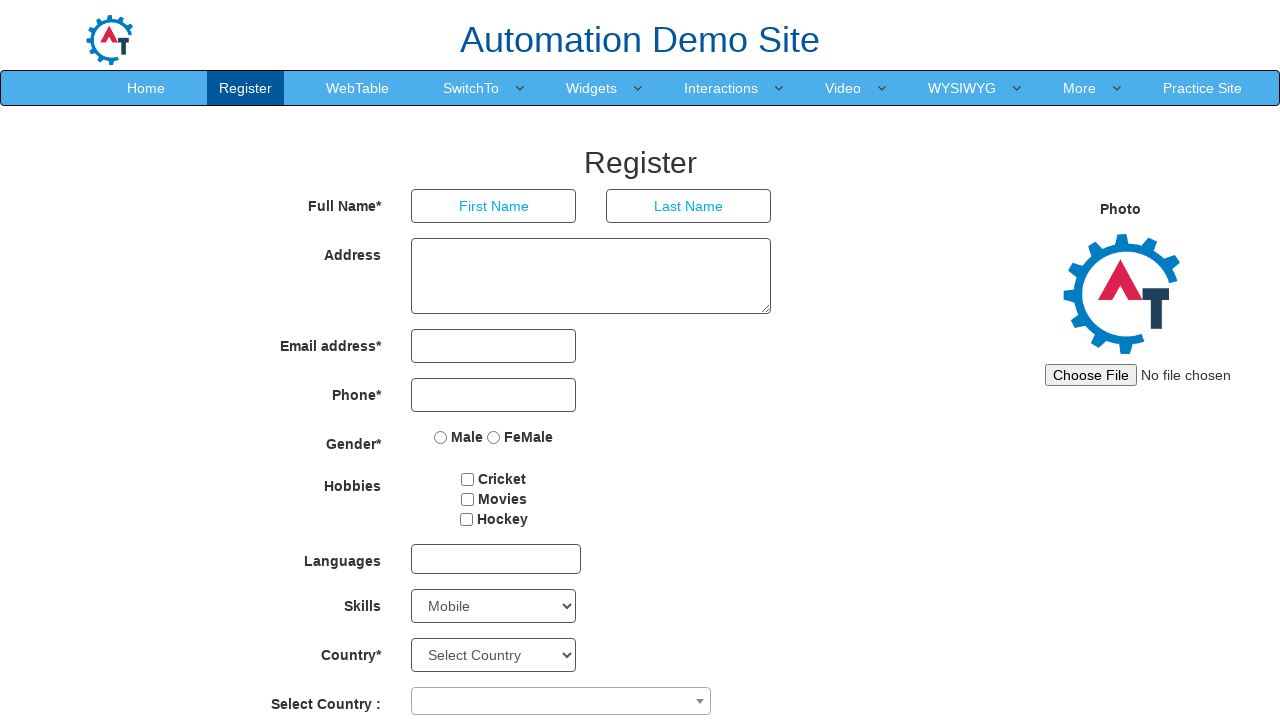

Selected 'MySQL' from the Skills dropdown on select#Skills
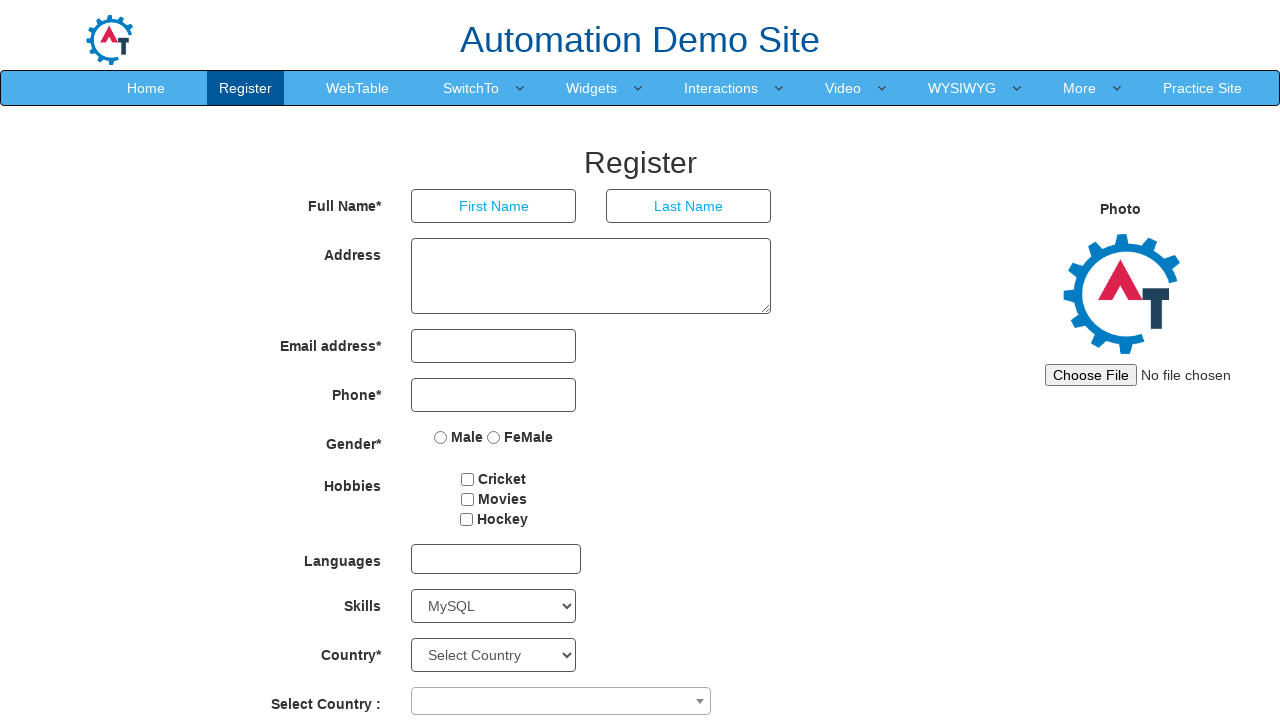

Waited 500ms after selecting 'MySQL'
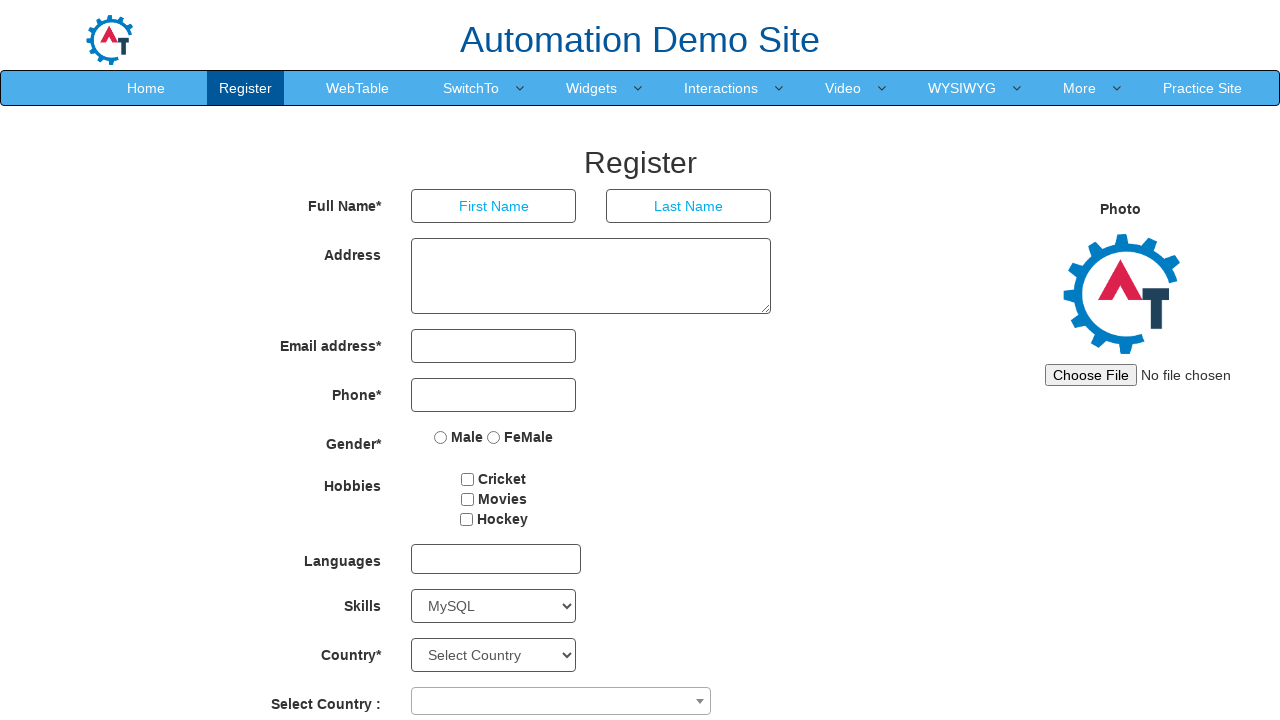

Selected 'Networks' from the Skills dropdown on select#Skills
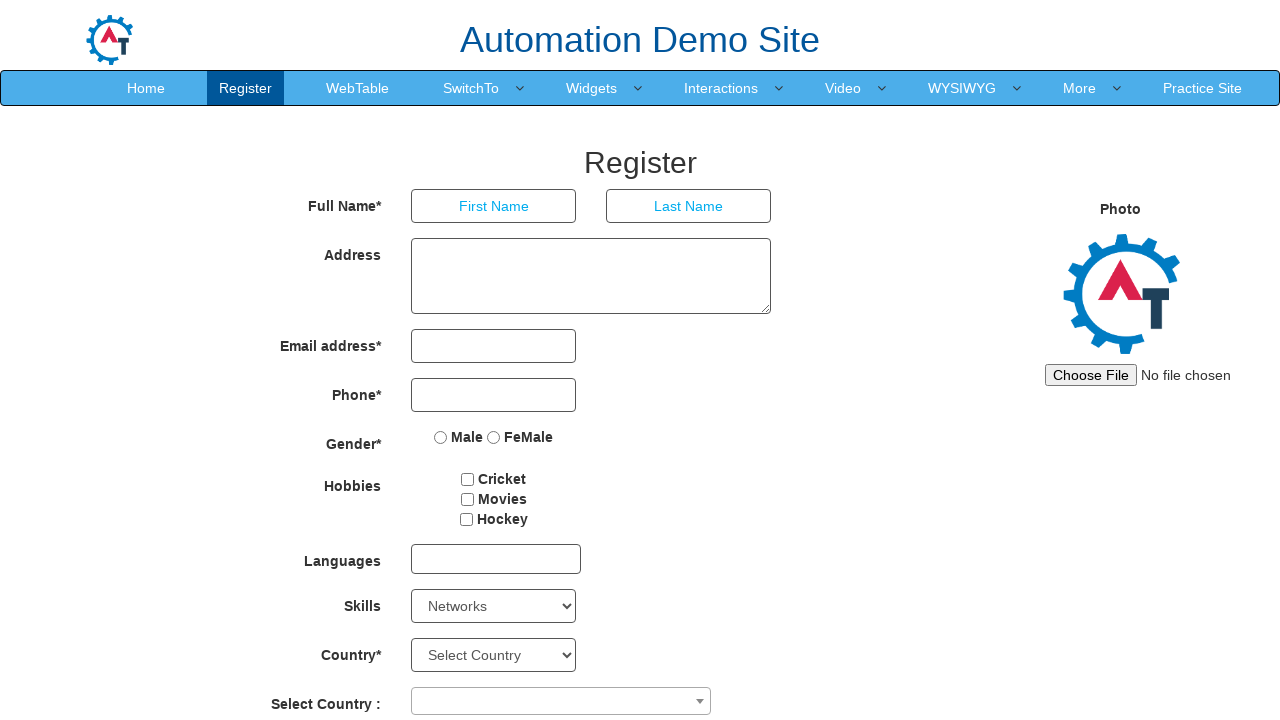

Waited 500ms after selecting 'Networks'
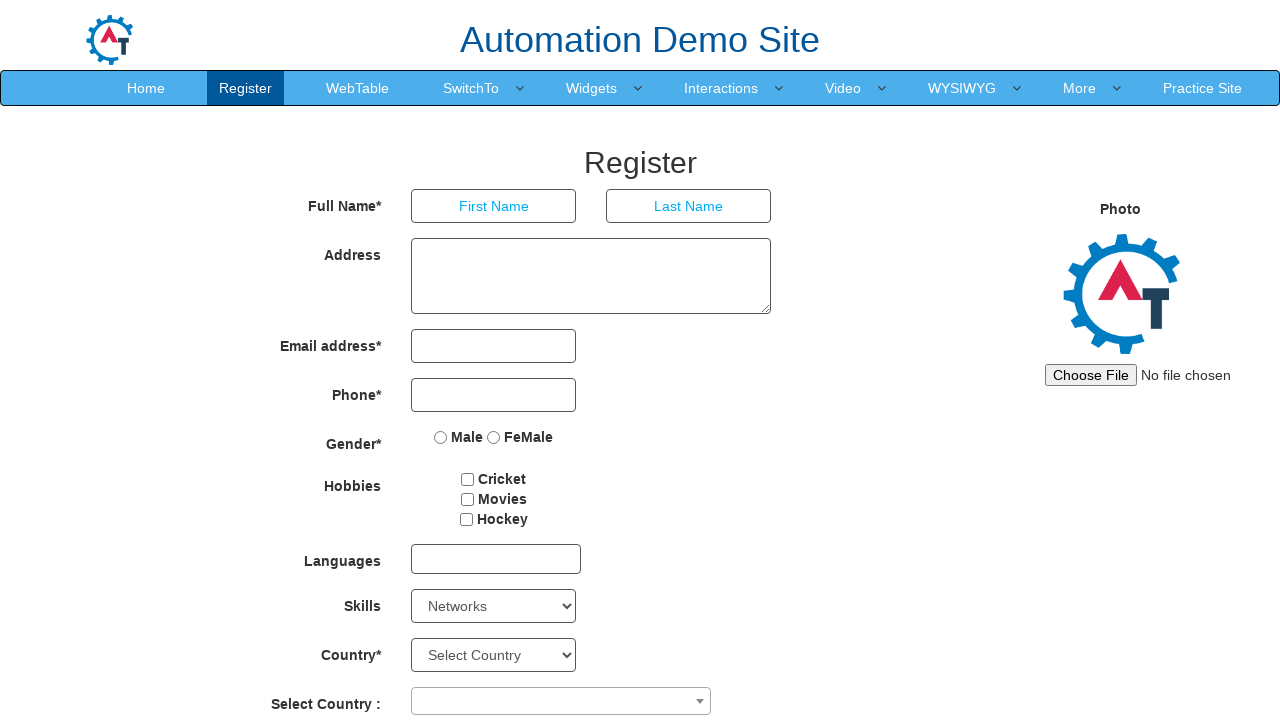

Selected 'Open Source Software' from the Skills dropdown on select#Skills
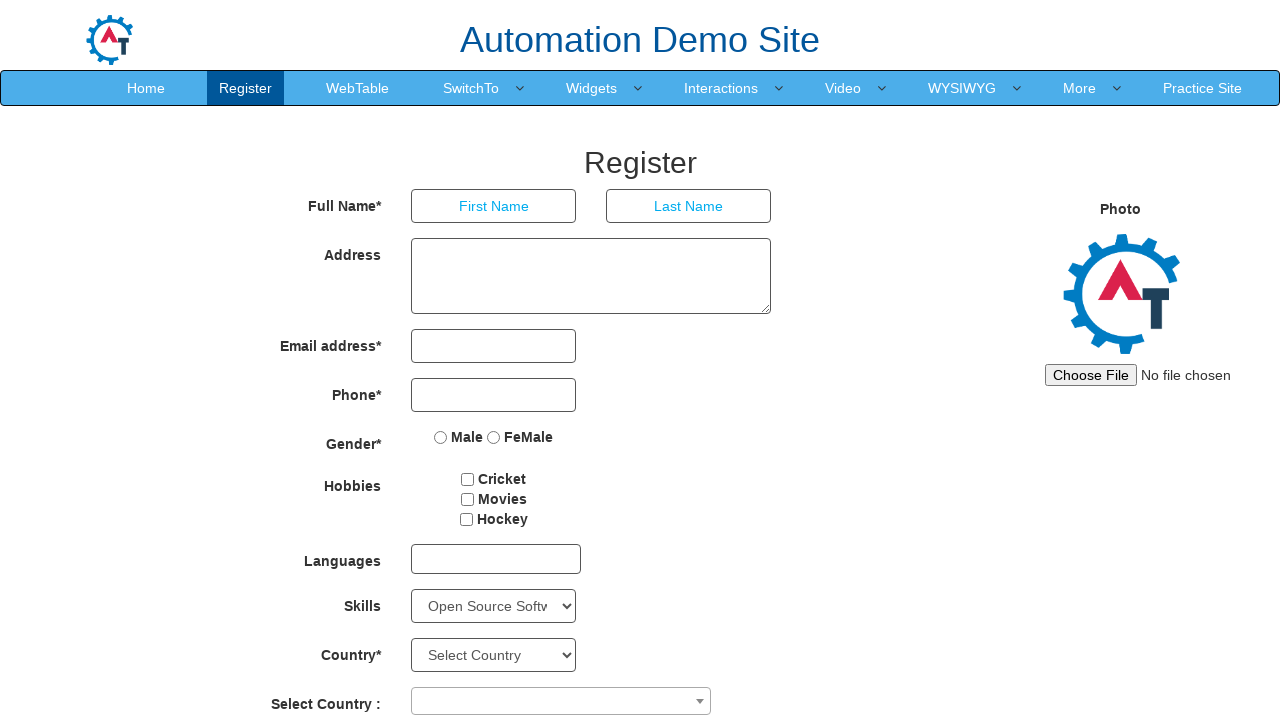

Waited 500ms after selecting 'Open Source Software'
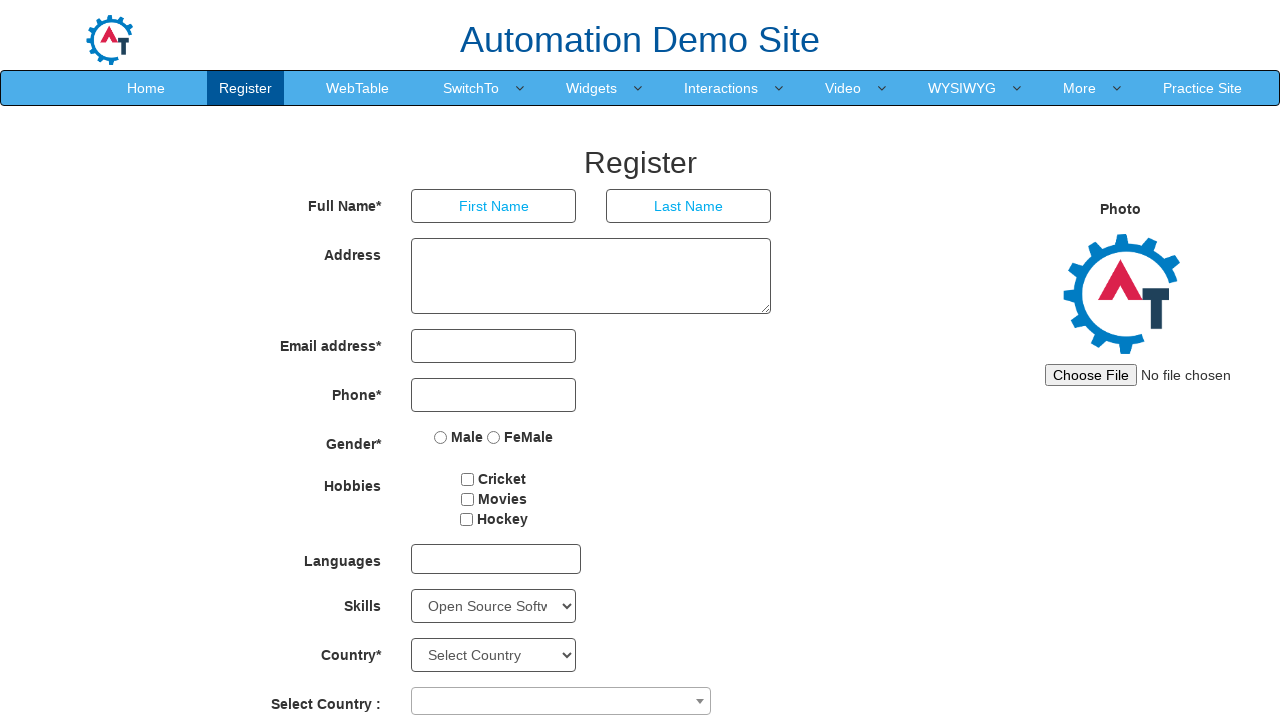

Selected 'Oracle' from the Skills dropdown on select#Skills
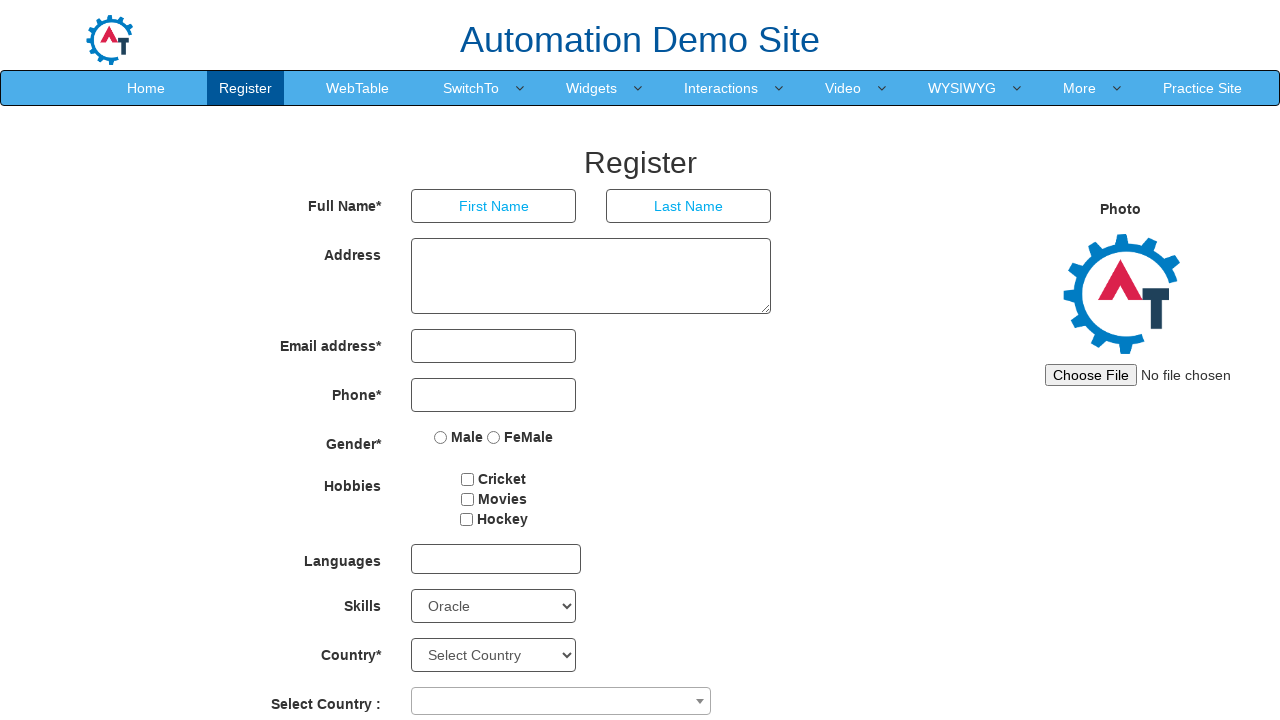

Waited 500ms after selecting 'Oracle'
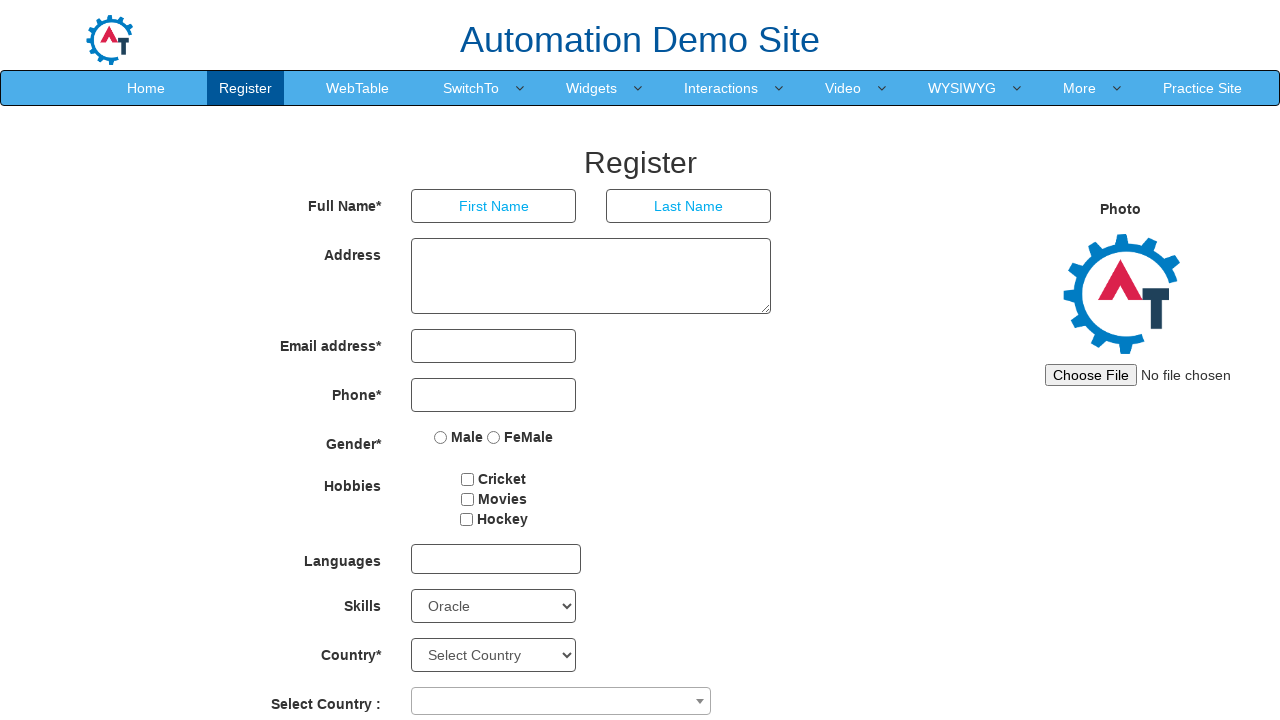

Selected 'Perl' from the Skills dropdown on select#Skills
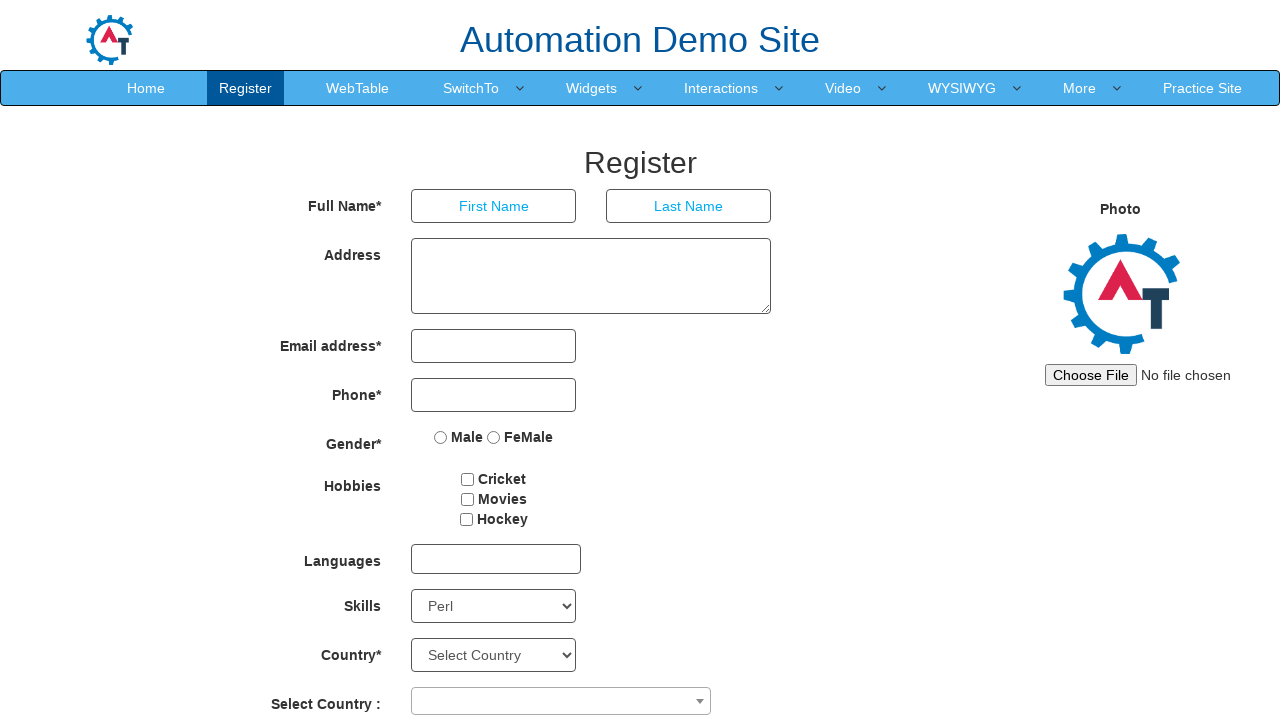

Waited 500ms after selecting 'Perl'
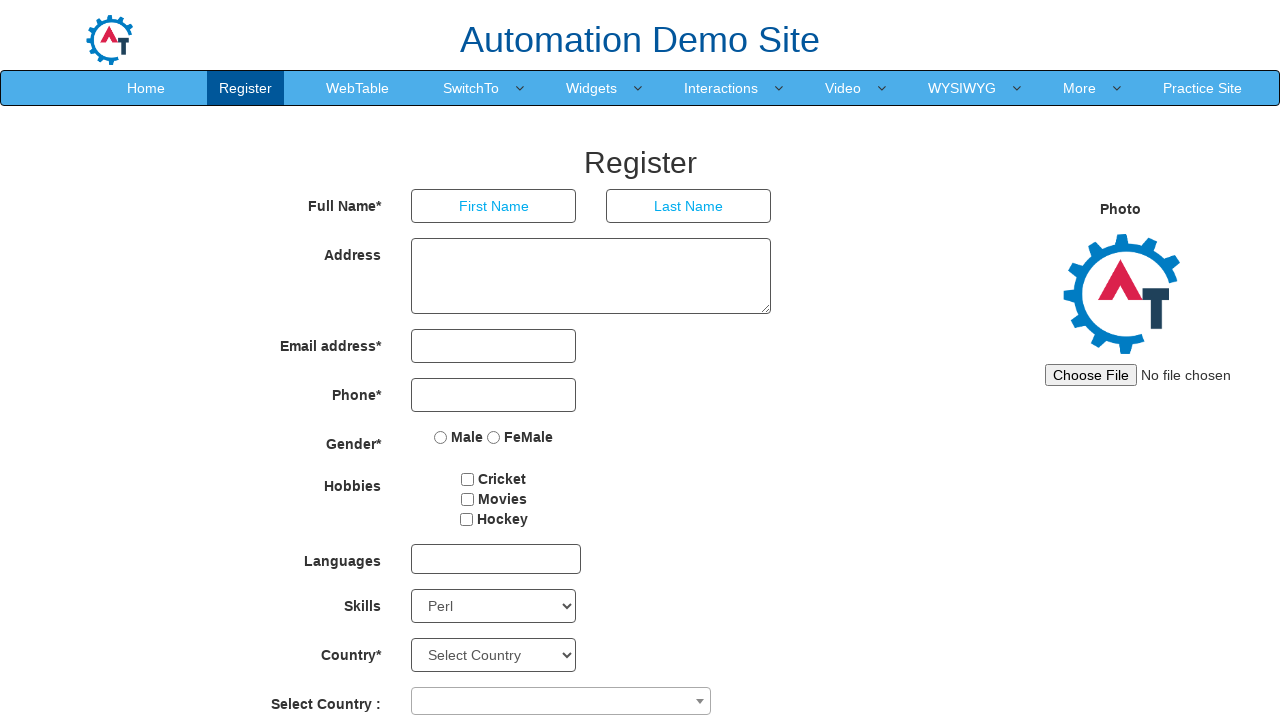

Selected 'PHP' from the Skills dropdown on select#Skills
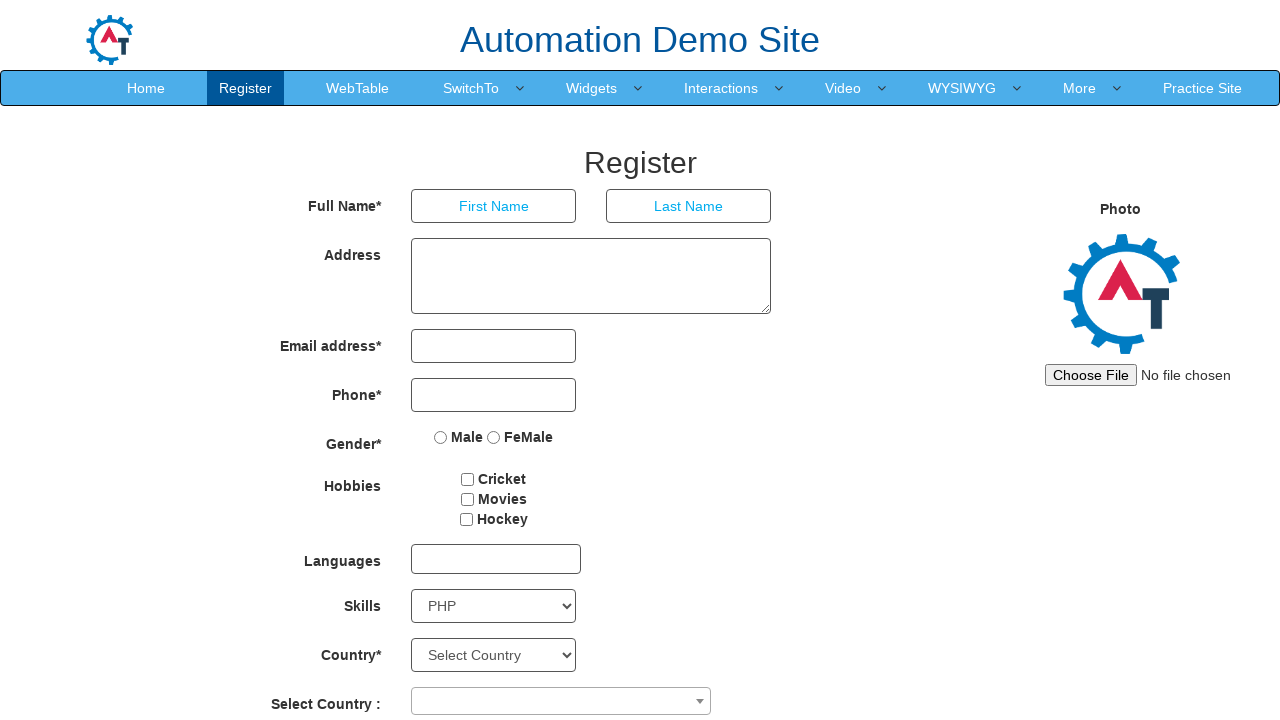

Waited 500ms after selecting 'PHP'
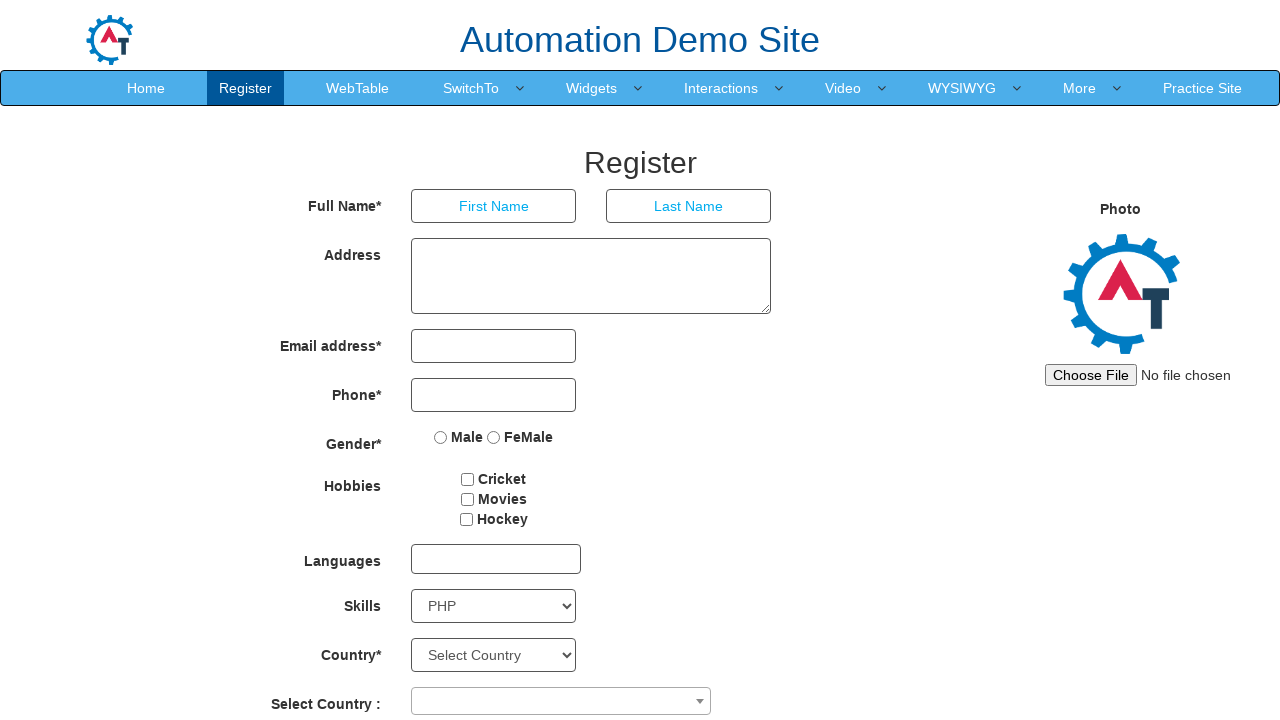

Selected 'Presentations' from the Skills dropdown on select#Skills
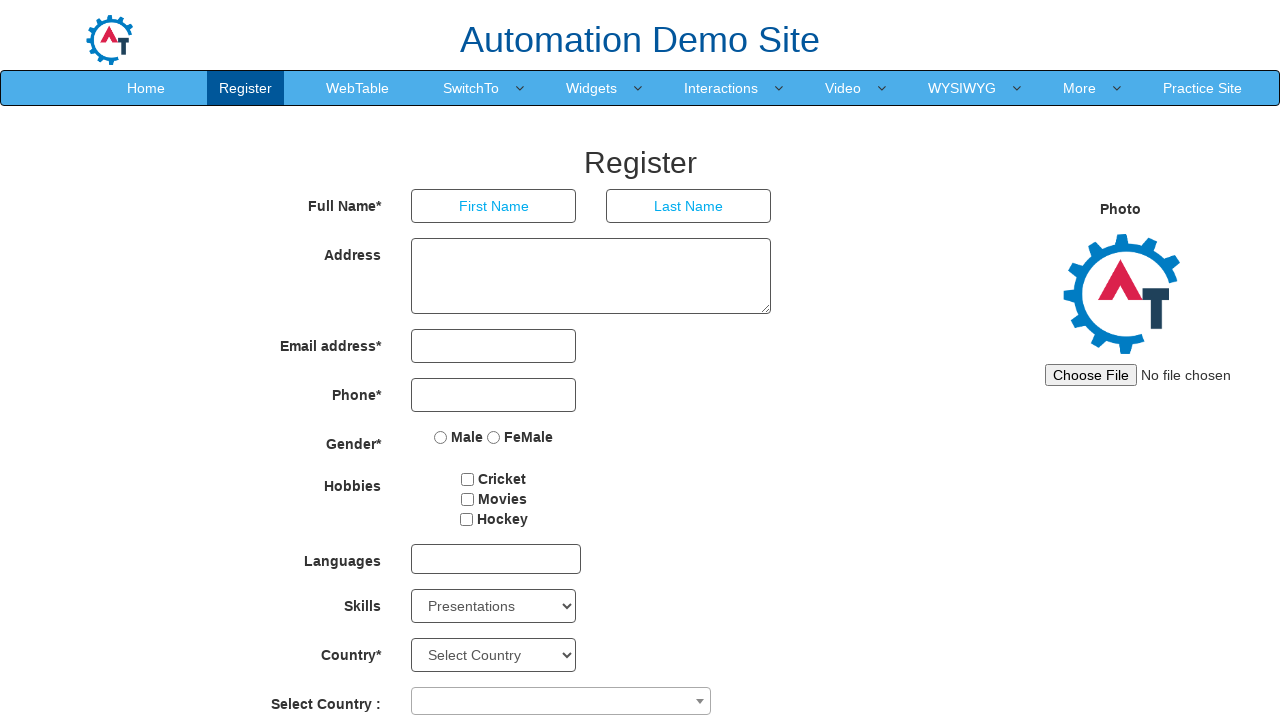

Waited 500ms after selecting 'Presentations'
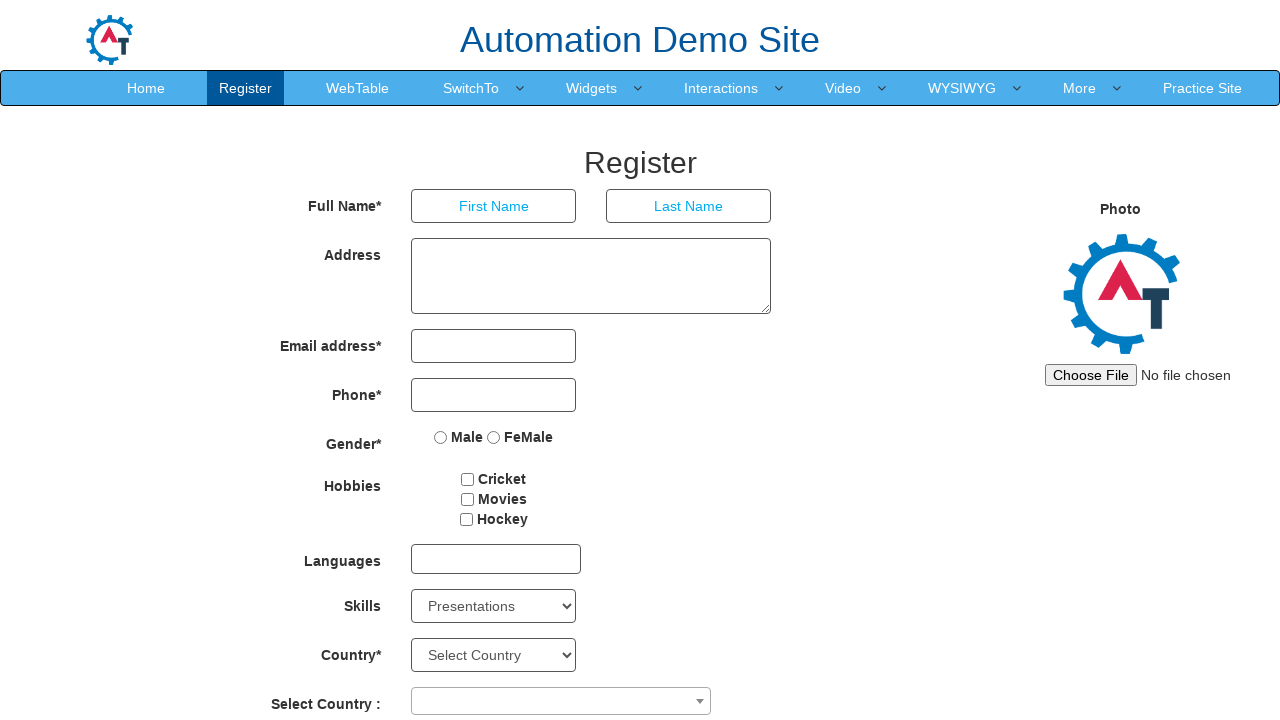

Selected 'Processing' from the Skills dropdown on select#Skills
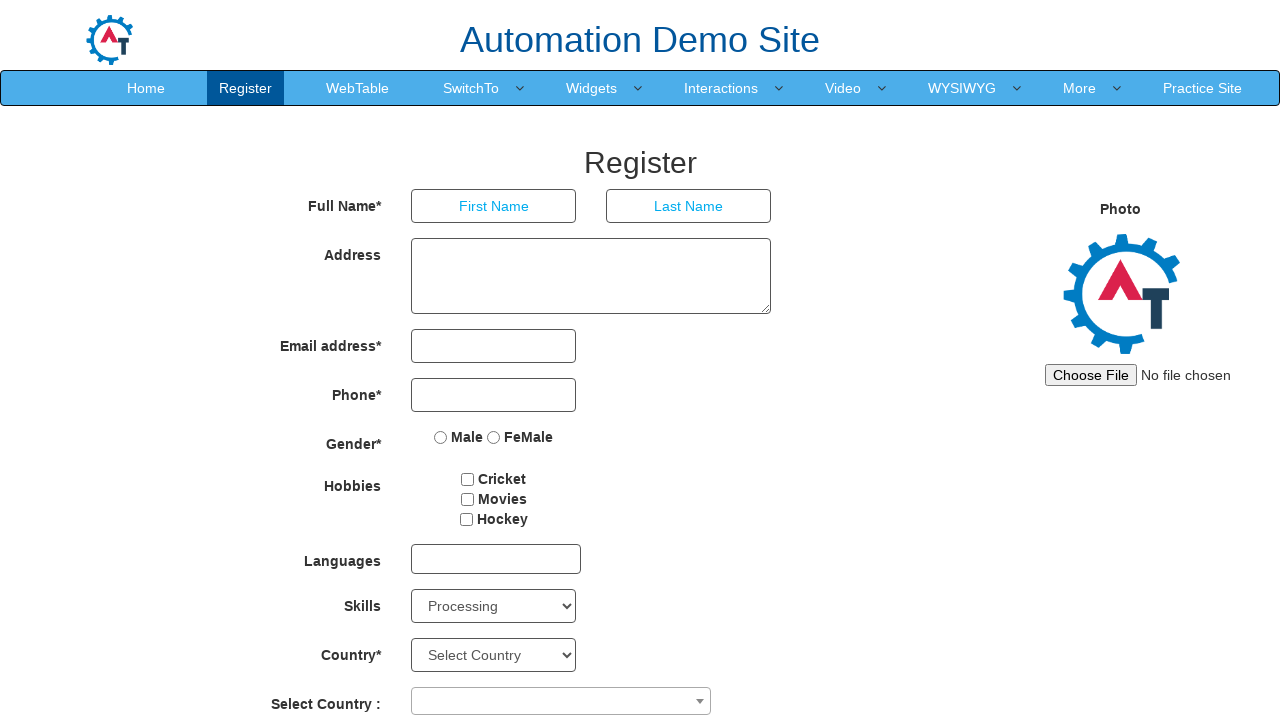

Waited 500ms after selecting 'Processing'
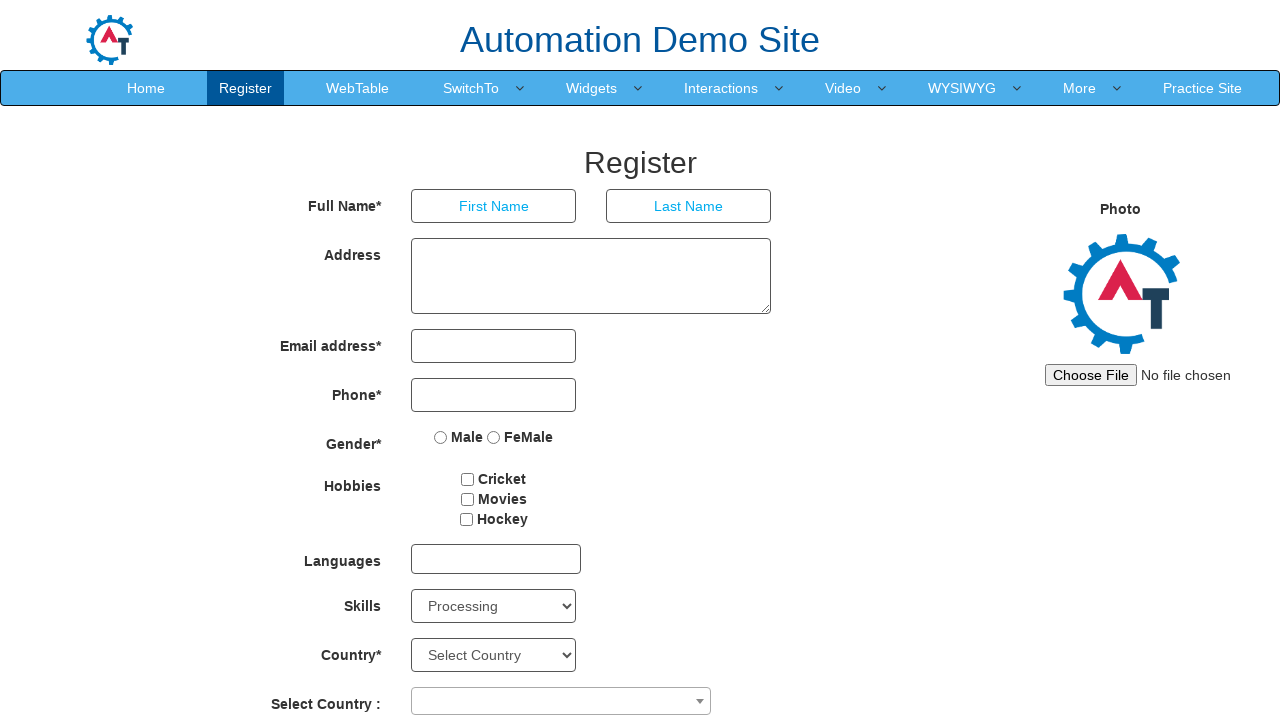

Selected 'Programming' from the Skills dropdown on select#Skills
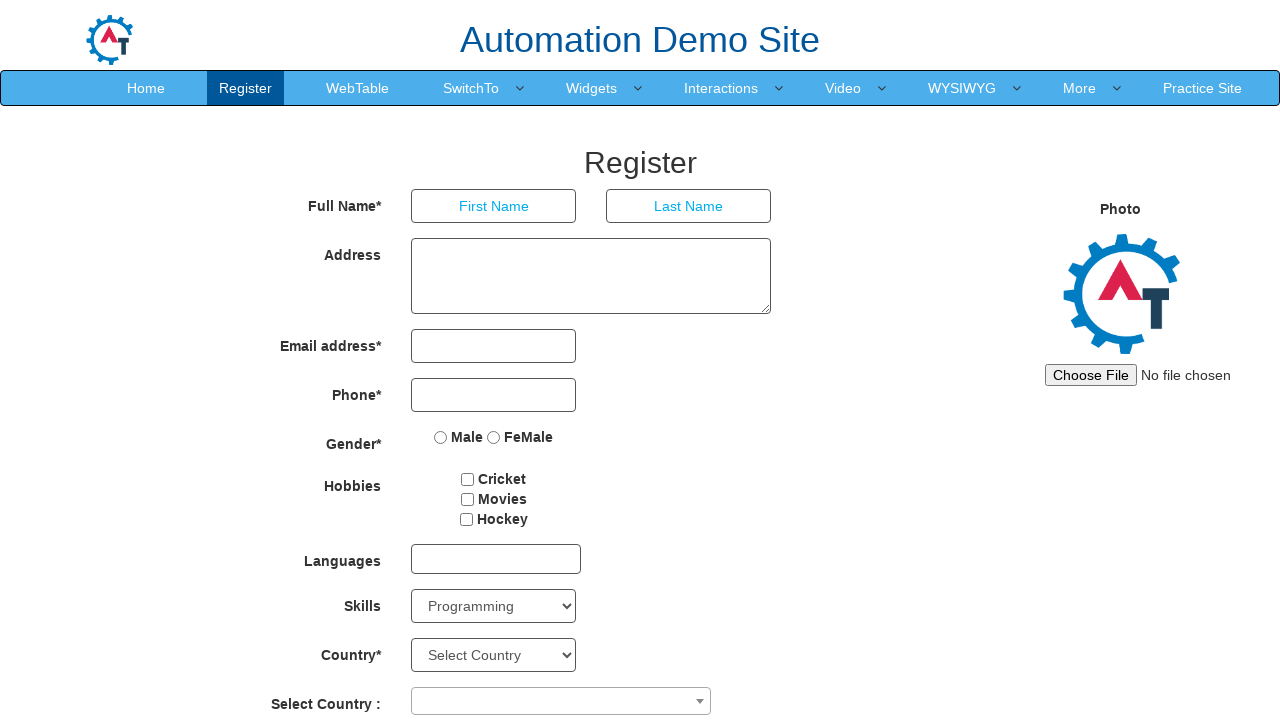

Waited 500ms after selecting 'Programming'
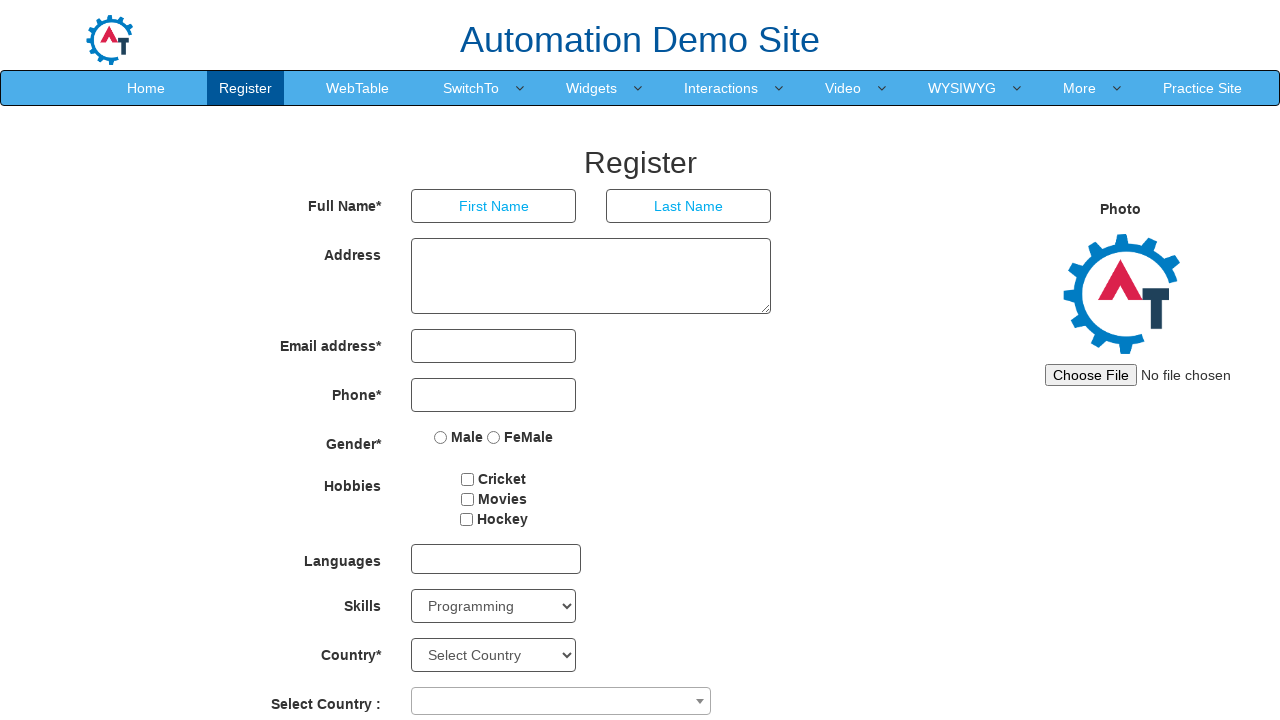

Selected 'PT Modeler' from the Skills dropdown on select#Skills
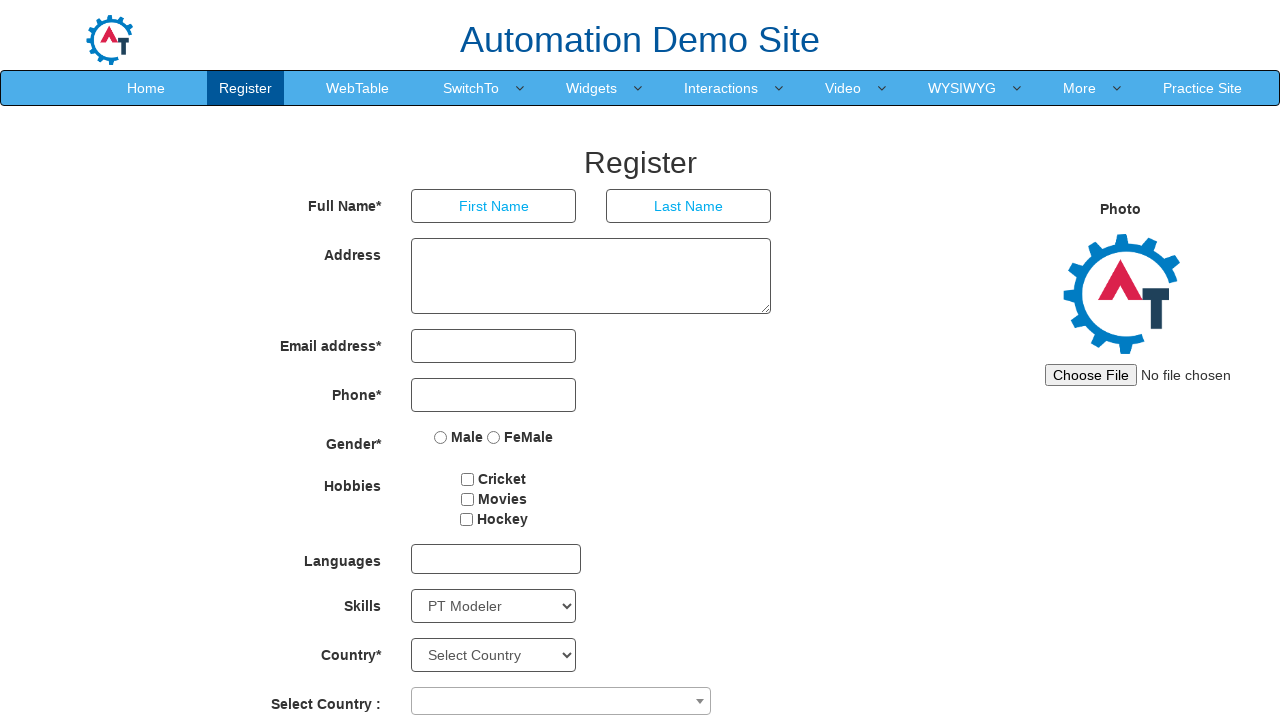

Waited 500ms after selecting 'PT Modeler'
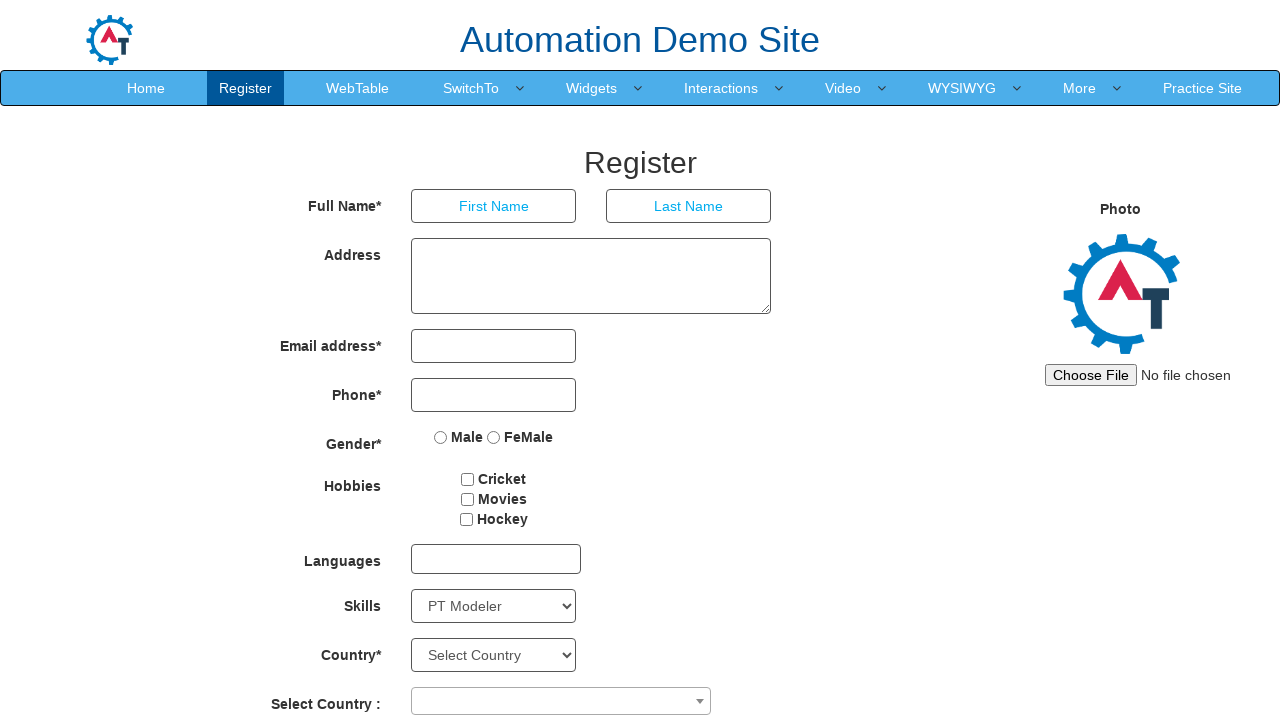

Selected 'Python' from the Skills dropdown on select#Skills
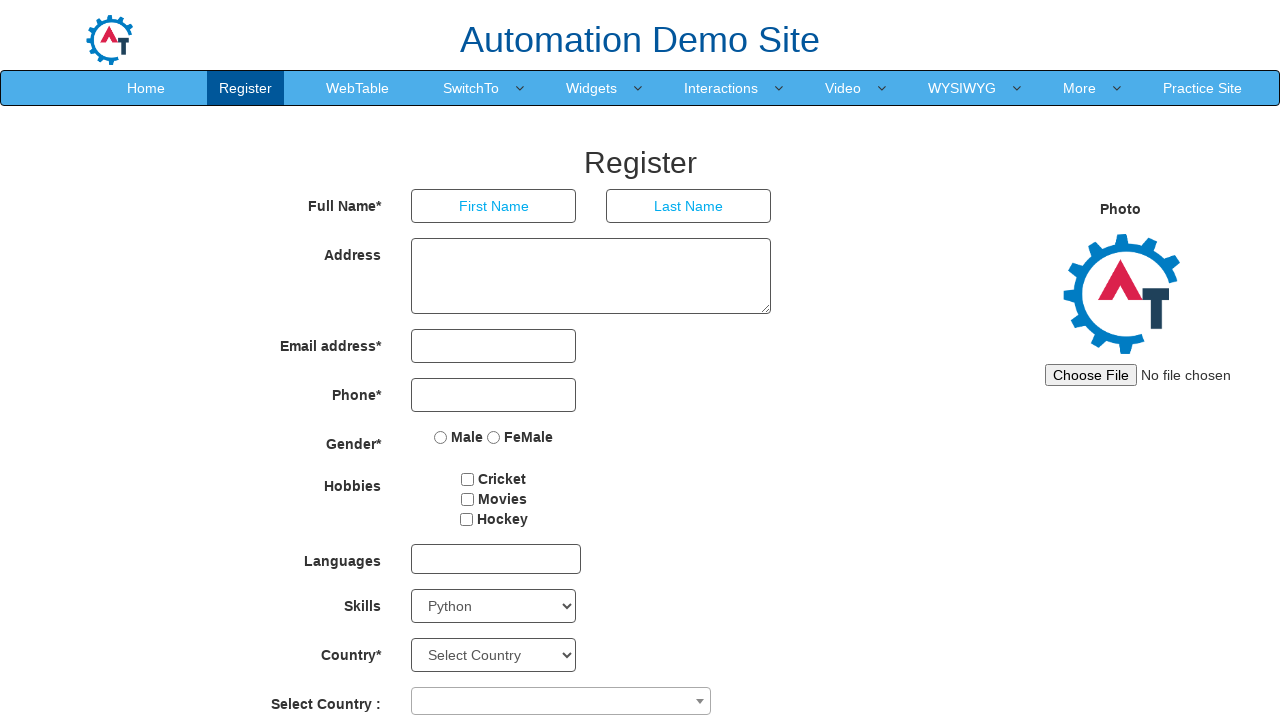

Waited 500ms after selecting 'Python'
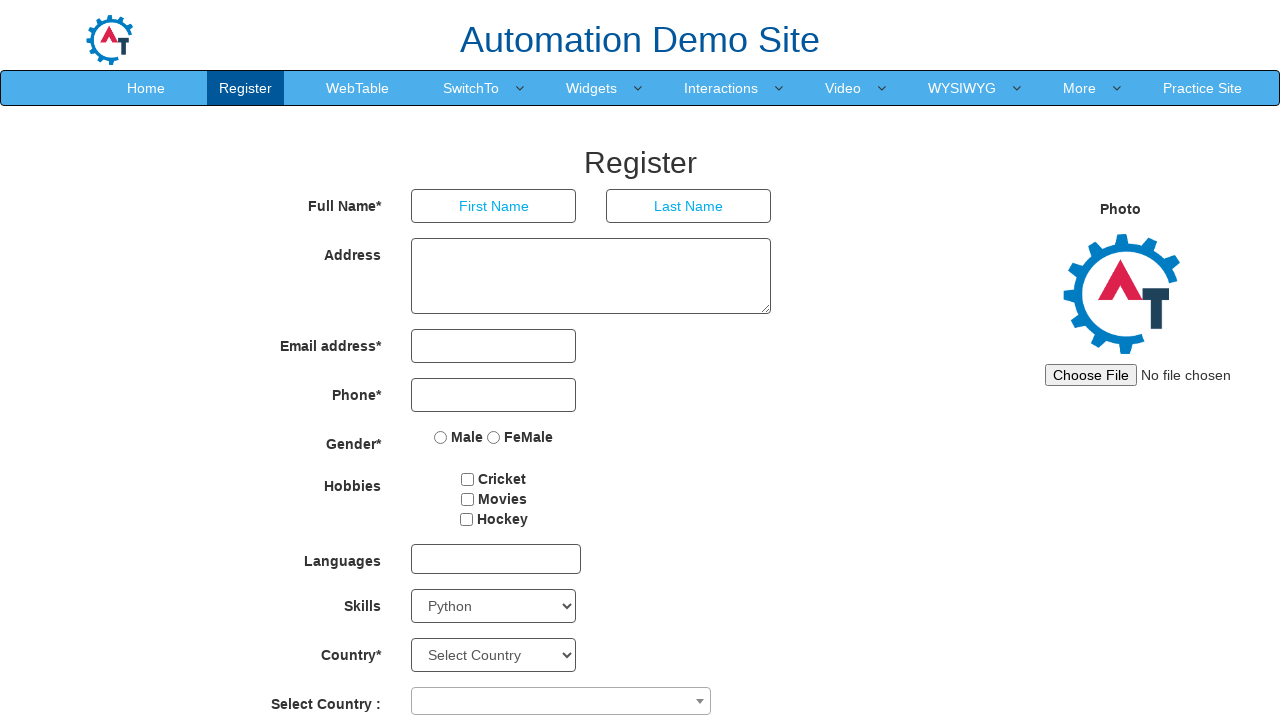

Selected 'QuickBooks' from the Skills dropdown on select#Skills
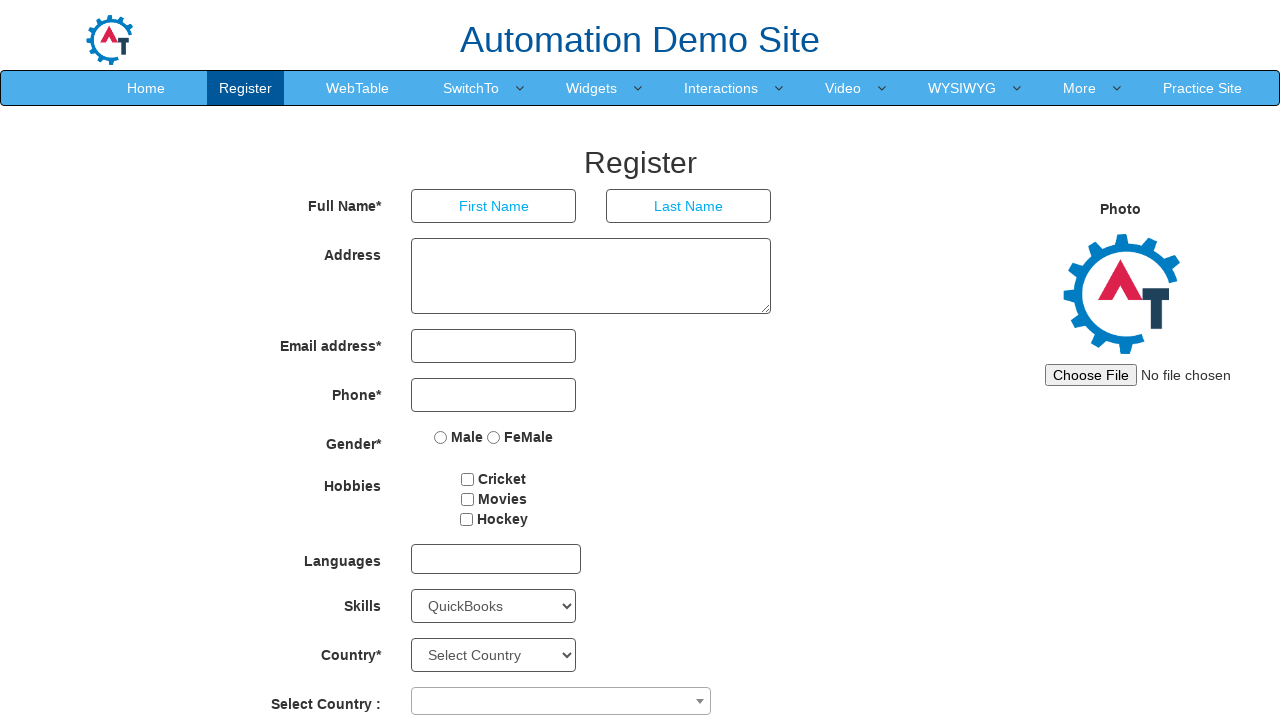

Waited 500ms after selecting 'QuickBooks'
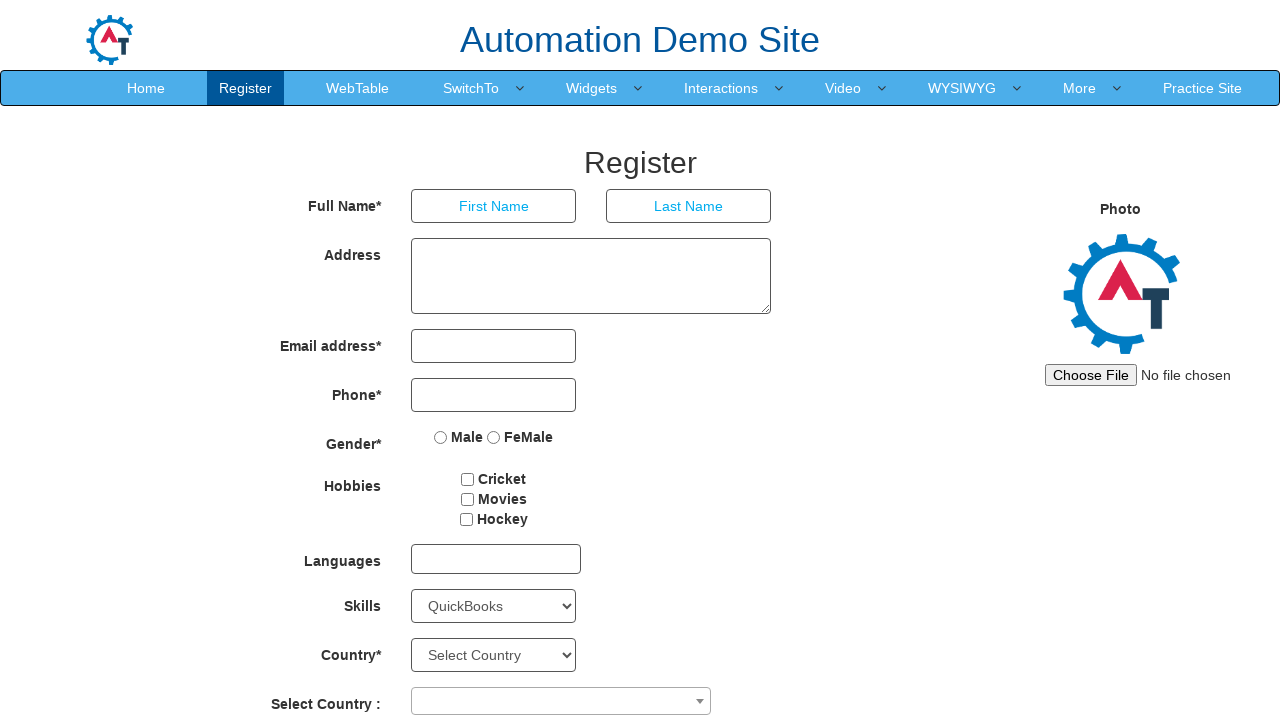

Selected 'Ruby' from the Skills dropdown on select#Skills
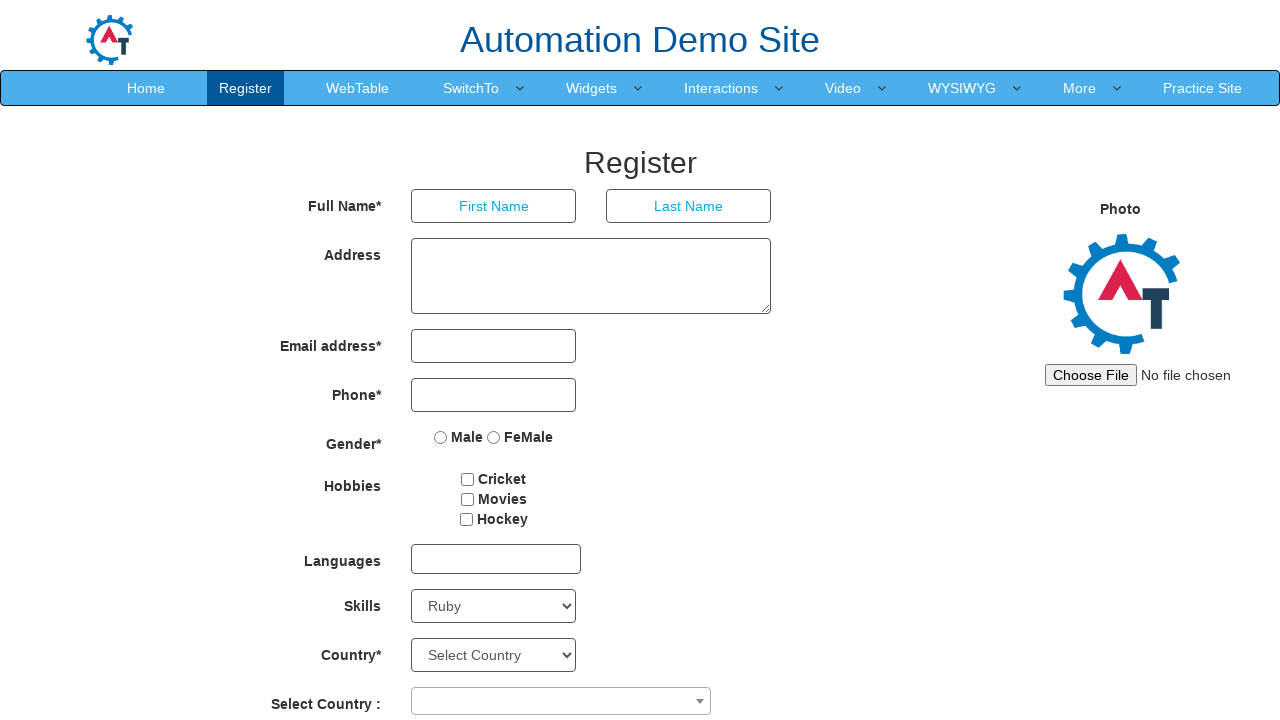

Waited 500ms after selecting 'Ruby'
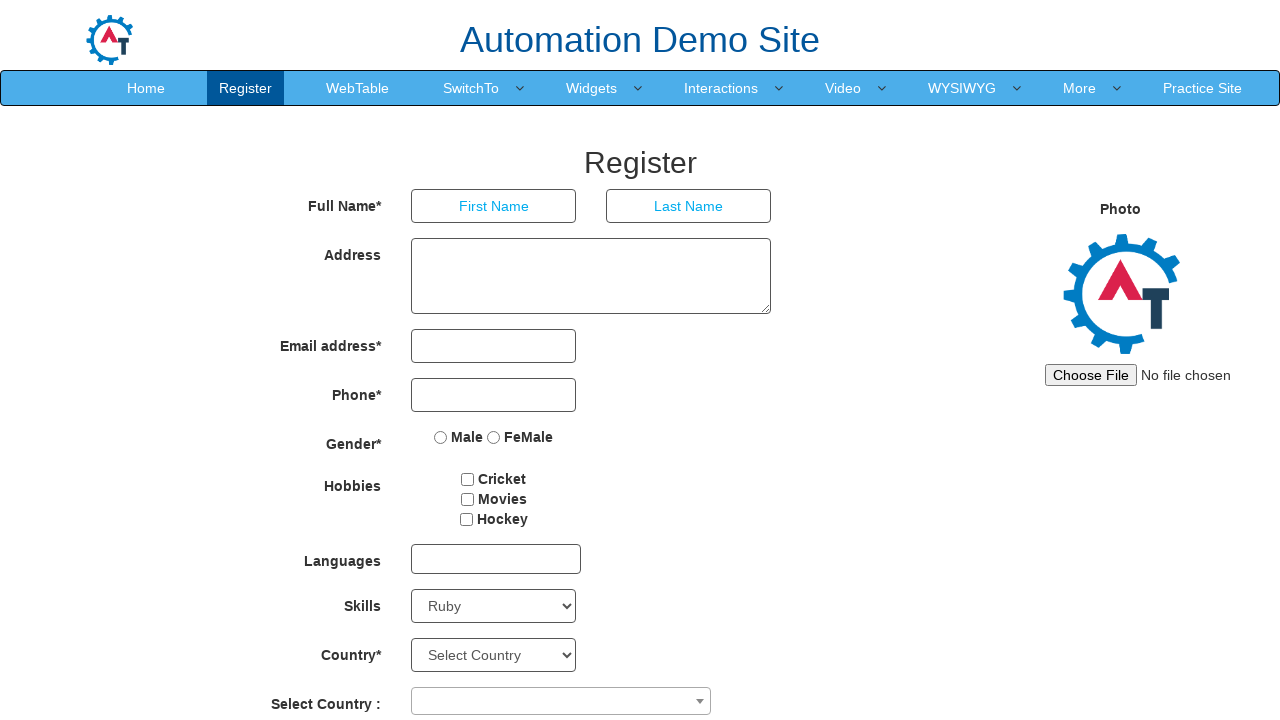

Selected 'Shade' from the Skills dropdown on select#Skills
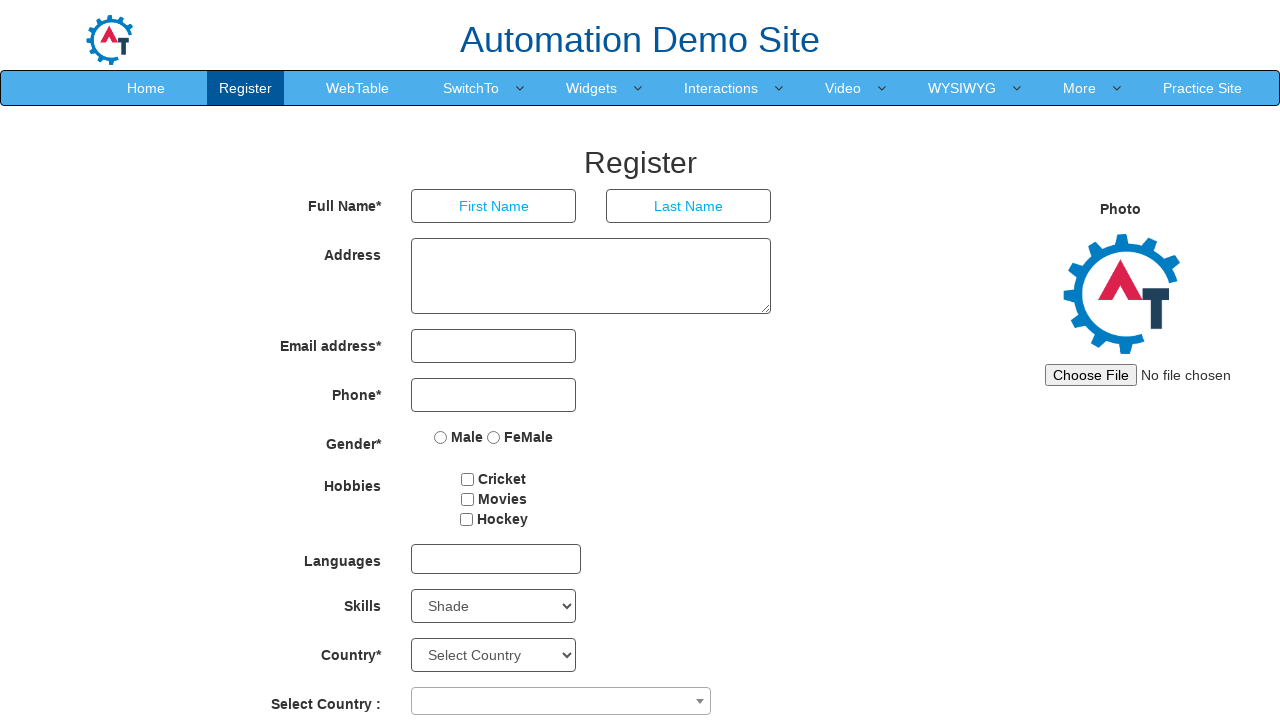

Waited 500ms after selecting 'Shade'
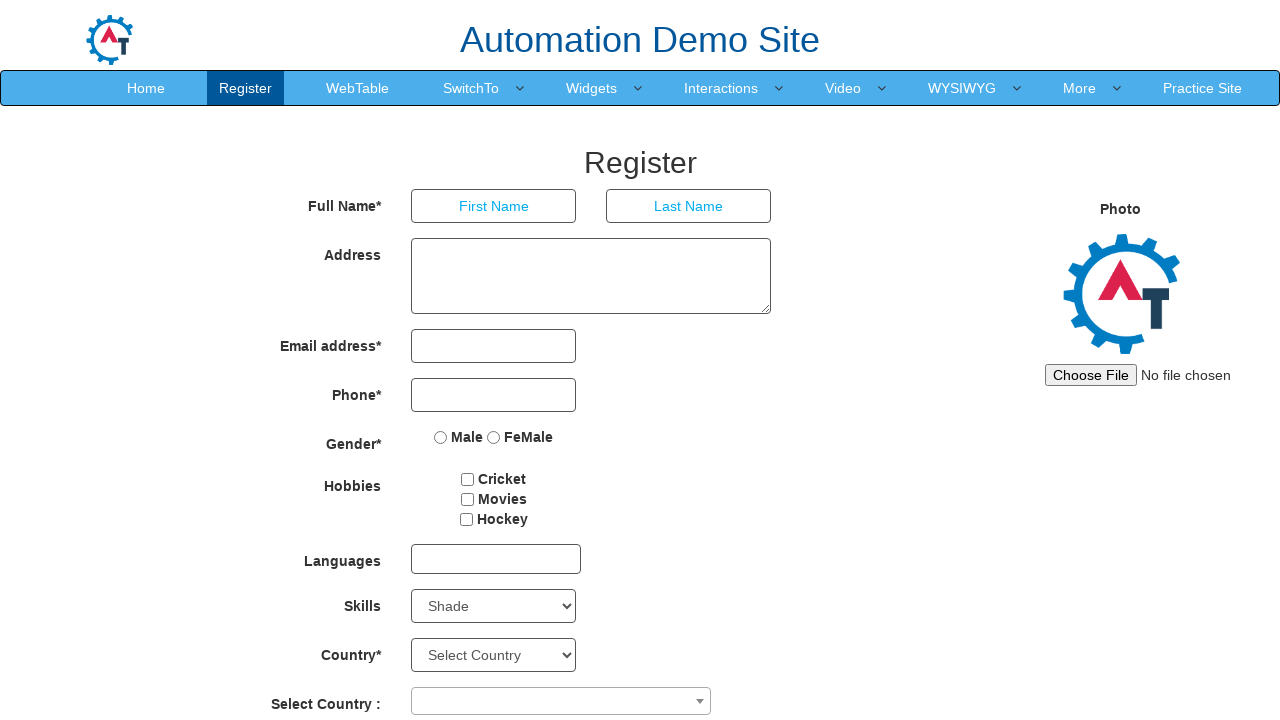

Selected 'Software' from the Skills dropdown on select#Skills
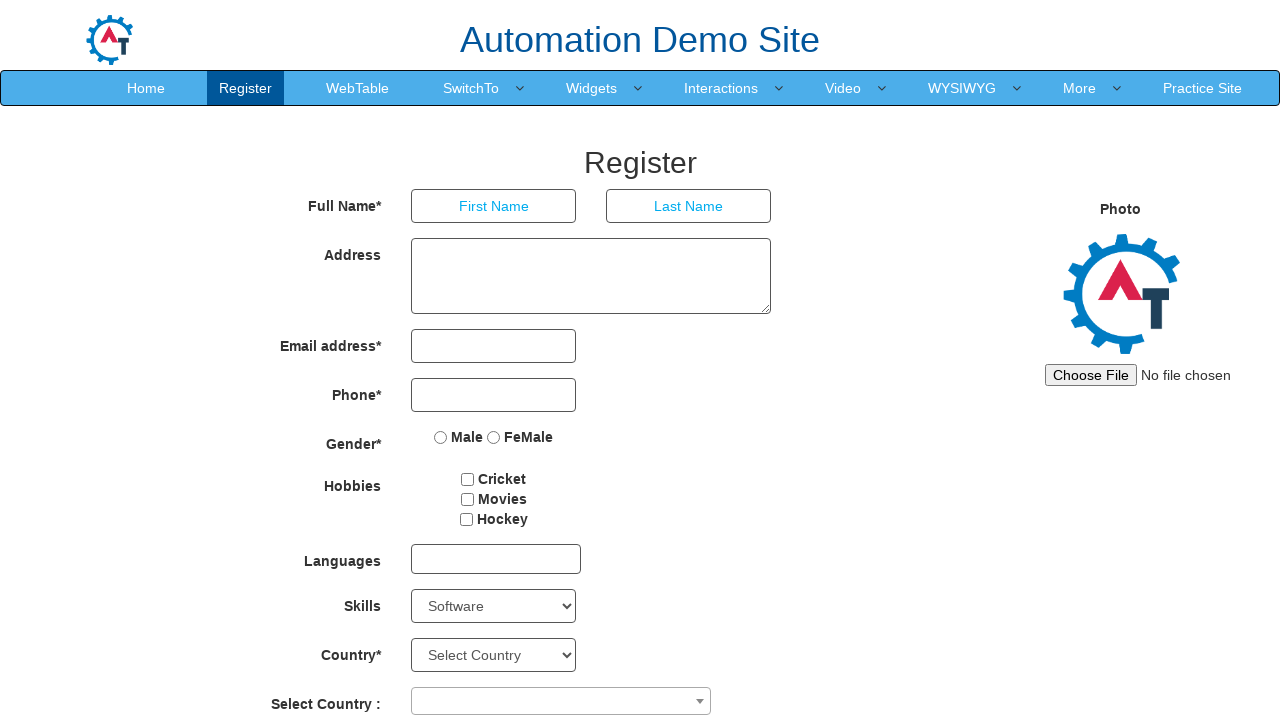

Waited 500ms after selecting 'Software'
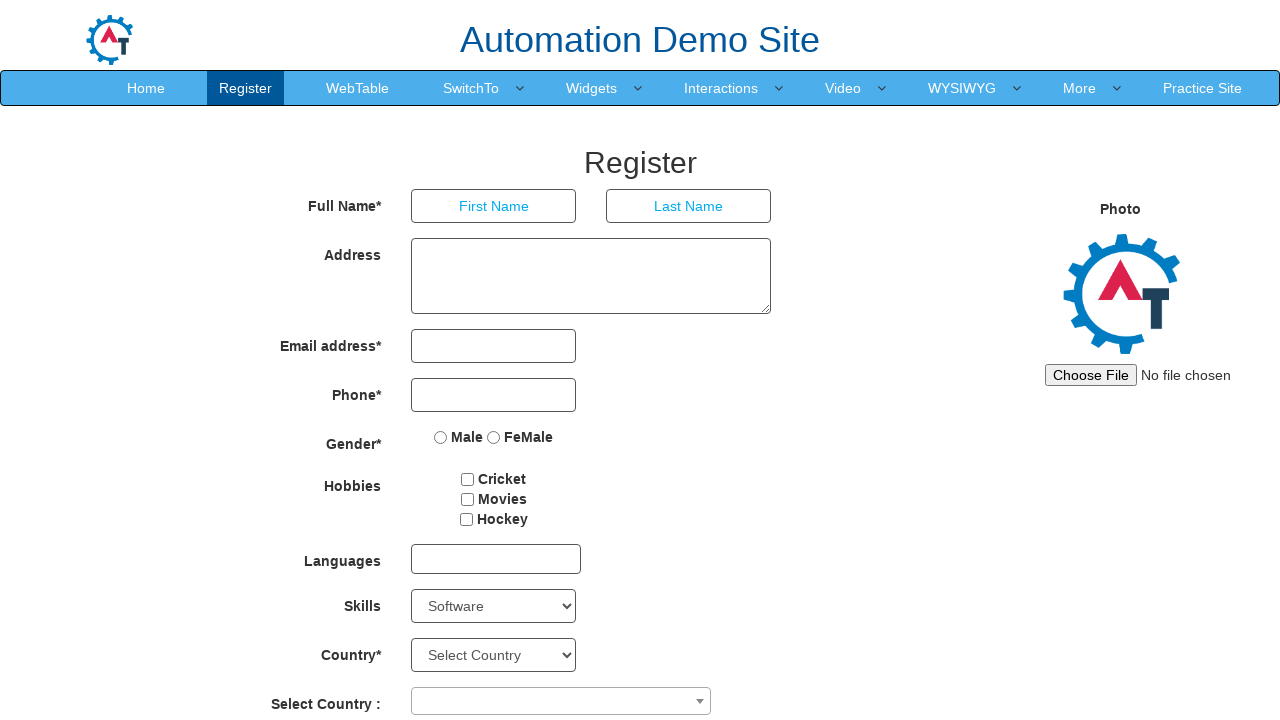

Selected 'Spreadsheet' from the Skills dropdown on select#Skills
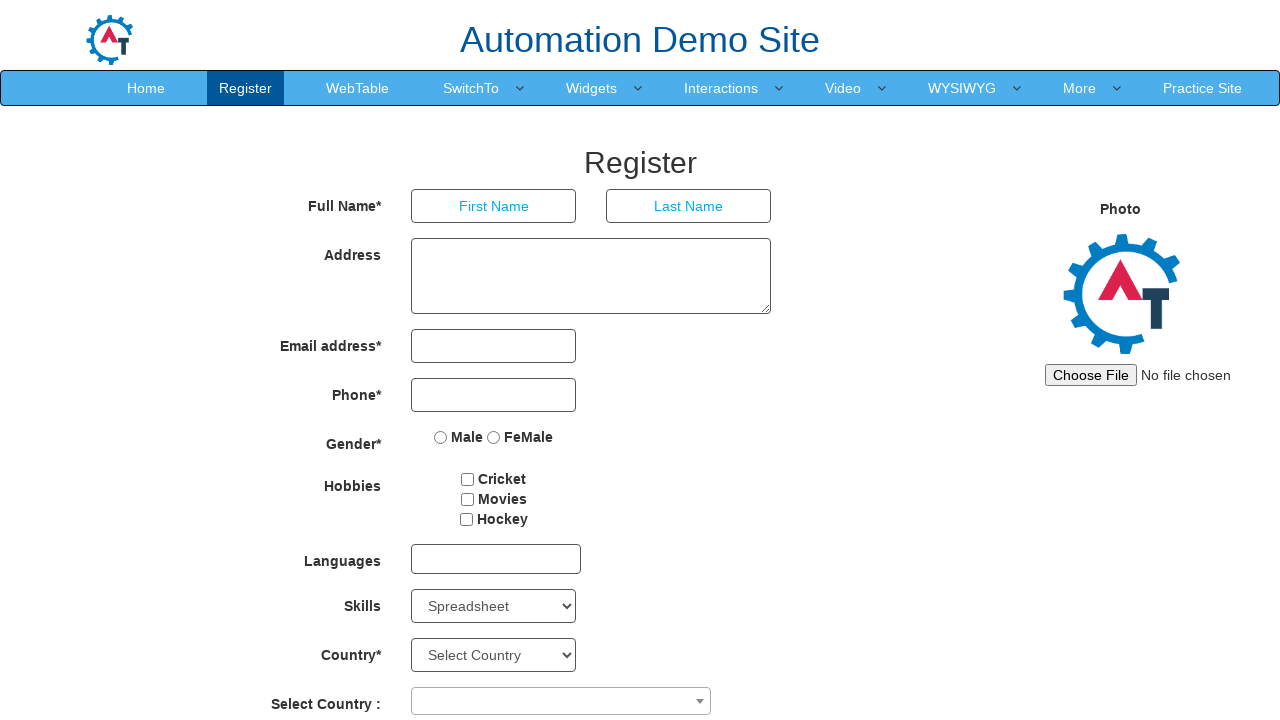

Waited 500ms after selecting 'Spreadsheet'
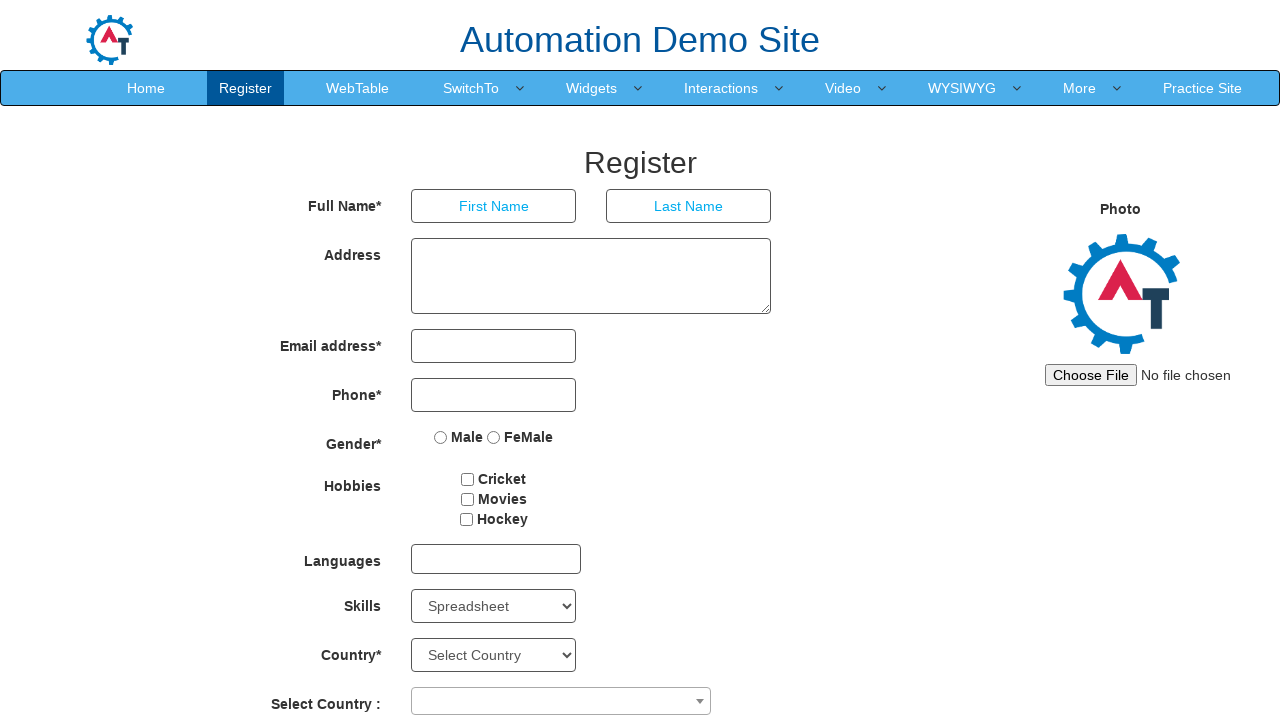

Selected 'SQL' from the Skills dropdown on select#Skills
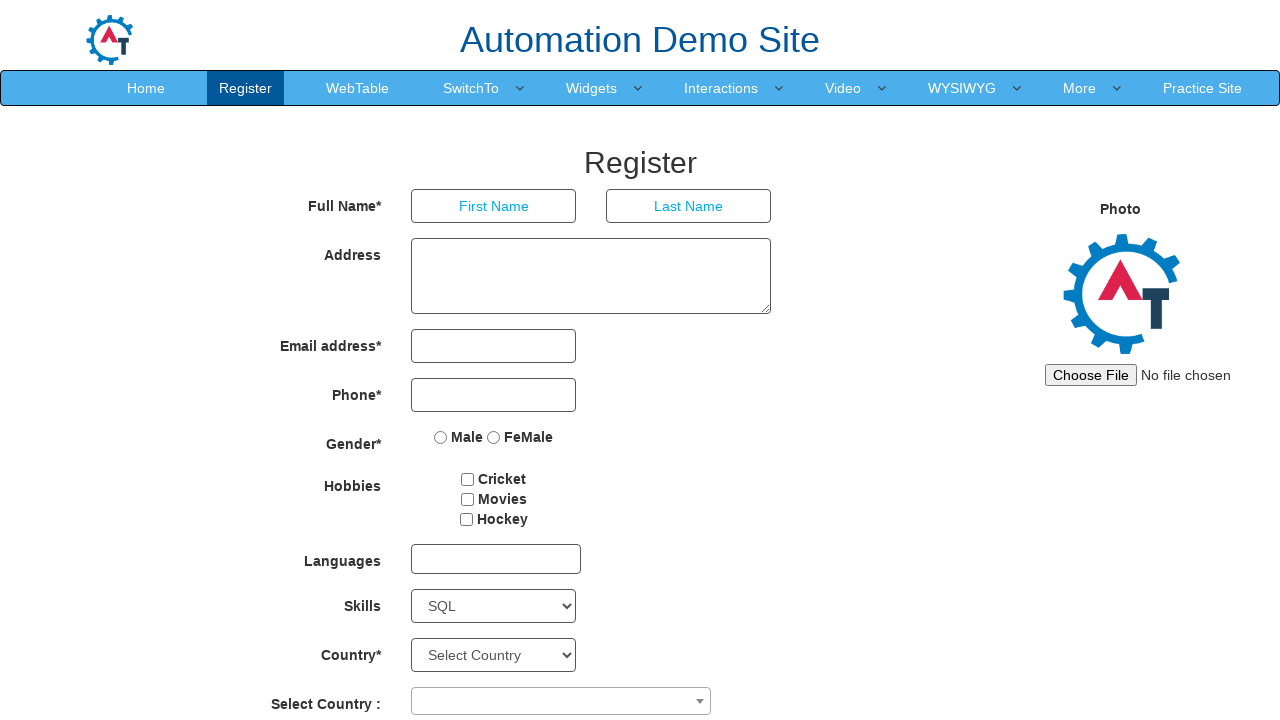

Waited 500ms after selecting 'SQL'
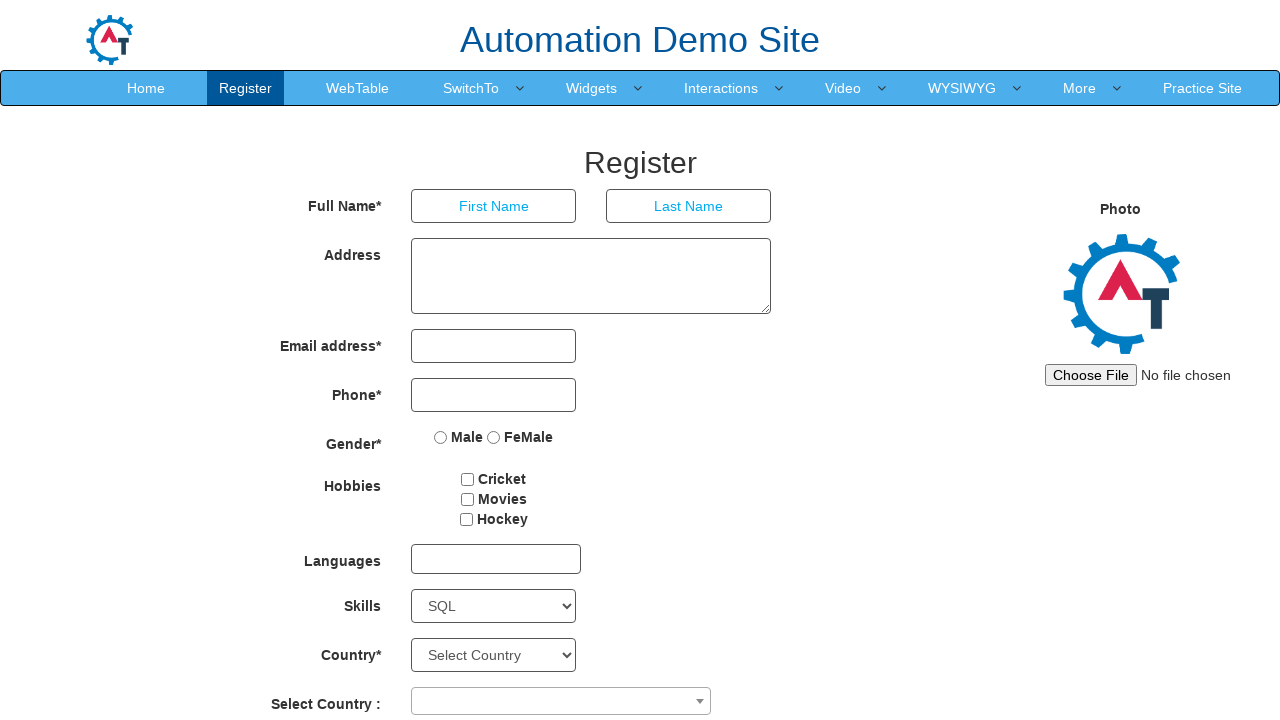

Selected 'Support' from the Skills dropdown on select#Skills
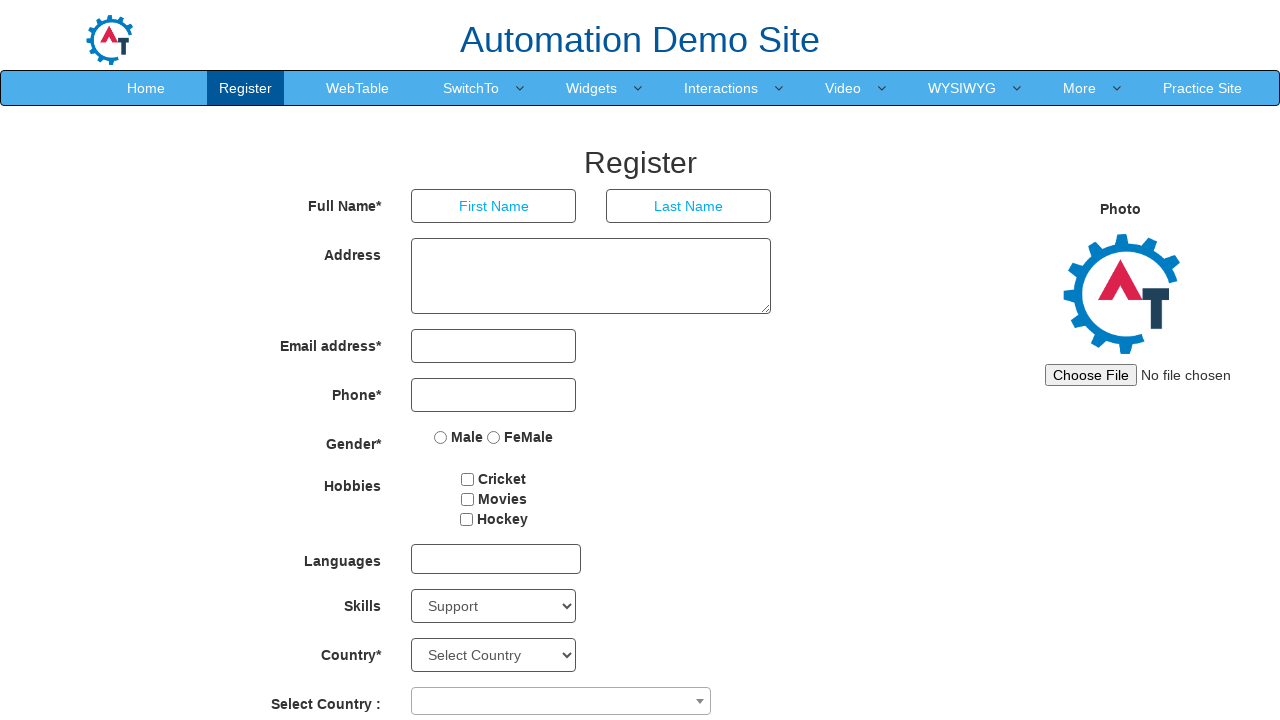

Waited 500ms after selecting 'Support'
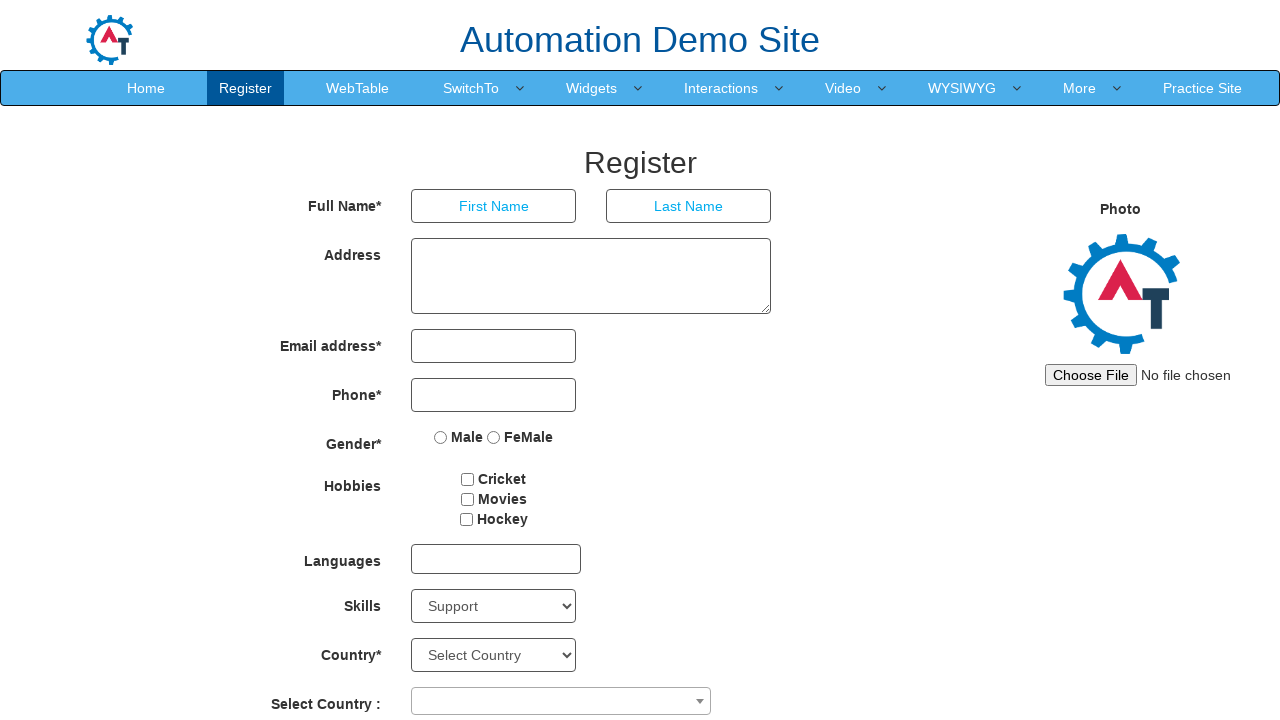

Selected 'Systems Administration' from the Skills dropdown on select#Skills
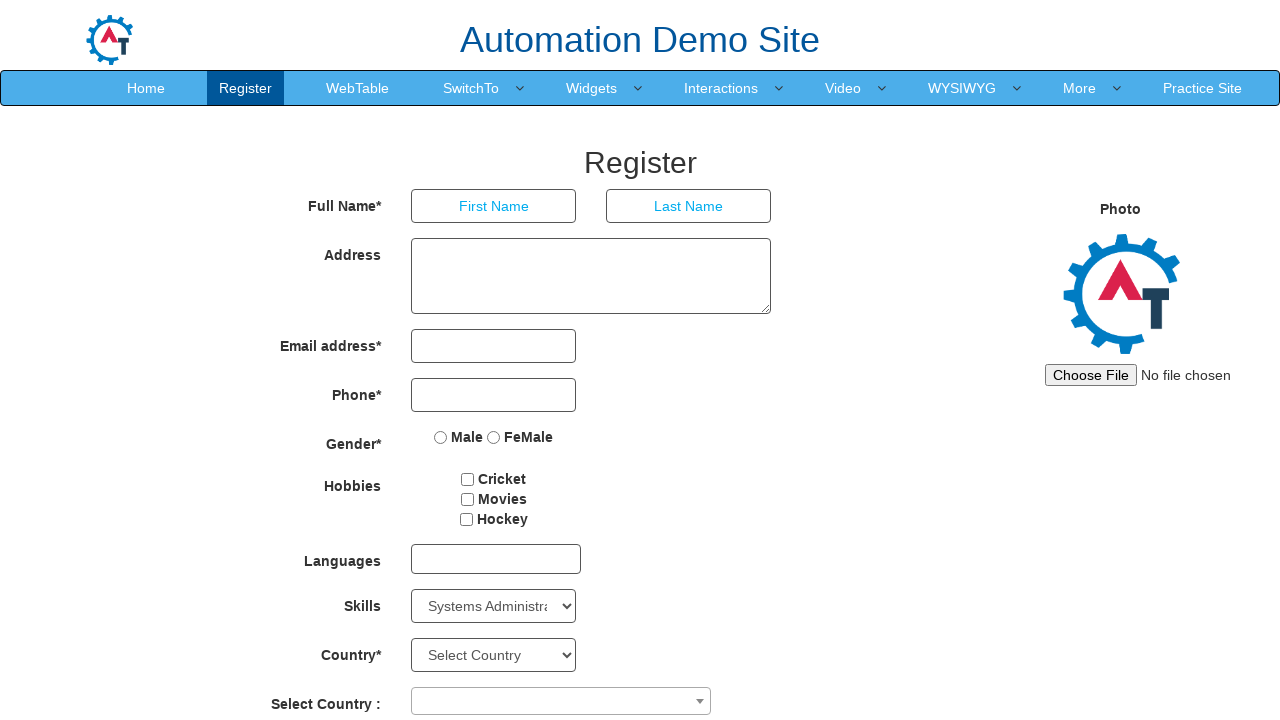

Waited 500ms after selecting 'Systems Administration'
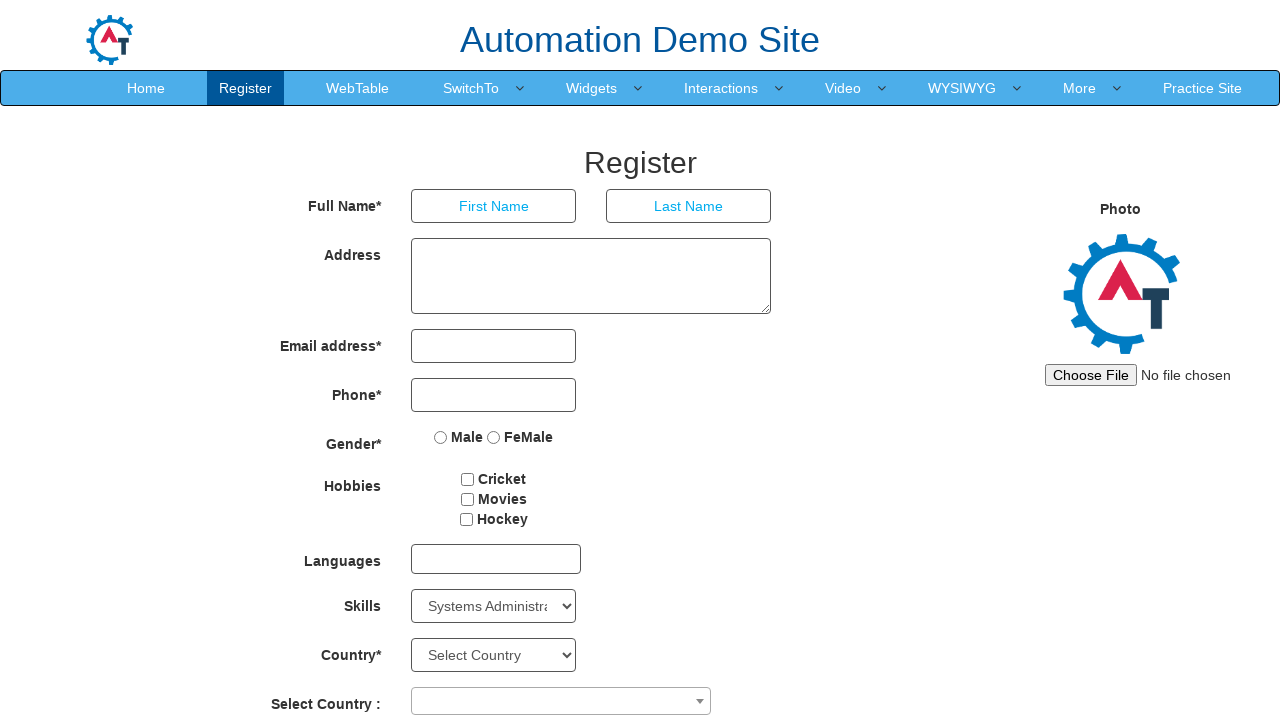

Selected 'Tech Support' from the Skills dropdown on select#Skills
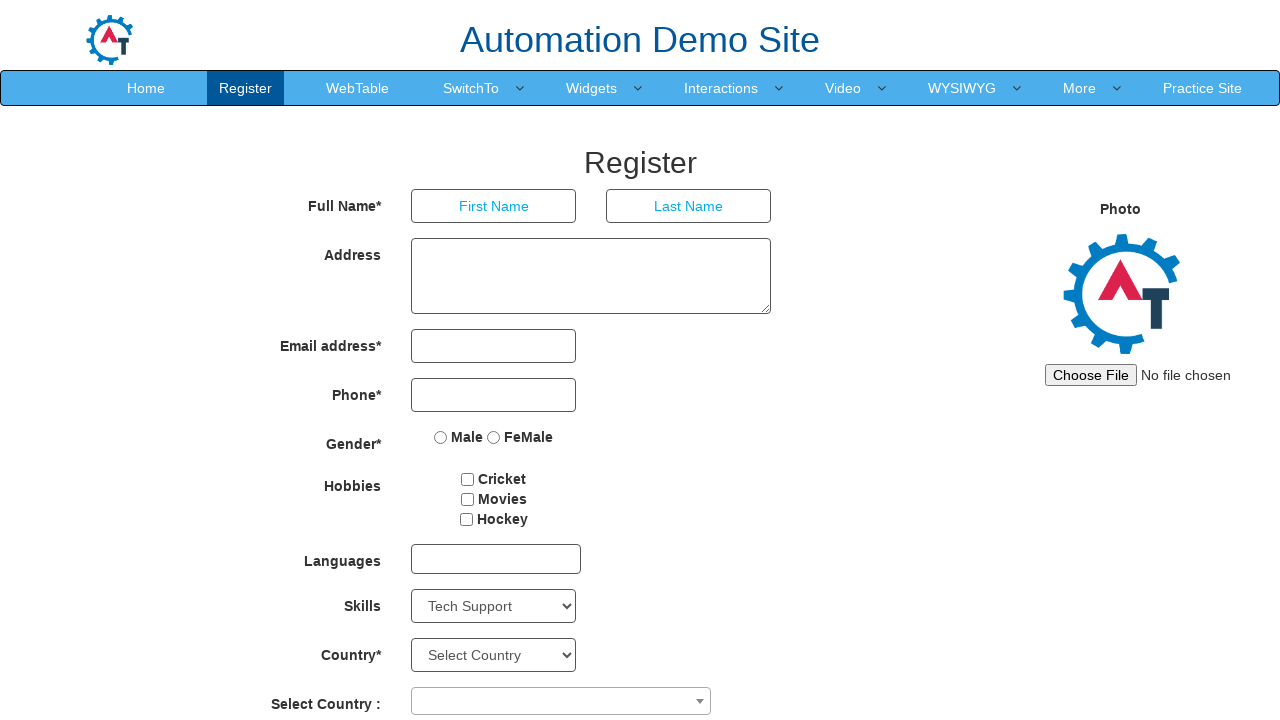

Waited 500ms after selecting 'Tech Support'
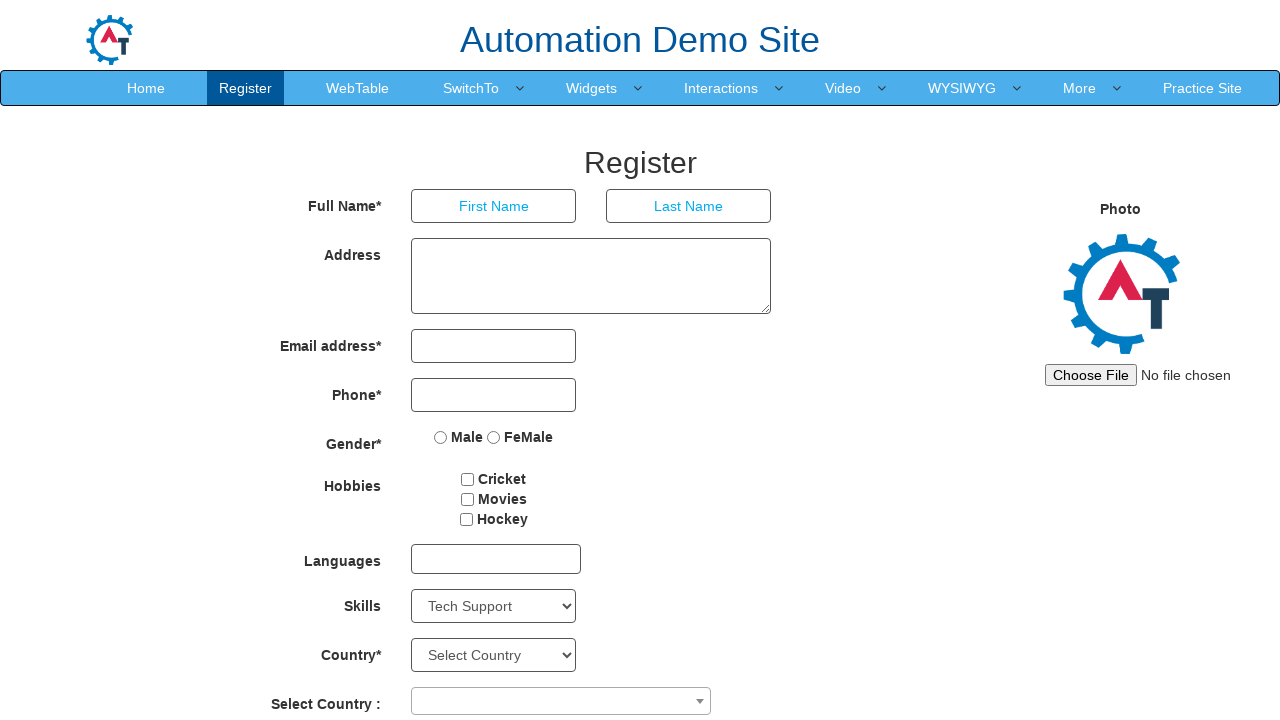

Selected 'Troubleshooting' from the Skills dropdown on select#Skills
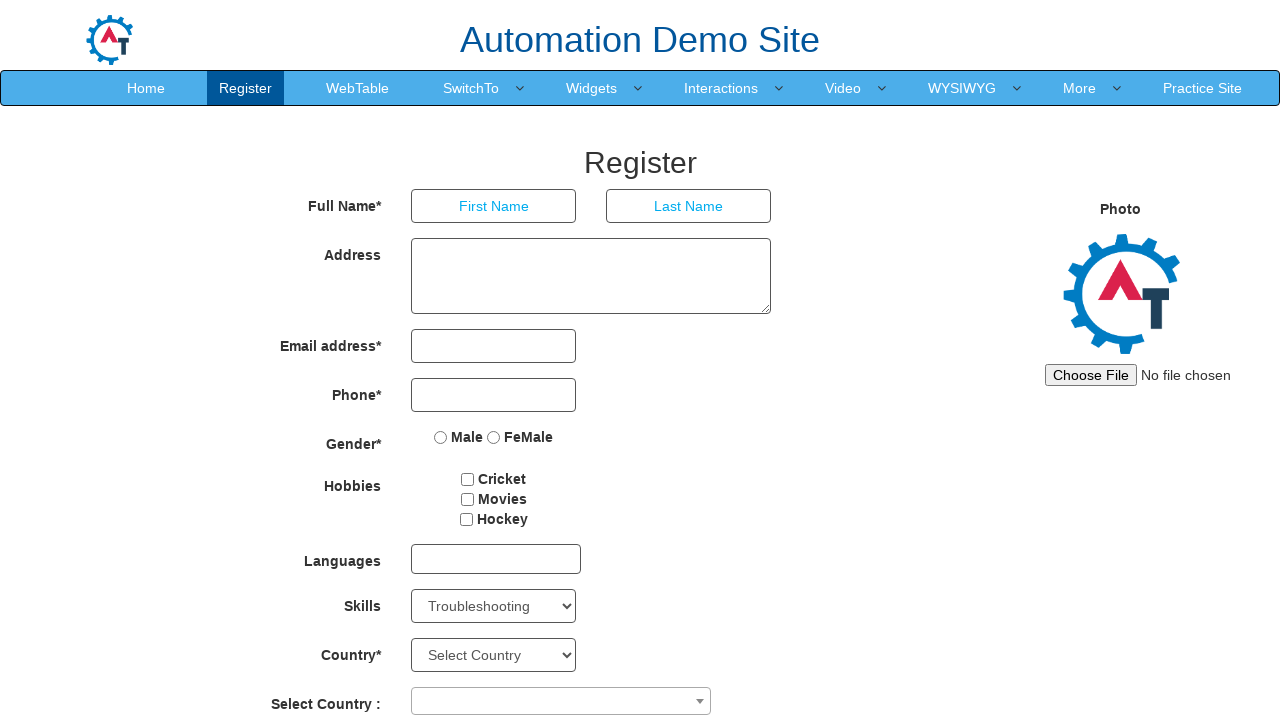

Waited 500ms after selecting 'Troubleshooting'
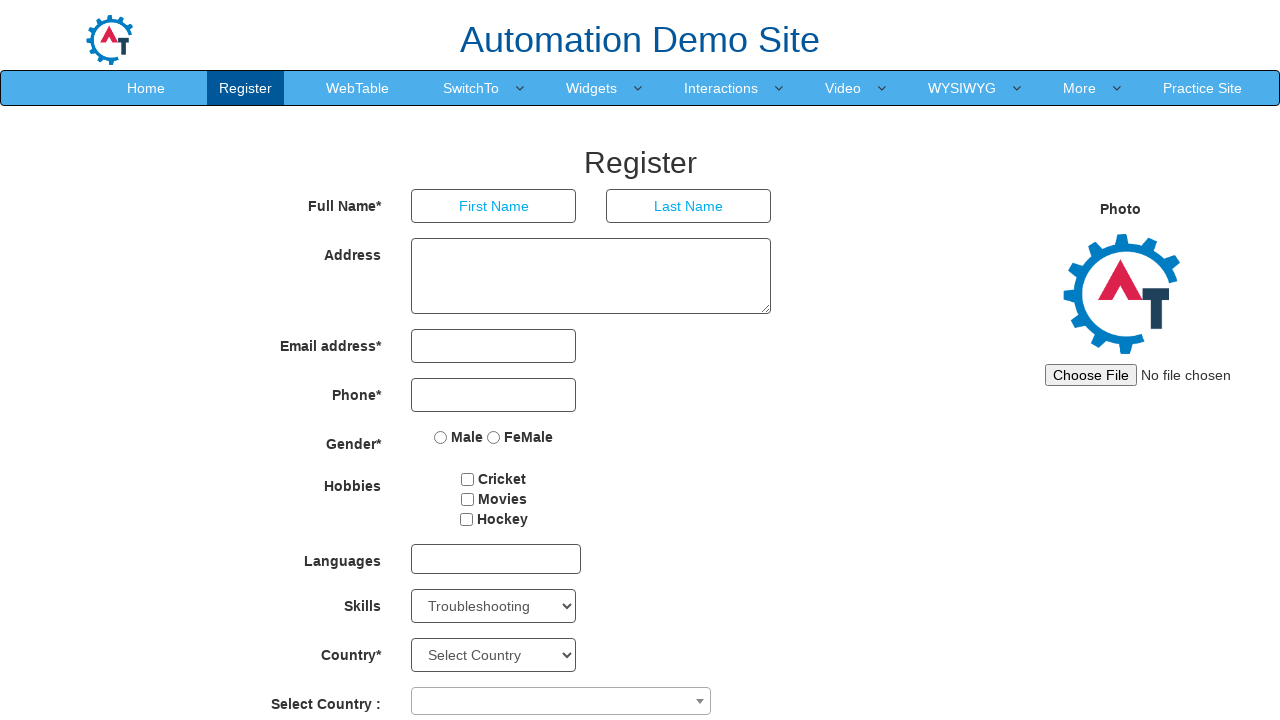

Selected 'Unix' from the Skills dropdown on select#Skills
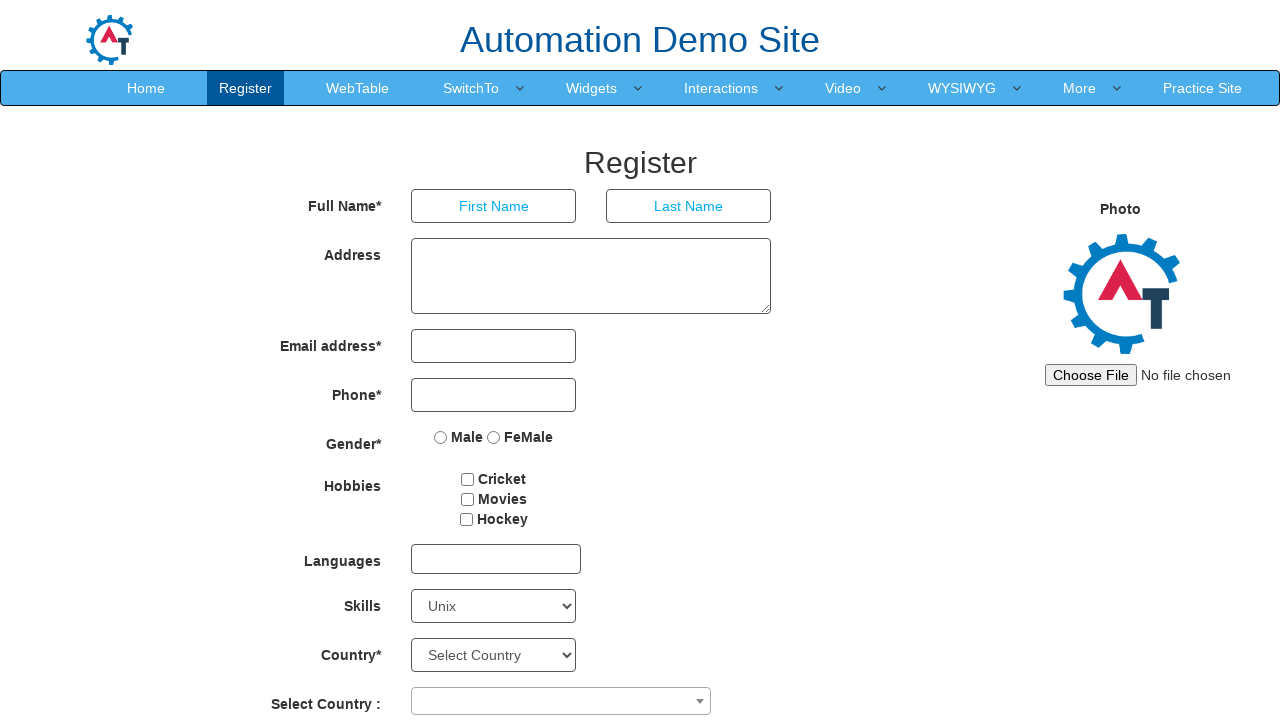

Waited 500ms after selecting 'Unix'
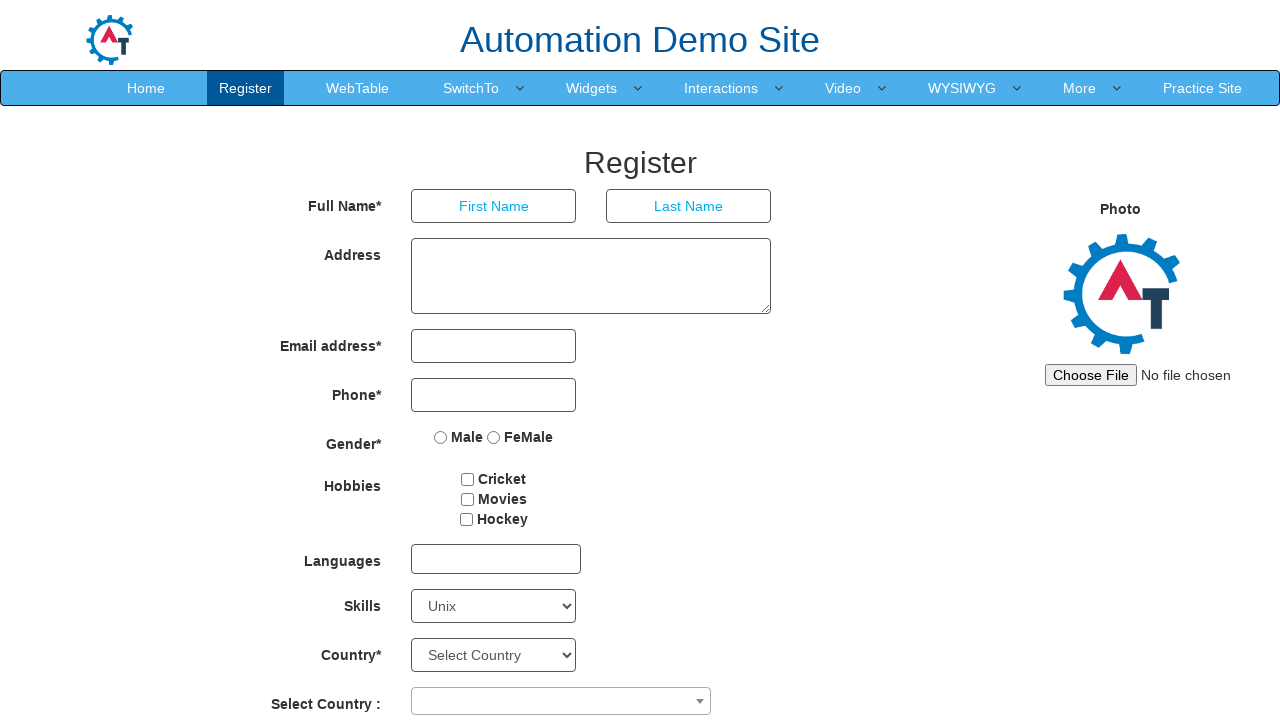

Selected 'UI / UX' from the Skills dropdown on select#Skills
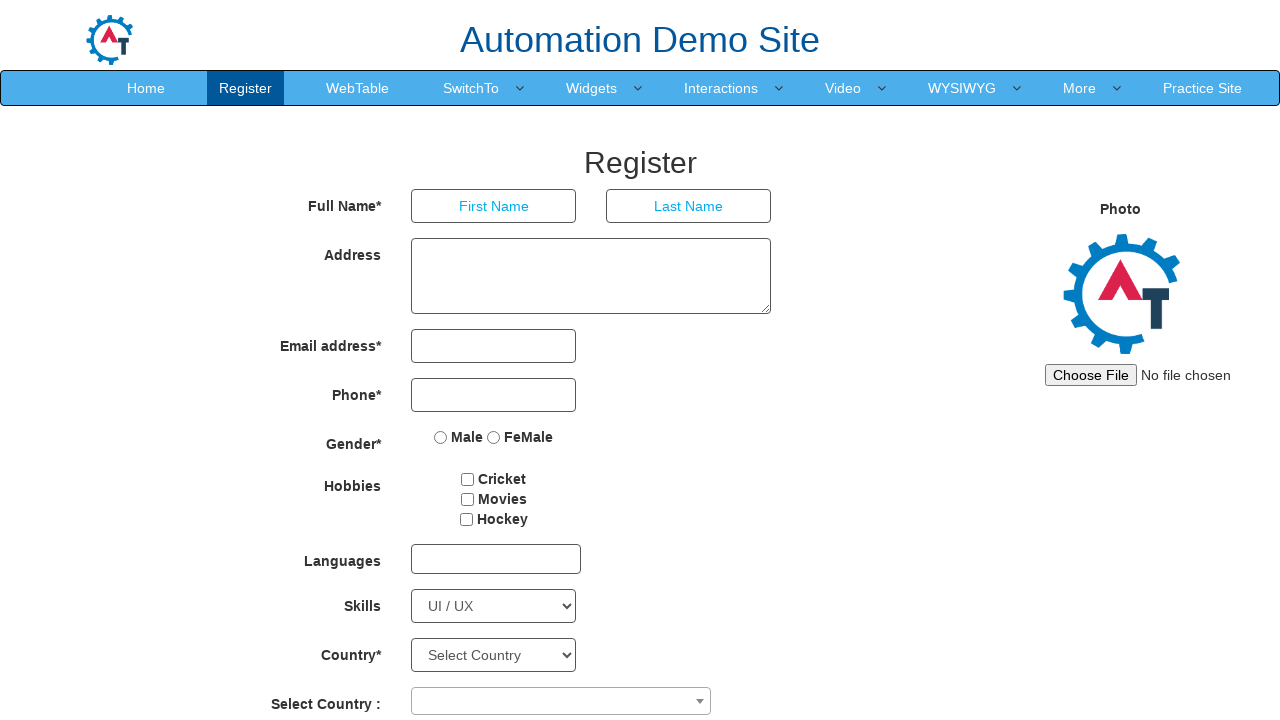

Waited 500ms after selecting 'UI / UX'
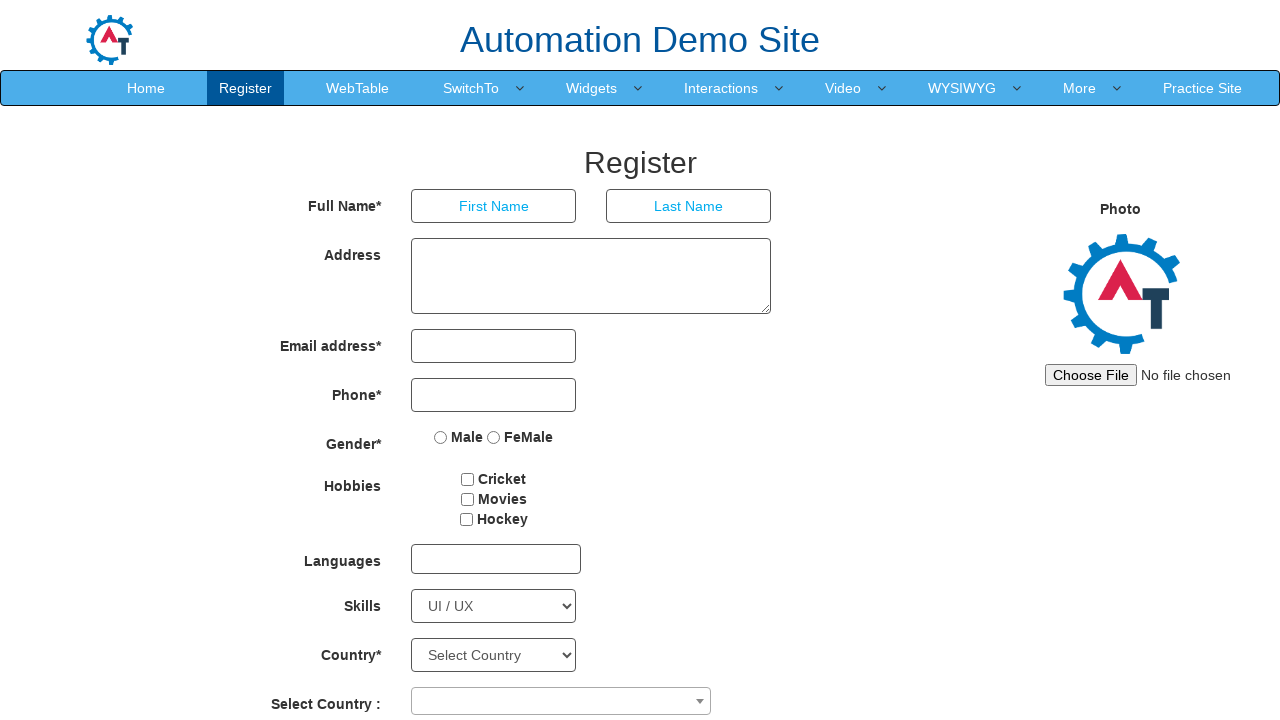

Selected 'Web Page Design' from the Skills dropdown on select#Skills
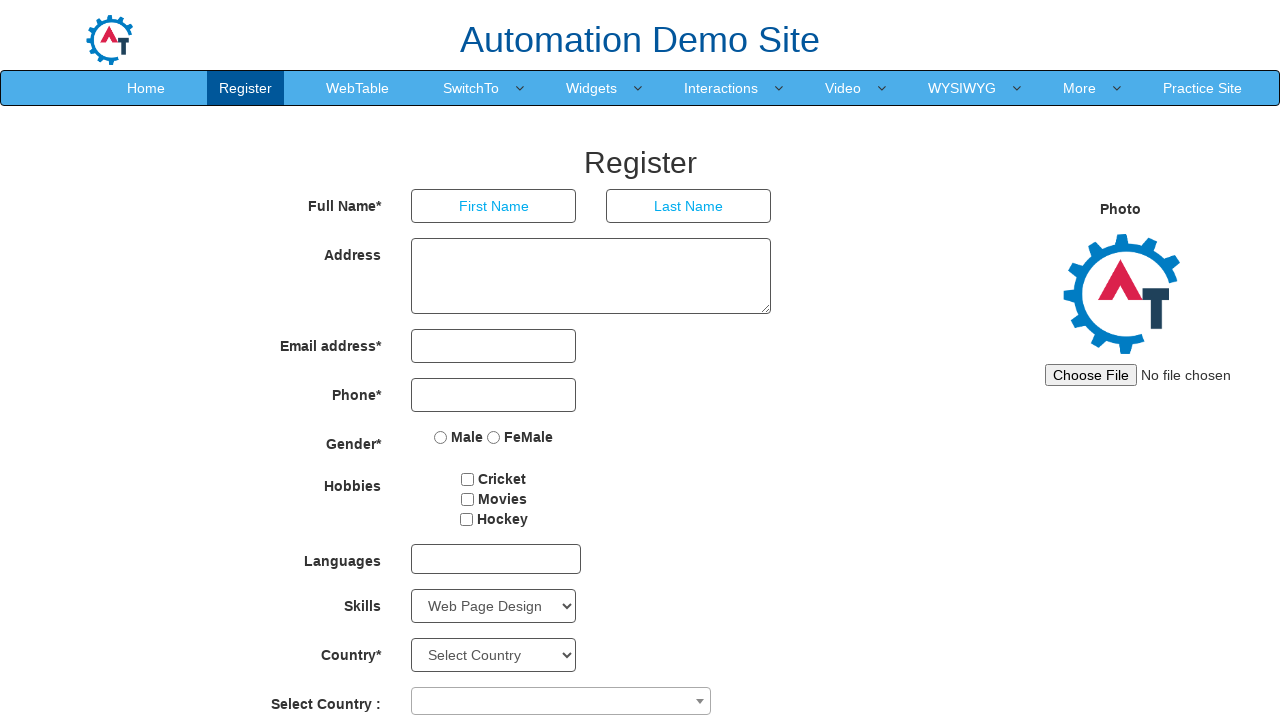

Waited 500ms after selecting 'Web Page Design'
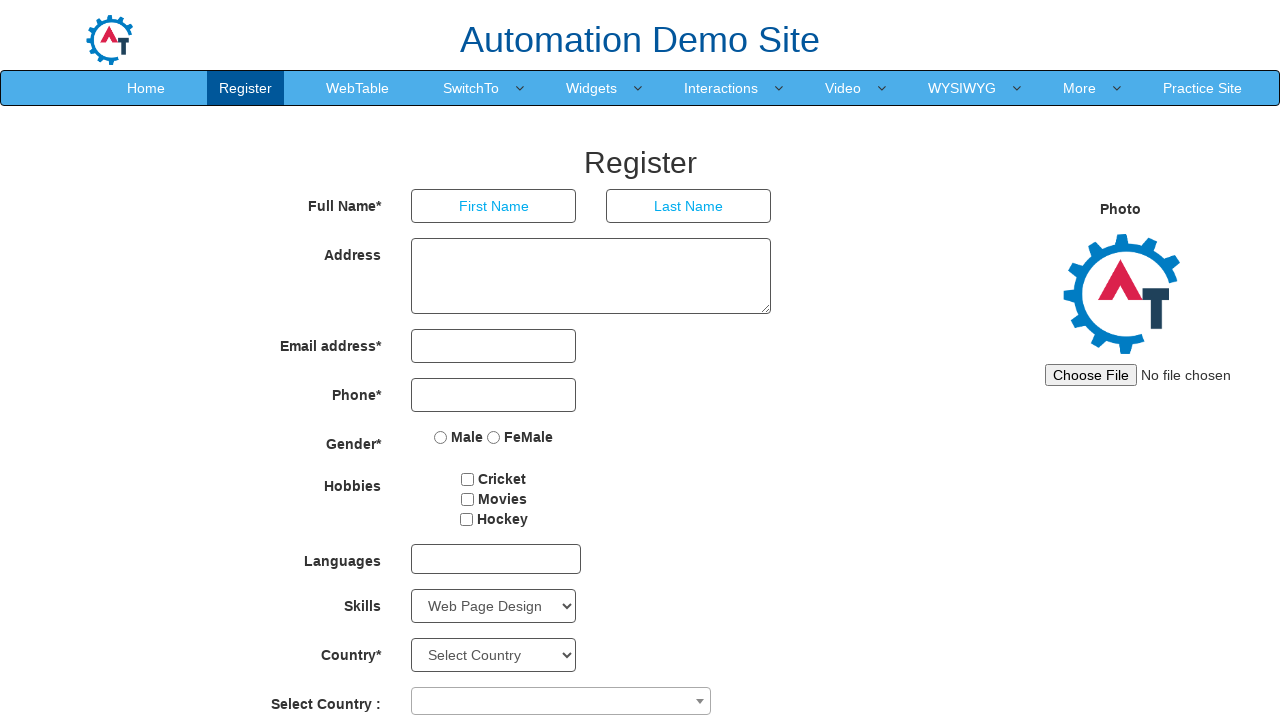

Selected 'Windows' from the Skills dropdown on select#Skills
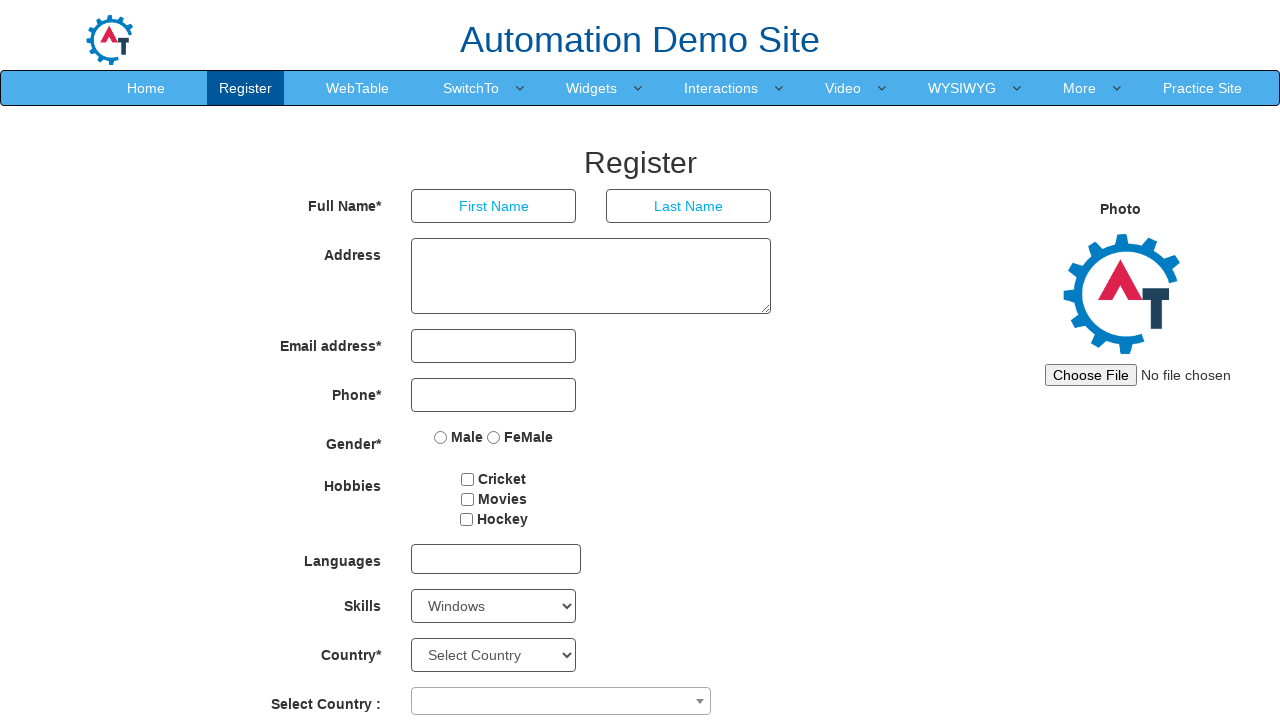

Waited 500ms after selecting 'Windows'
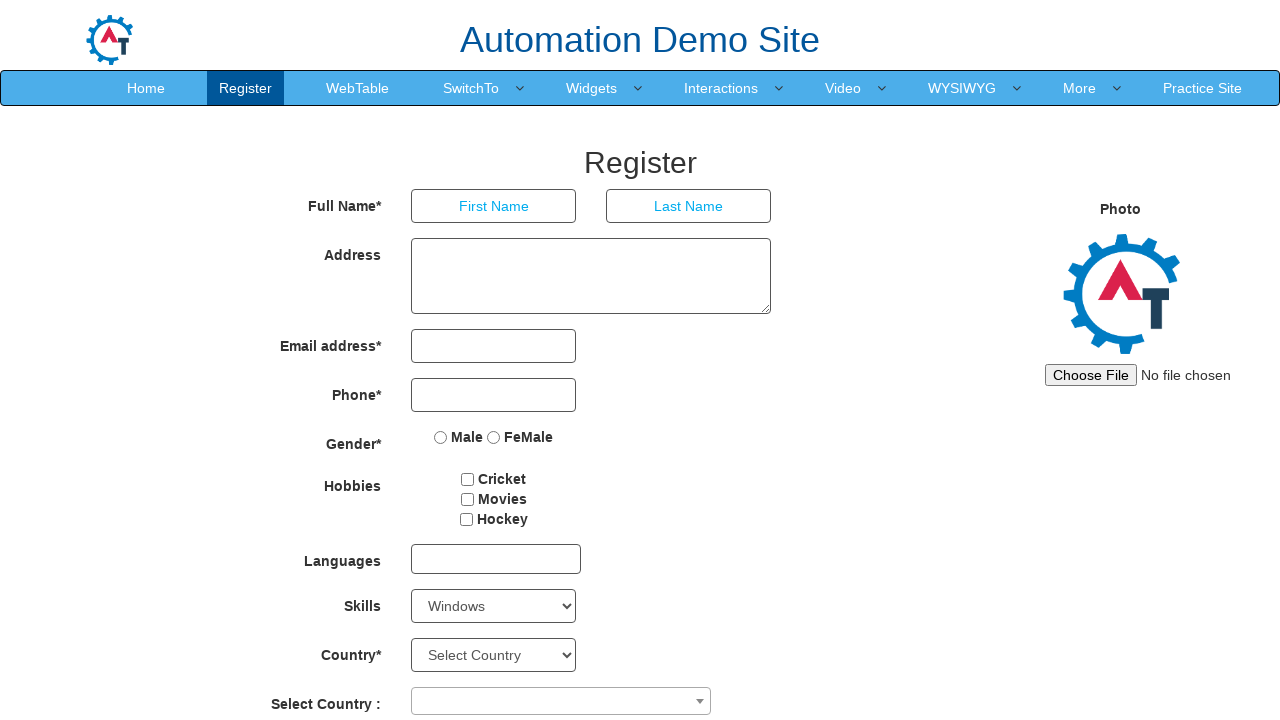

Selected 'Word Processing' from the Skills dropdown on select#Skills
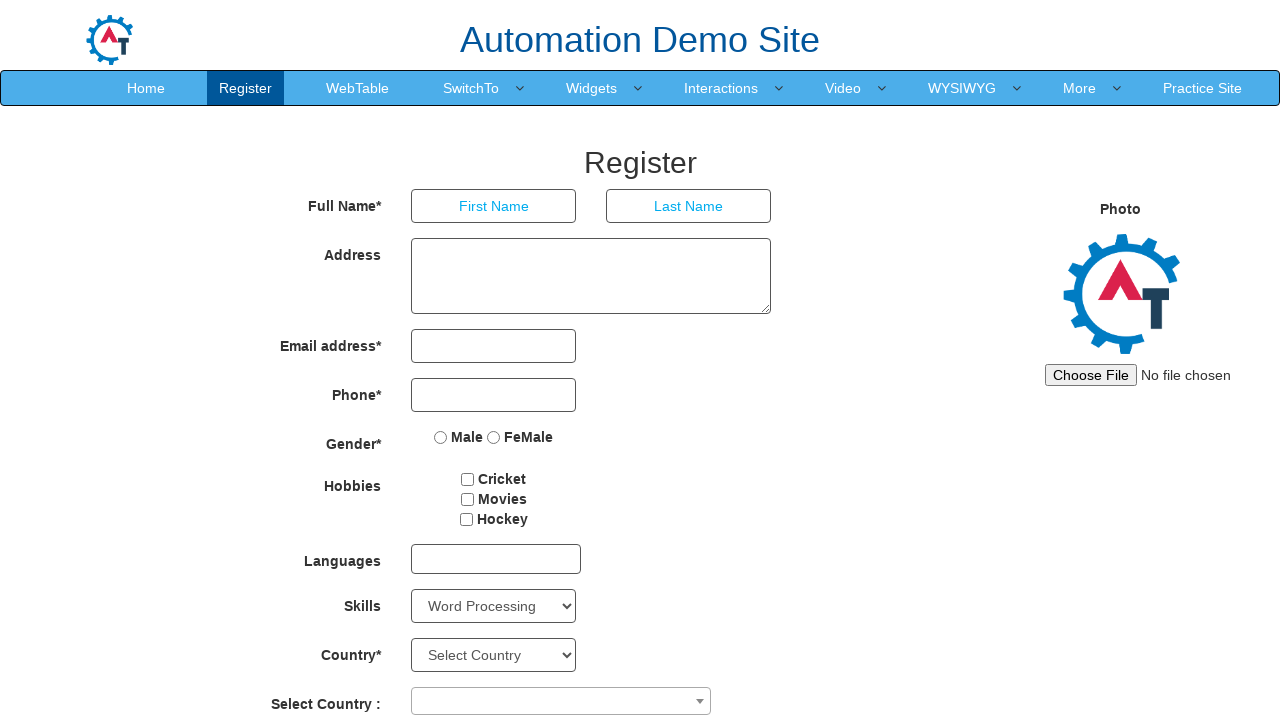

Waited 500ms after selecting 'Word Processing'
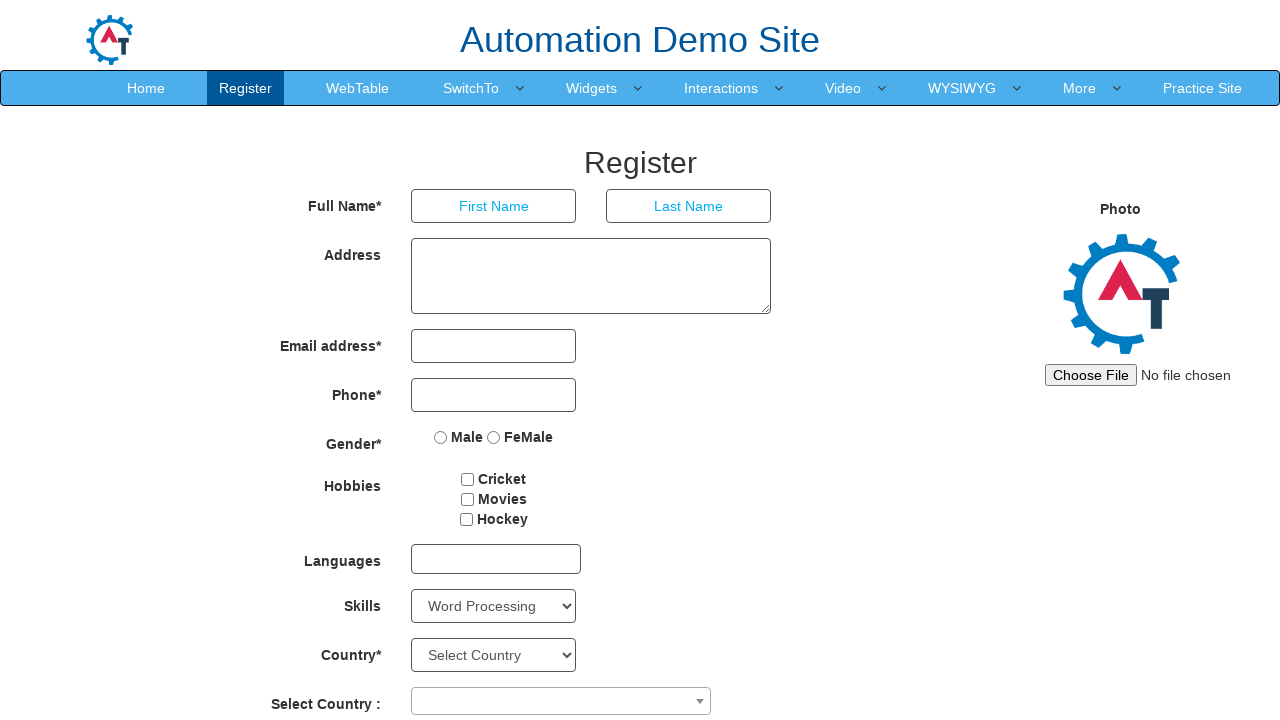

Selected 'XML' from the Skills dropdown on select#Skills
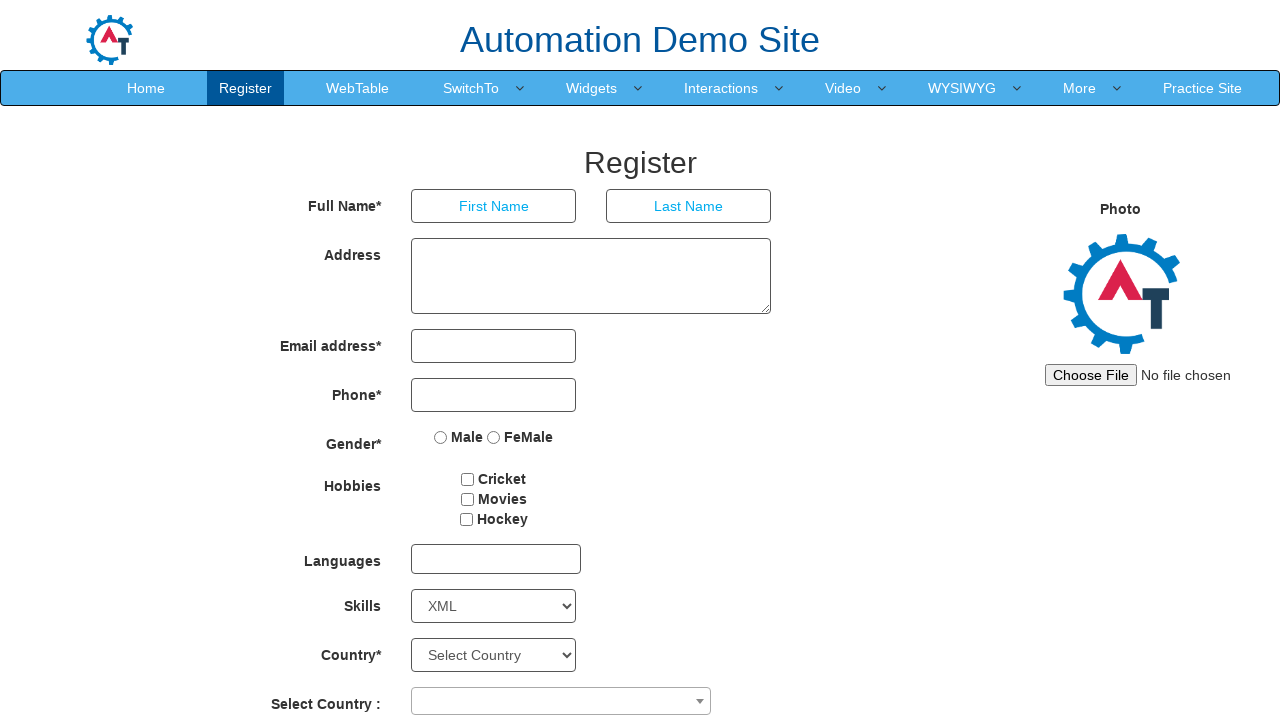

Waited 500ms after selecting 'XML'
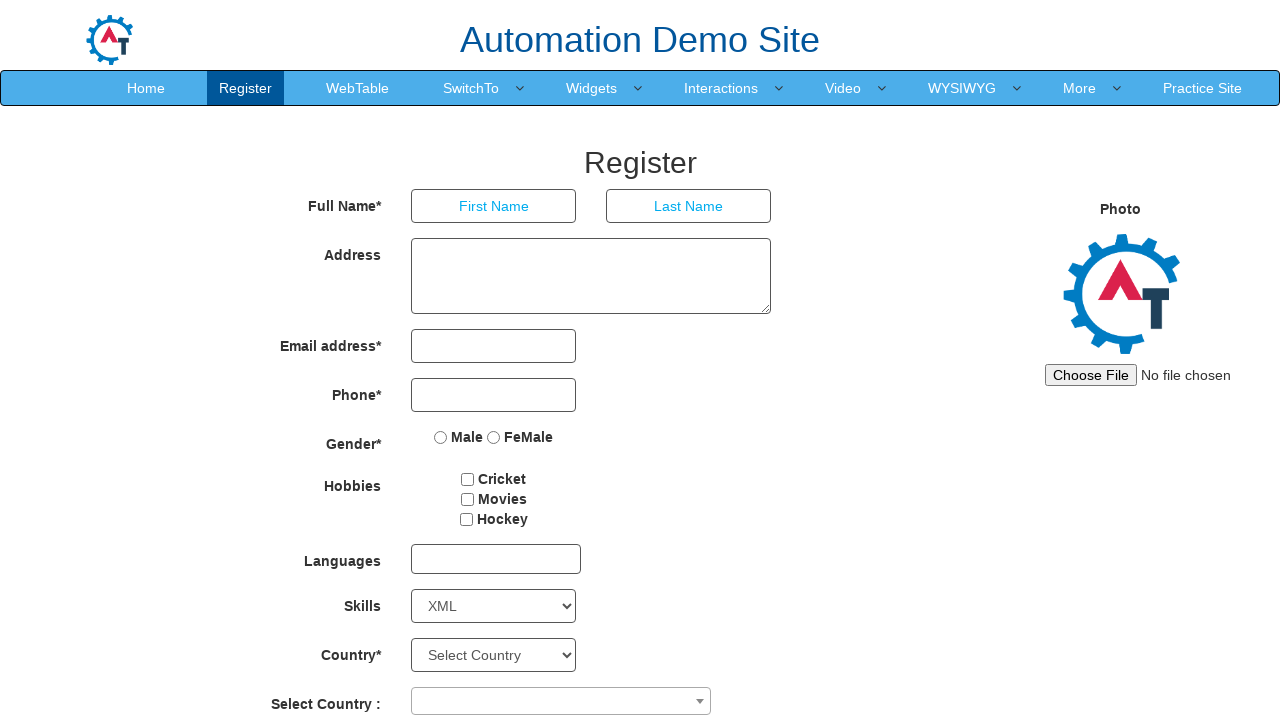

Selected 'XHTML' from the Skills dropdown on select#Skills
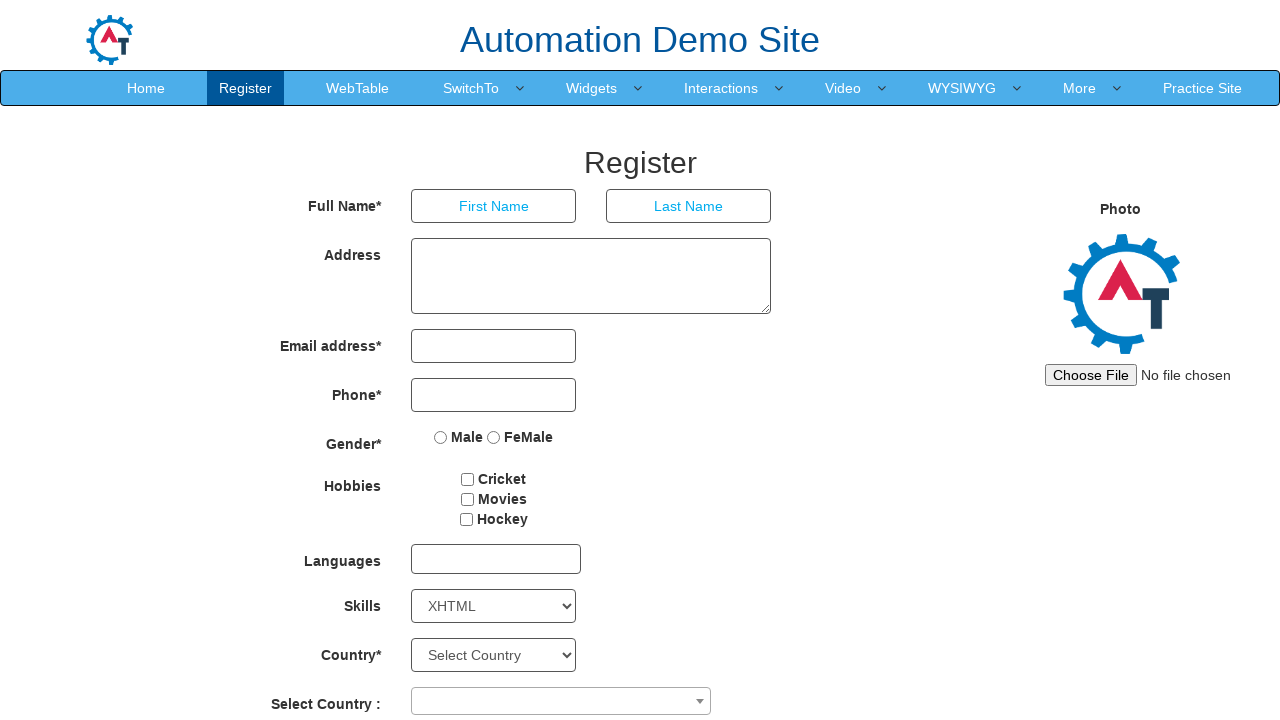

Waited 500ms after selecting 'XHTML'
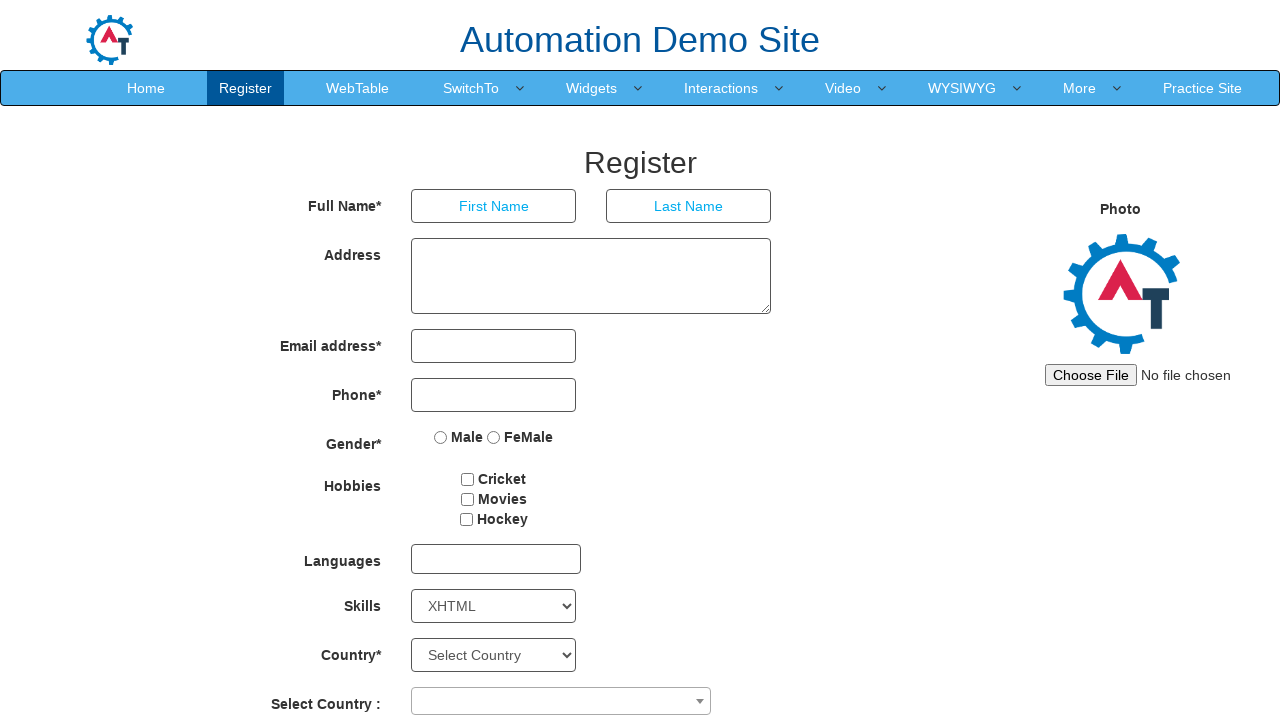

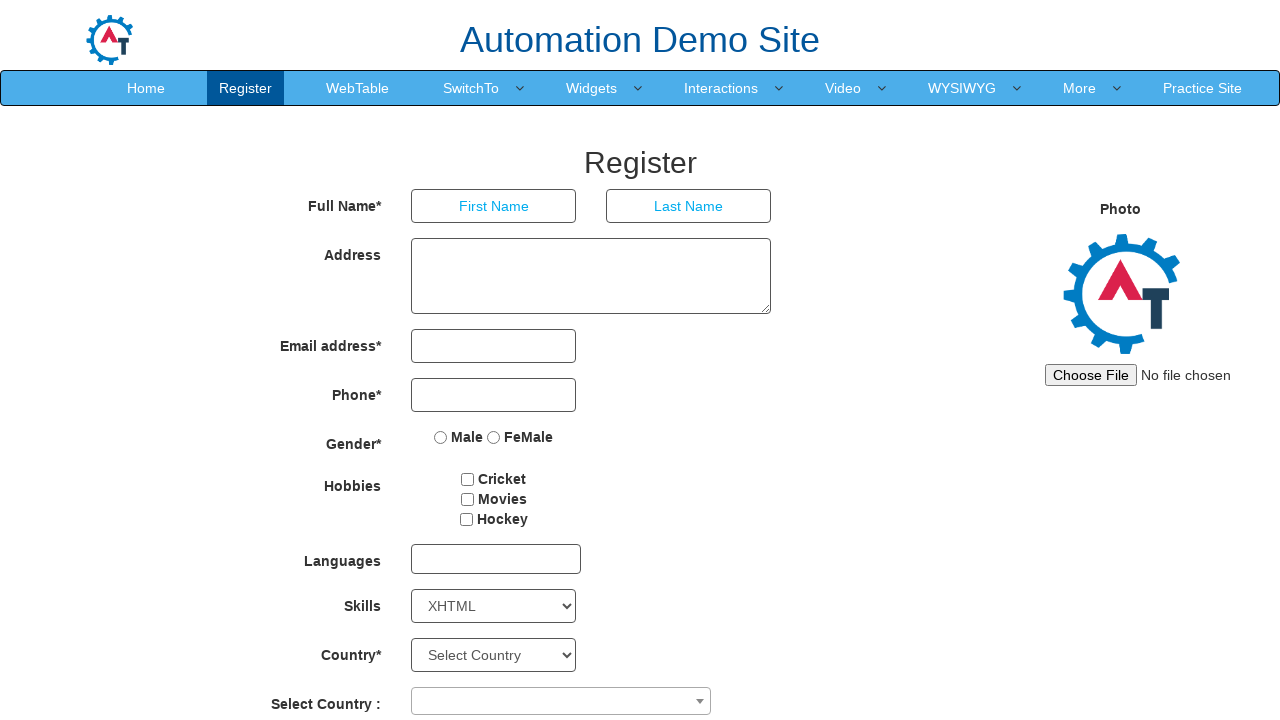